Tests add/remove element functionality by adding 100 elements, removing 50 of them, and verifying that 50 remain

Starting URL: https://the-internet.herokuapp.com/add_remove_elements/

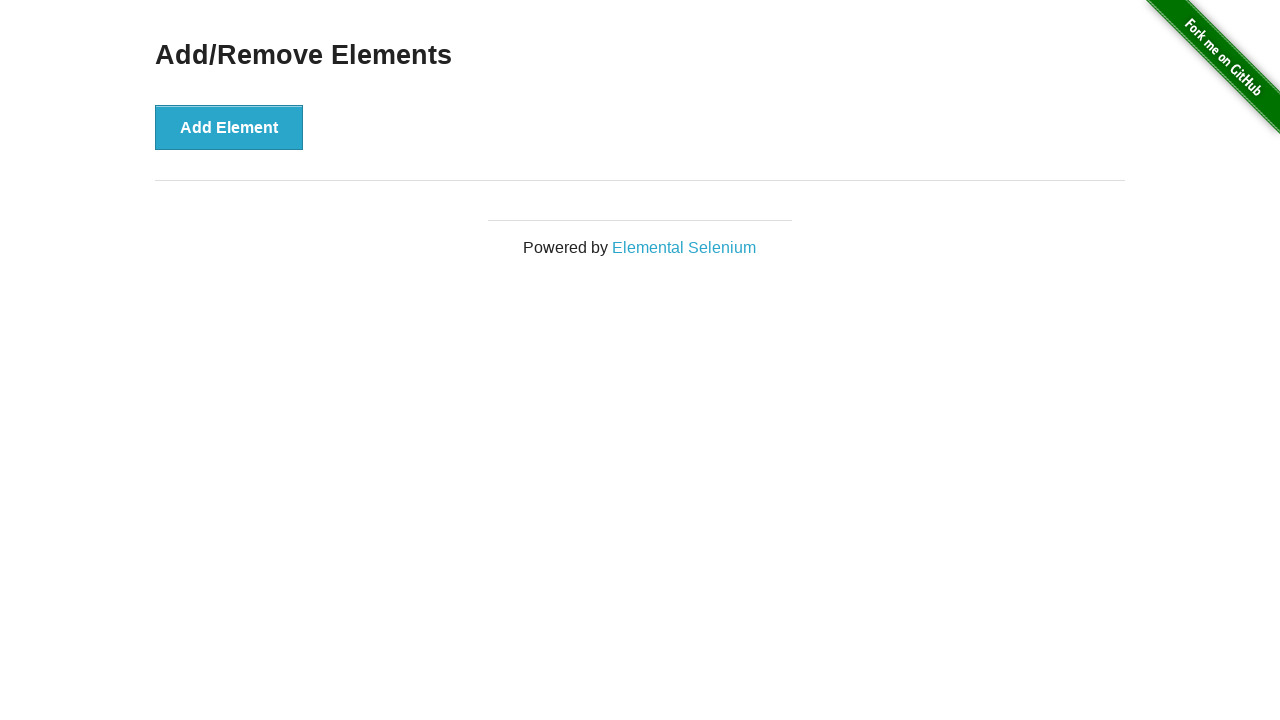

Navigated to add/remove elements page
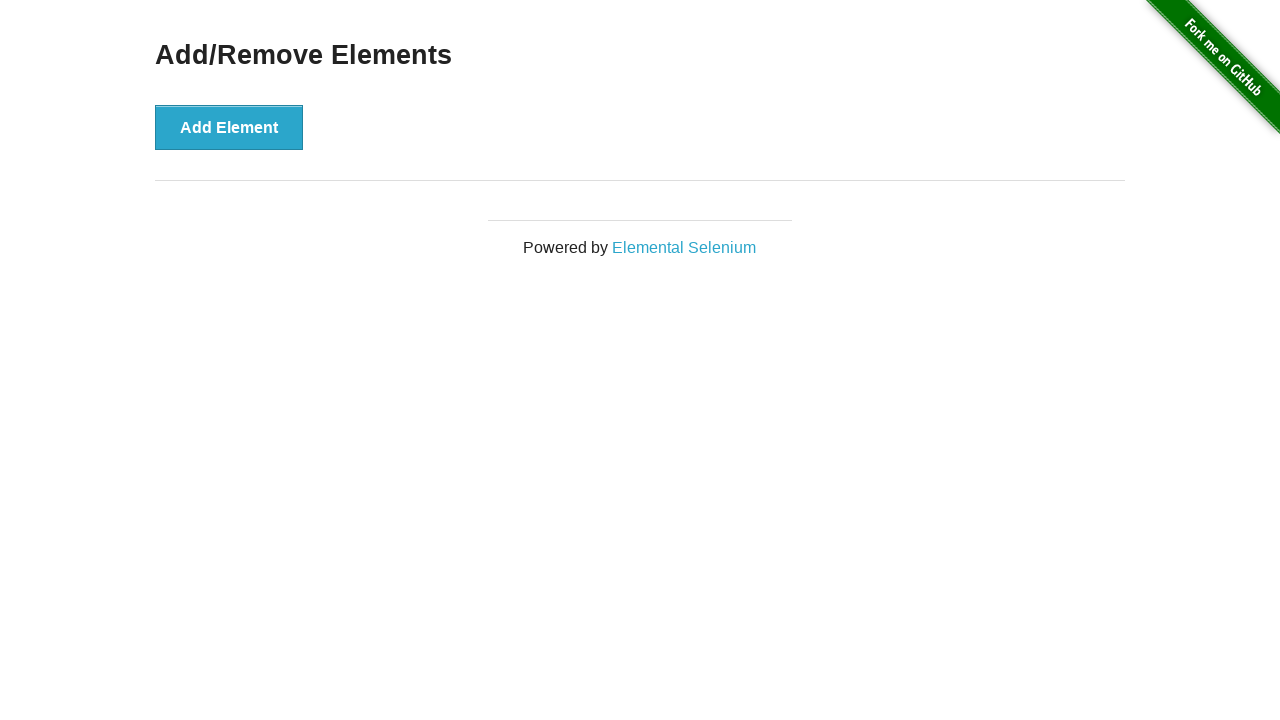

Clicked Add Element button (iteration 1/100) at (229, 127) on xpath=//button[text()='Add Element']
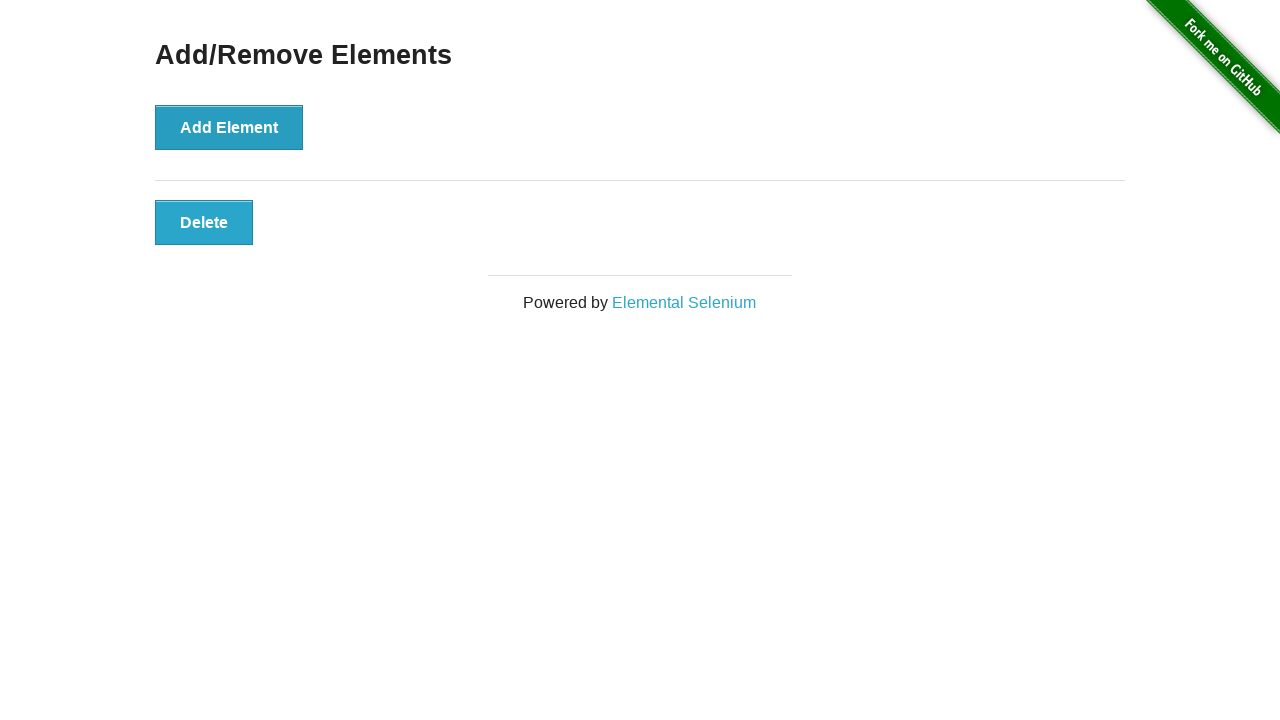

Clicked Add Element button (iteration 2/100) at (229, 127) on xpath=//button[text()='Add Element']
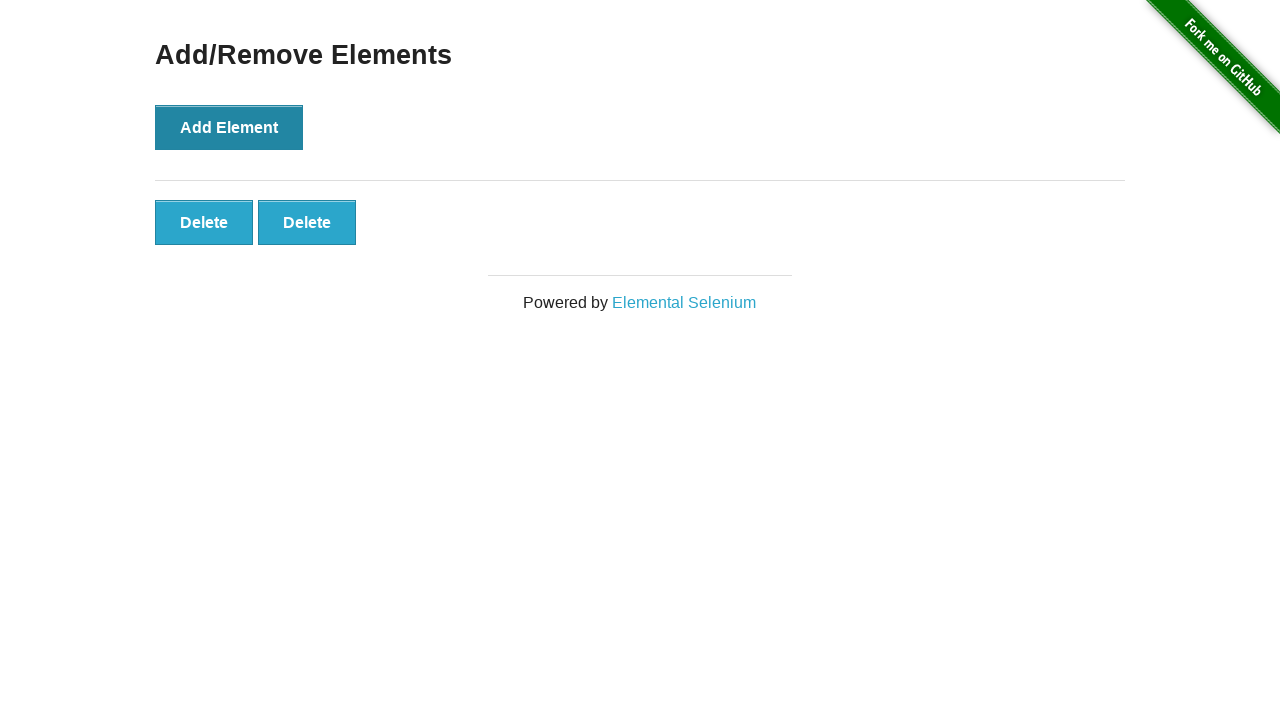

Clicked Add Element button (iteration 3/100) at (229, 127) on xpath=//button[text()='Add Element']
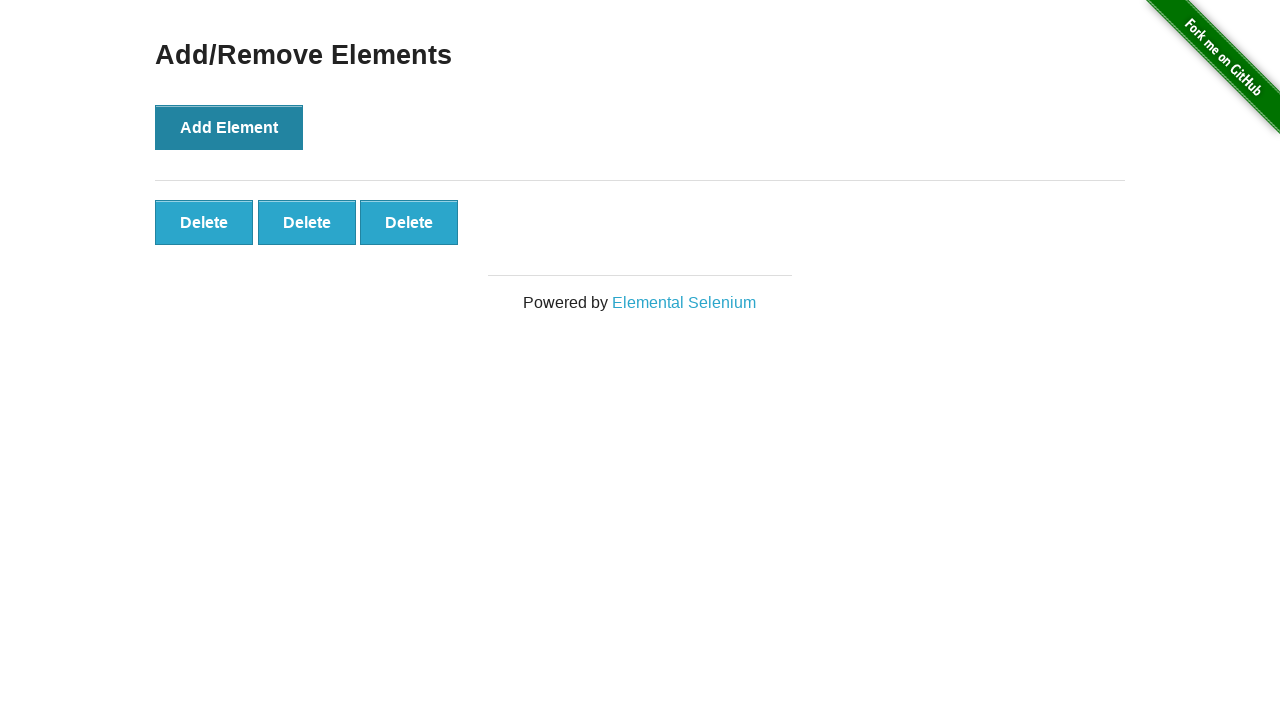

Clicked Add Element button (iteration 4/100) at (229, 127) on xpath=//button[text()='Add Element']
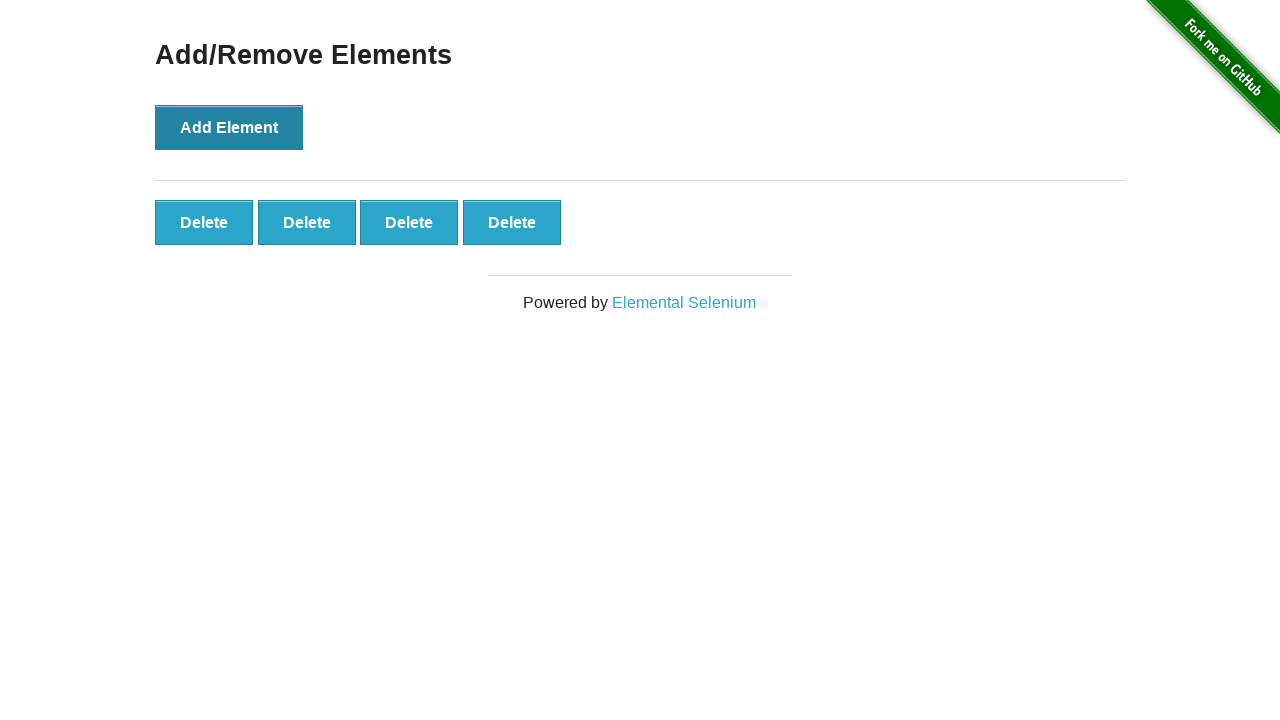

Clicked Add Element button (iteration 5/100) at (229, 127) on xpath=//button[text()='Add Element']
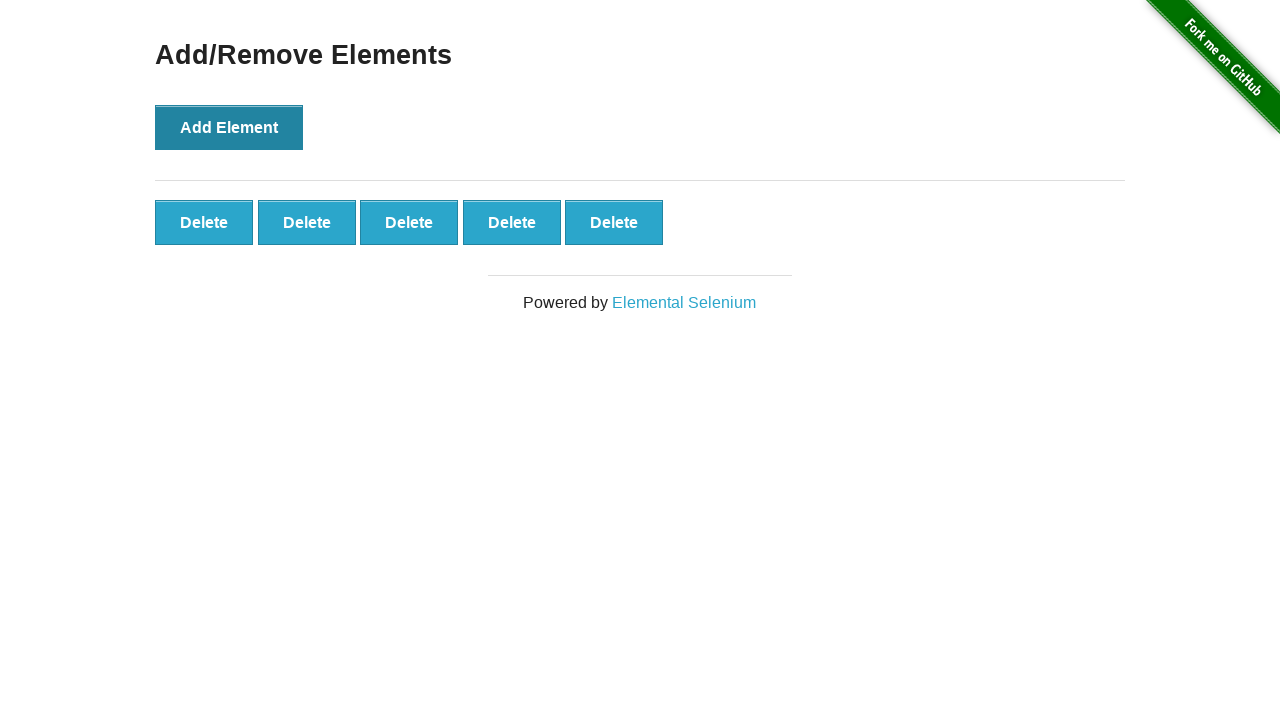

Clicked Add Element button (iteration 6/100) at (229, 127) on xpath=//button[text()='Add Element']
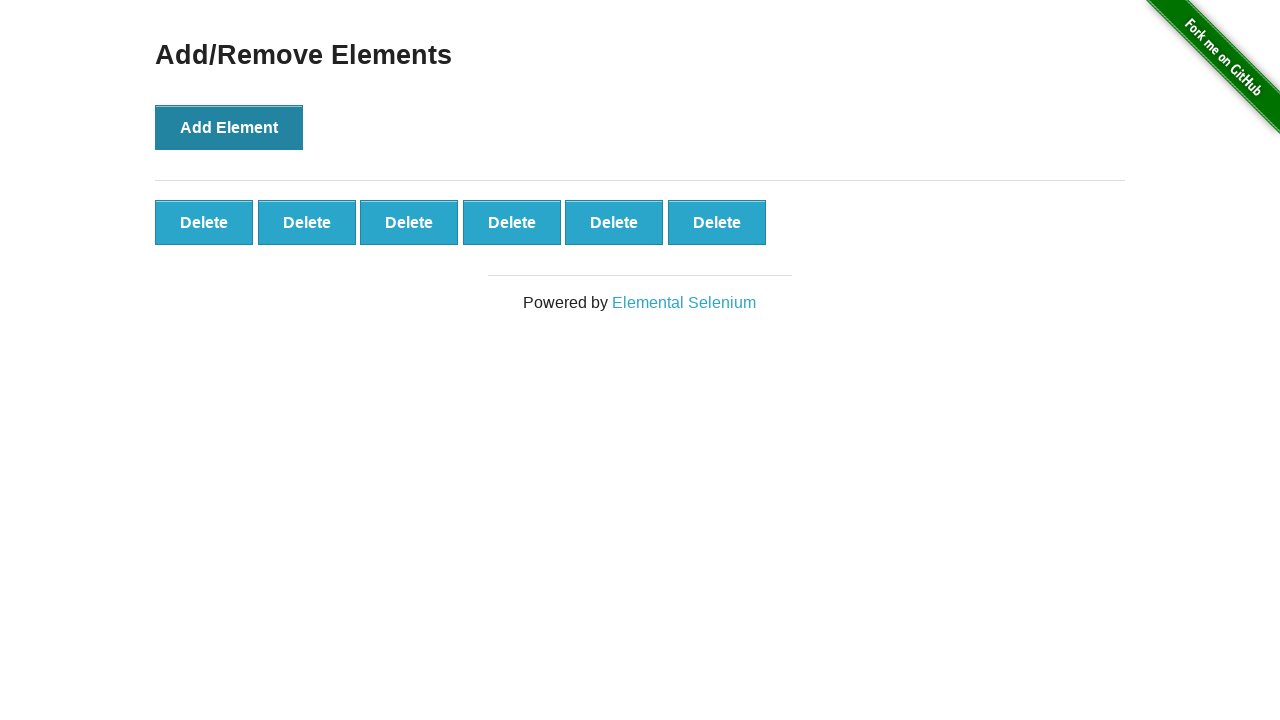

Clicked Add Element button (iteration 7/100) at (229, 127) on xpath=//button[text()='Add Element']
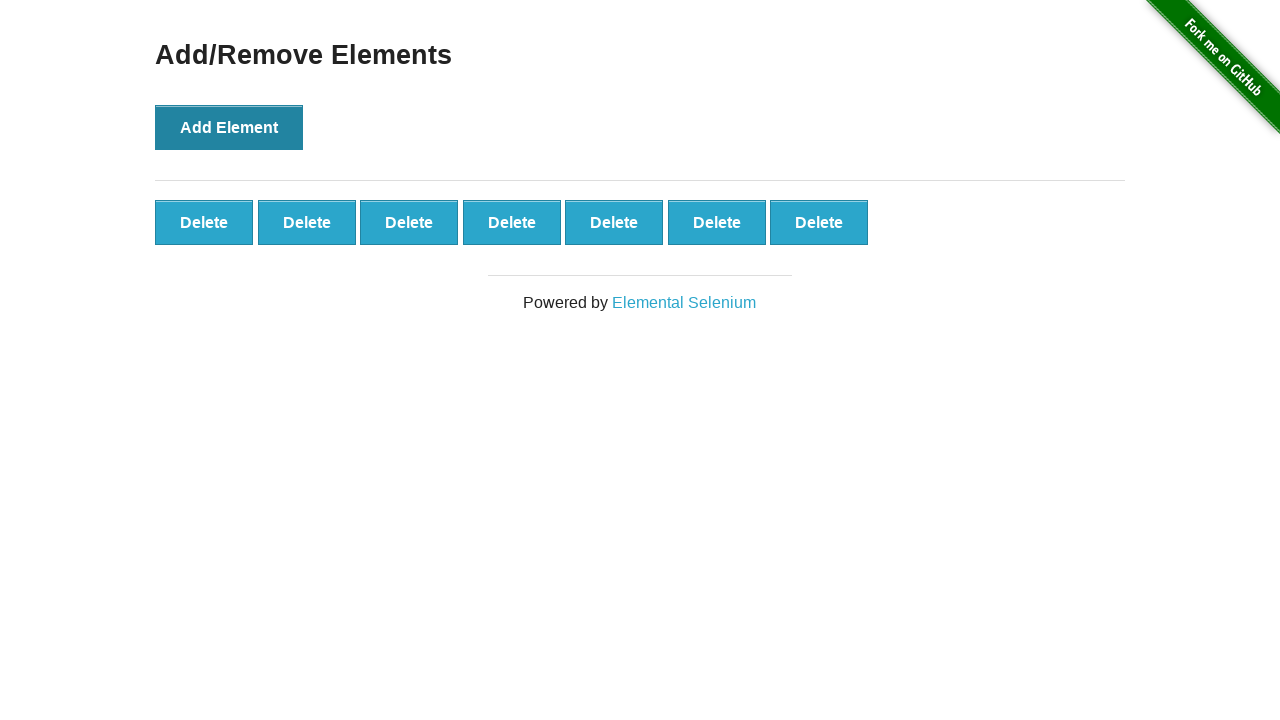

Clicked Add Element button (iteration 8/100) at (229, 127) on xpath=//button[text()='Add Element']
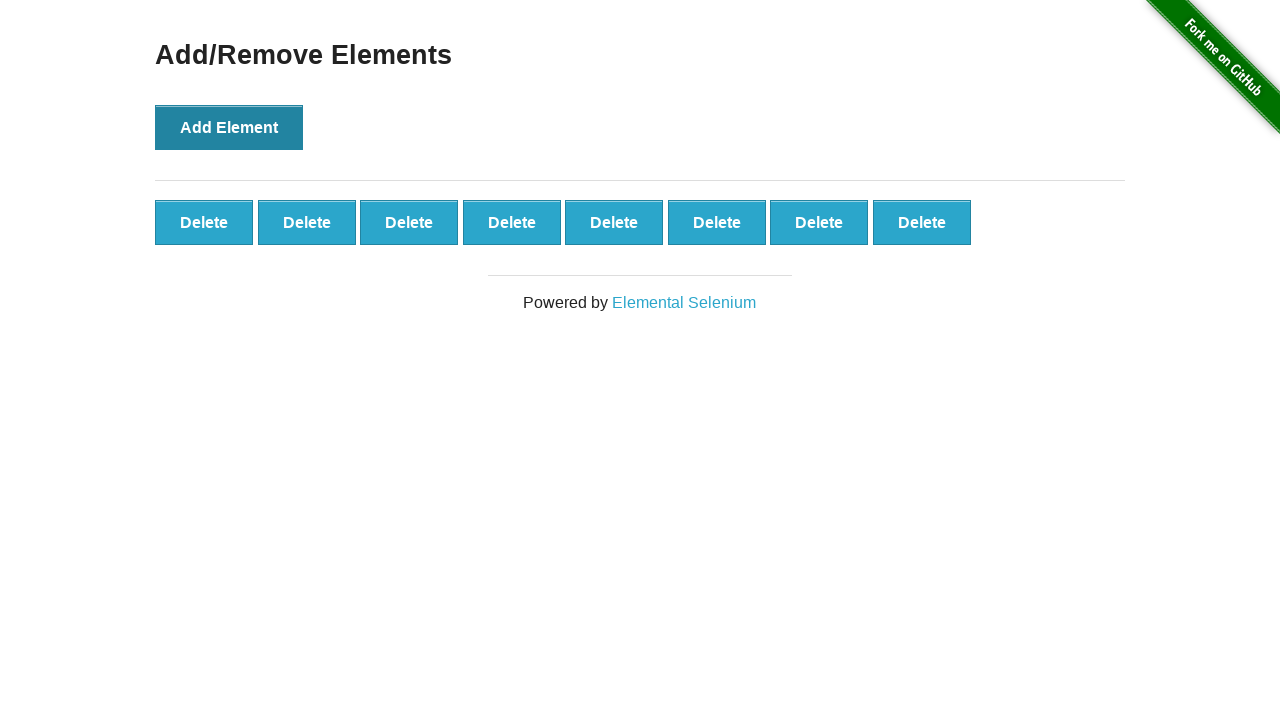

Clicked Add Element button (iteration 9/100) at (229, 127) on xpath=//button[text()='Add Element']
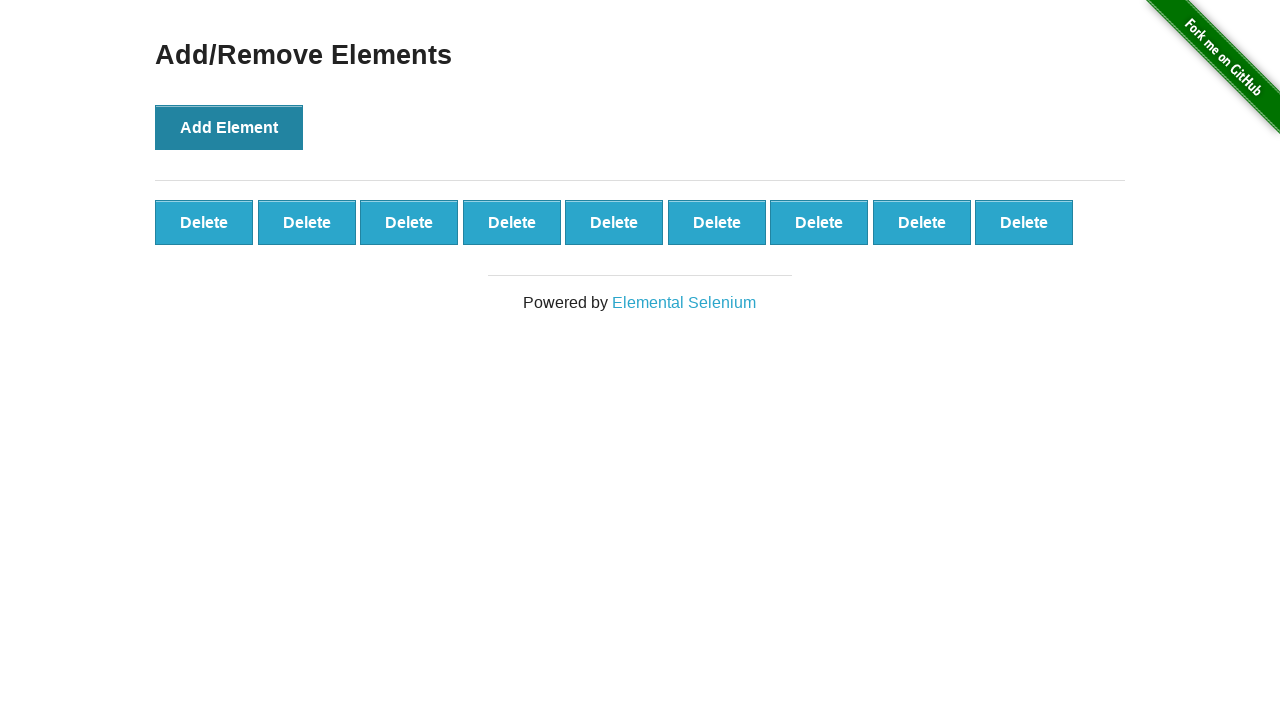

Clicked Add Element button (iteration 10/100) at (229, 127) on xpath=//button[text()='Add Element']
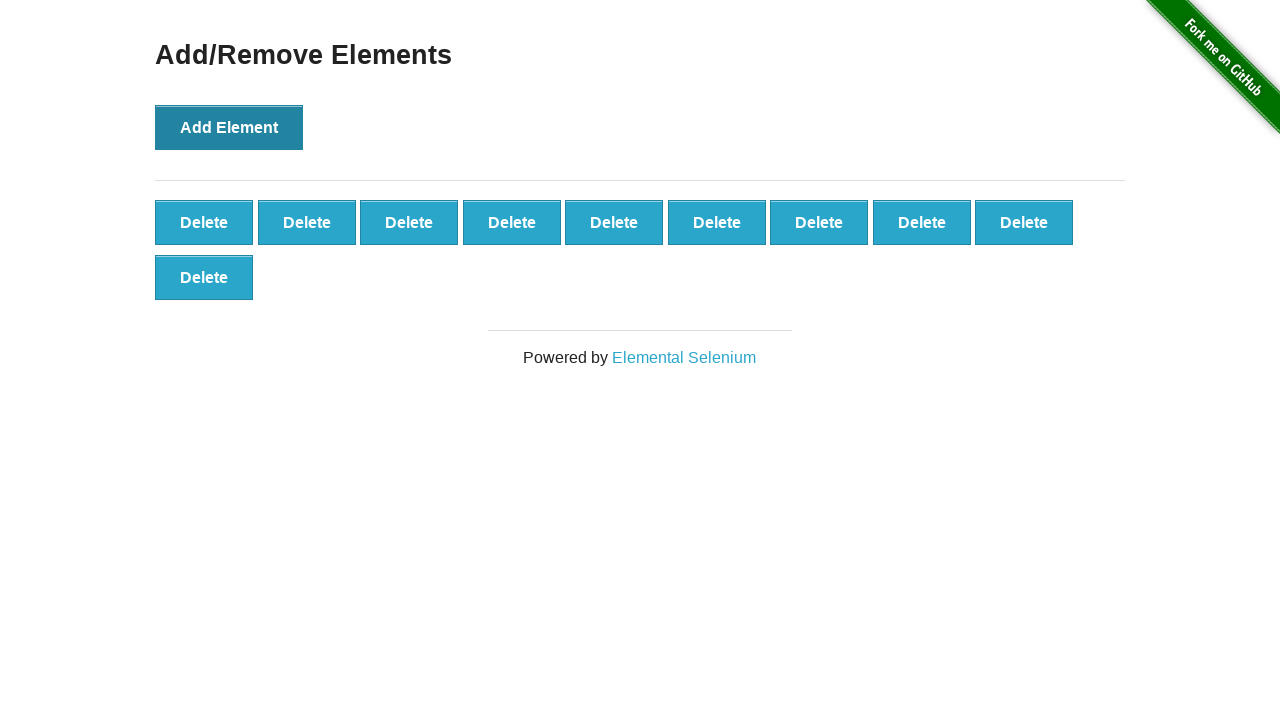

Clicked Add Element button (iteration 11/100) at (229, 127) on xpath=//button[text()='Add Element']
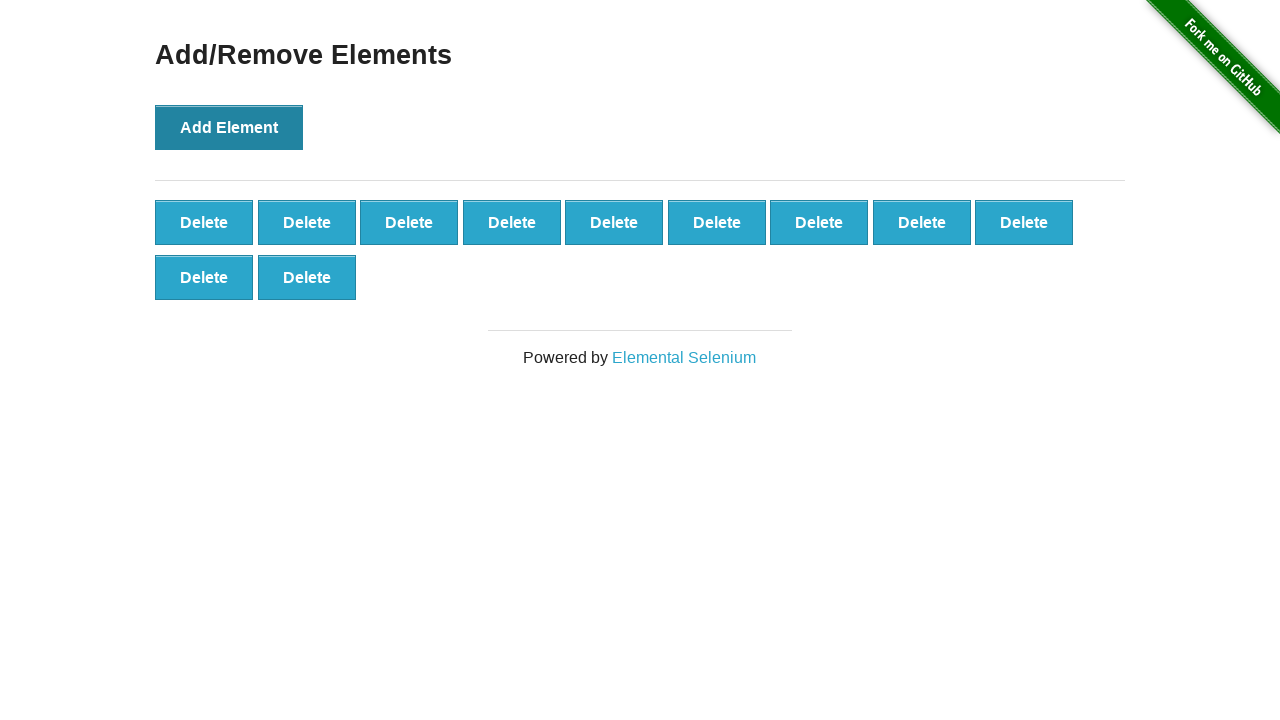

Clicked Add Element button (iteration 12/100) at (229, 127) on xpath=//button[text()='Add Element']
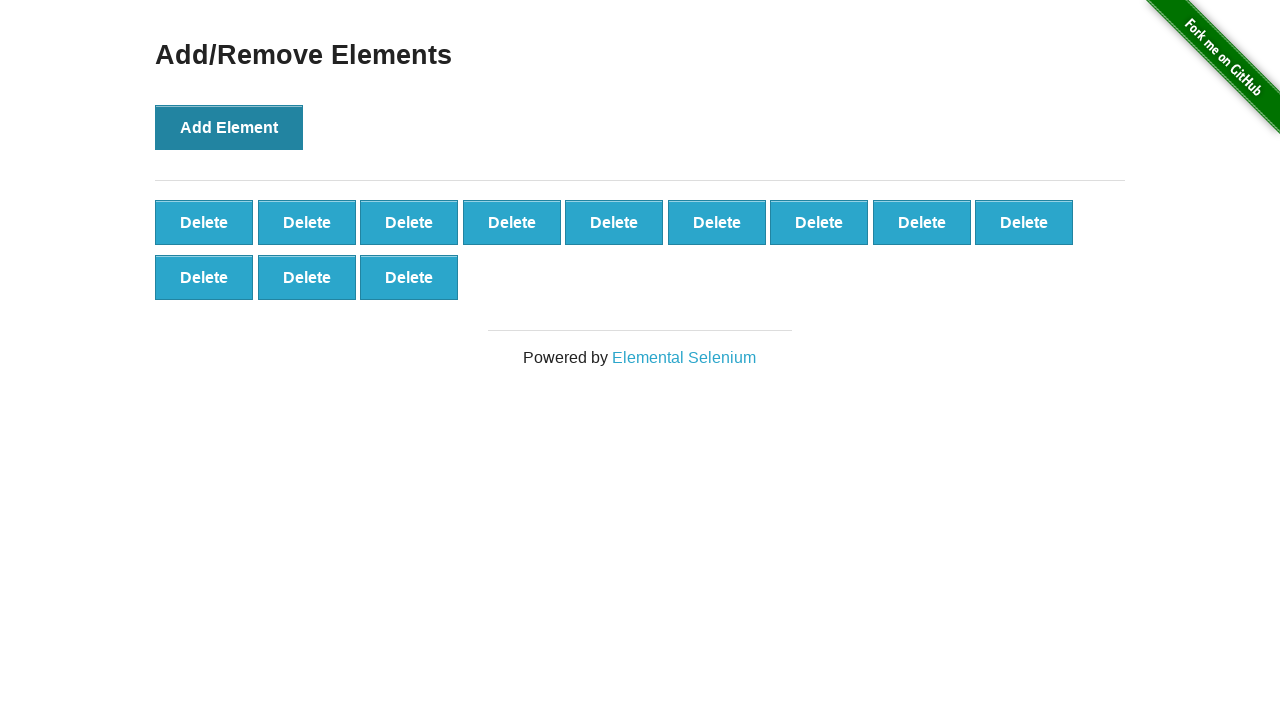

Clicked Add Element button (iteration 13/100) at (229, 127) on xpath=//button[text()='Add Element']
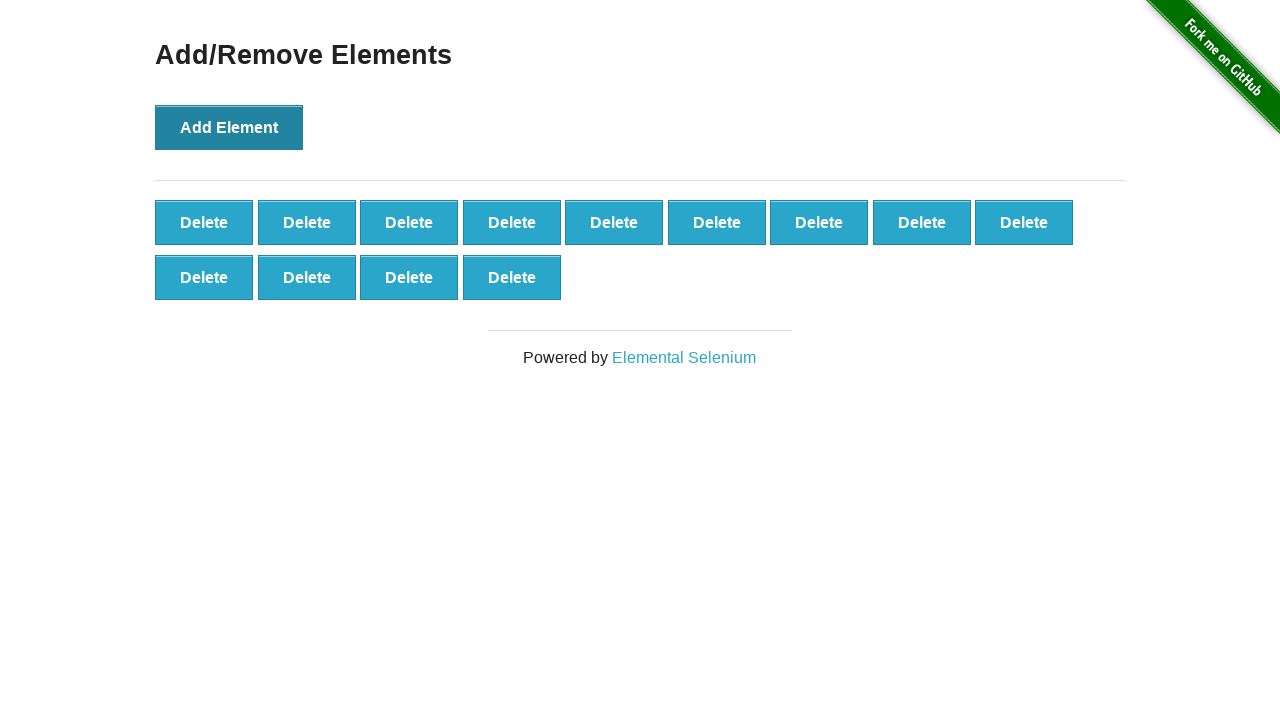

Clicked Add Element button (iteration 14/100) at (229, 127) on xpath=//button[text()='Add Element']
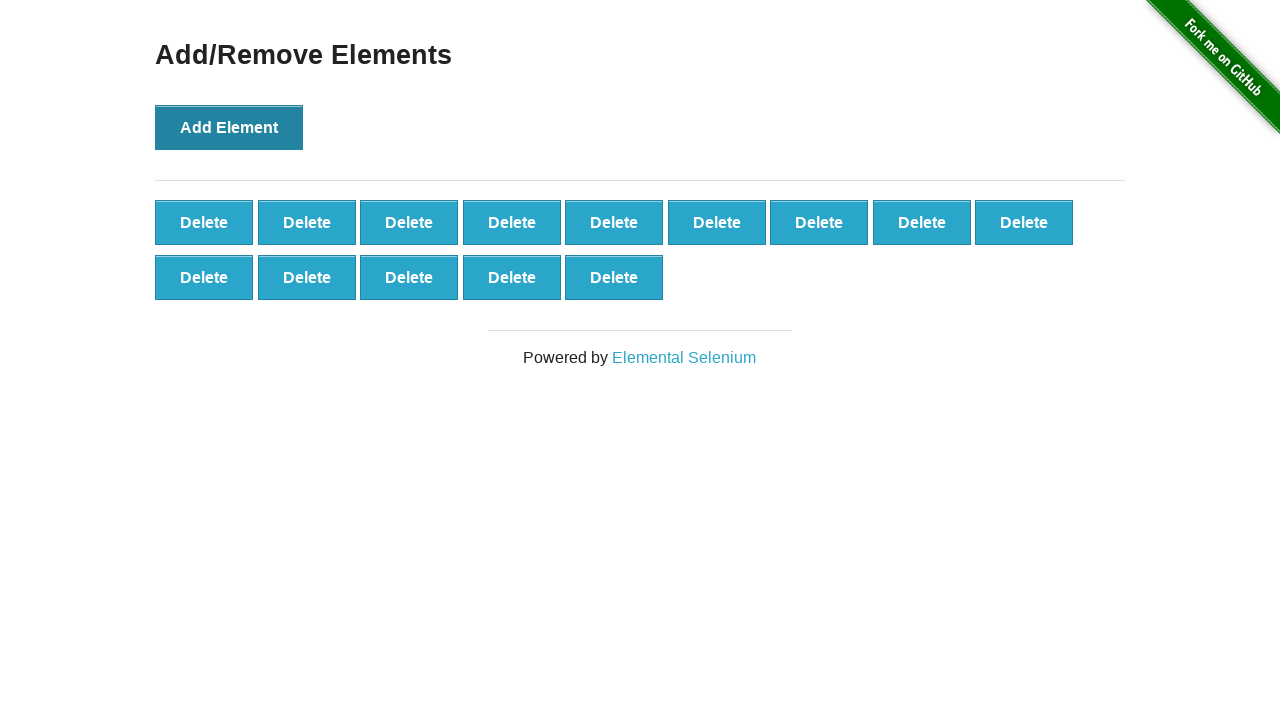

Clicked Add Element button (iteration 15/100) at (229, 127) on xpath=//button[text()='Add Element']
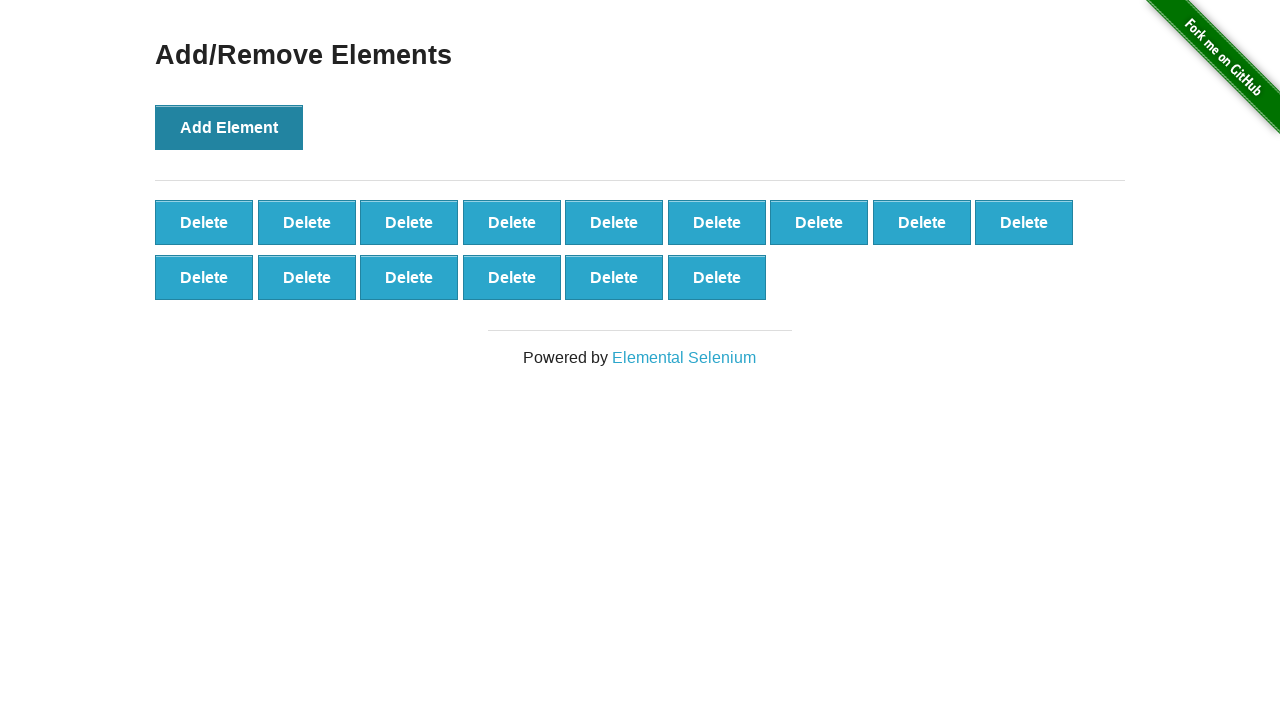

Clicked Add Element button (iteration 16/100) at (229, 127) on xpath=//button[text()='Add Element']
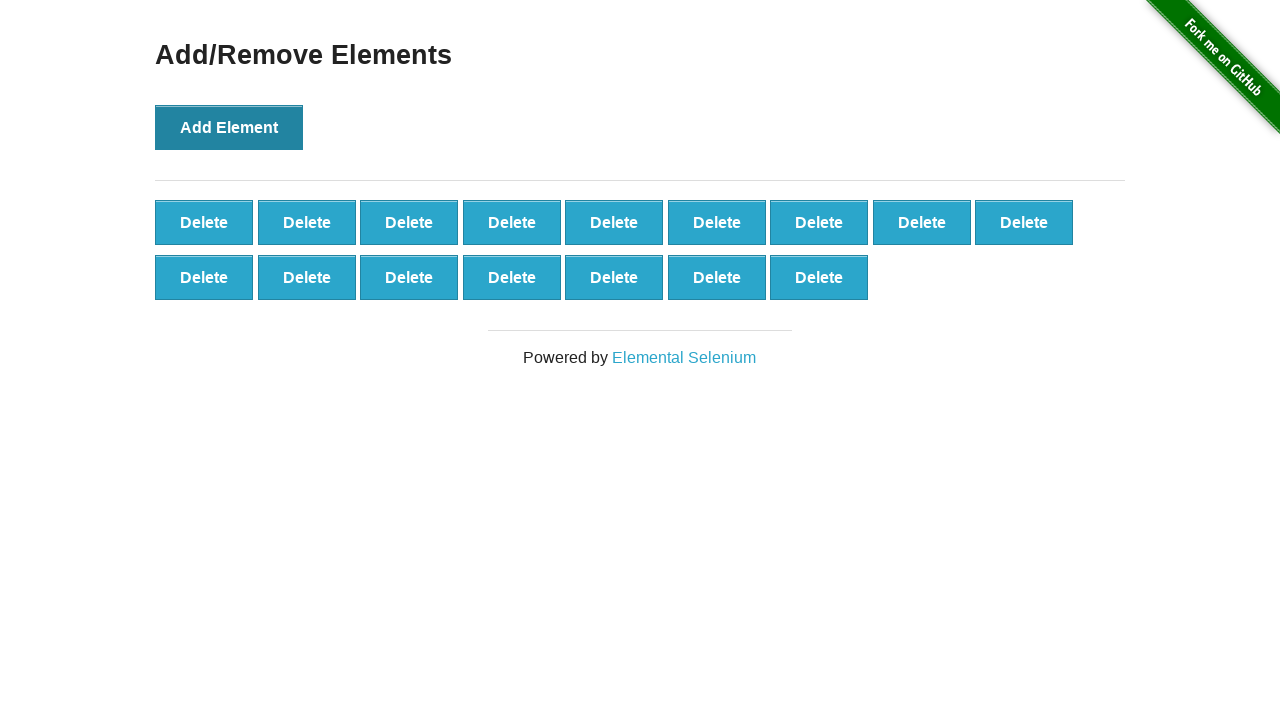

Clicked Add Element button (iteration 17/100) at (229, 127) on xpath=//button[text()='Add Element']
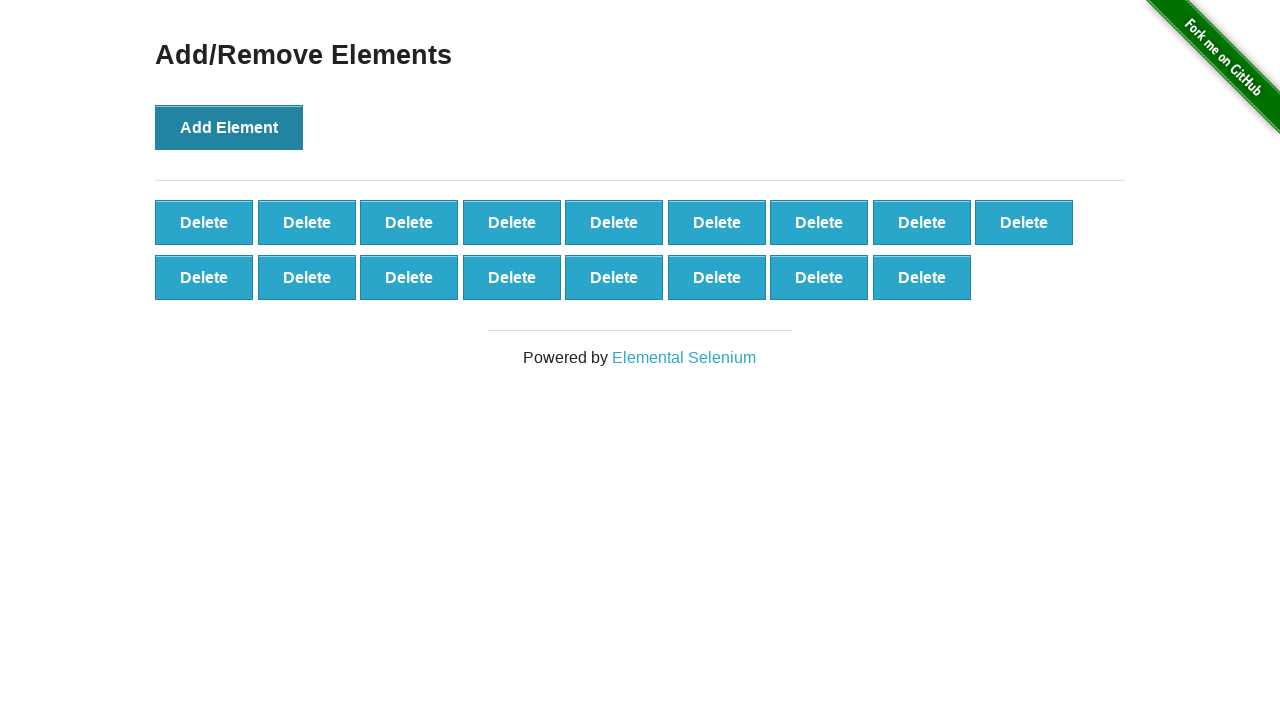

Clicked Add Element button (iteration 18/100) at (229, 127) on xpath=//button[text()='Add Element']
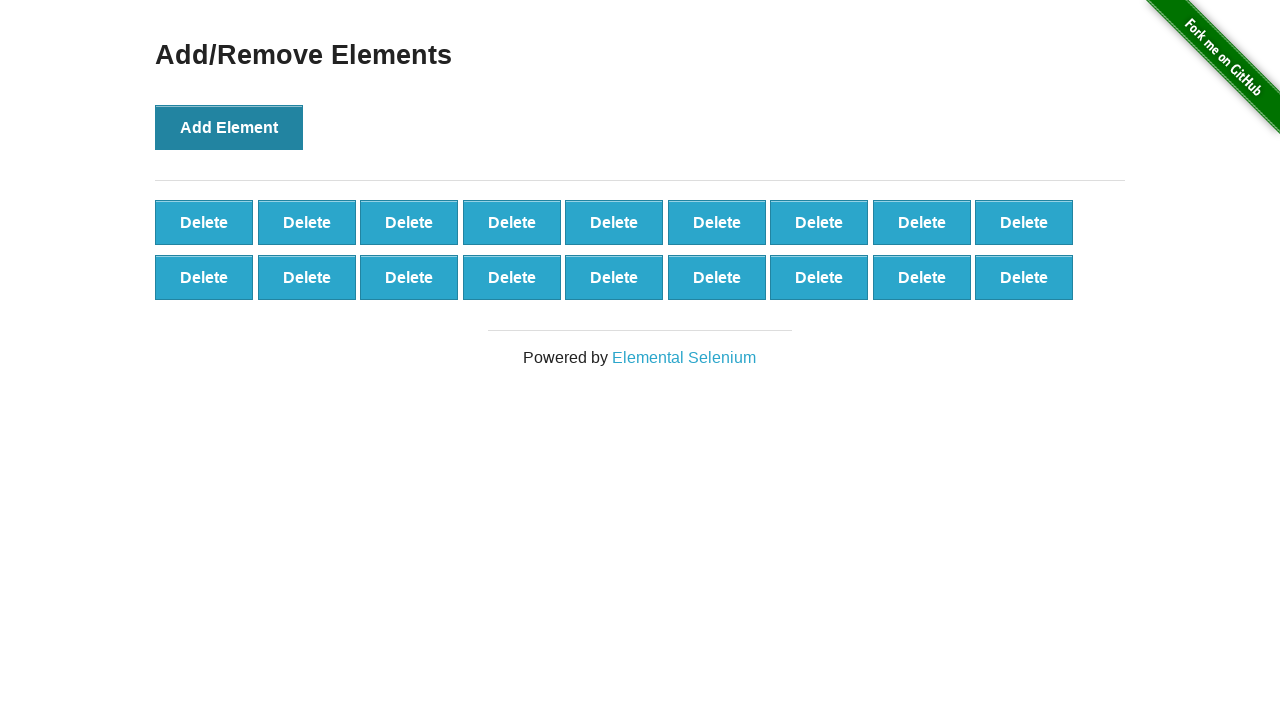

Clicked Add Element button (iteration 19/100) at (229, 127) on xpath=//button[text()='Add Element']
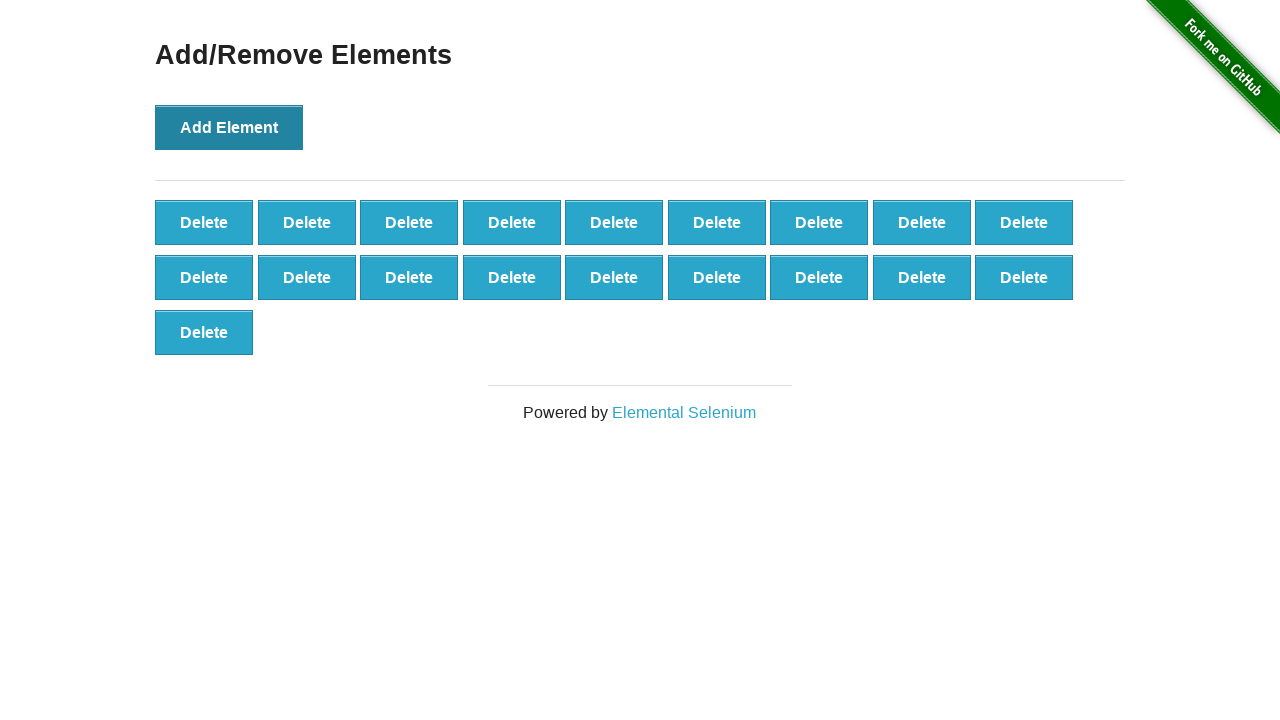

Clicked Add Element button (iteration 20/100) at (229, 127) on xpath=//button[text()='Add Element']
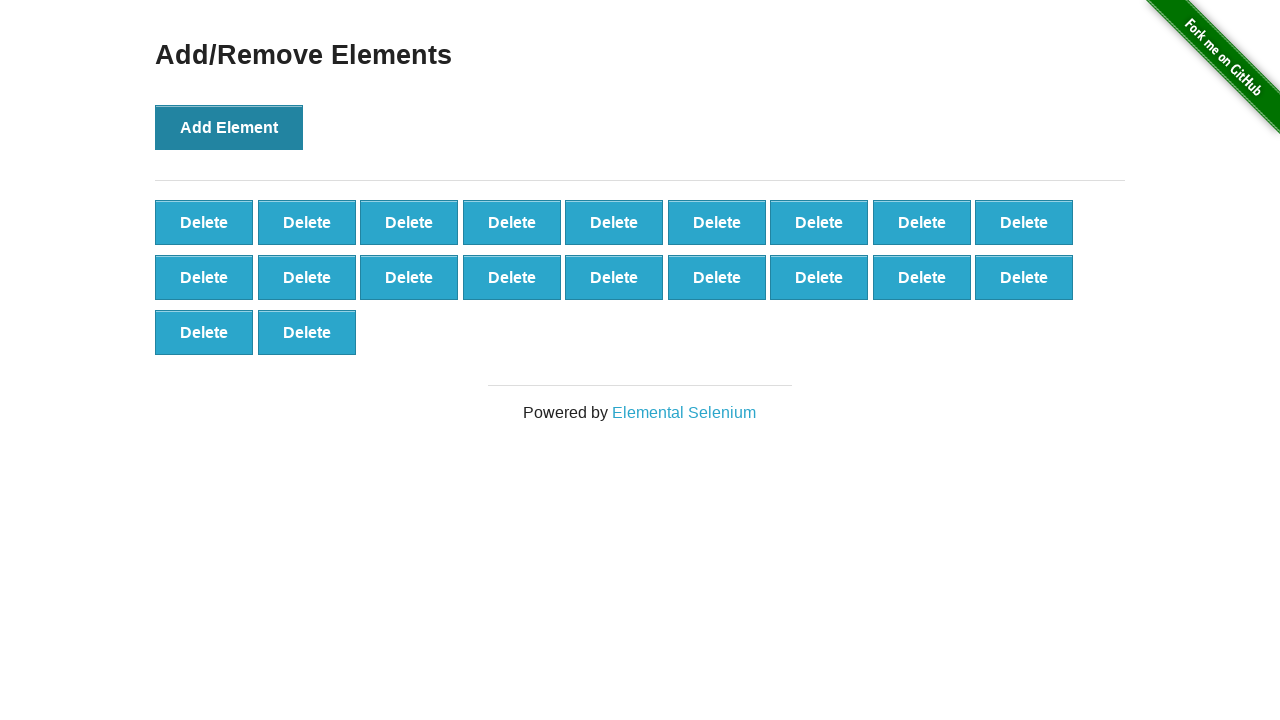

Clicked Add Element button (iteration 21/100) at (229, 127) on xpath=//button[text()='Add Element']
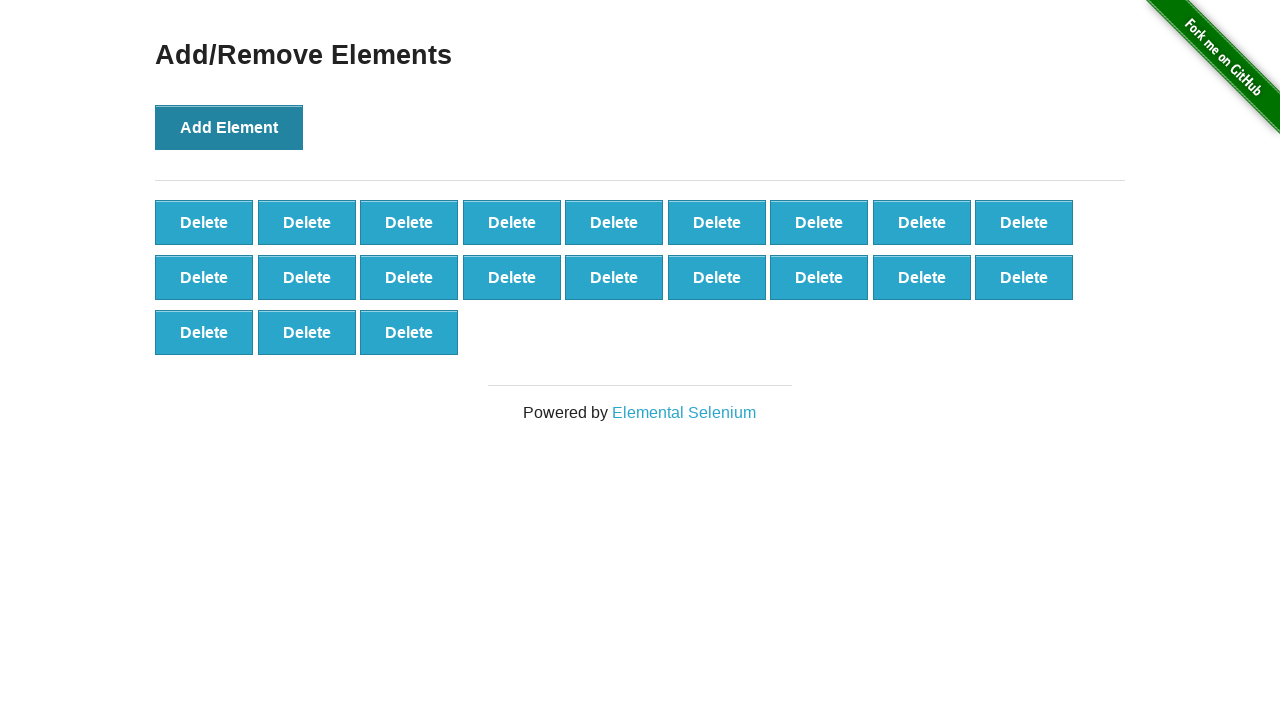

Clicked Add Element button (iteration 22/100) at (229, 127) on xpath=//button[text()='Add Element']
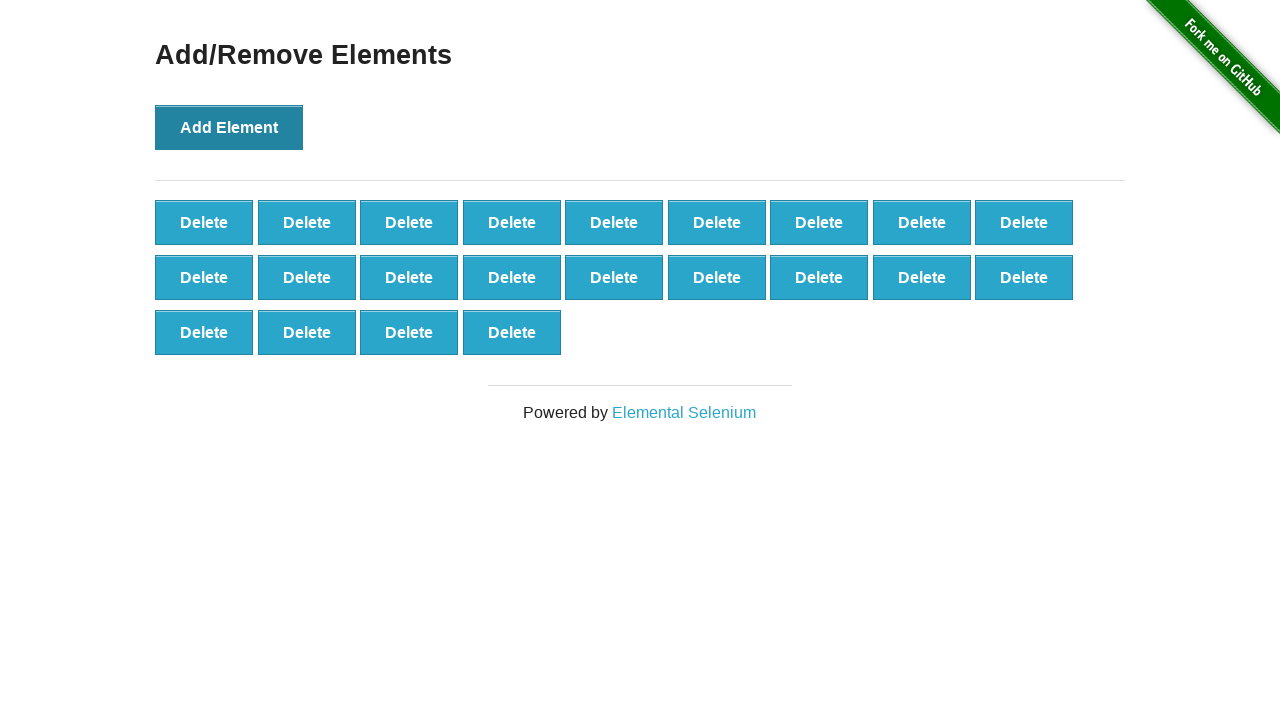

Clicked Add Element button (iteration 23/100) at (229, 127) on xpath=//button[text()='Add Element']
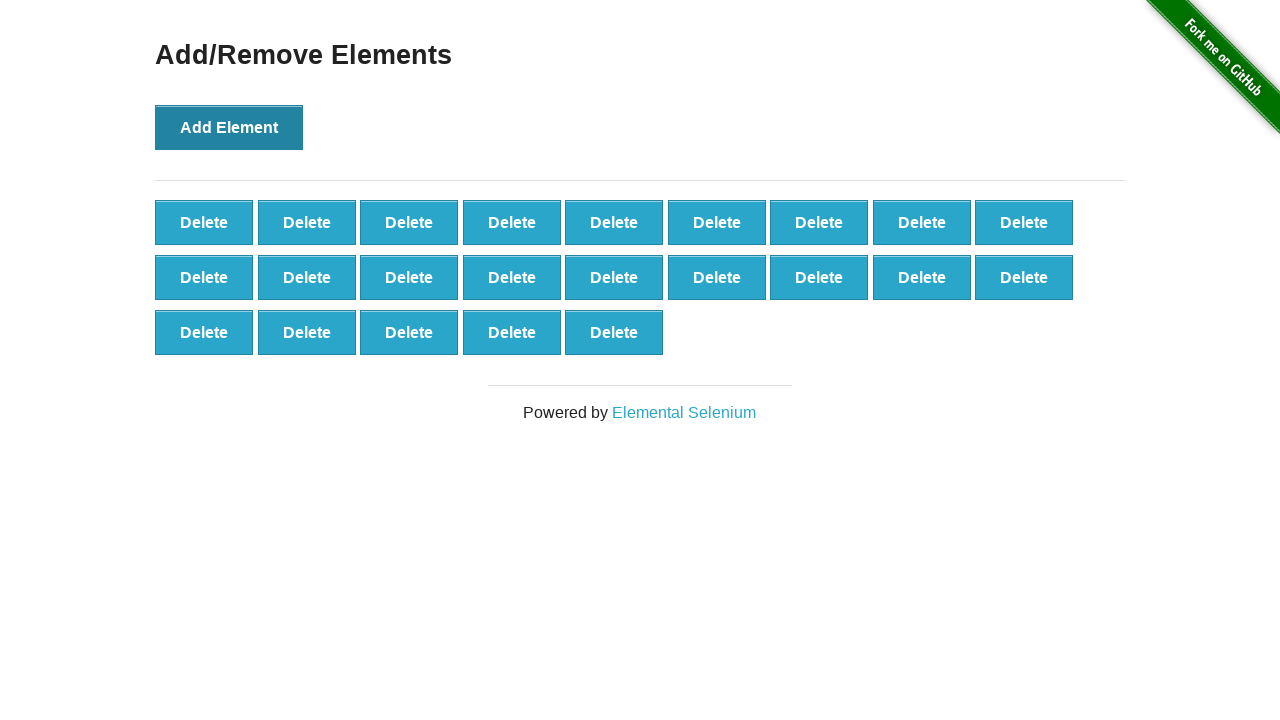

Clicked Add Element button (iteration 24/100) at (229, 127) on xpath=//button[text()='Add Element']
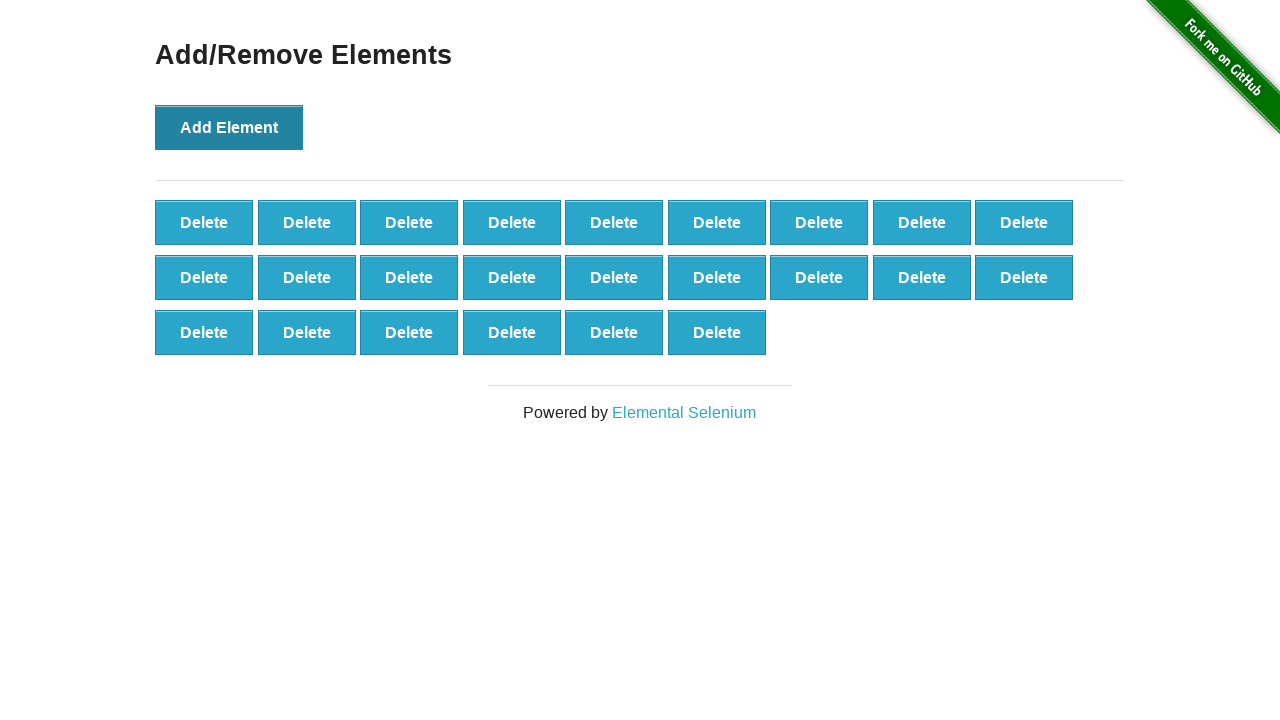

Clicked Add Element button (iteration 25/100) at (229, 127) on xpath=//button[text()='Add Element']
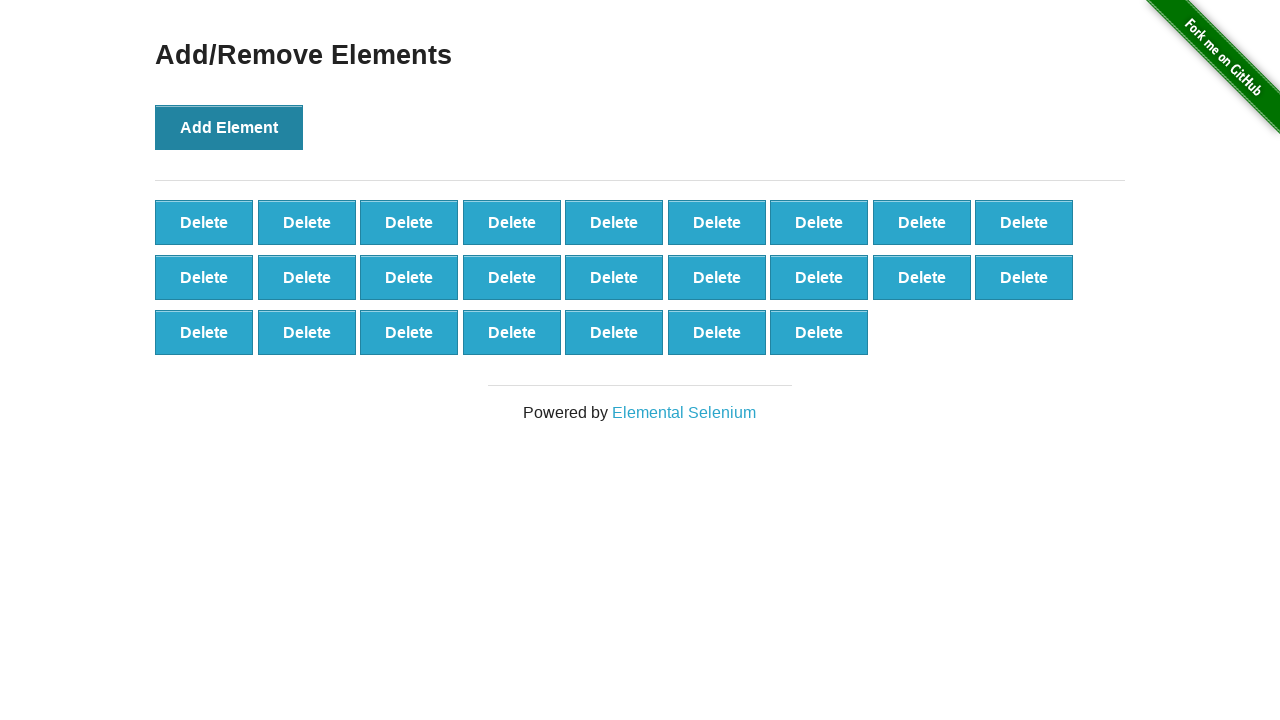

Clicked Add Element button (iteration 26/100) at (229, 127) on xpath=//button[text()='Add Element']
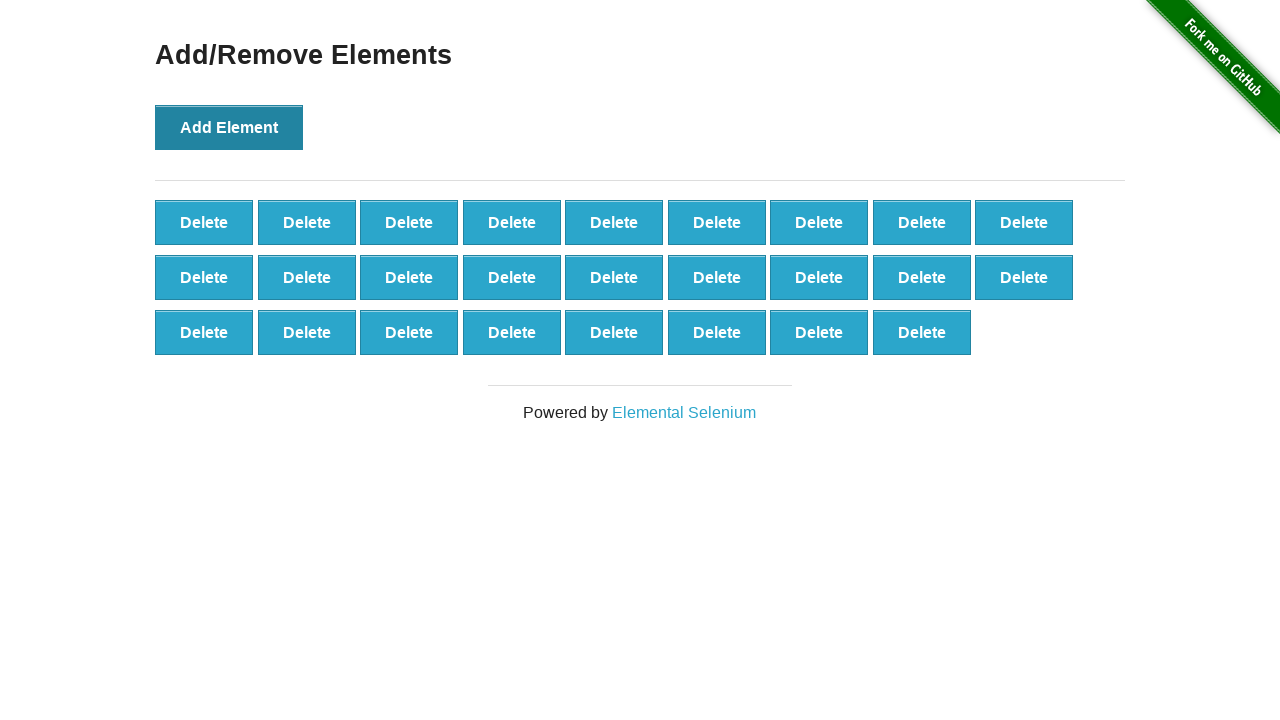

Clicked Add Element button (iteration 27/100) at (229, 127) on xpath=//button[text()='Add Element']
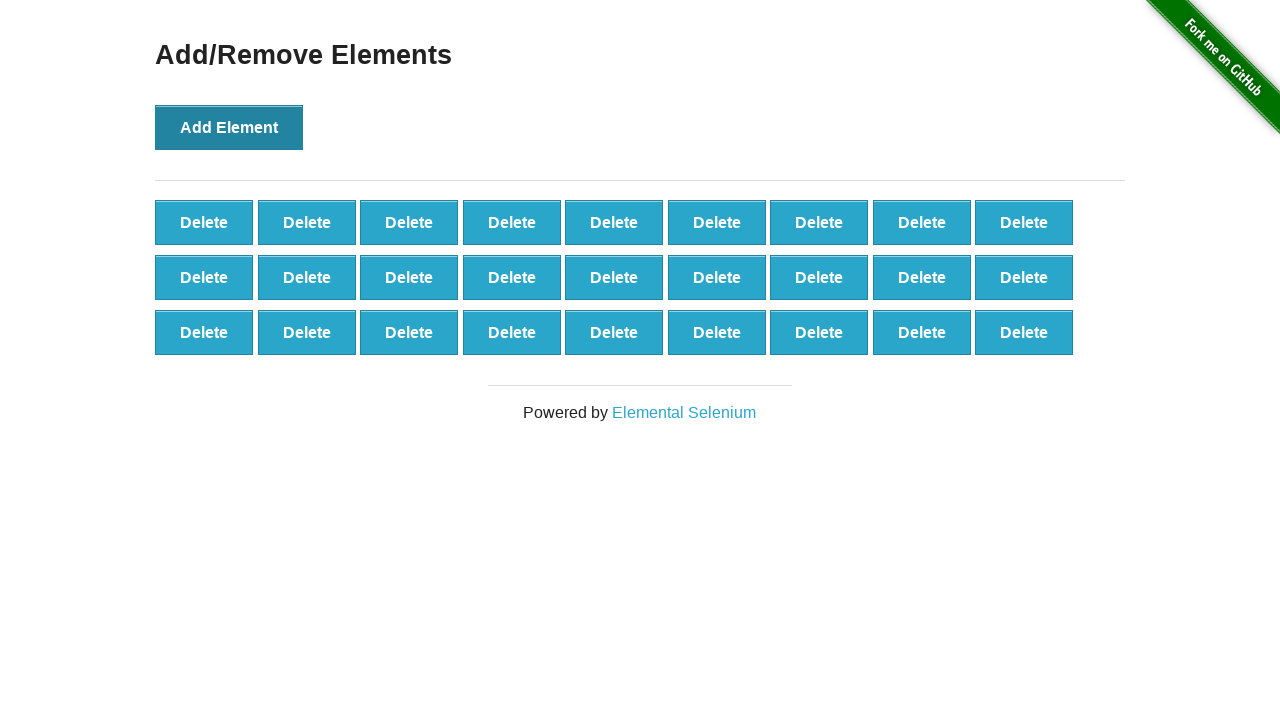

Clicked Add Element button (iteration 28/100) at (229, 127) on xpath=//button[text()='Add Element']
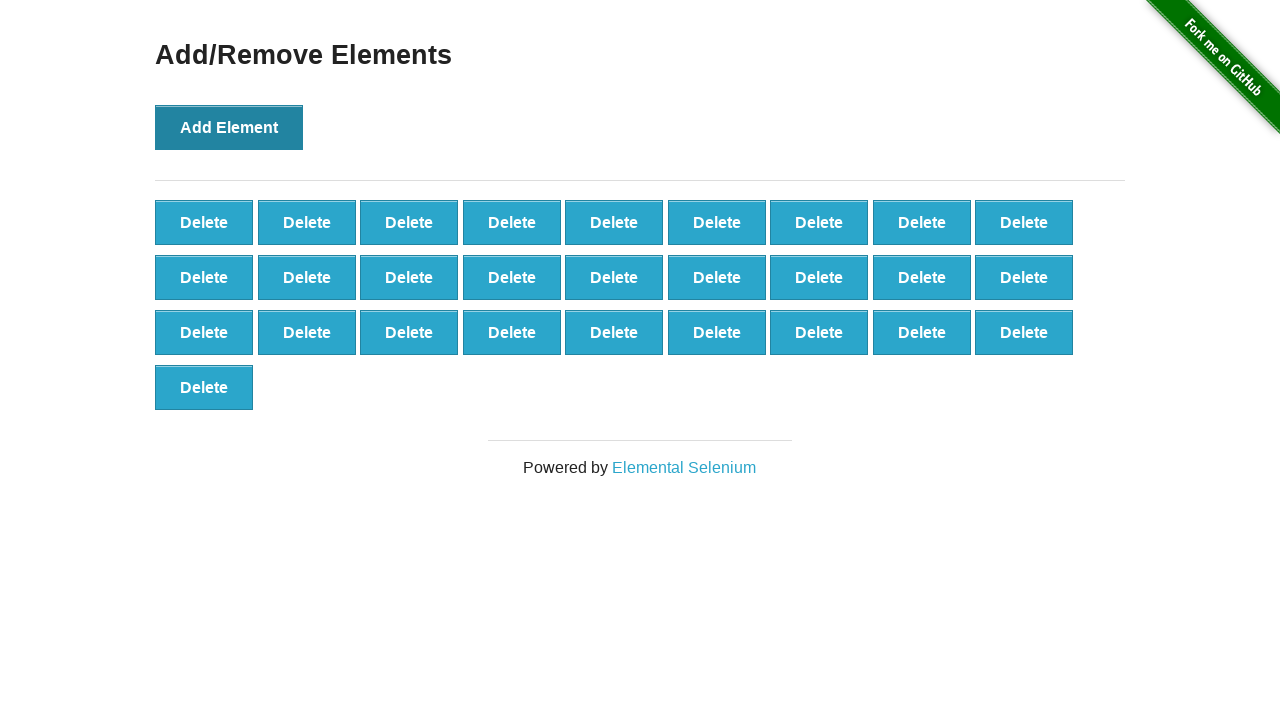

Clicked Add Element button (iteration 29/100) at (229, 127) on xpath=//button[text()='Add Element']
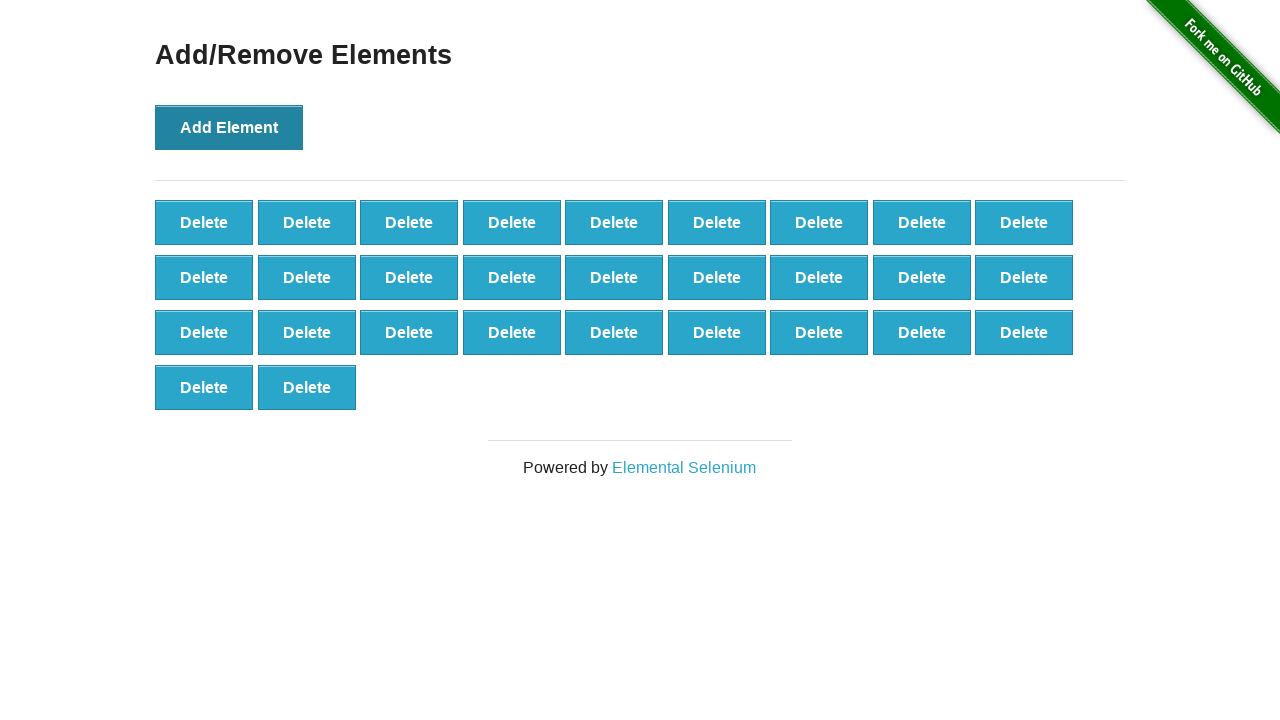

Clicked Add Element button (iteration 30/100) at (229, 127) on xpath=//button[text()='Add Element']
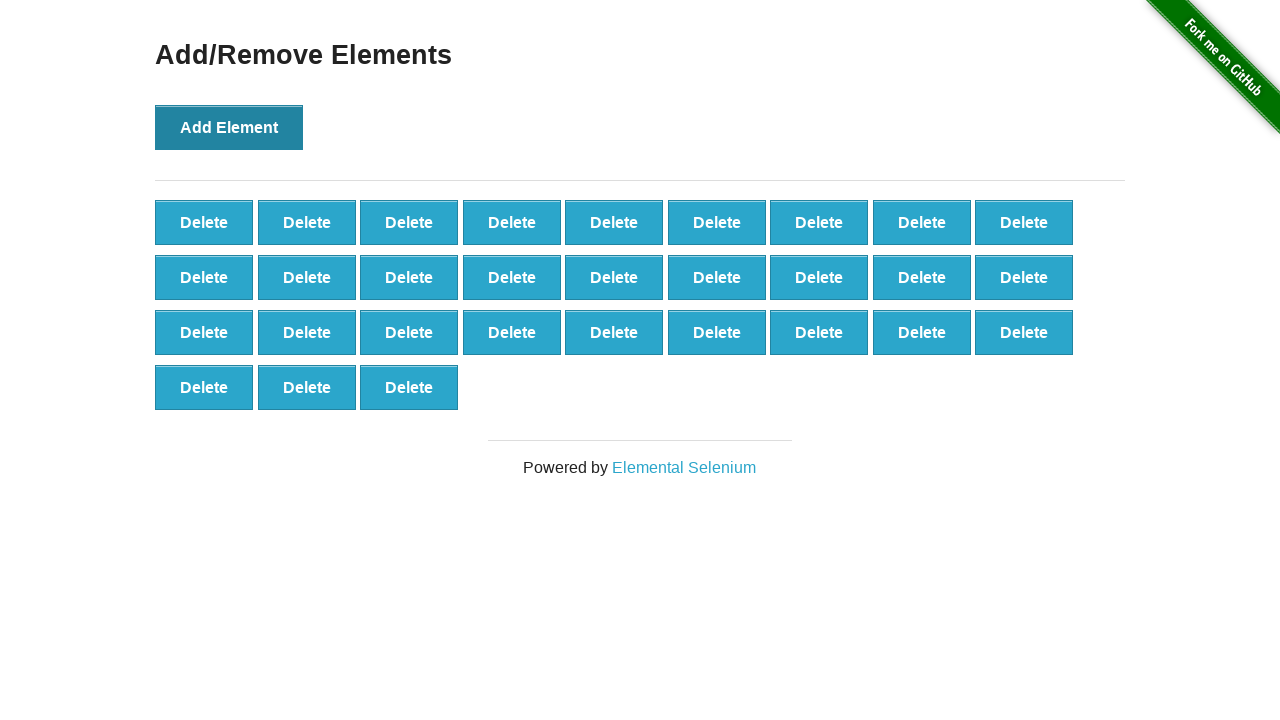

Clicked Add Element button (iteration 31/100) at (229, 127) on xpath=//button[text()='Add Element']
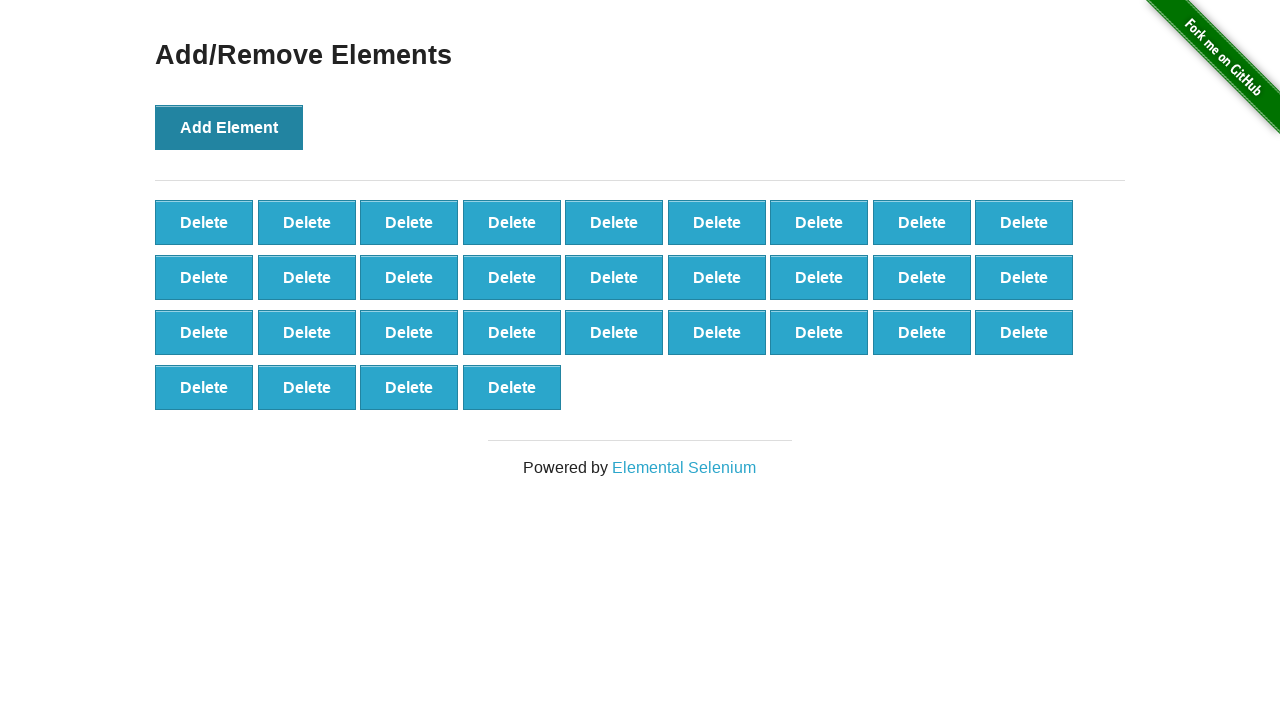

Clicked Add Element button (iteration 32/100) at (229, 127) on xpath=//button[text()='Add Element']
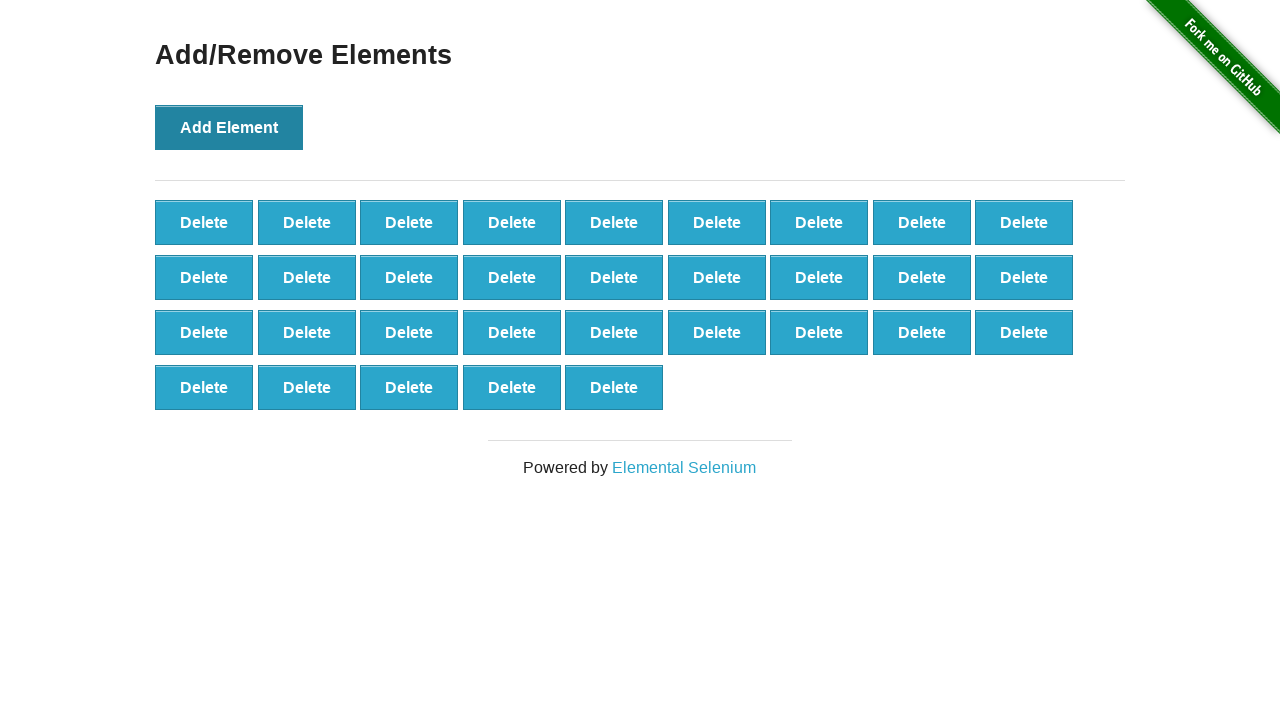

Clicked Add Element button (iteration 33/100) at (229, 127) on xpath=//button[text()='Add Element']
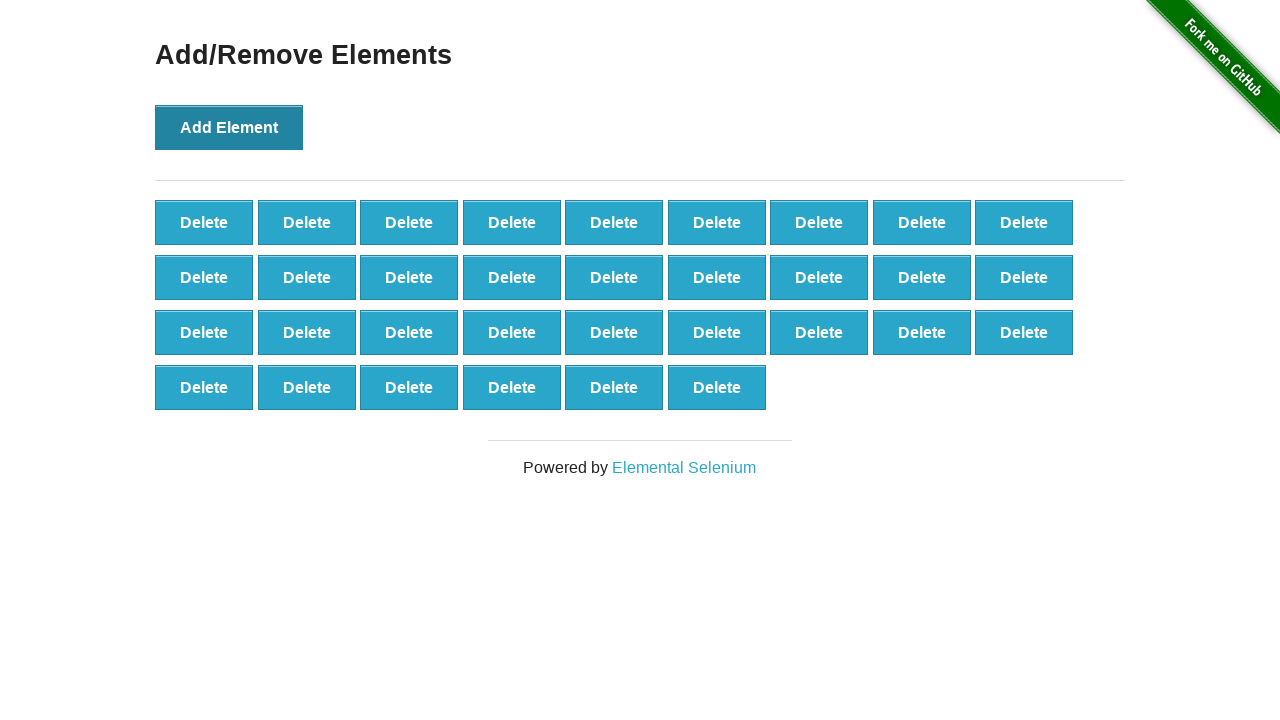

Clicked Add Element button (iteration 34/100) at (229, 127) on xpath=//button[text()='Add Element']
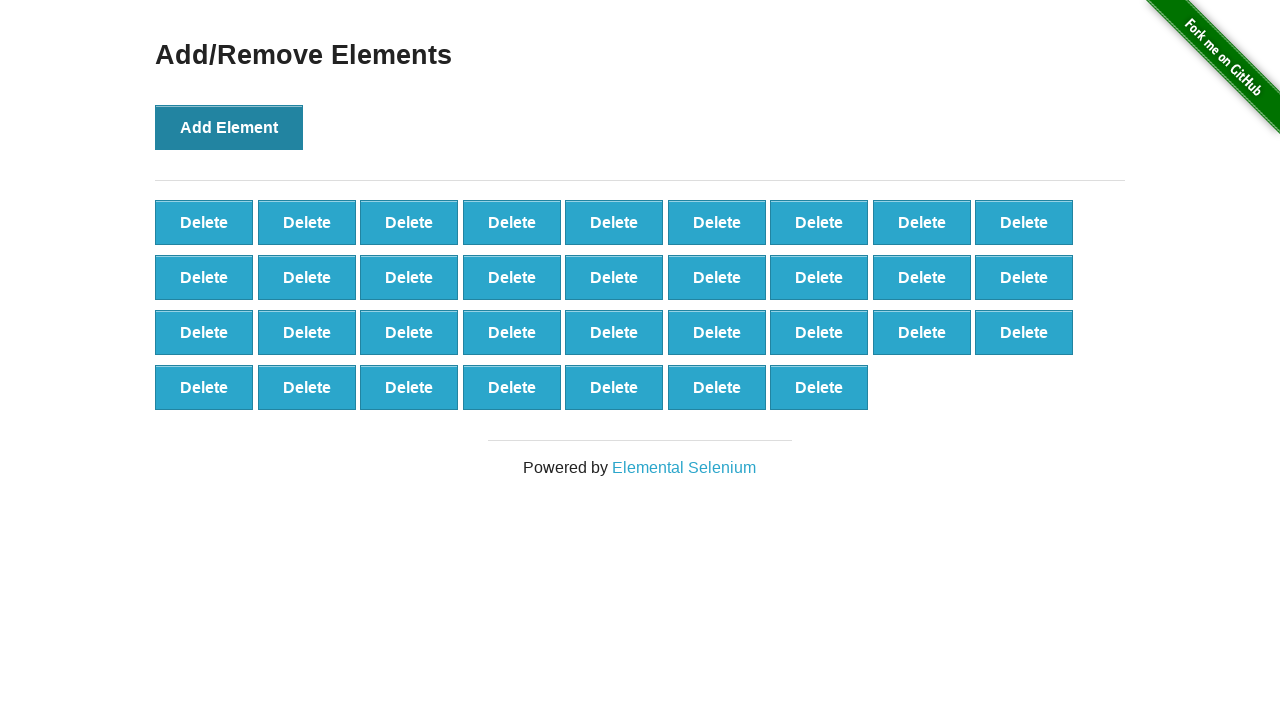

Clicked Add Element button (iteration 35/100) at (229, 127) on xpath=//button[text()='Add Element']
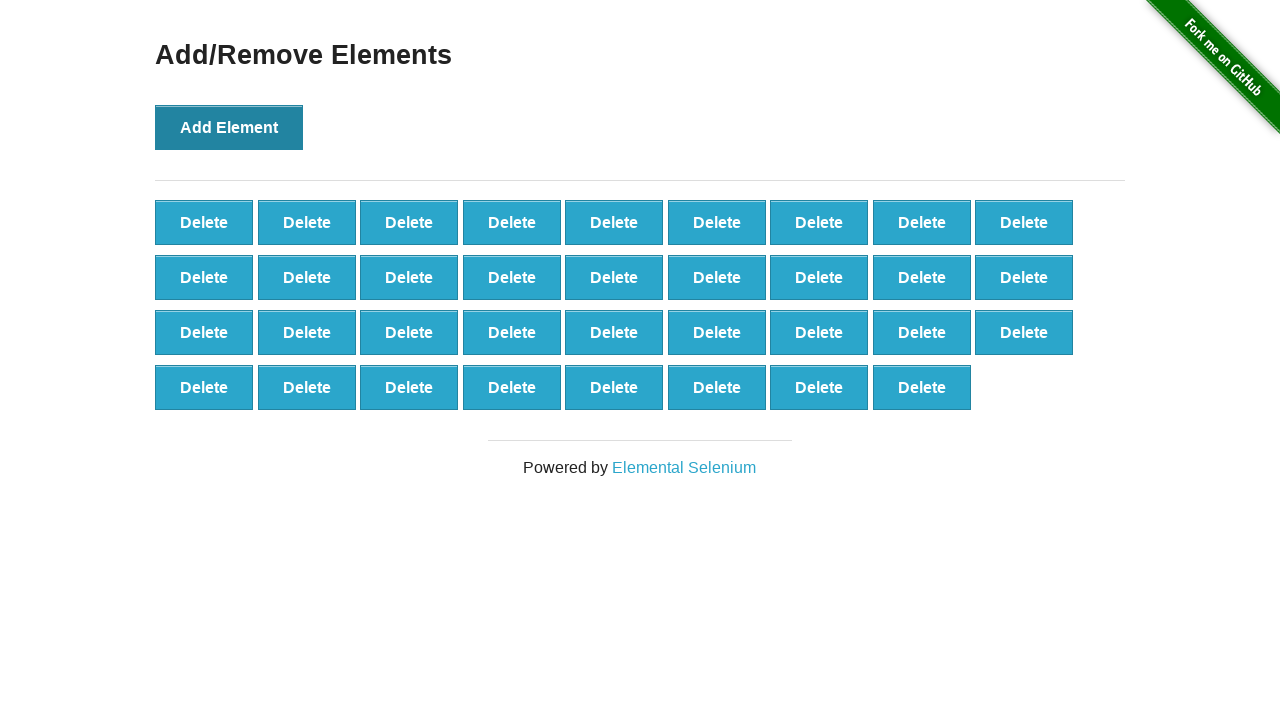

Clicked Add Element button (iteration 36/100) at (229, 127) on xpath=//button[text()='Add Element']
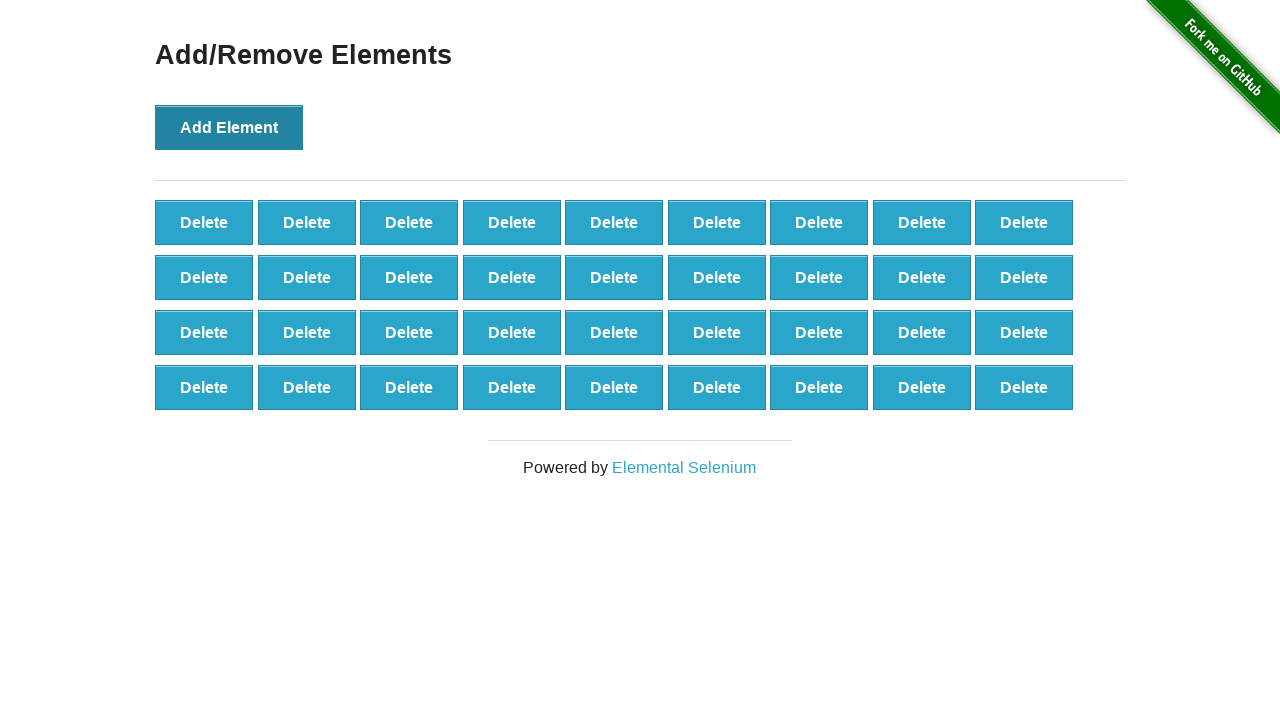

Clicked Add Element button (iteration 37/100) at (229, 127) on xpath=//button[text()='Add Element']
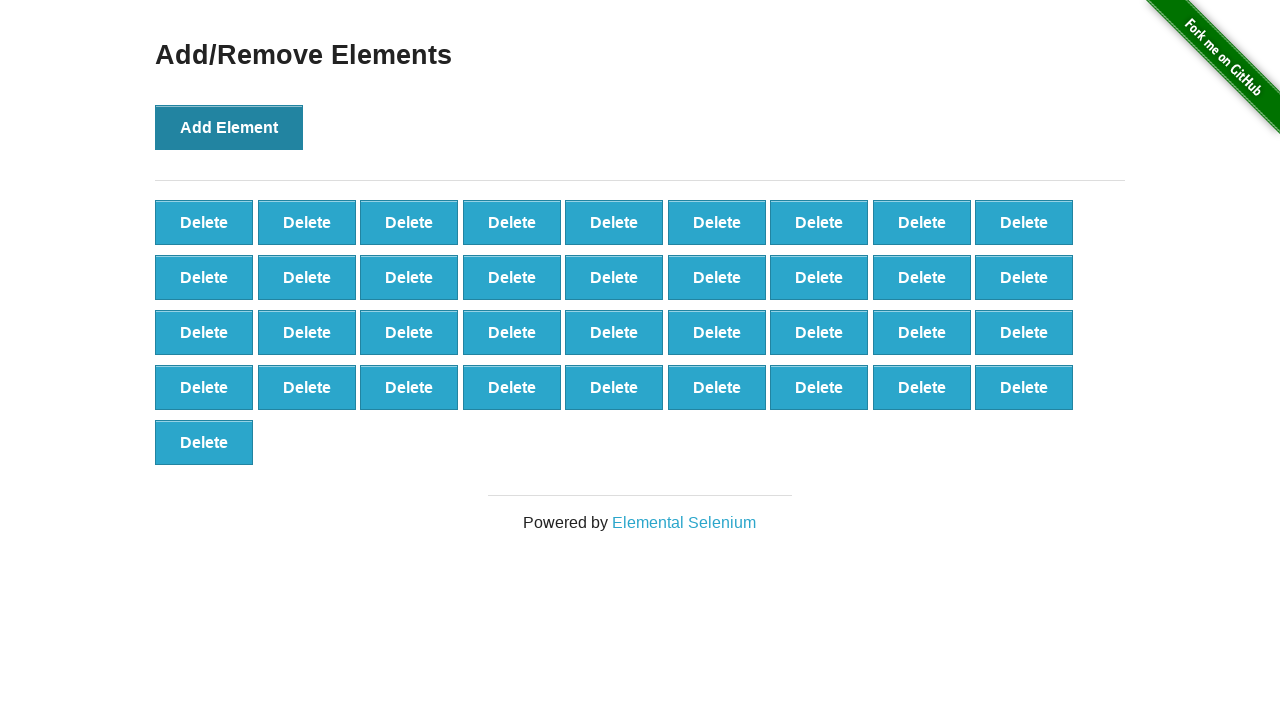

Clicked Add Element button (iteration 38/100) at (229, 127) on xpath=//button[text()='Add Element']
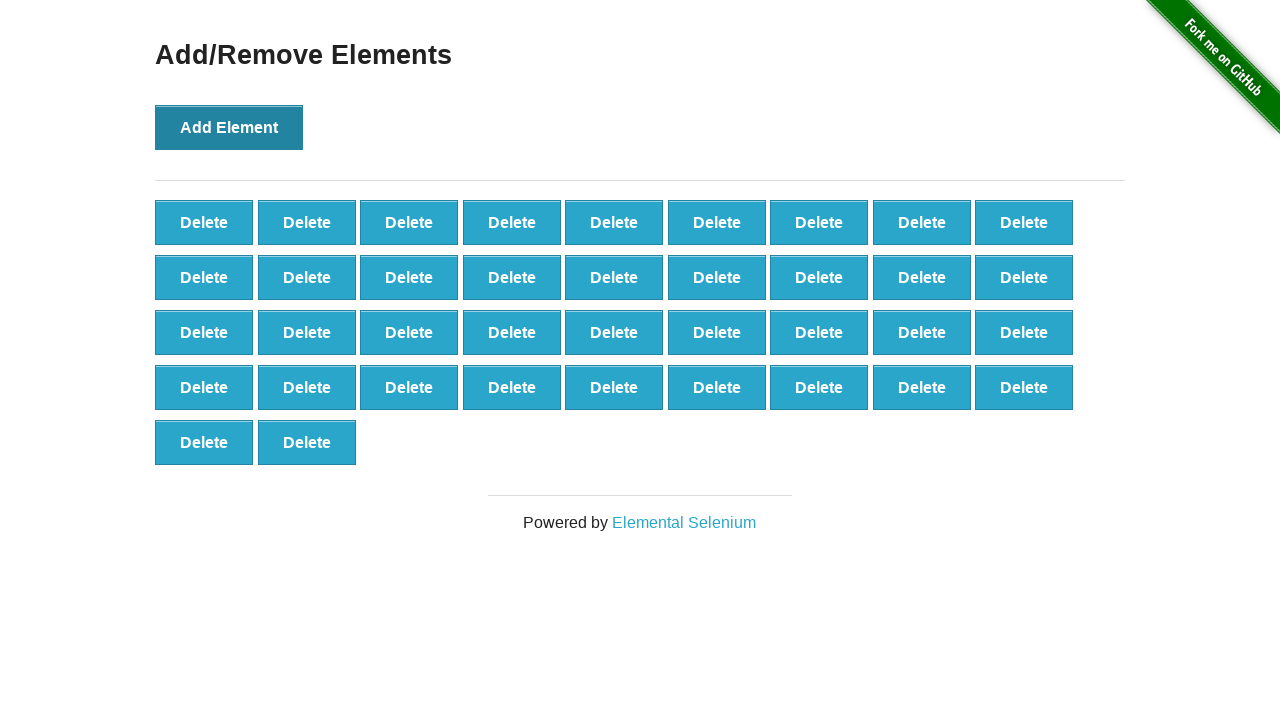

Clicked Add Element button (iteration 39/100) at (229, 127) on xpath=//button[text()='Add Element']
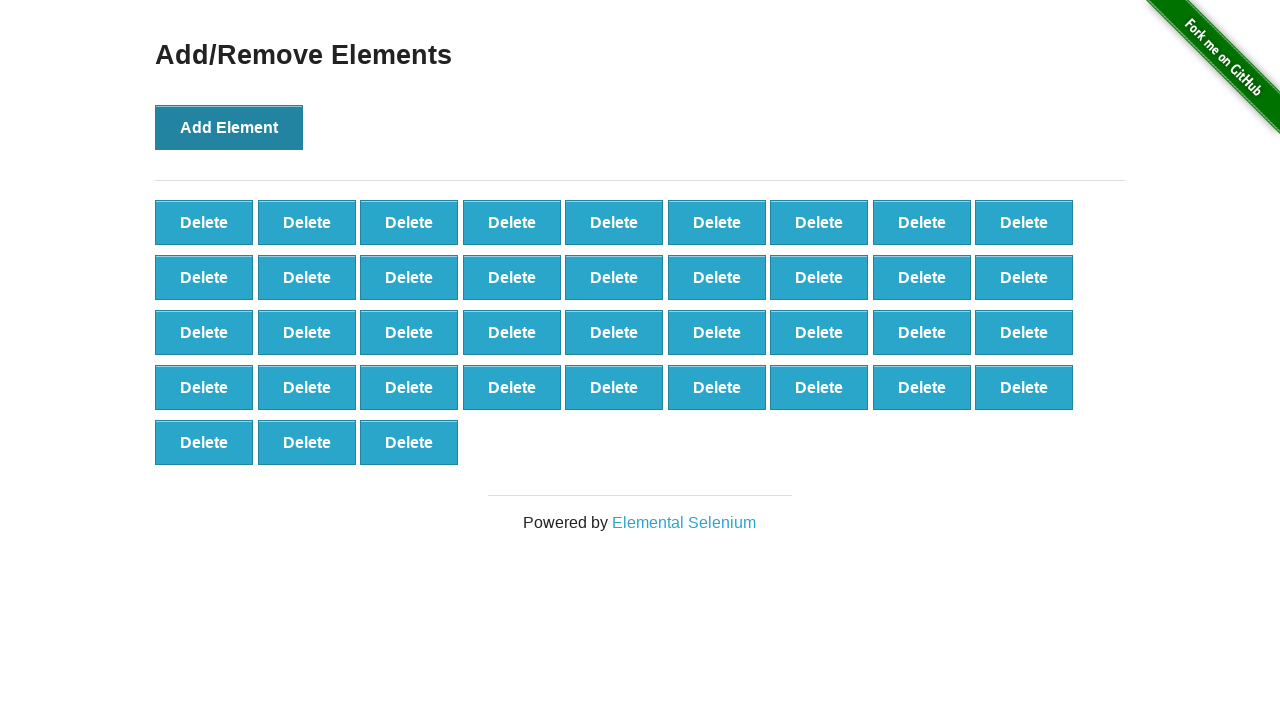

Clicked Add Element button (iteration 40/100) at (229, 127) on xpath=//button[text()='Add Element']
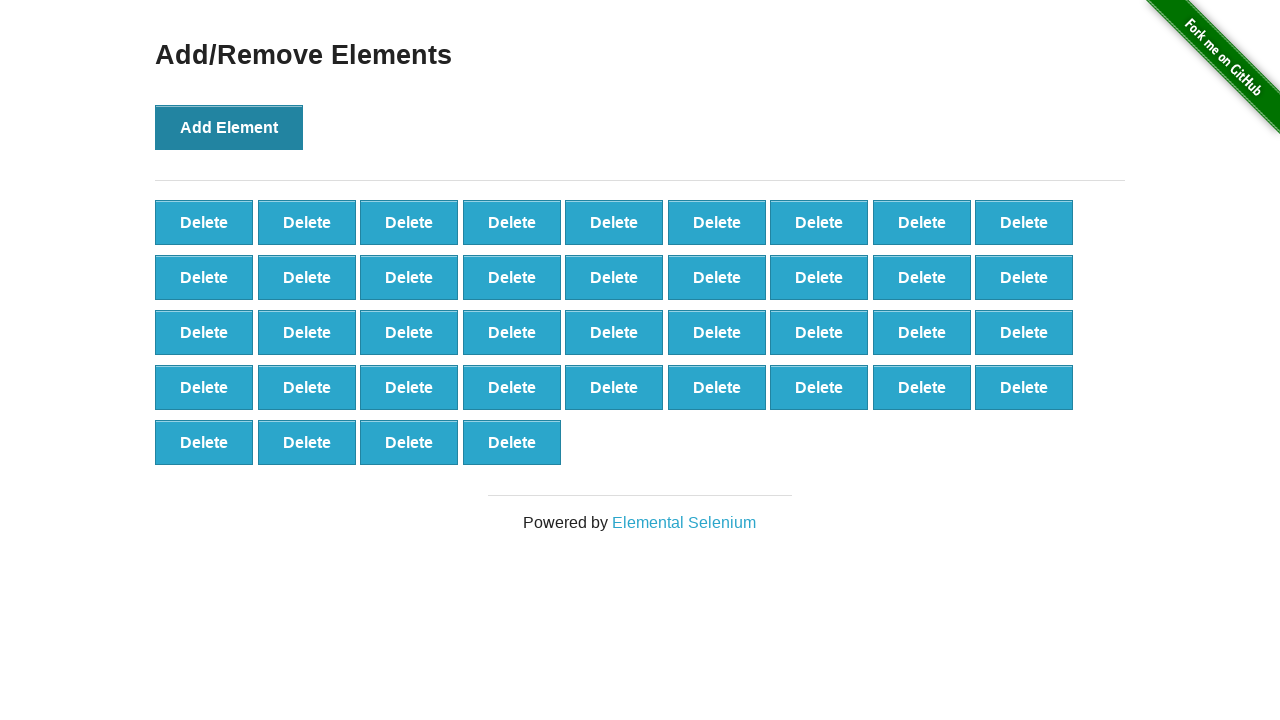

Clicked Add Element button (iteration 41/100) at (229, 127) on xpath=//button[text()='Add Element']
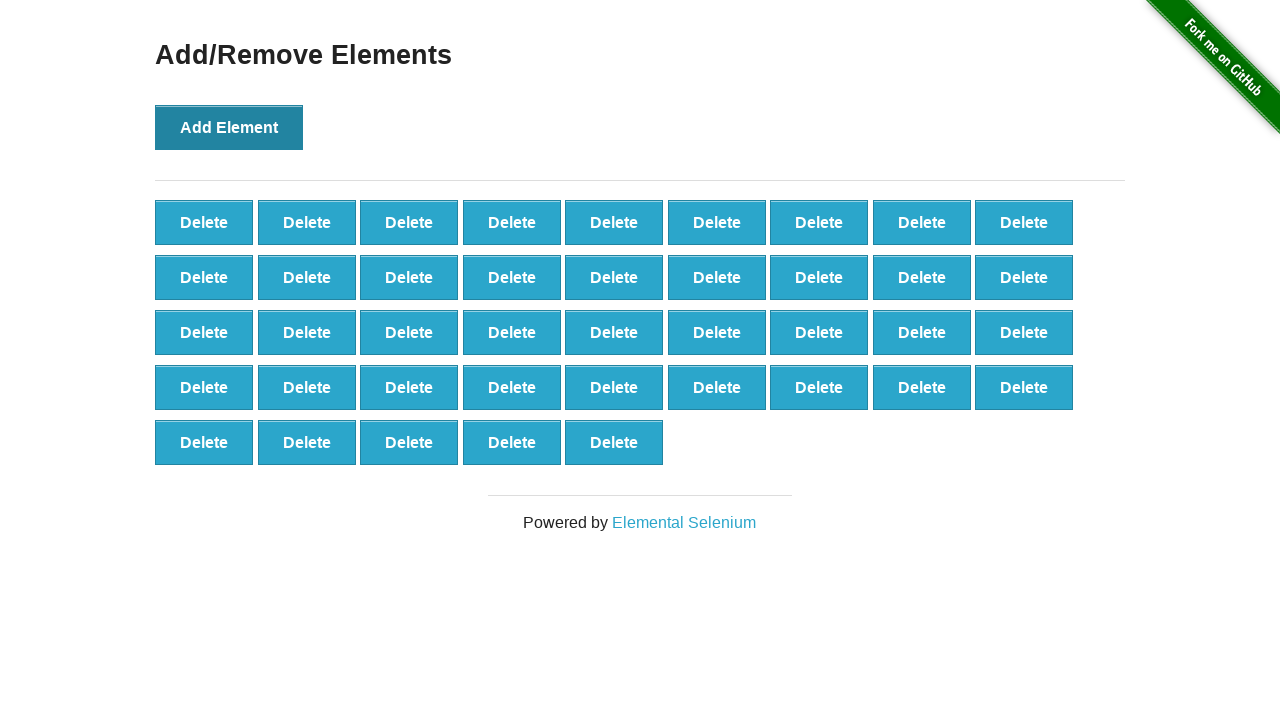

Clicked Add Element button (iteration 42/100) at (229, 127) on xpath=//button[text()='Add Element']
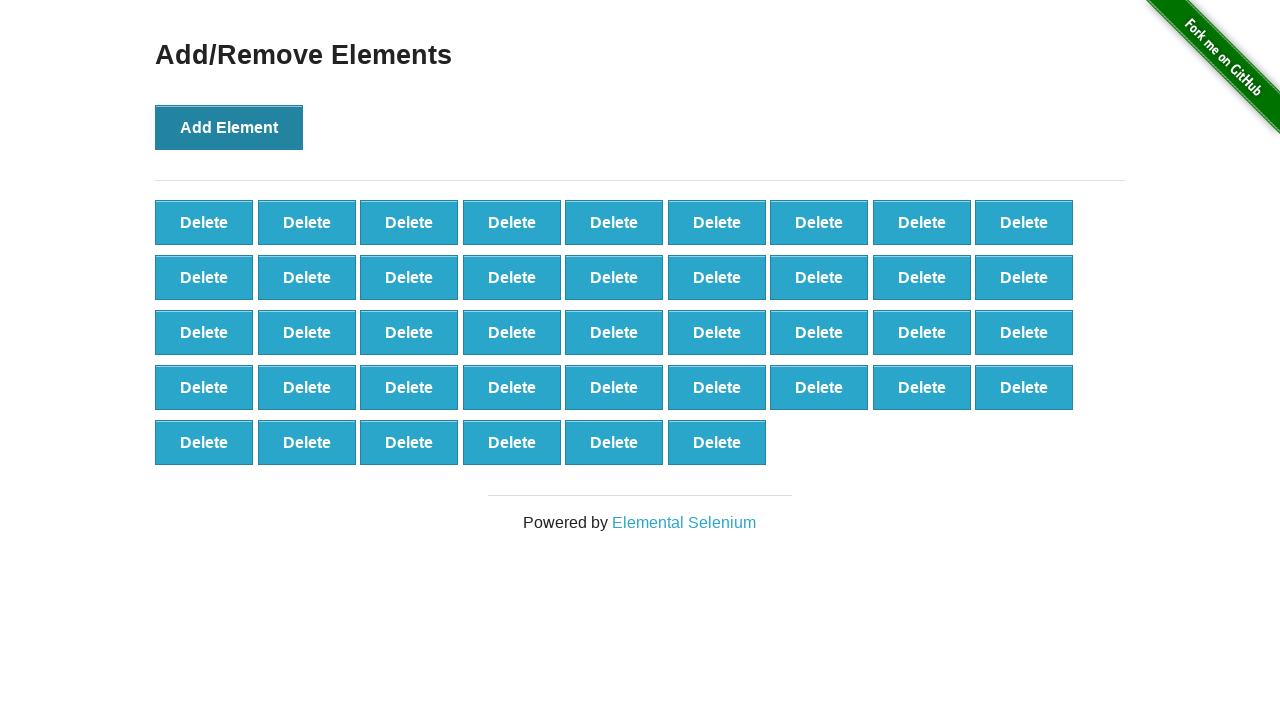

Clicked Add Element button (iteration 43/100) at (229, 127) on xpath=//button[text()='Add Element']
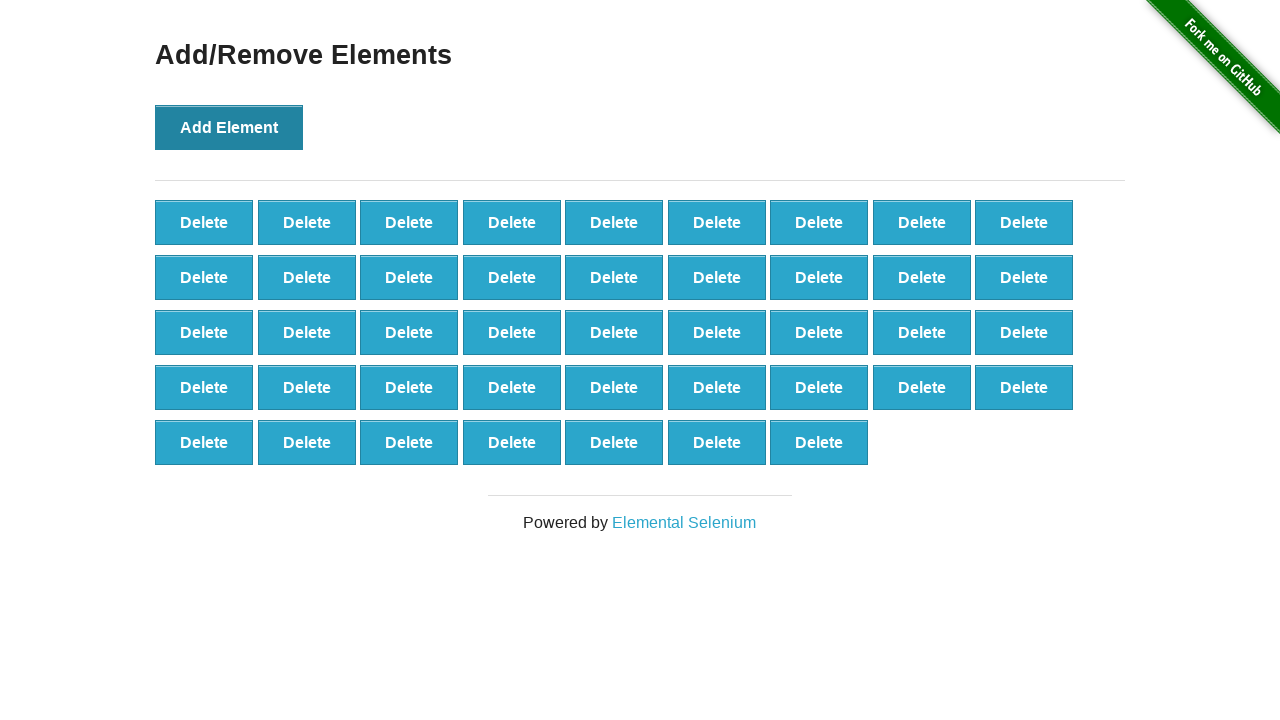

Clicked Add Element button (iteration 44/100) at (229, 127) on xpath=//button[text()='Add Element']
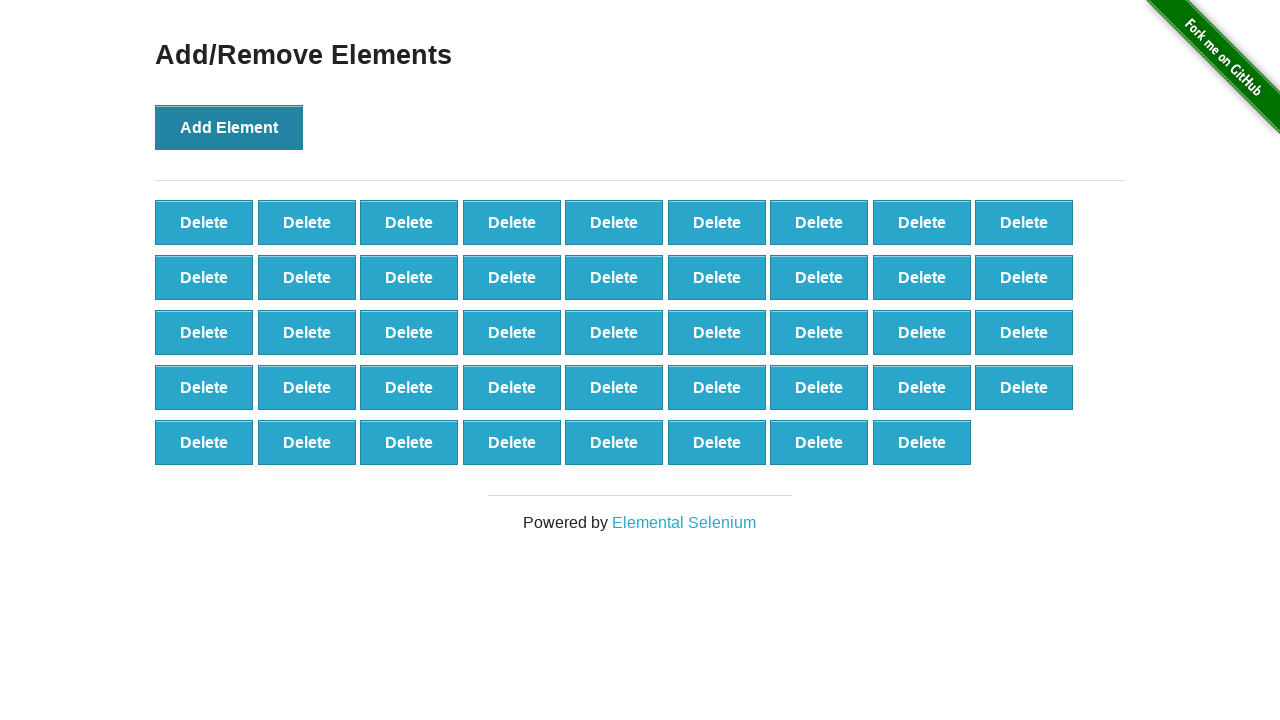

Clicked Add Element button (iteration 45/100) at (229, 127) on xpath=//button[text()='Add Element']
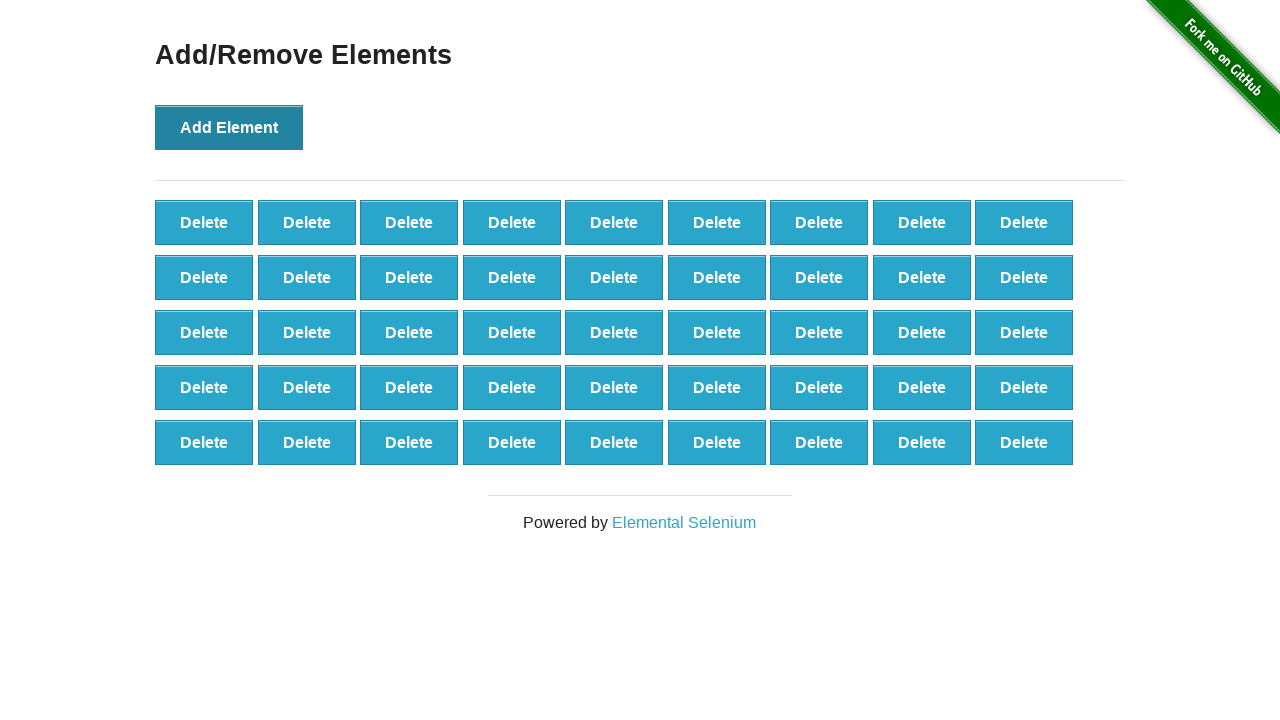

Clicked Add Element button (iteration 46/100) at (229, 127) on xpath=//button[text()='Add Element']
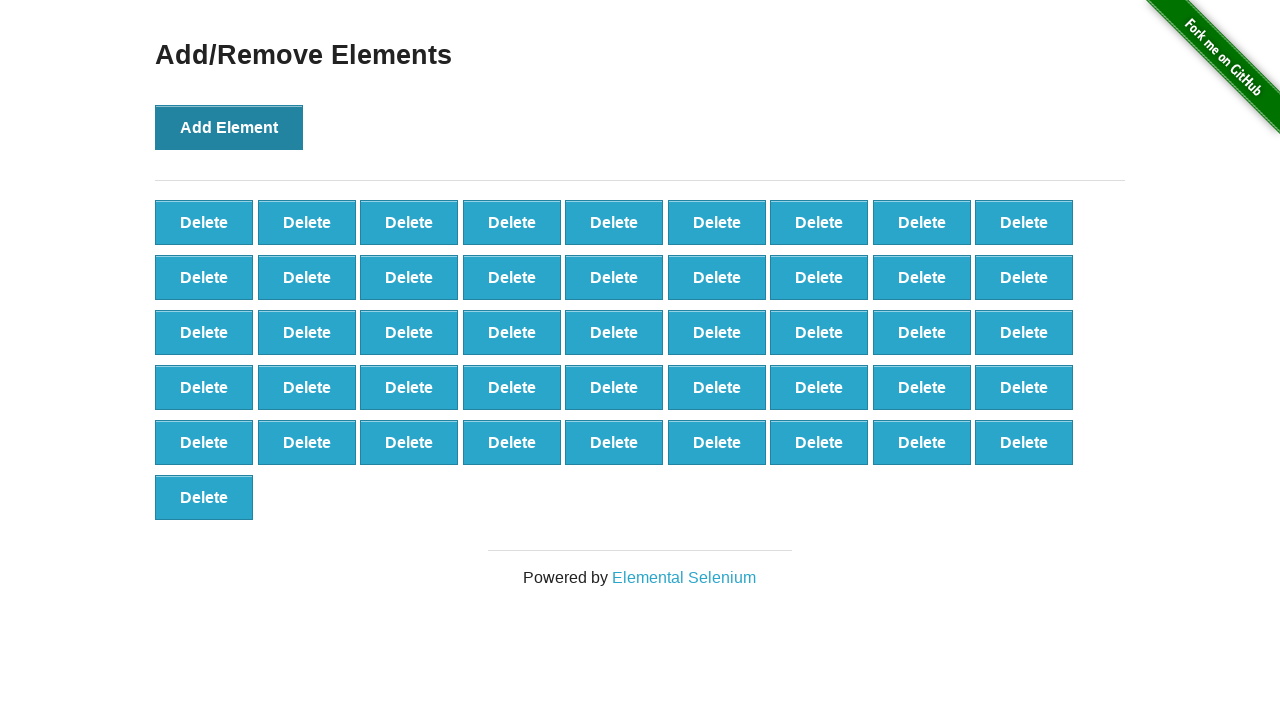

Clicked Add Element button (iteration 47/100) at (229, 127) on xpath=//button[text()='Add Element']
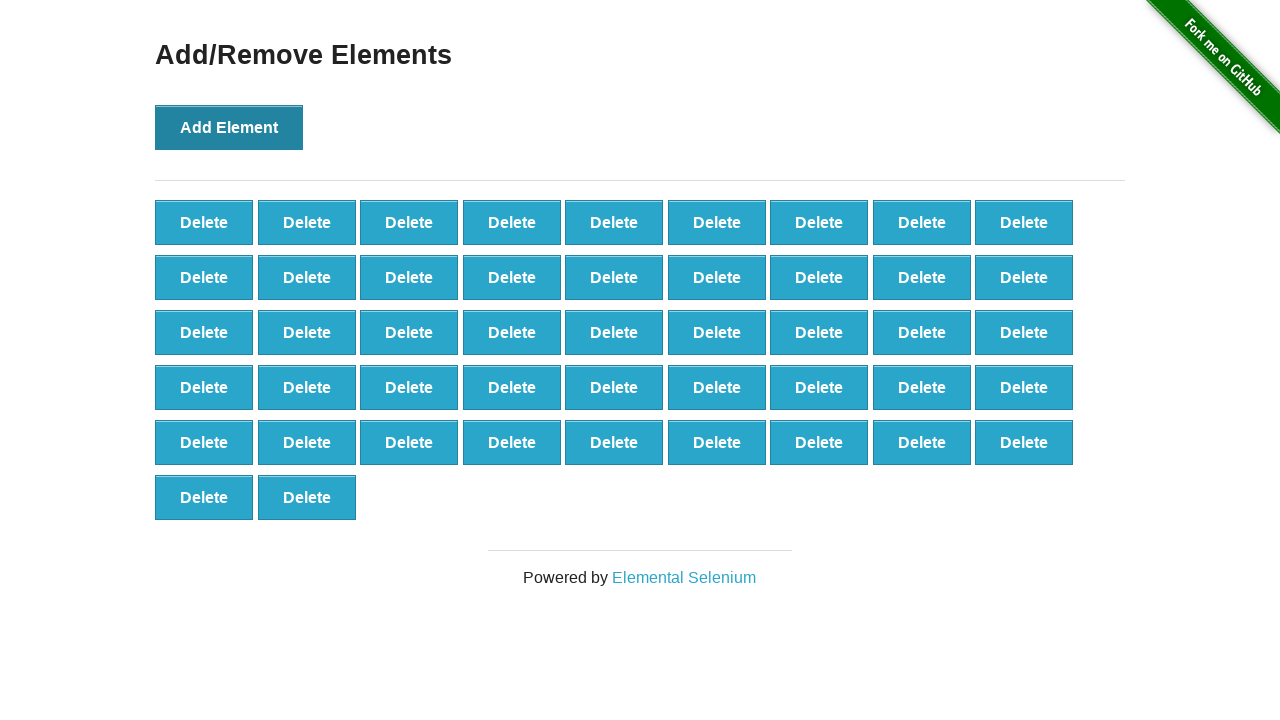

Clicked Add Element button (iteration 48/100) at (229, 127) on xpath=//button[text()='Add Element']
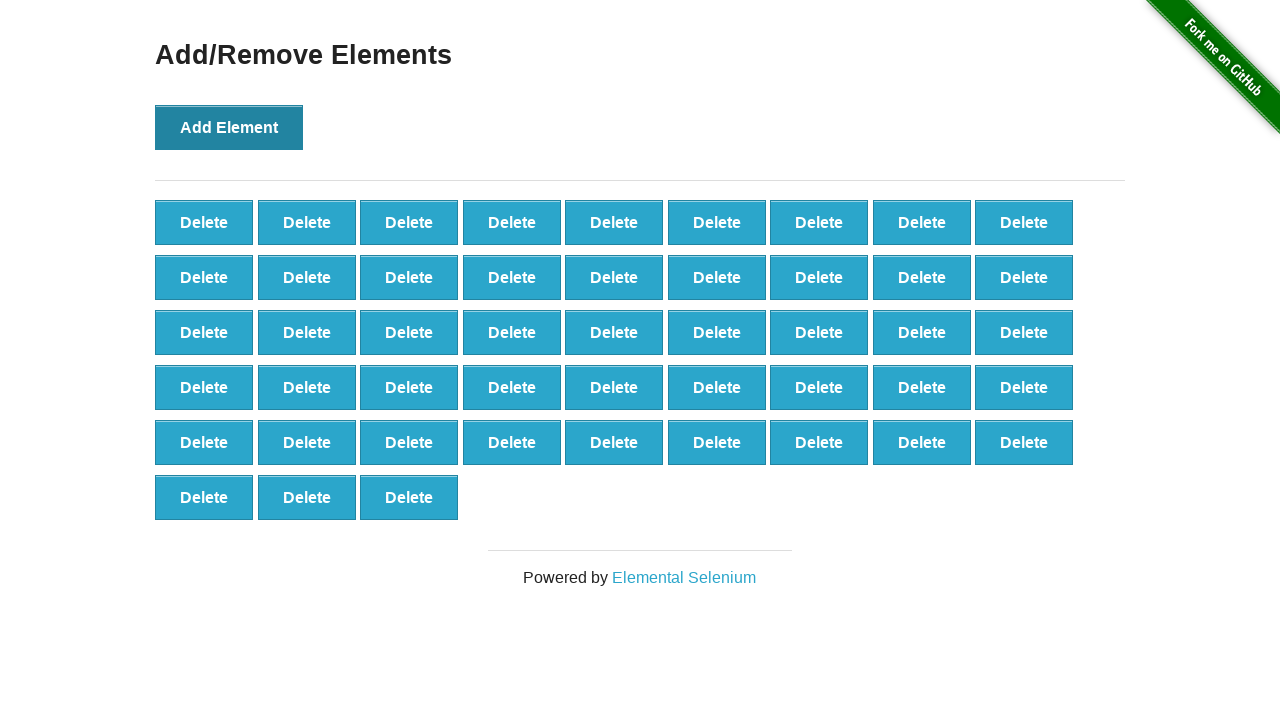

Clicked Add Element button (iteration 49/100) at (229, 127) on xpath=//button[text()='Add Element']
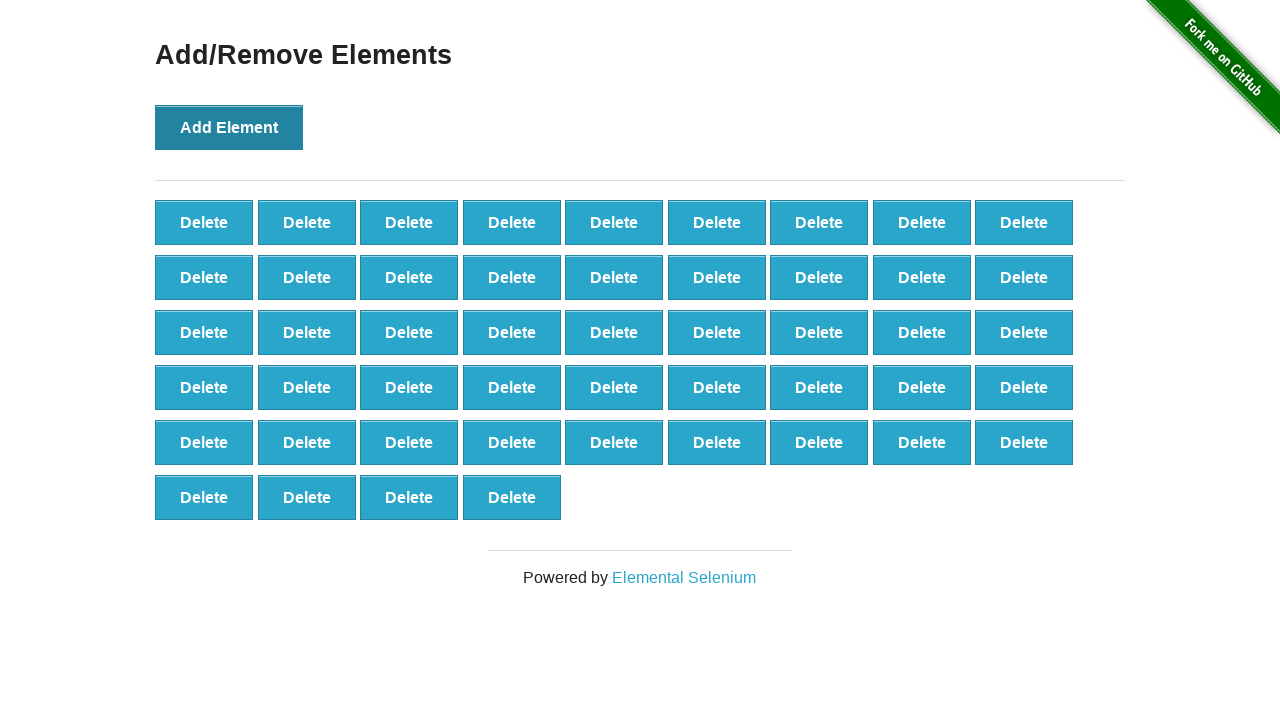

Clicked Add Element button (iteration 50/100) at (229, 127) on xpath=//button[text()='Add Element']
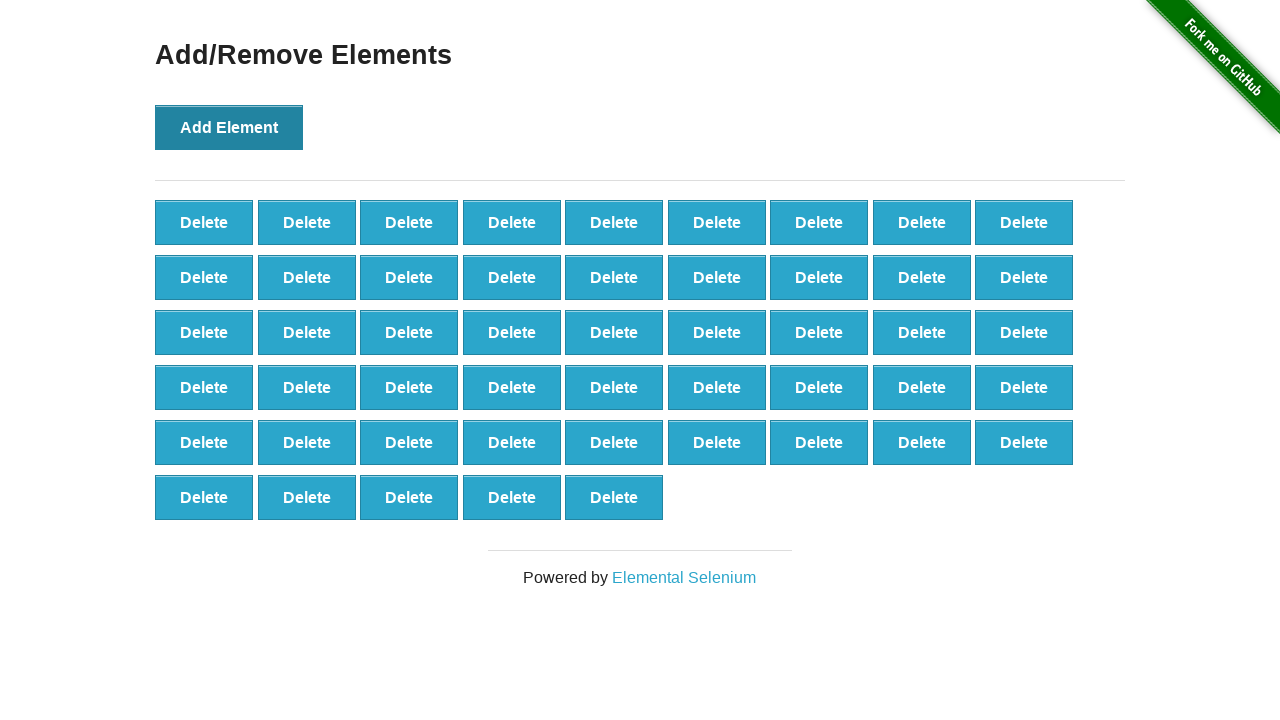

Clicked Add Element button (iteration 51/100) at (229, 127) on xpath=//button[text()='Add Element']
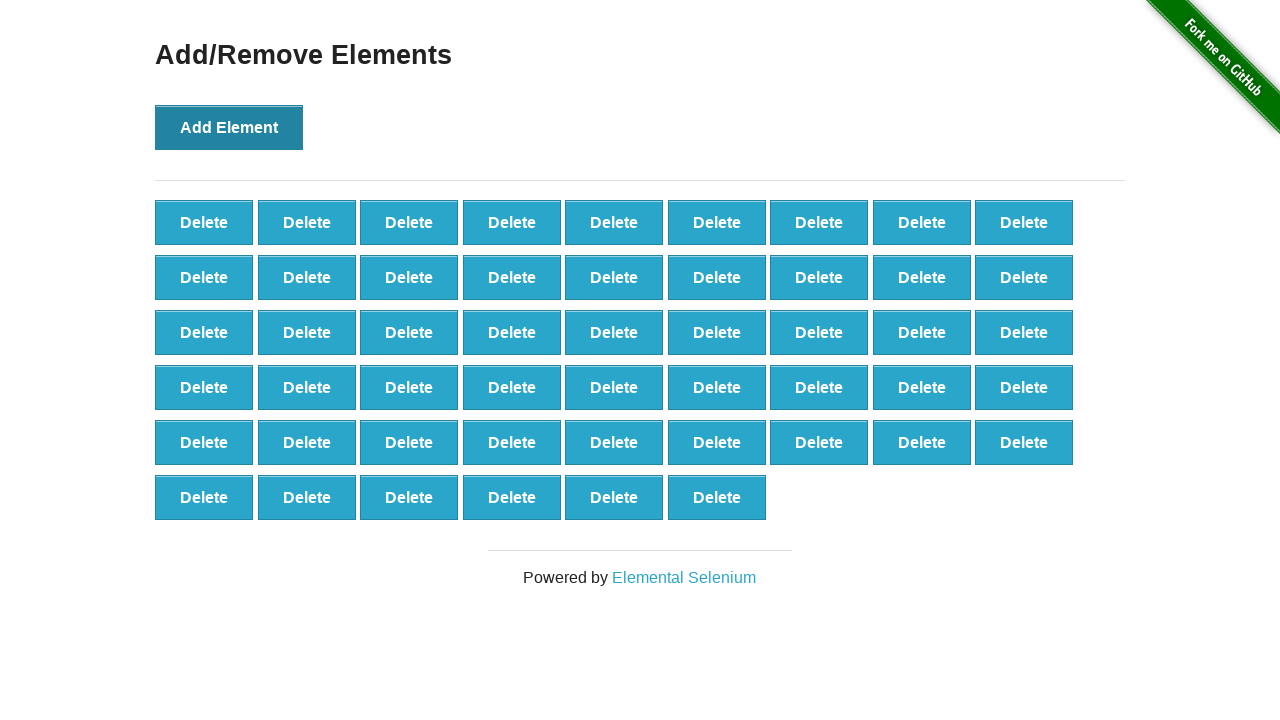

Clicked Add Element button (iteration 52/100) at (229, 127) on xpath=//button[text()='Add Element']
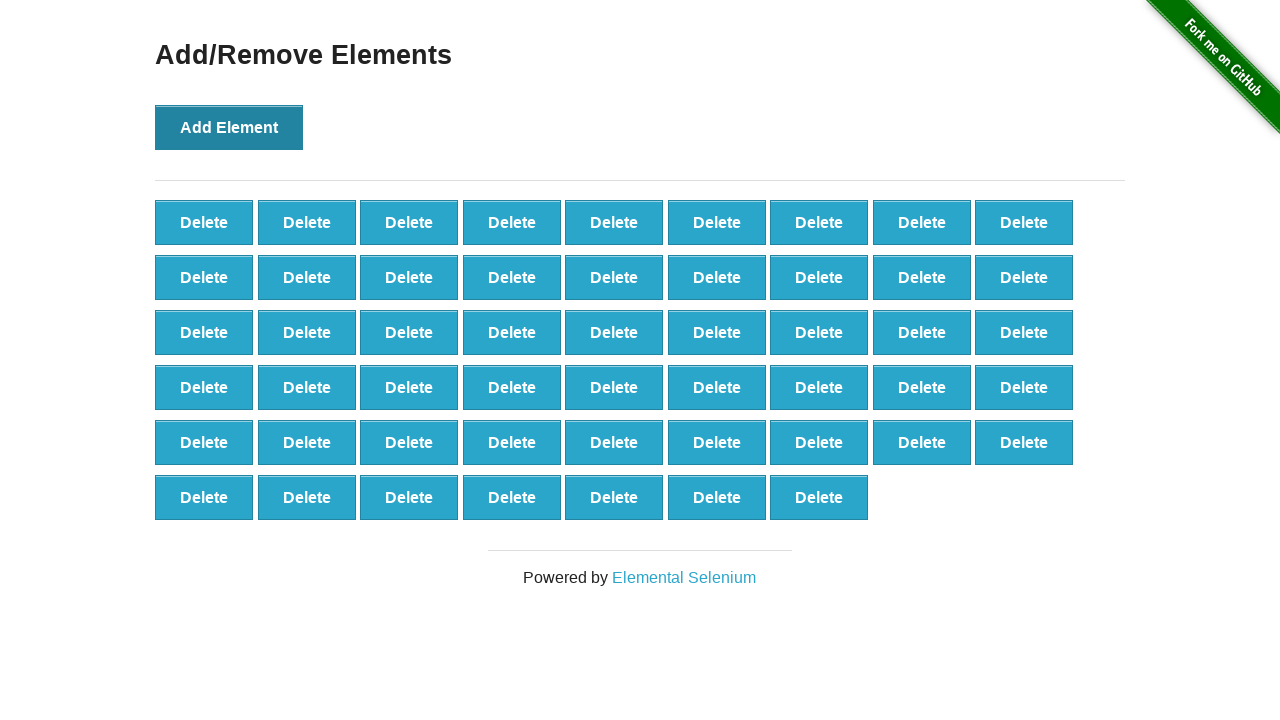

Clicked Add Element button (iteration 53/100) at (229, 127) on xpath=//button[text()='Add Element']
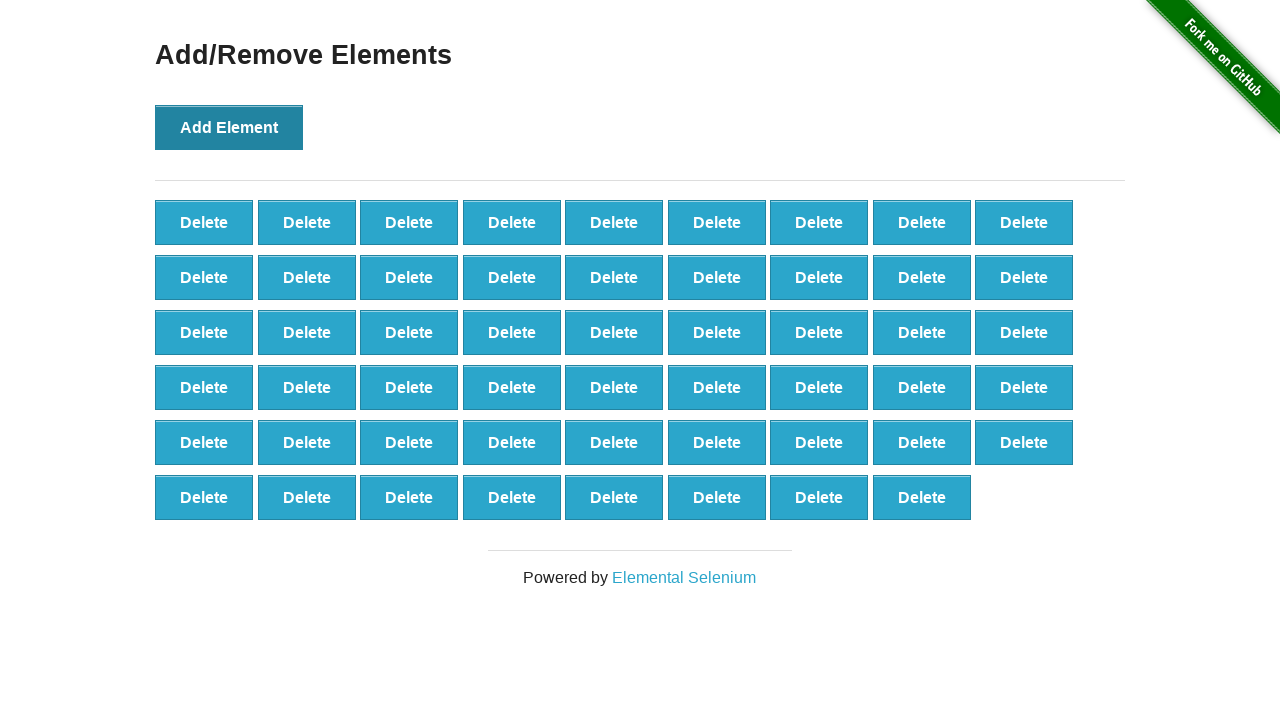

Clicked Add Element button (iteration 54/100) at (229, 127) on xpath=//button[text()='Add Element']
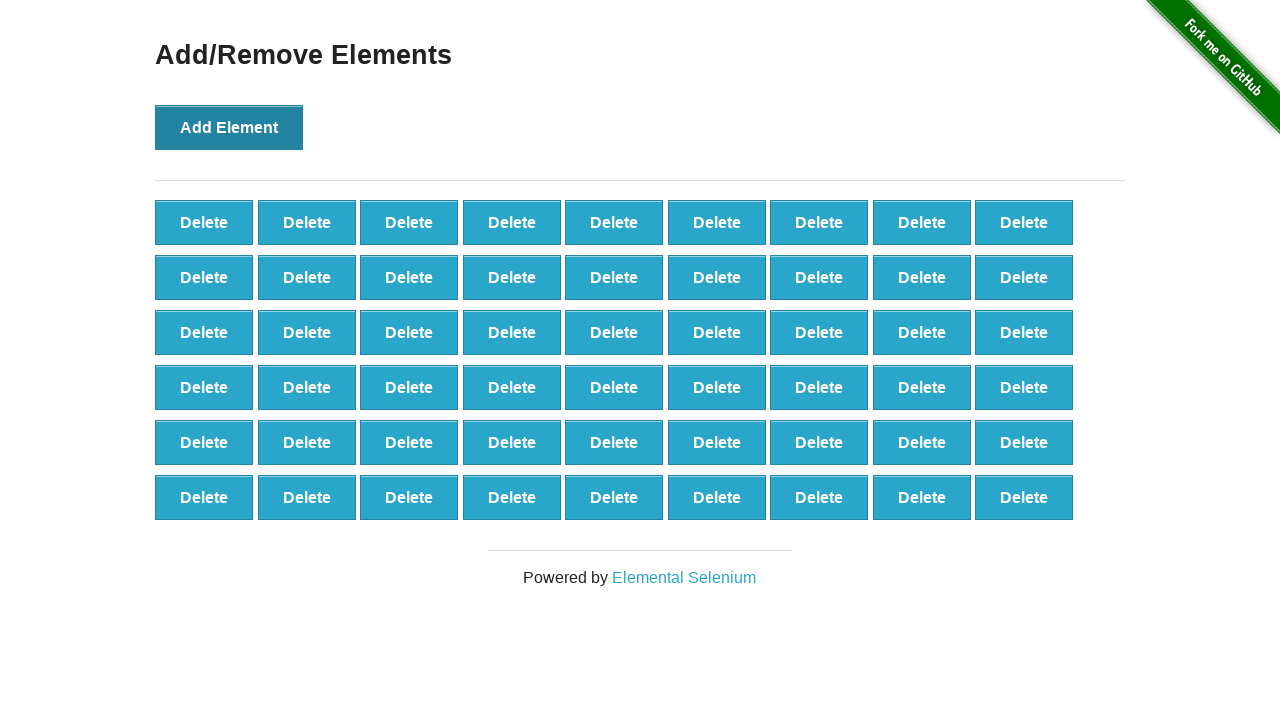

Clicked Add Element button (iteration 55/100) at (229, 127) on xpath=//button[text()='Add Element']
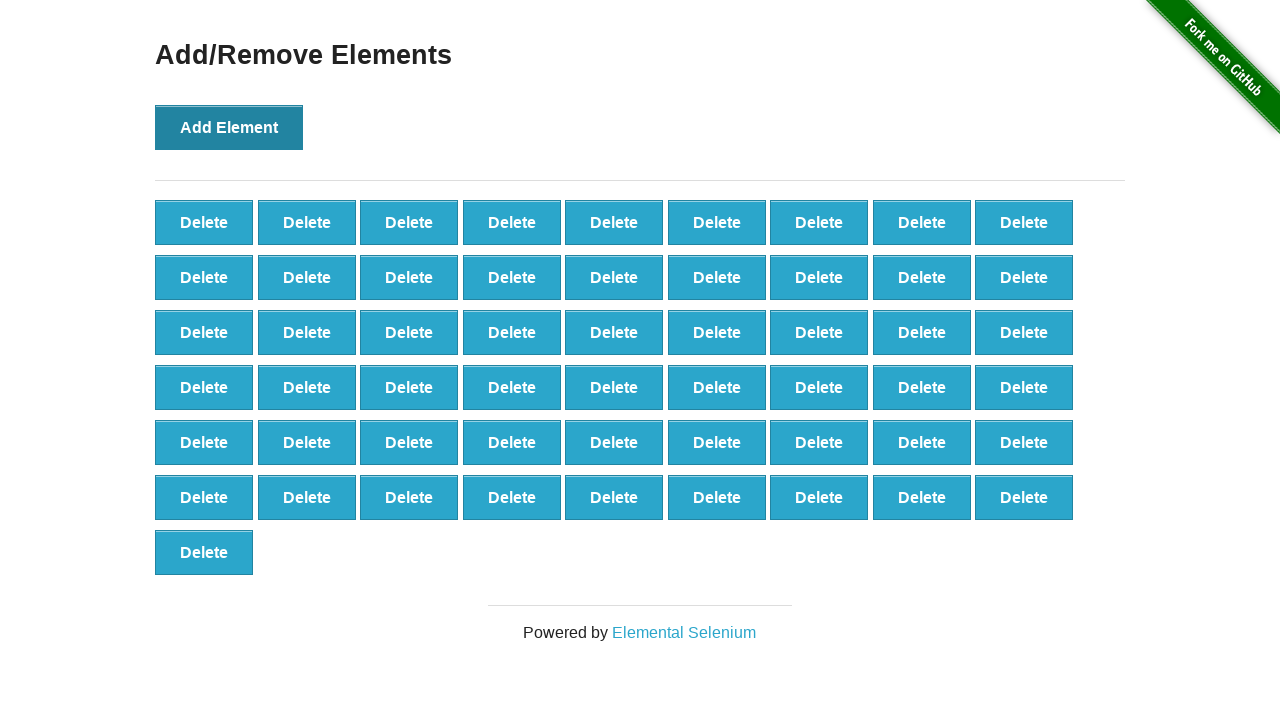

Clicked Add Element button (iteration 56/100) at (229, 127) on xpath=//button[text()='Add Element']
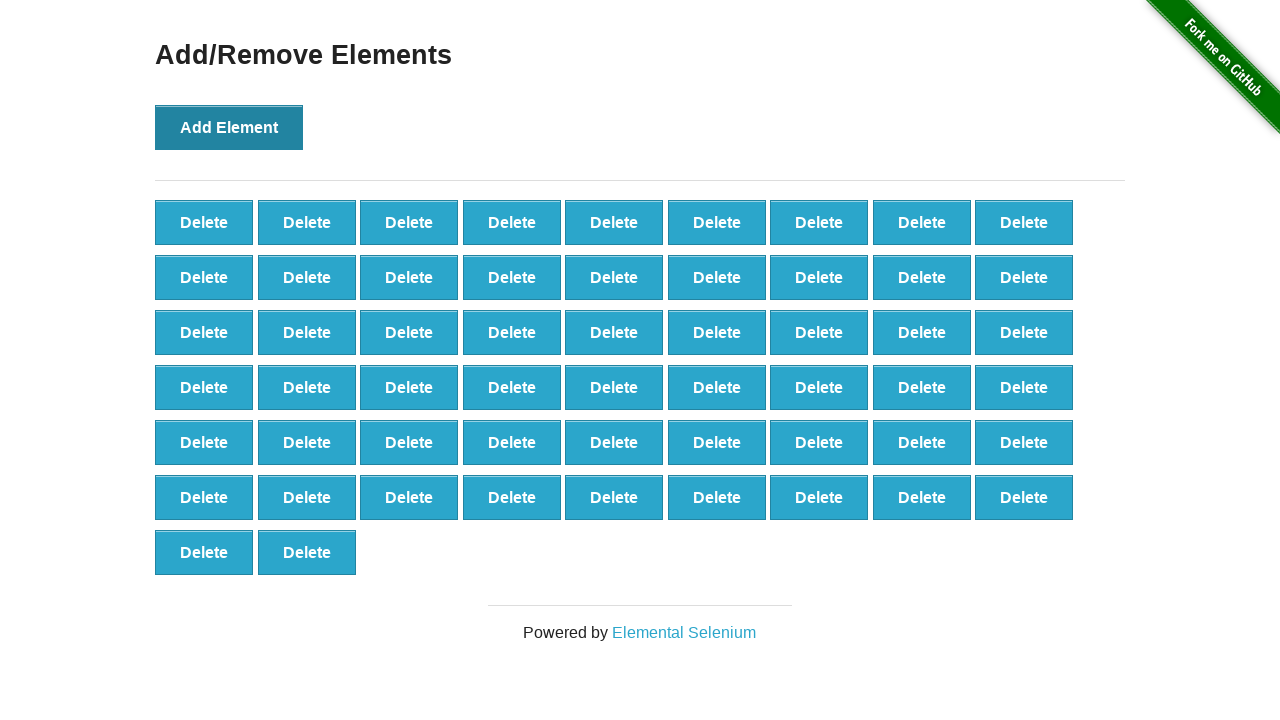

Clicked Add Element button (iteration 57/100) at (229, 127) on xpath=//button[text()='Add Element']
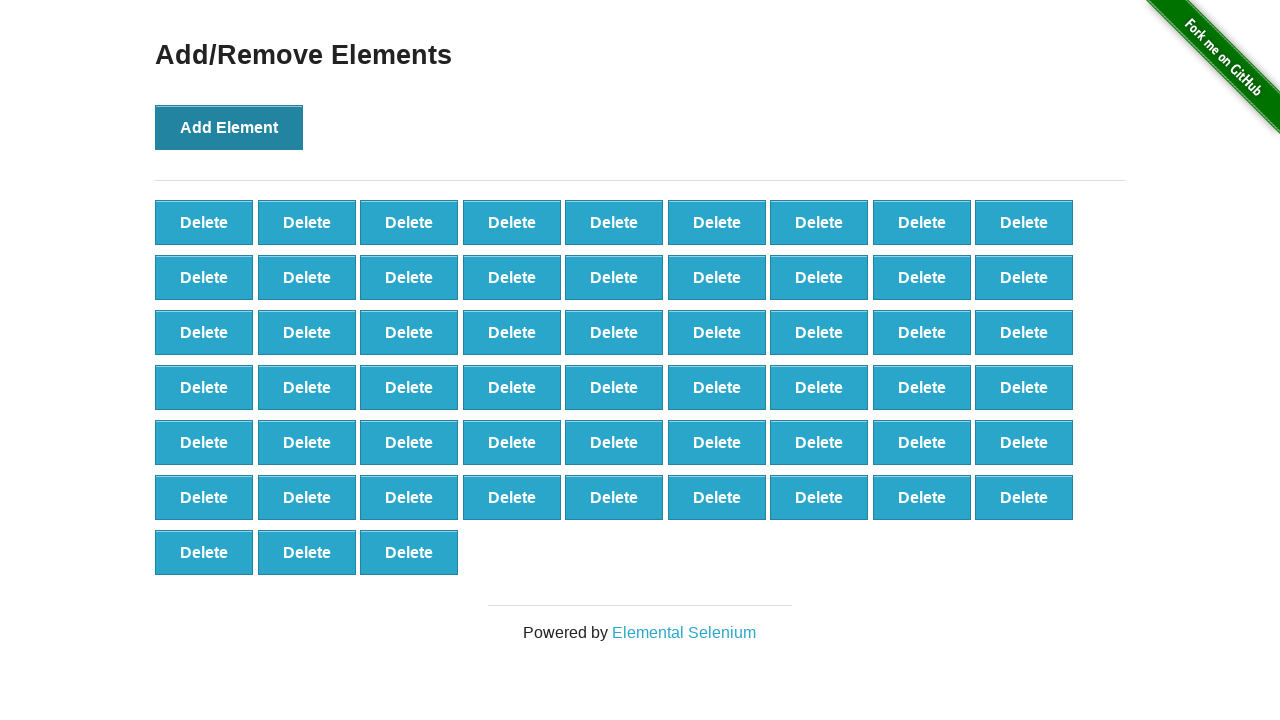

Clicked Add Element button (iteration 58/100) at (229, 127) on xpath=//button[text()='Add Element']
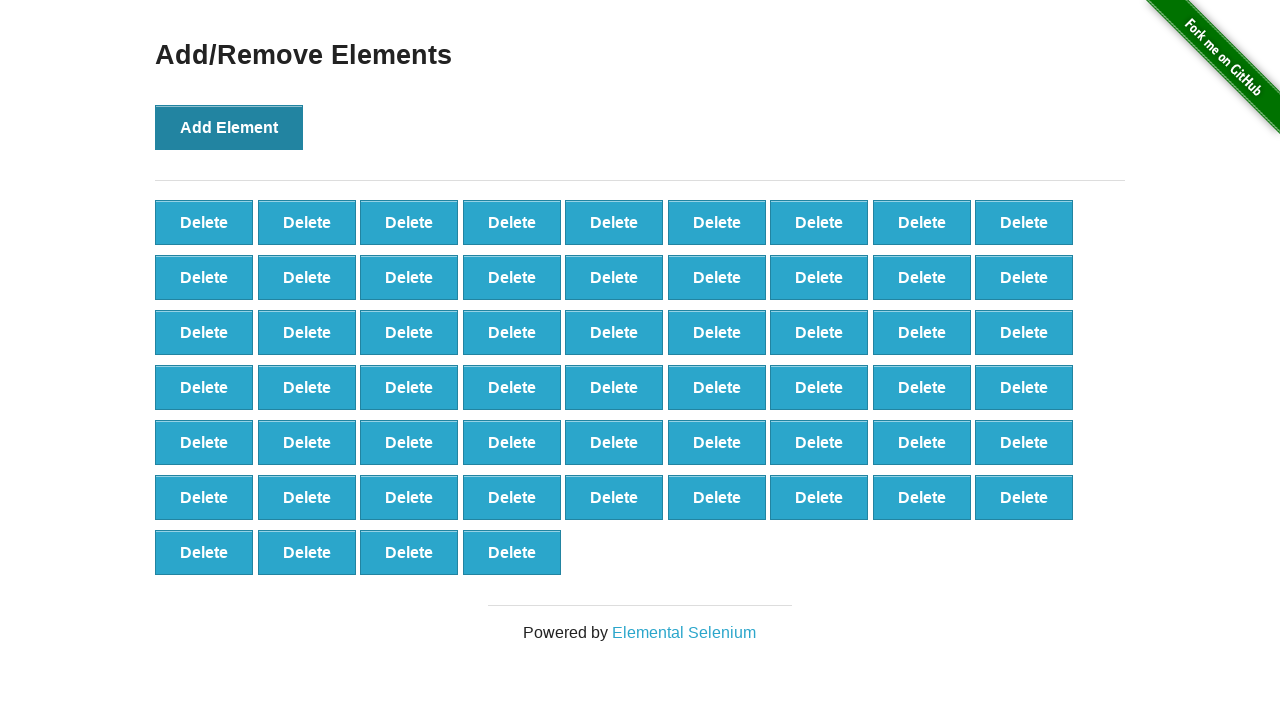

Clicked Add Element button (iteration 59/100) at (229, 127) on xpath=//button[text()='Add Element']
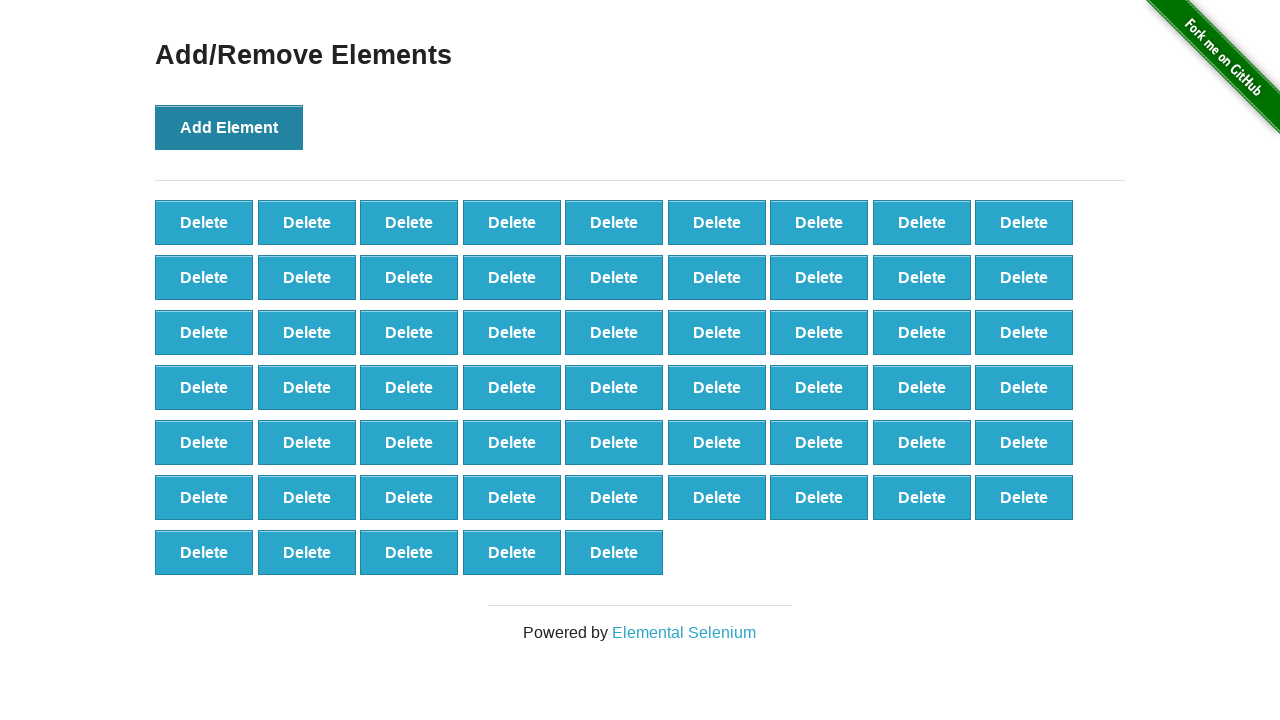

Clicked Add Element button (iteration 60/100) at (229, 127) on xpath=//button[text()='Add Element']
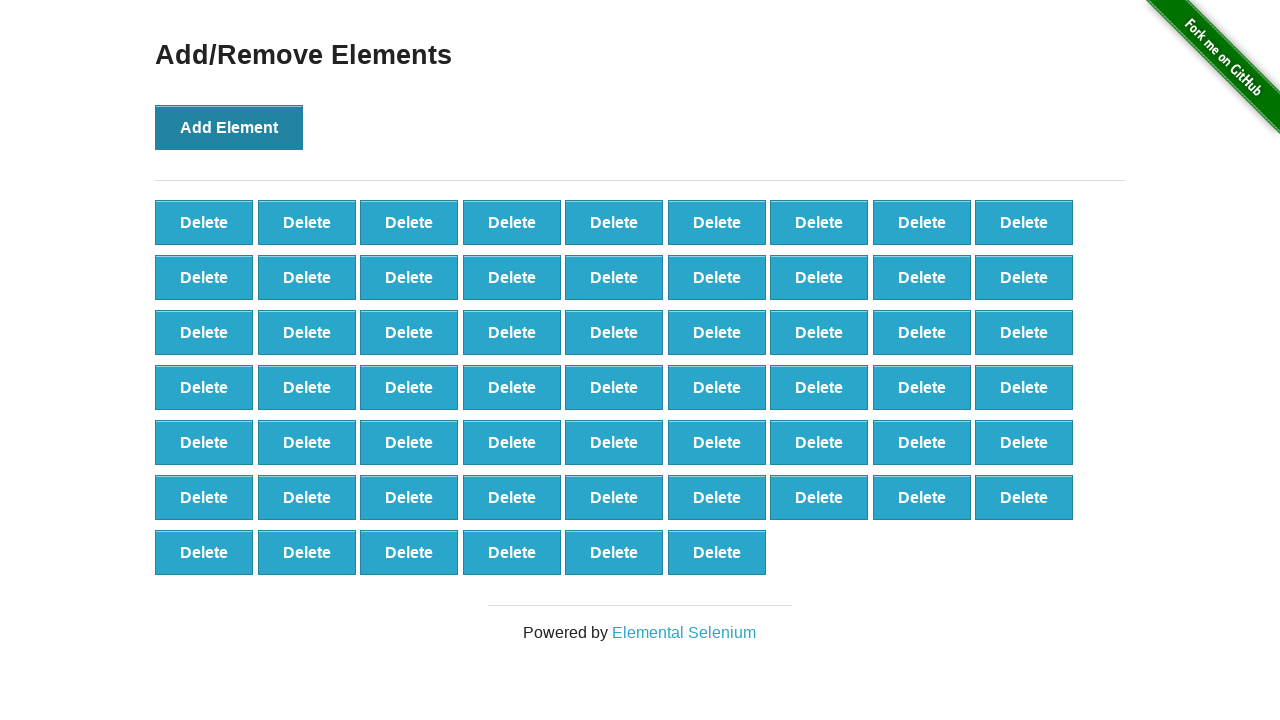

Clicked Add Element button (iteration 61/100) at (229, 127) on xpath=//button[text()='Add Element']
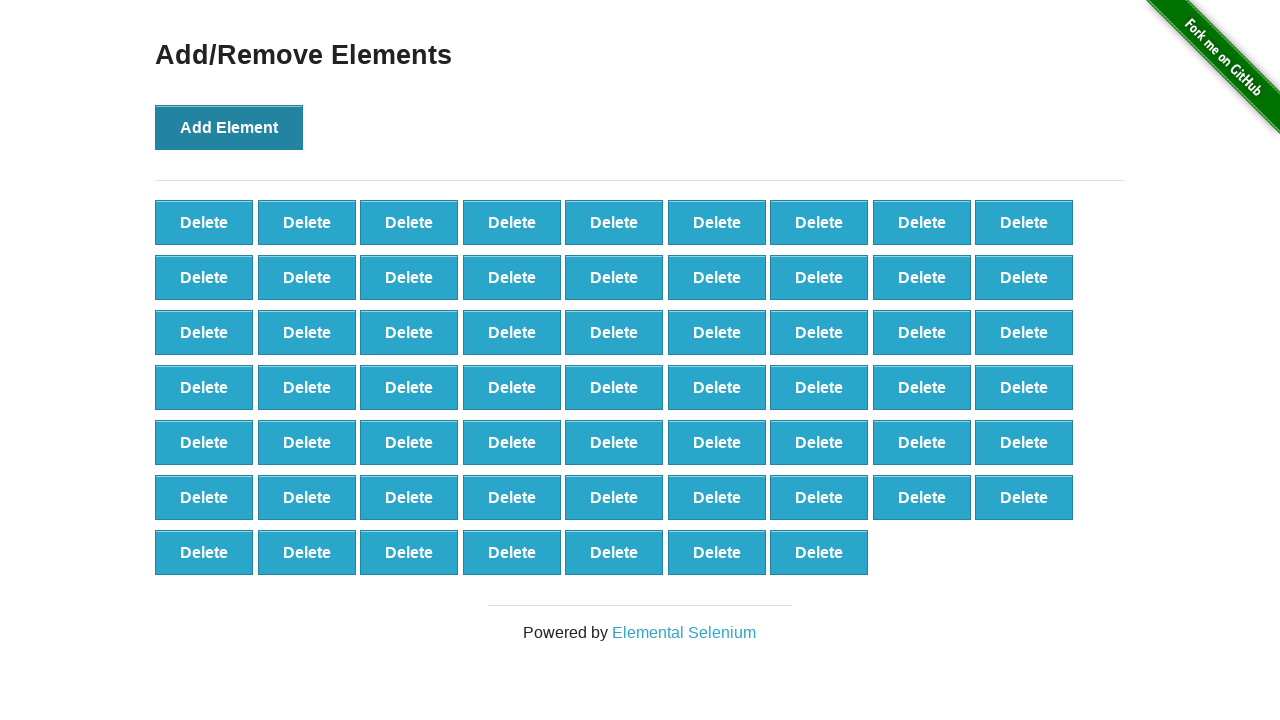

Clicked Add Element button (iteration 62/100) at (229, 127) on xpath=//button[text()='Add Element']
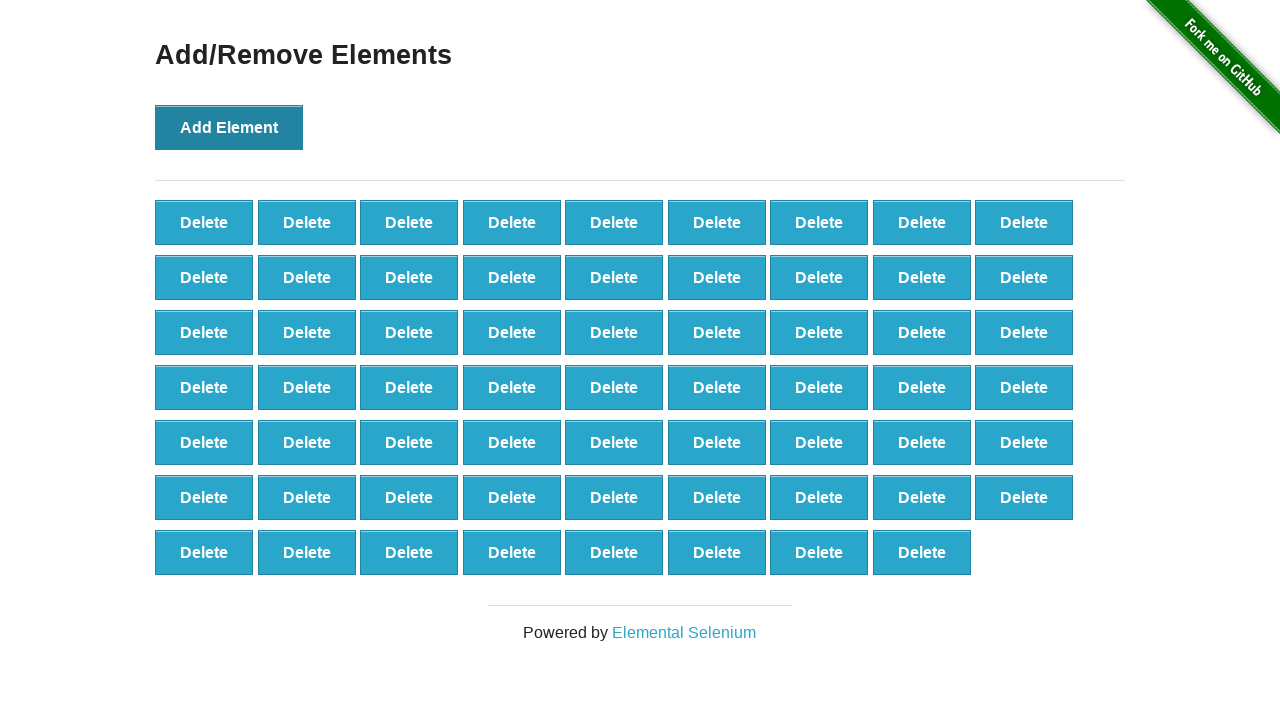

Clicked Add Element button (iteration 63/100) at (229, 127) on xpath=//button[text()='Add Element']
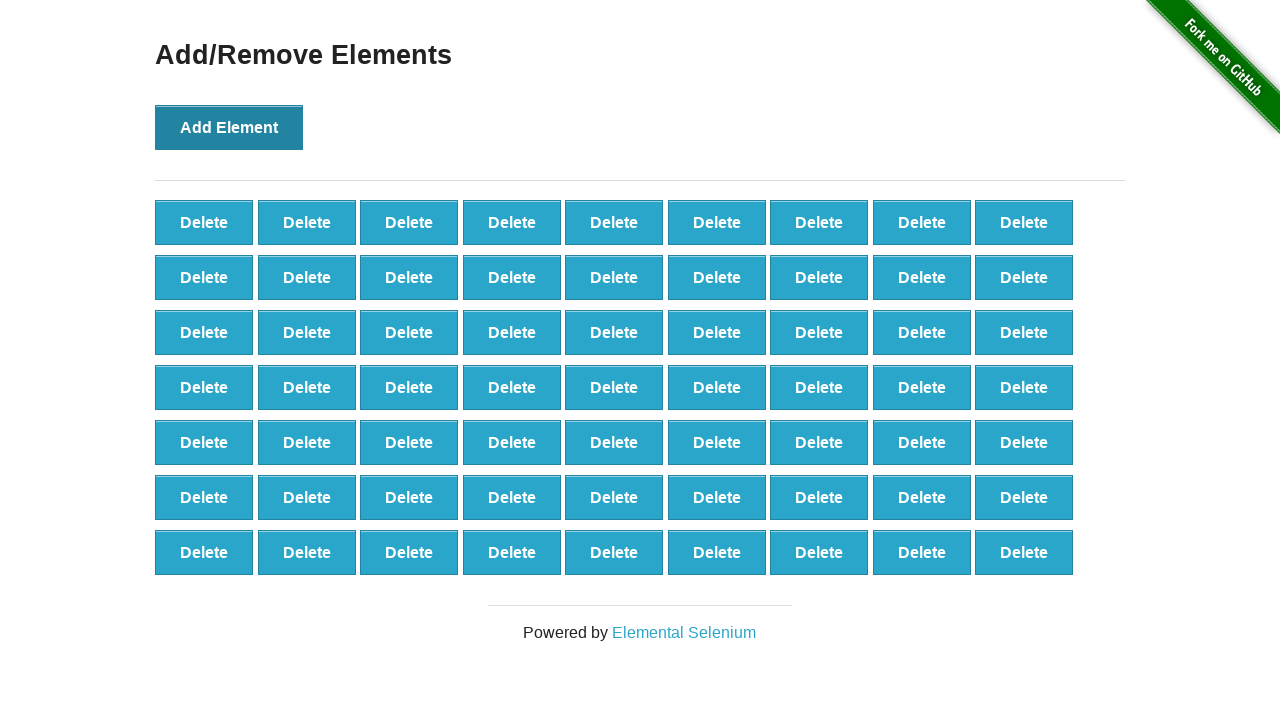

Clicked Add Element button (iteration 64/100) at (229, 127) on xpath=//button[text()='Add Element']
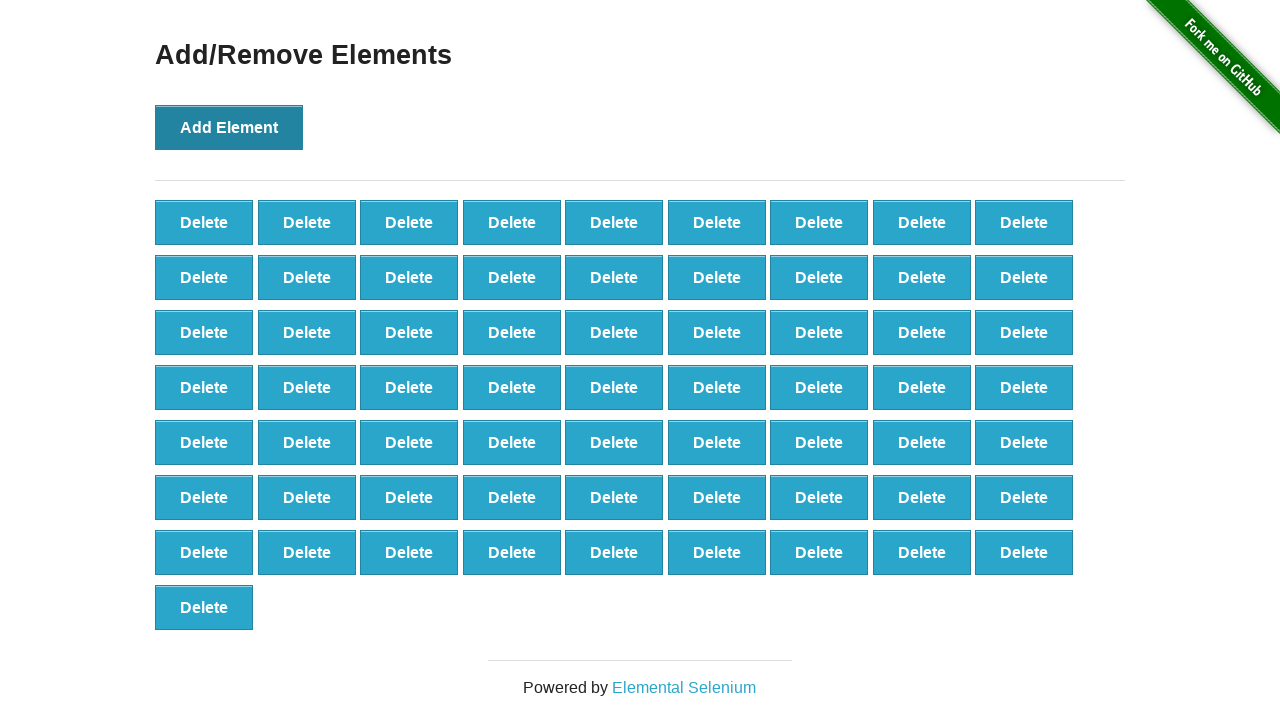

Clicked Add Element button (iteration 65/100) at (229, 127) on xpath=//button[text()='Add Element']
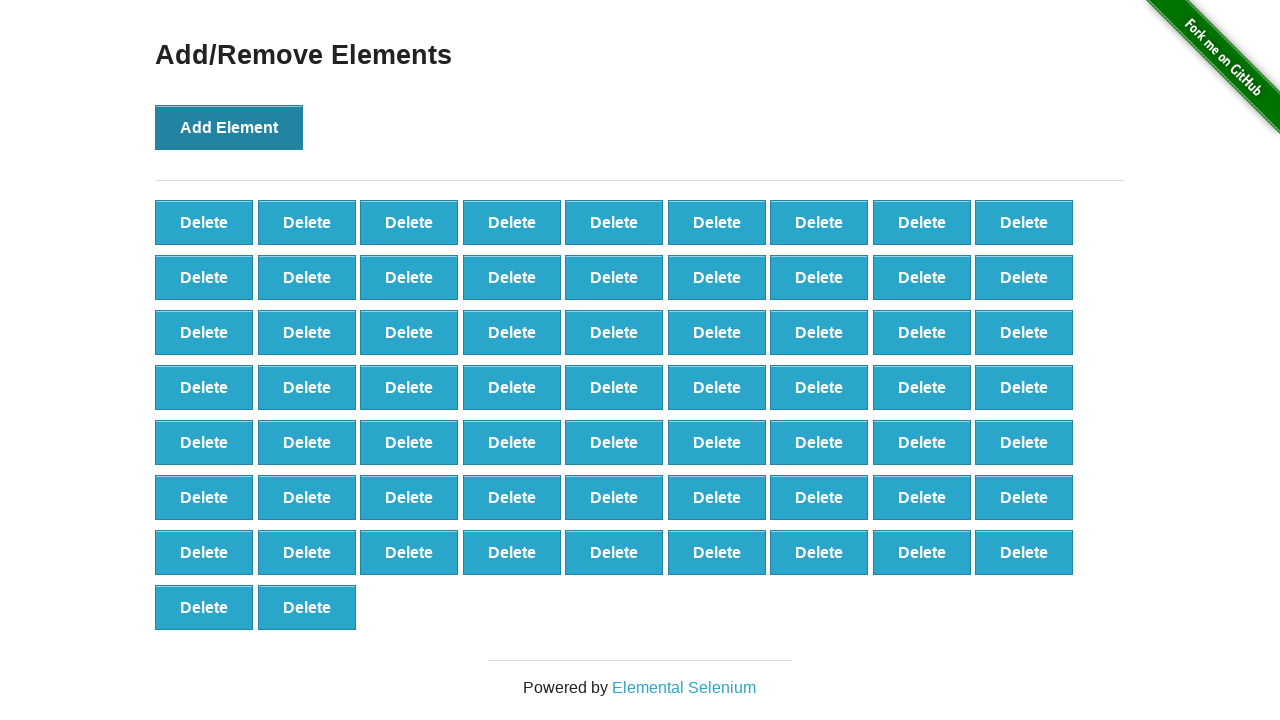

Clicked Add Element button (iteration 66/100) at (229, 127) on xpath=//button[text()='Add Element']
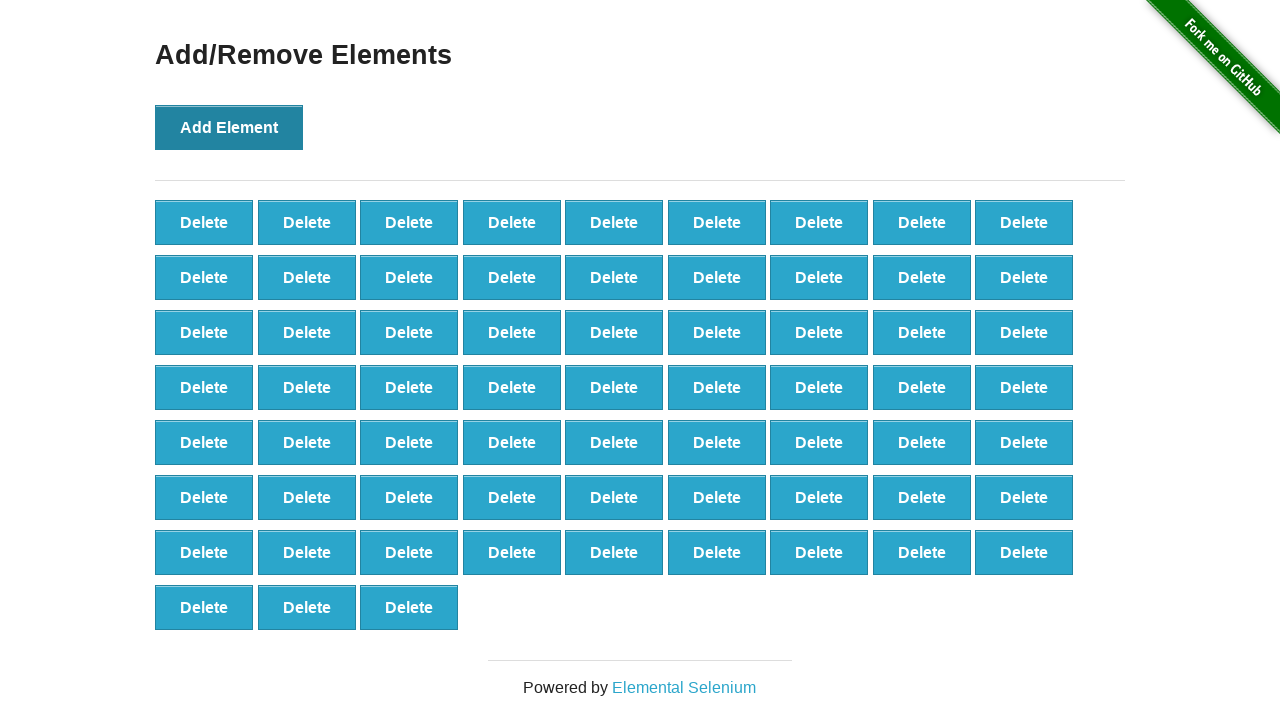

Clicked Add Element button (iteration 67/100) at (229, 127) on xpath=//button[text()='Add Element']
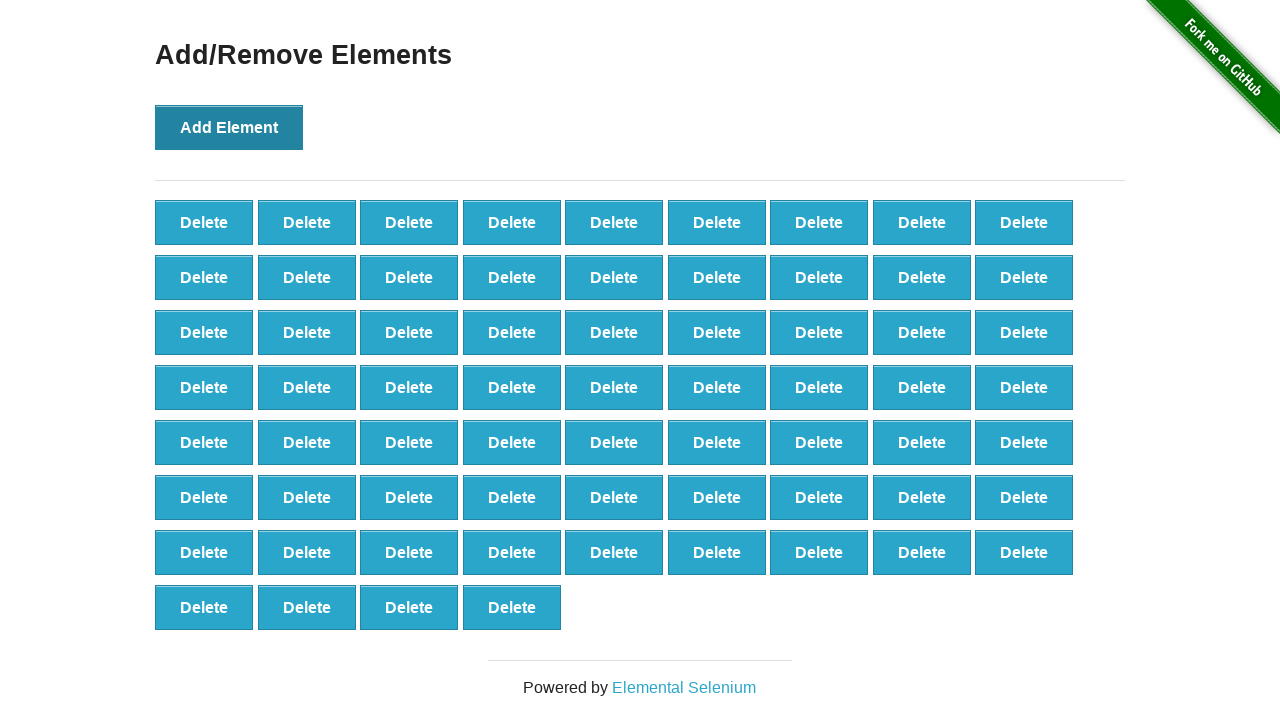

Clicked Add Element button (iteration 68/100) at (229, 127) on xpath=//button[text()='Add Element']
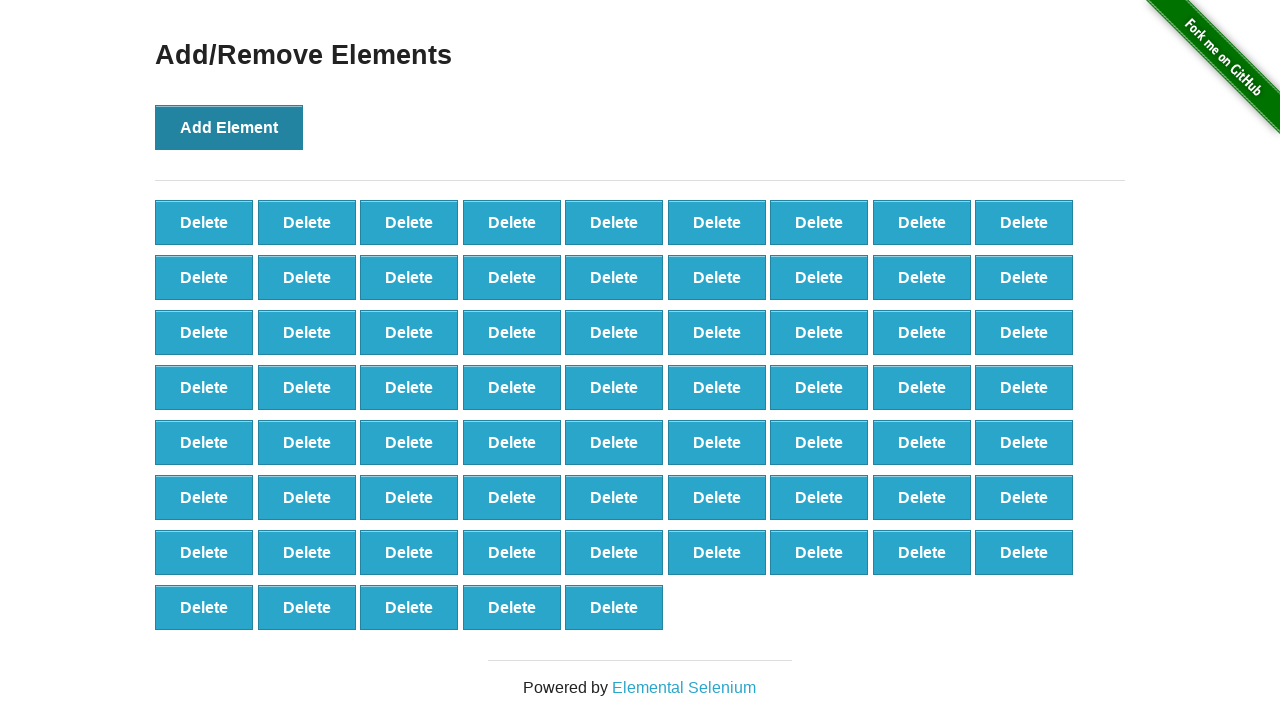

Clicked Add Element button (iteration 69/100) at (229, 127) on xpath=//button[text()='Add Element']
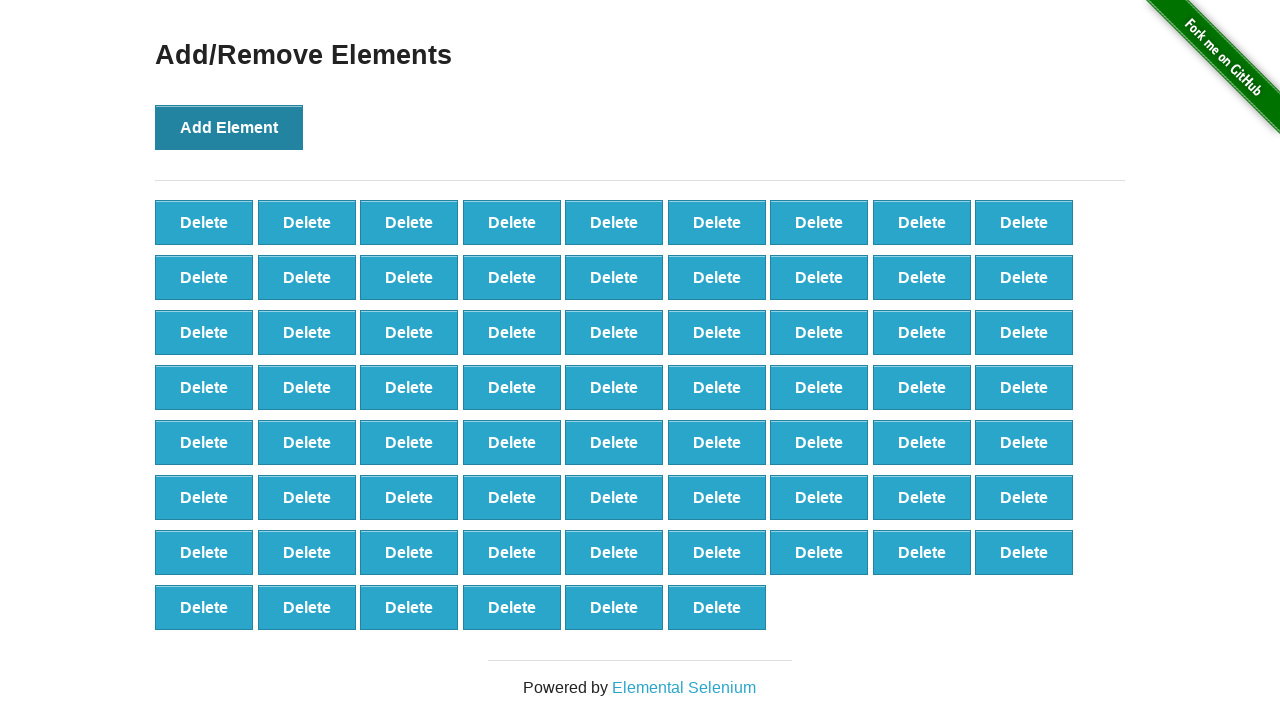

Clicked Add Element button (iteration 70/100) at (229, 127) on xpath=//button[text()='Add Element']
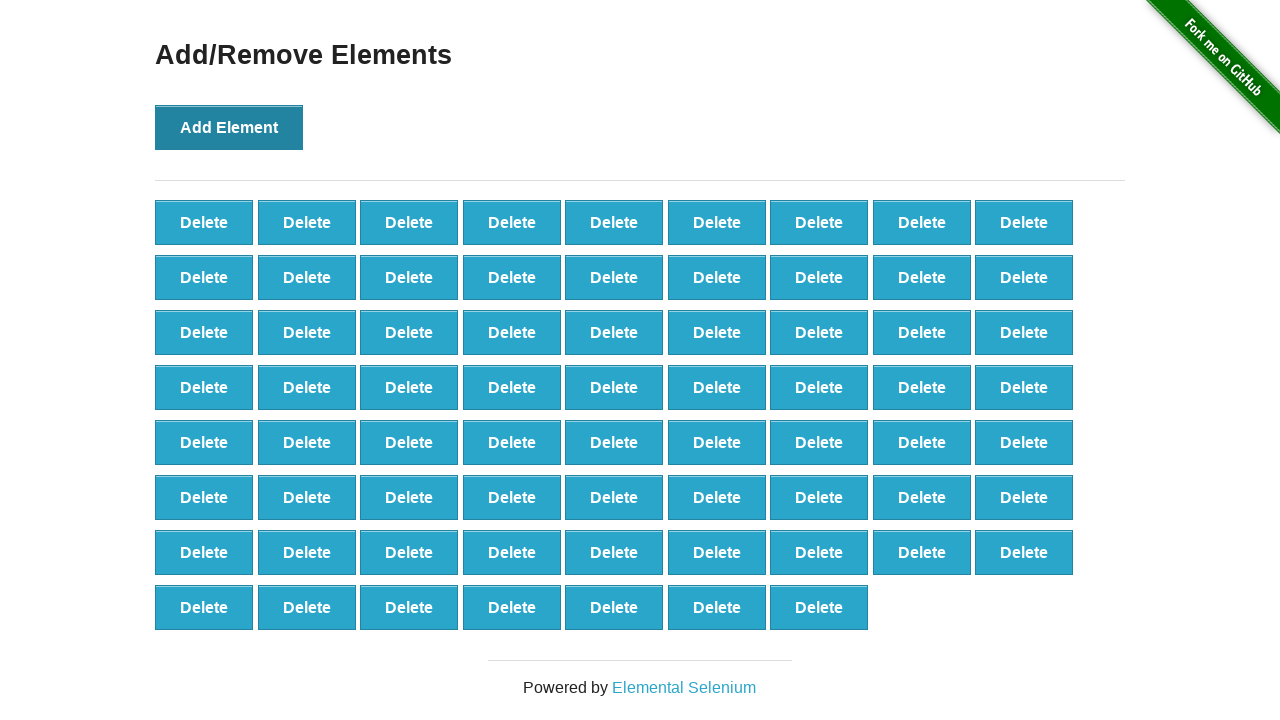

Clicked Add Element button (iteration 71/100) at (229, 127) on xpath=//button[text()='Add Element']
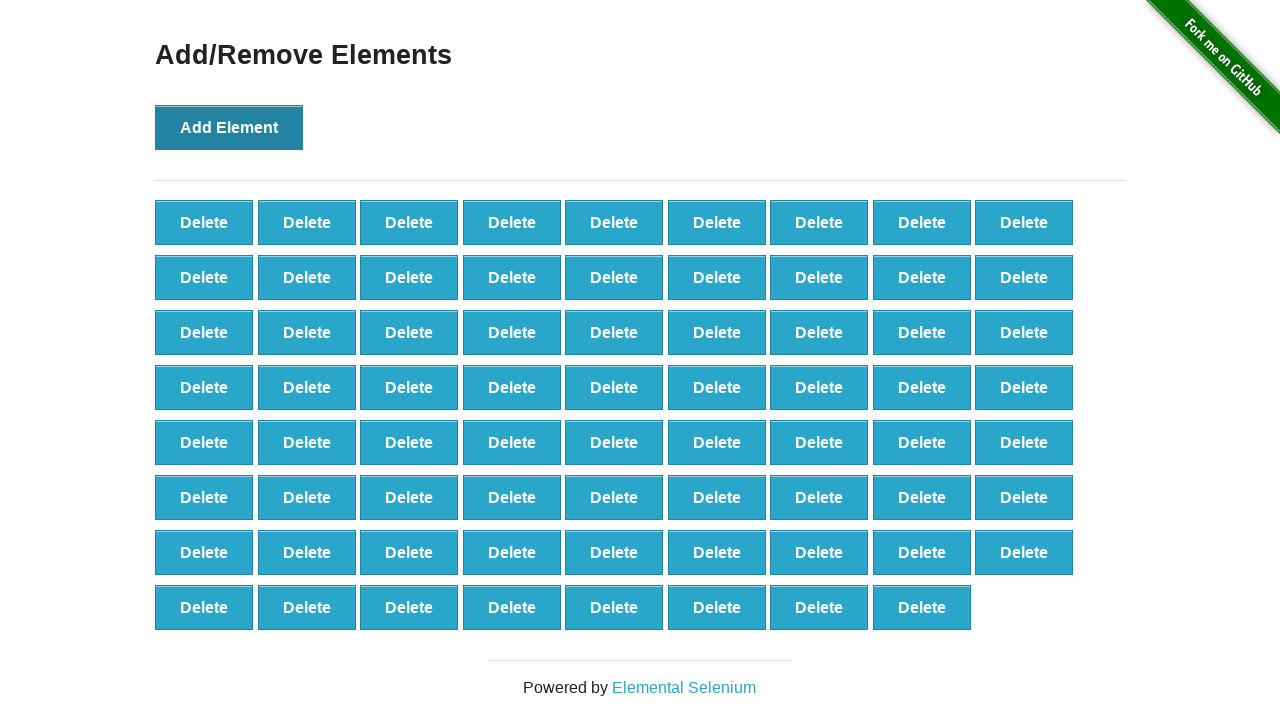

Clicked Add Element button (iteration 72/100) at (229, 127) on xpath=//button[text()='Add Element']
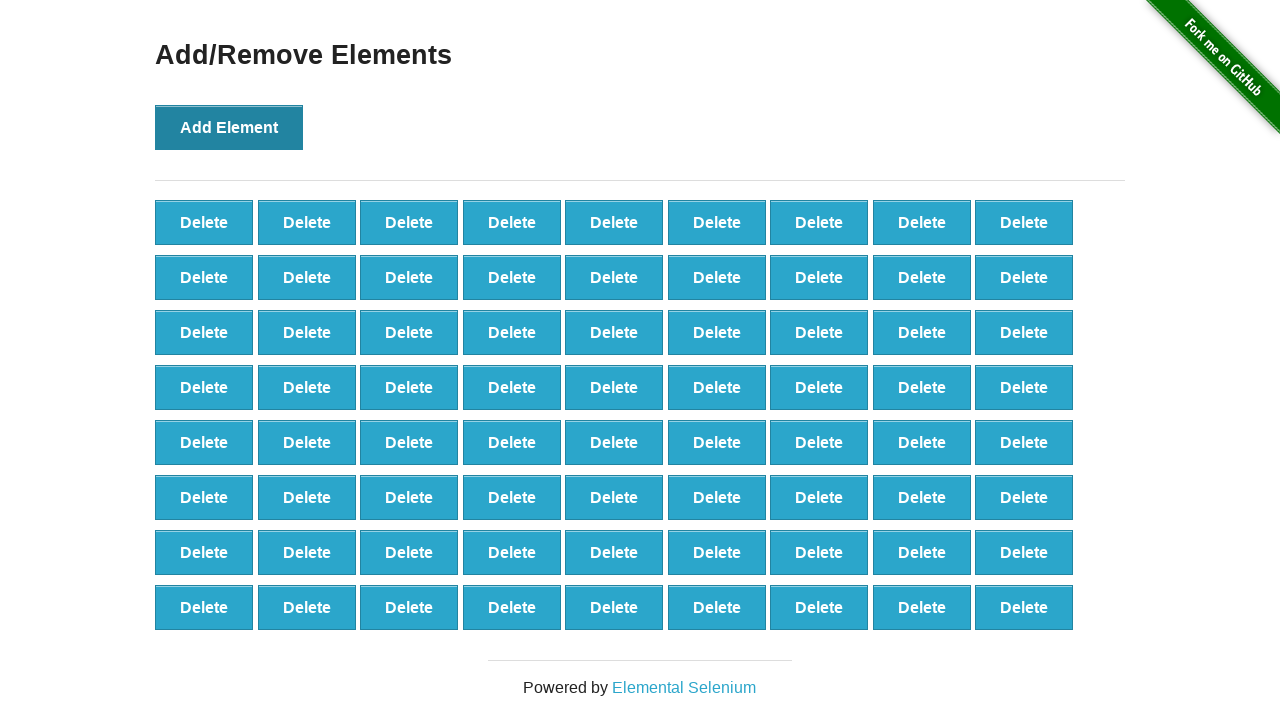

Clicked Add Element button (iteration 73/100) at (229, 127) on xpath=//button[text()='Add Element']
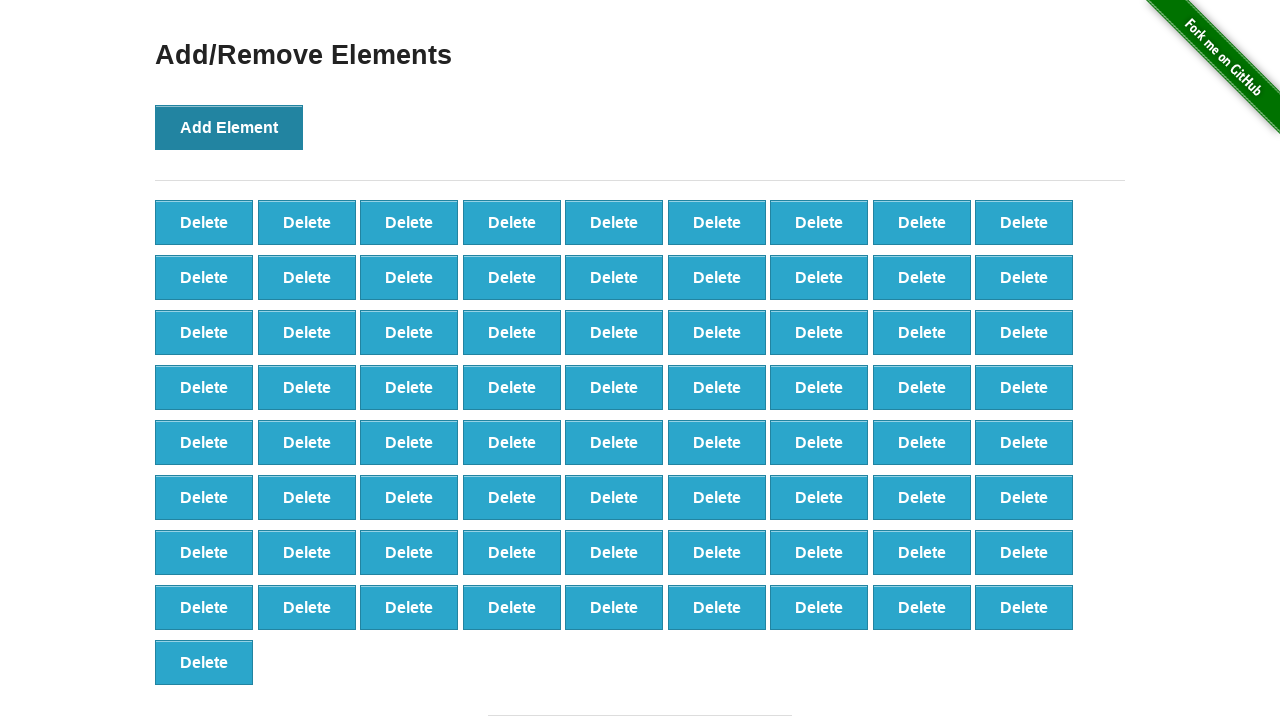

Clicked Add Element button (iteration 74/100) at (229, 127) on xpath=//button[text()='Add Element']
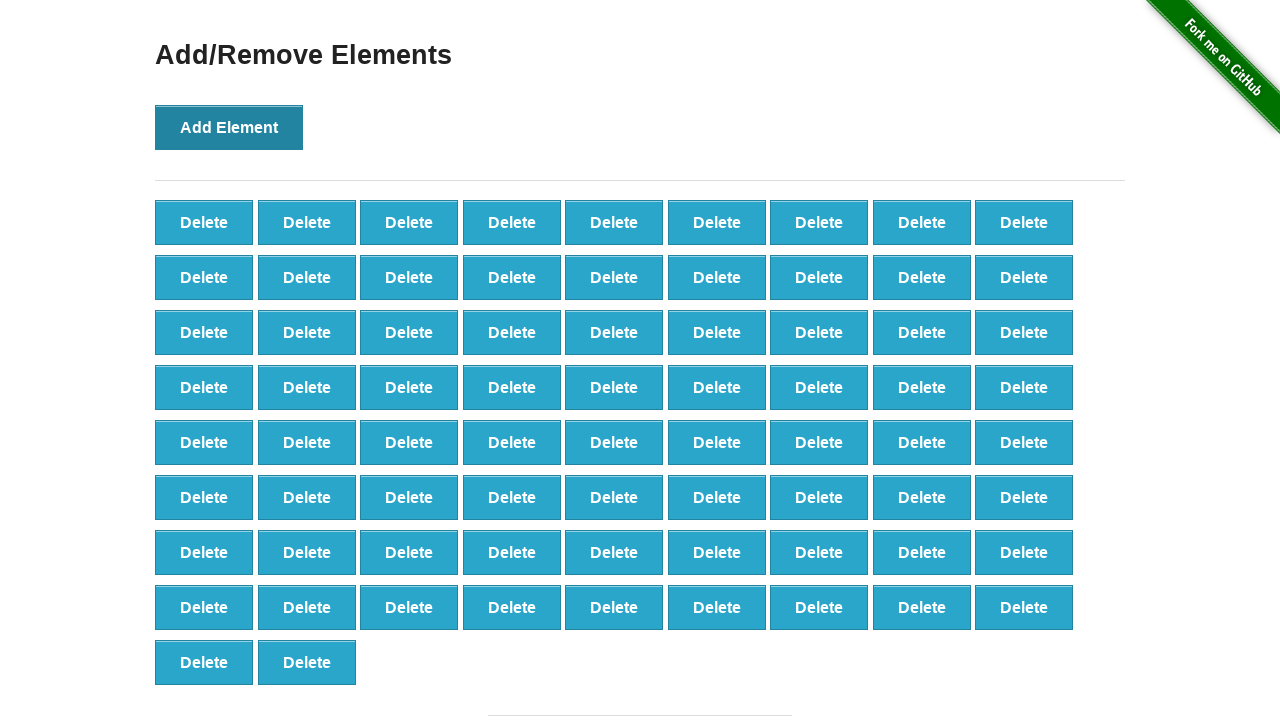

Clicked Add Element button (iteration 75/100) at (229, 127) on xpath=//button[text()='Add Element']
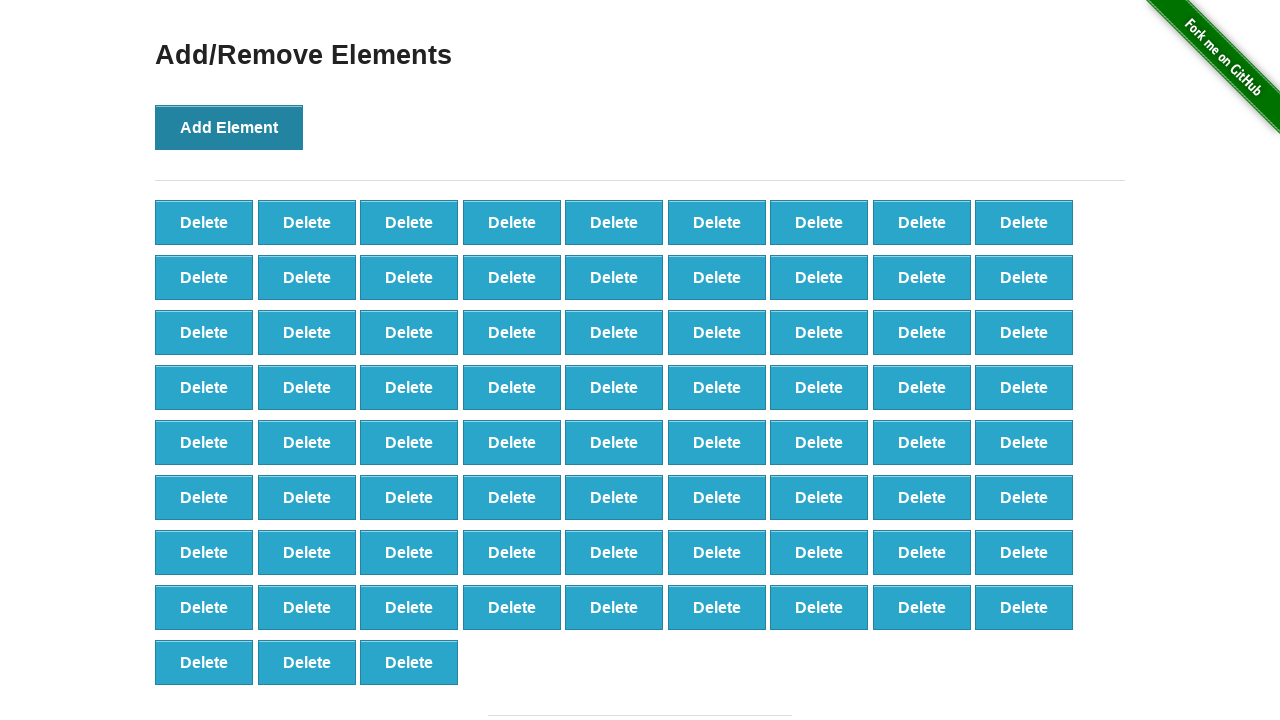

Clicked Add Element button (iteration 76/100) at (229, 127) on xpath=//button[text()='Add Element']
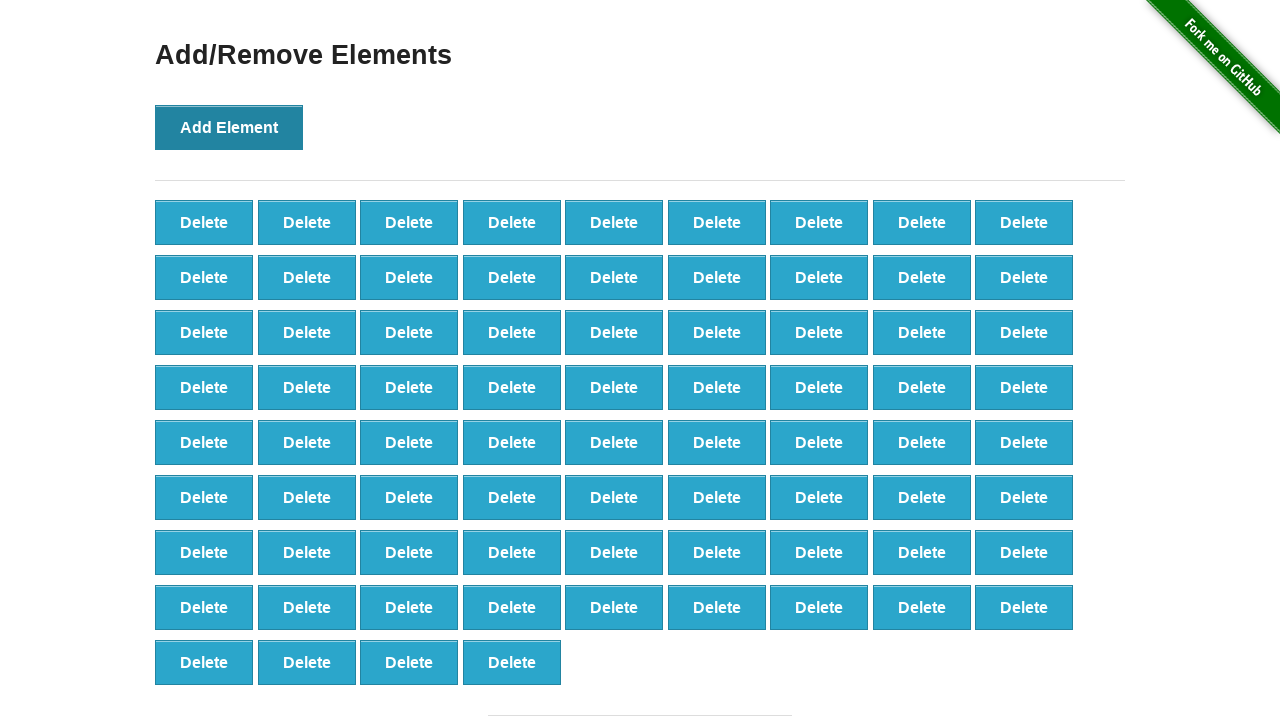

Clicked Add Element button (iteration 77/100) at (229, 127) on xpath=//button[text()='Add Element']
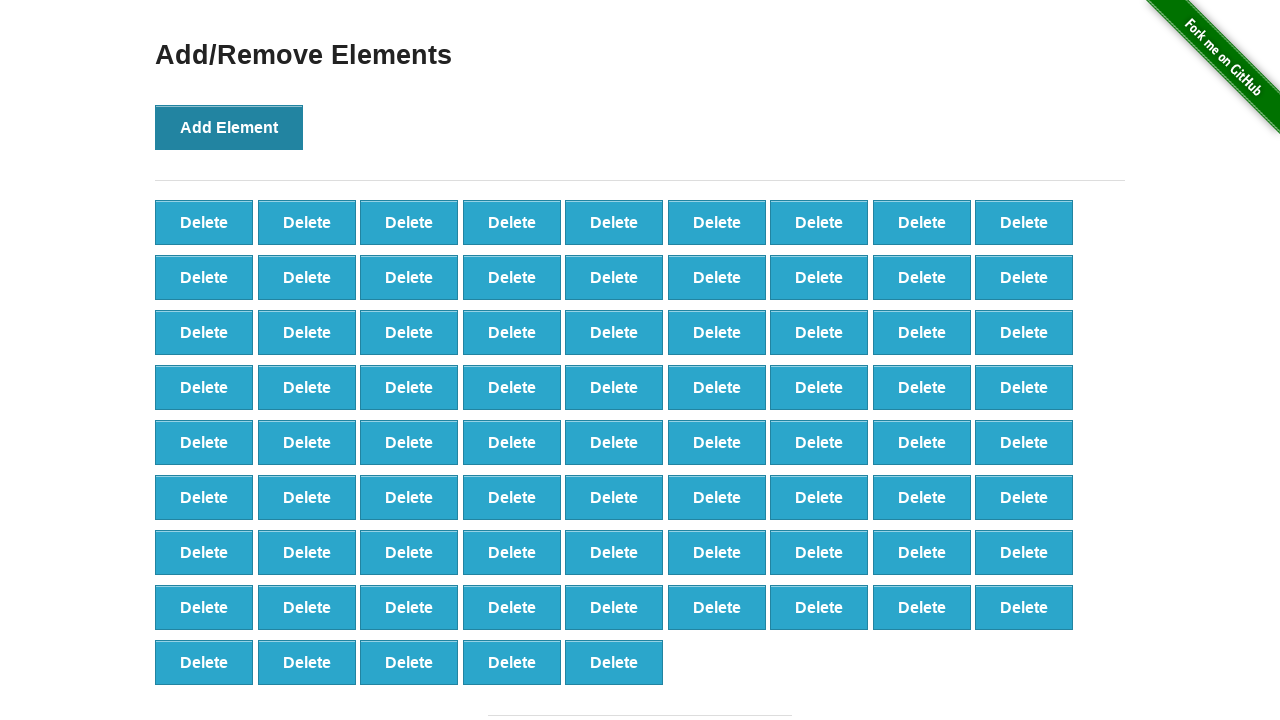

Clicked Add Element button (iteration 78/100) at (229, 127) on xpath=//button[text()='Add Element']
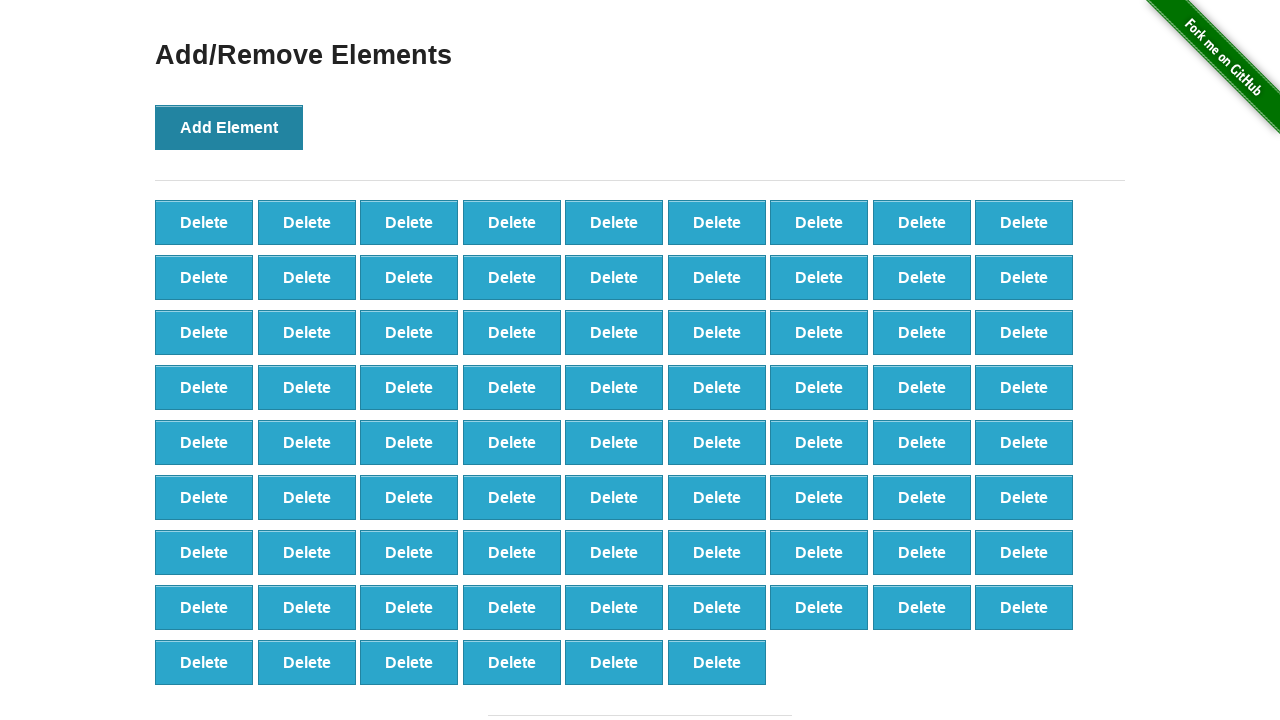

Clicked Add Element button (iteration 79/100) at (229, 127) on xpath=//button[text()='Add Element']
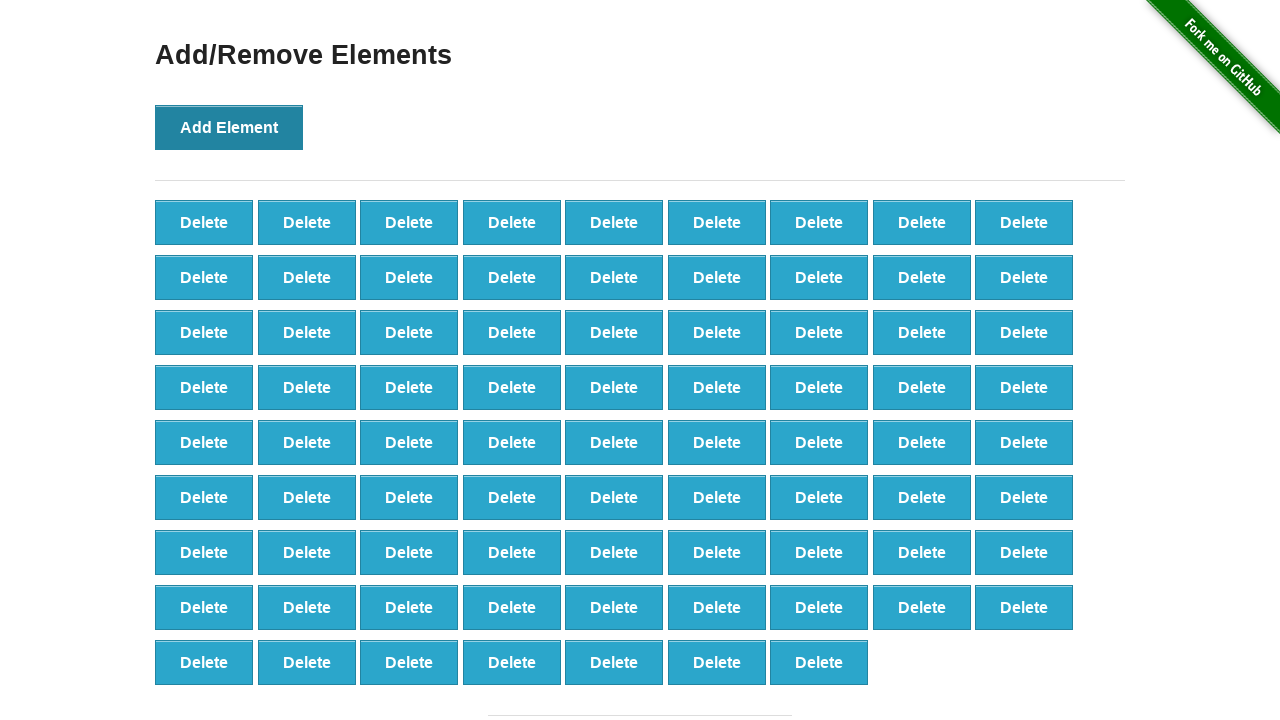

Clicked Add Element button (iteration 80/100) at (229, 127) on xpath=//button[text()='Add Element']
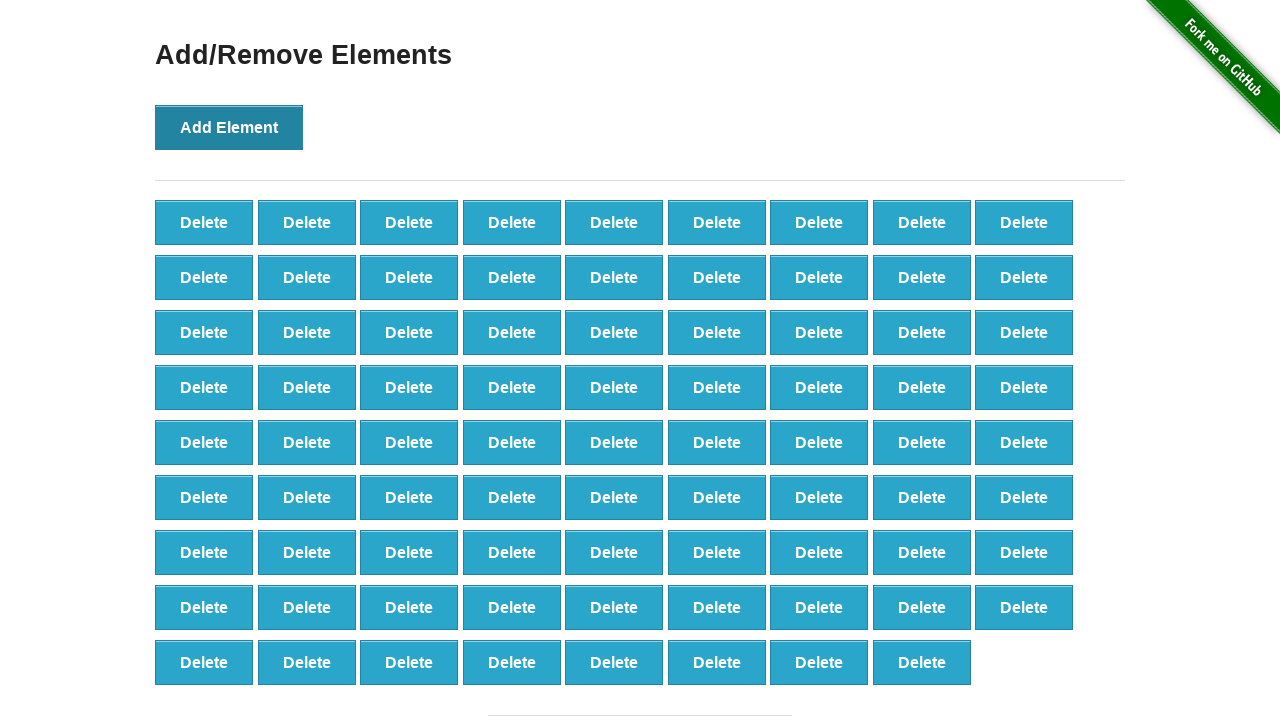

Clicked Add Element button (iteration 81/100) at (229, 127) on xpath=//button[text()='Add Element']
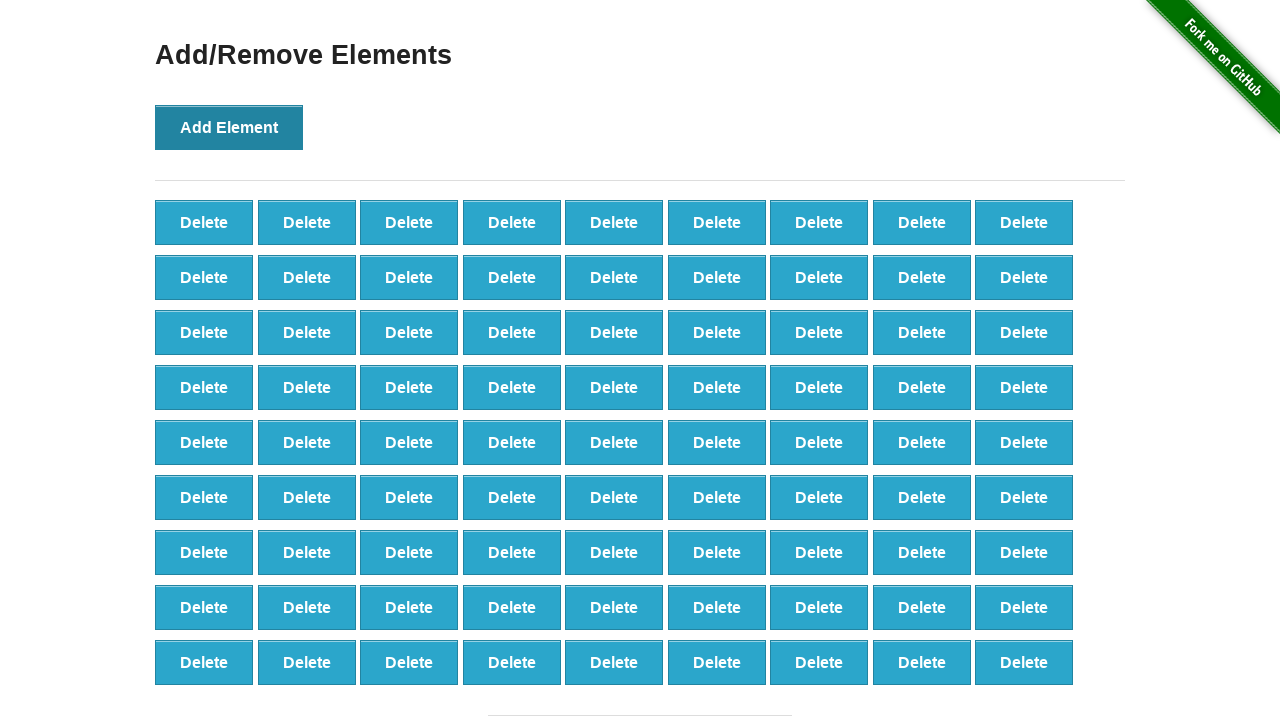

Clicked Add Element button (iteration 82/100) at (229, 127) on xpath=//button[text()='Add Element']
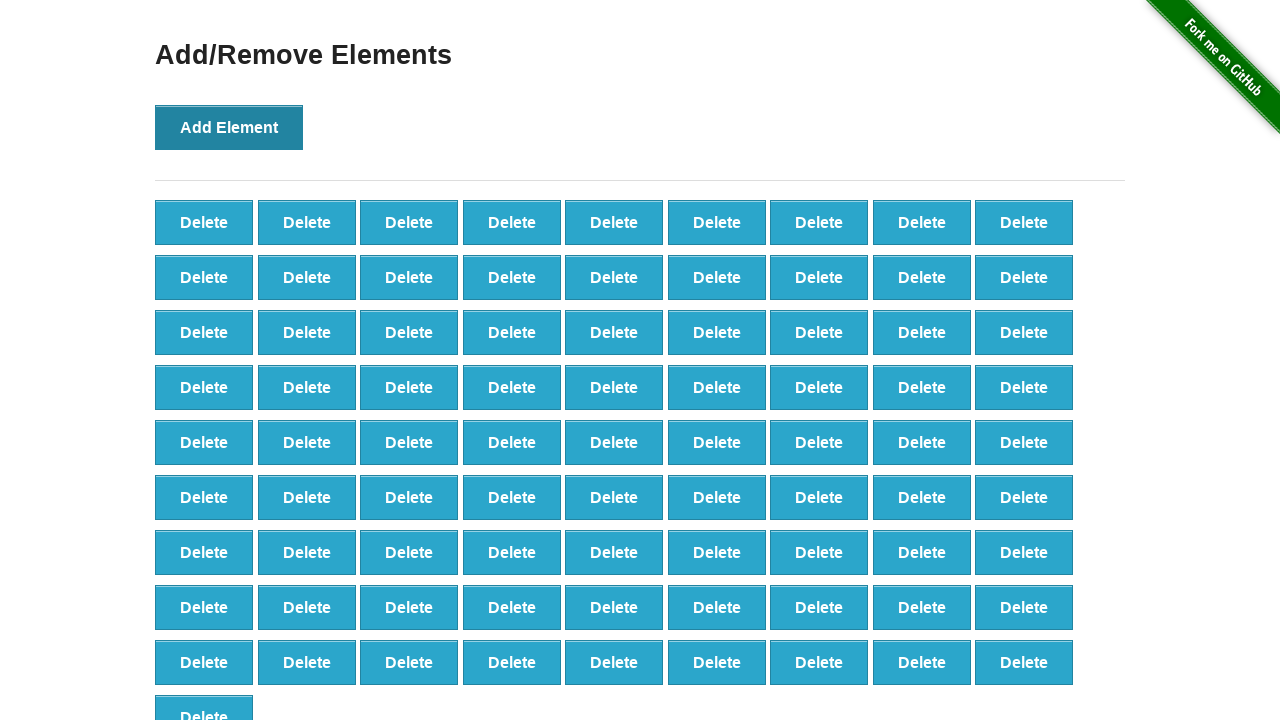

Clicked Add Element button (iteration 83/100) at (229, 127) on xpath=//button[text()='Add Element']
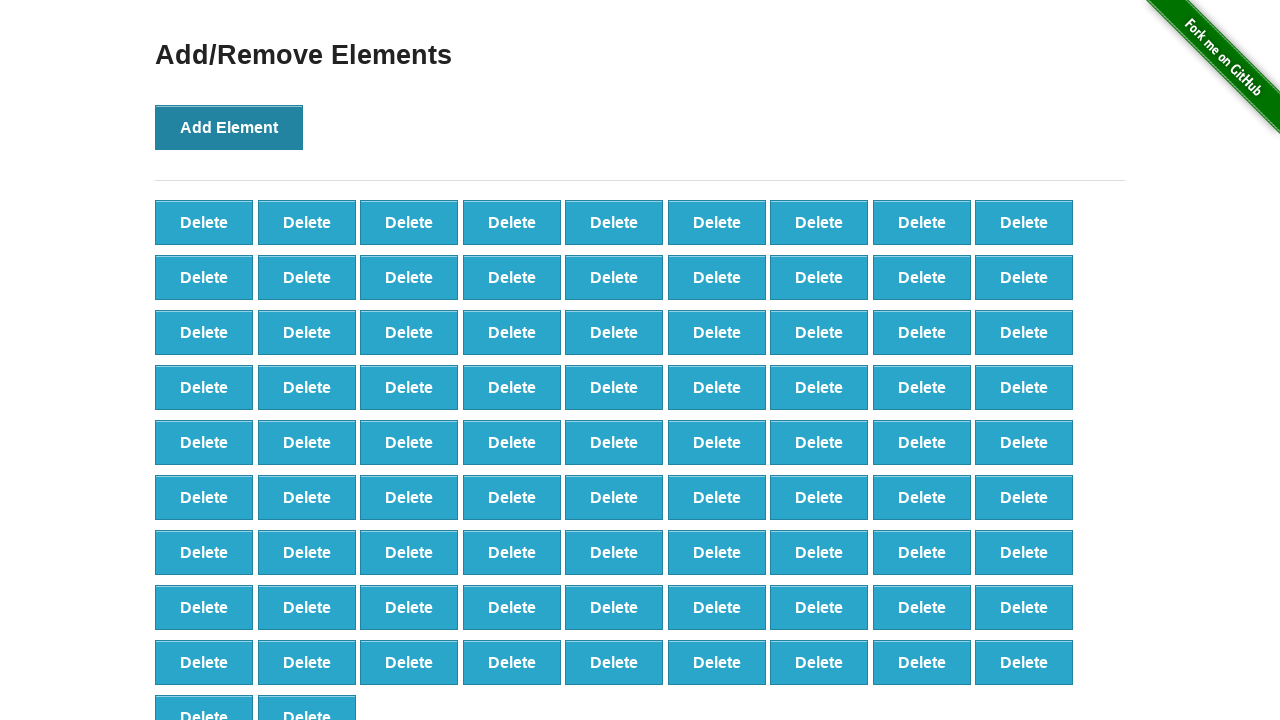

Clicked Add Element button (iteration 84/100) at (229, 127) on xpath=//button[text()='Add Element']
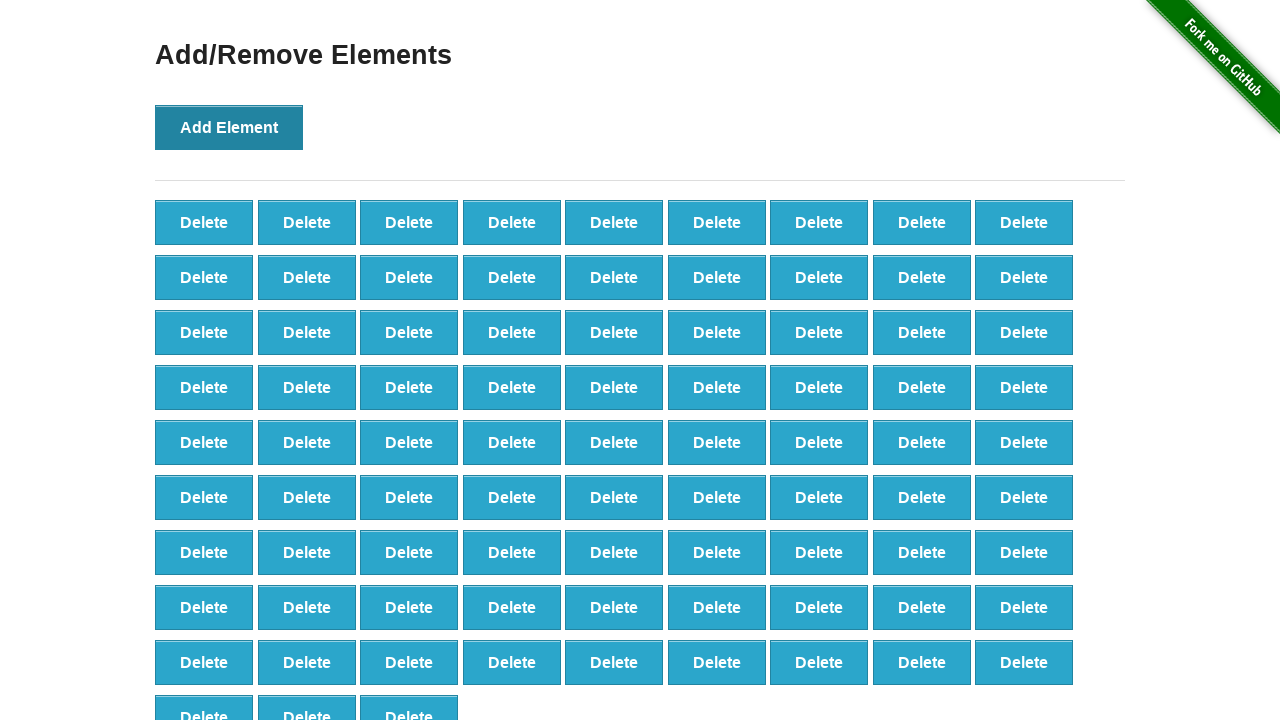

Clicked Add Element button (iteration 85/100) at (229, 127) on xpath=//button[text()='Add Element']
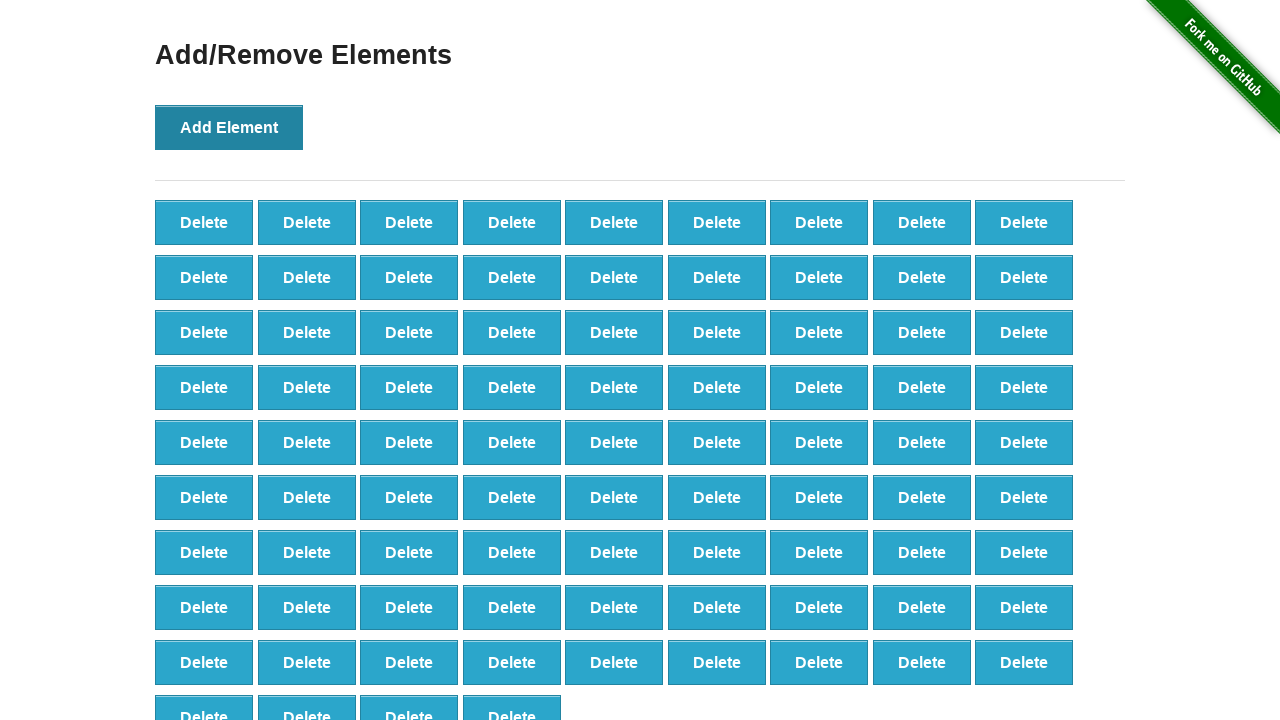

Clicked Add Element button (iteration 86/100) at (229, 127) on xpath=//button[text()='Add Element']
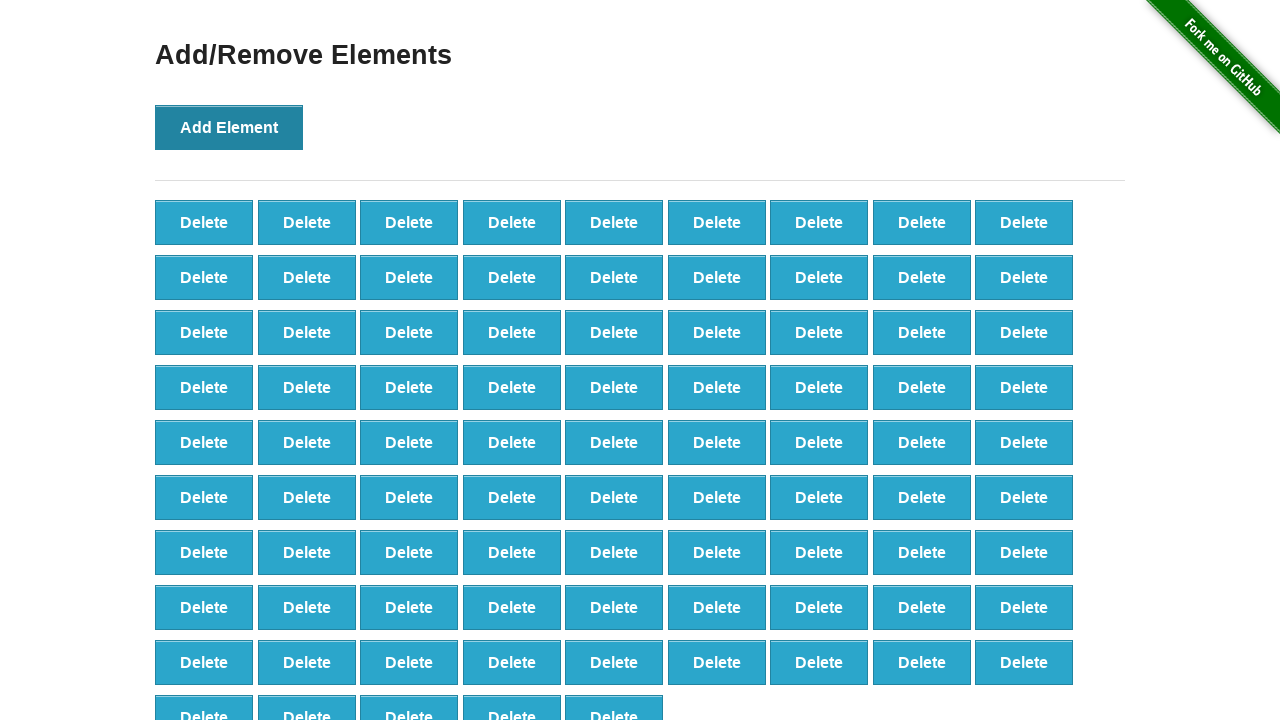

Clicked Add Element button (iteration 87/100) at (229, 127) on xpath=//button[text()='Add Element']
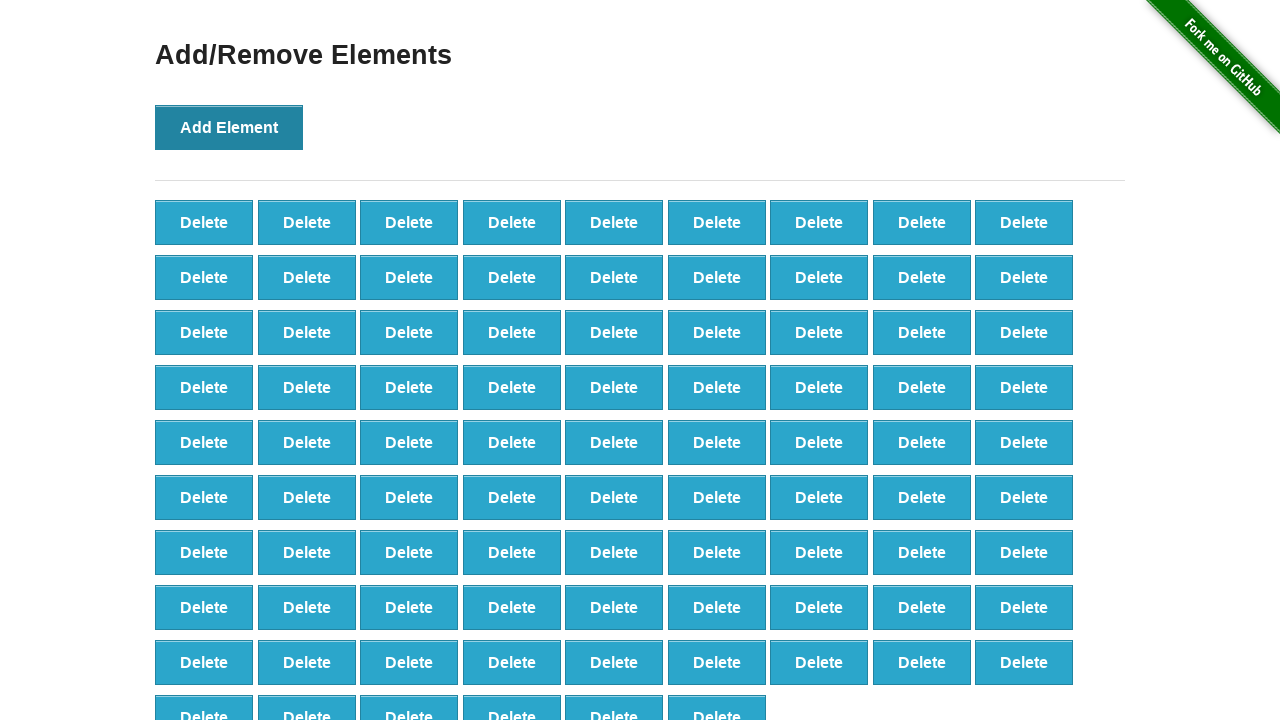

Clicked Add Element button (iteration 88/100) at (229, 127) on xpath=//button[text()='Add Element']
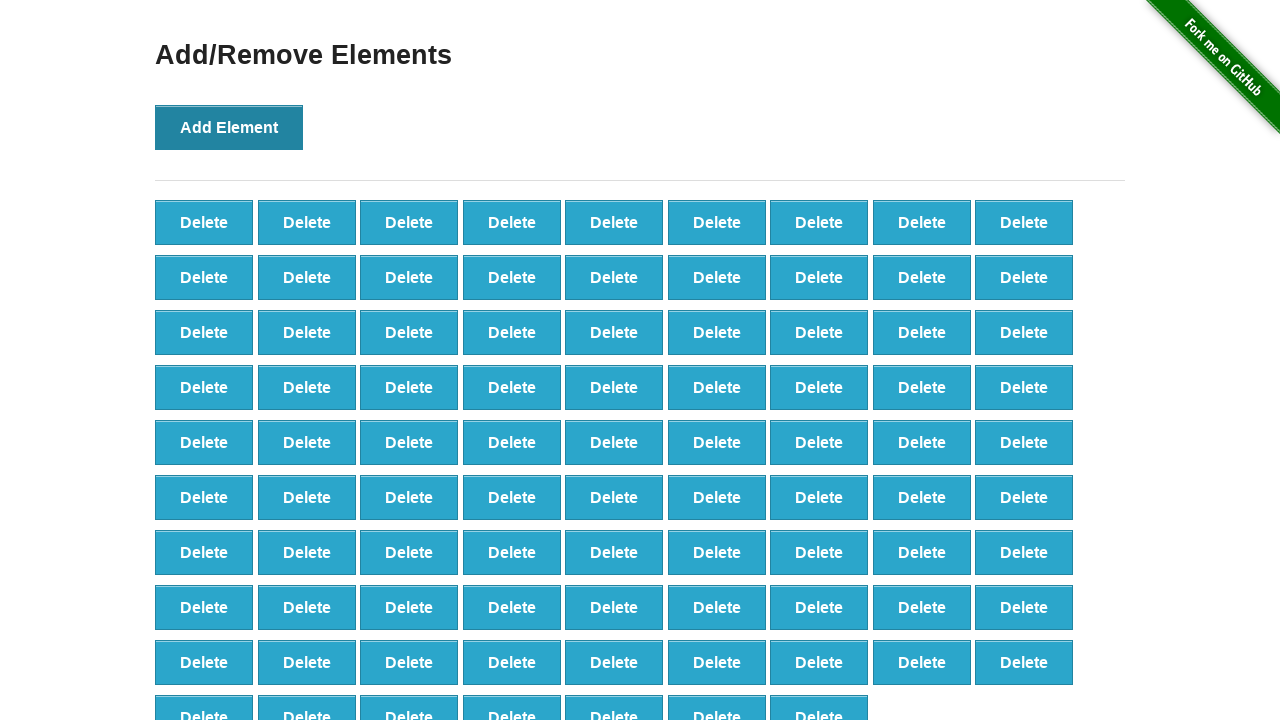

Clicked Add Element button (iteration 89/100) at (229, 127) on xpath=//button[text()='Add Element']
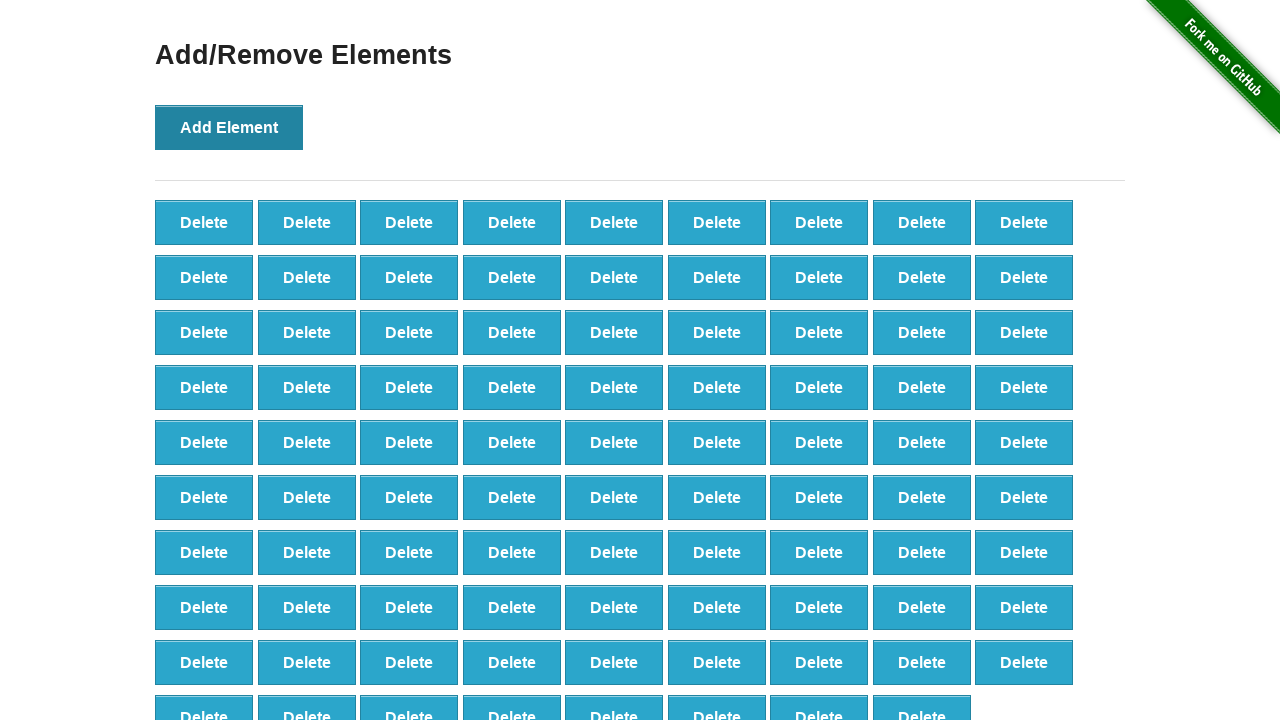

Clicked Add Element button (iteration 90/100) at (229, 127) on xpath=//button[text()='Add Element']
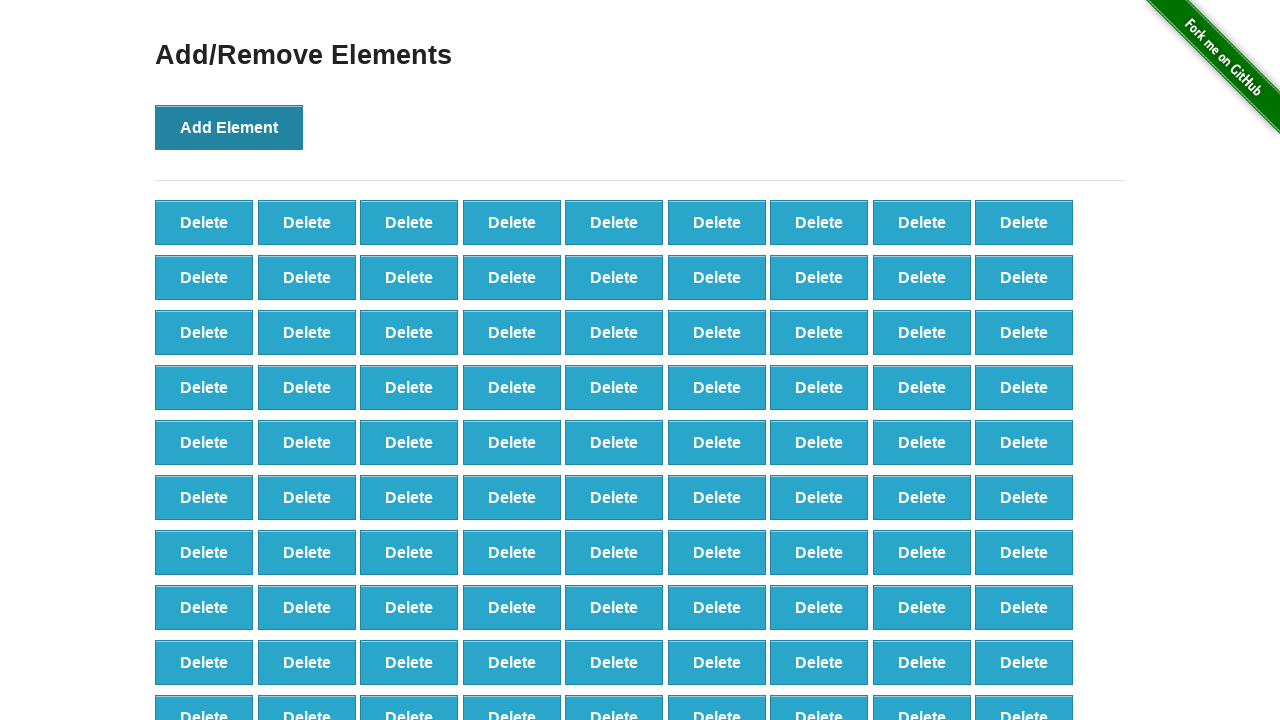

Clicked Add Element button (iteration 91/100) at (229, 127) on xpath=//button[text()='Add Element']
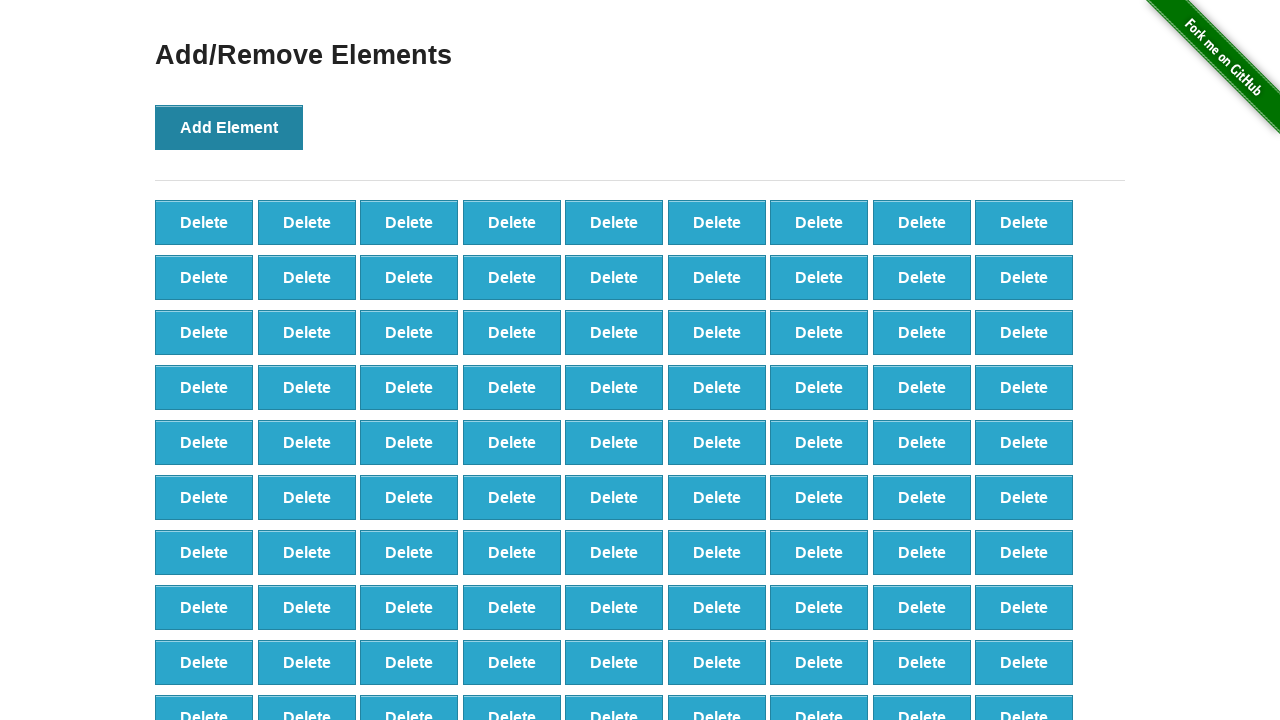

Clicked Add Element button (iteration 92/100) at (229, 127) on xpath=//button[text()='Add Element']
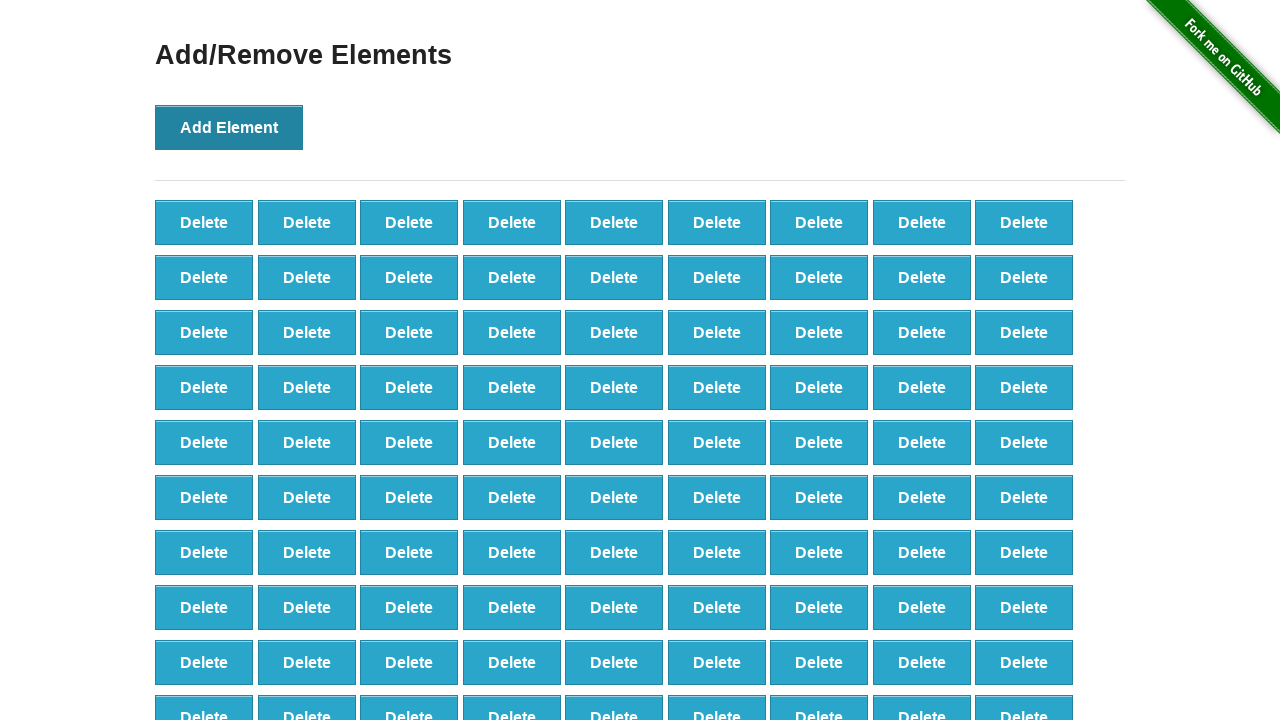

Clicked Add Element button (iteration 93/100) at (229, 127) on xpath=//button[text()='Add Element']
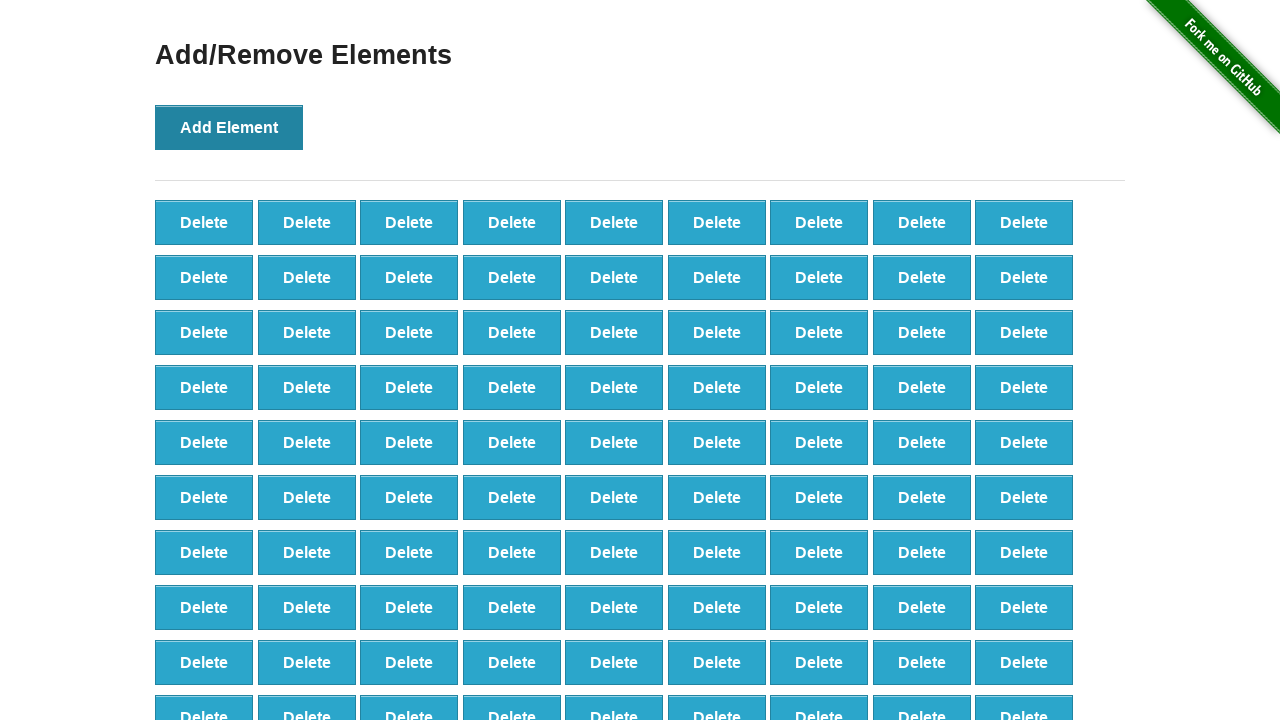

Clicked Add Element button (iteration 94/100) at (229, 127) on xpath=//button[text()='Add Element']
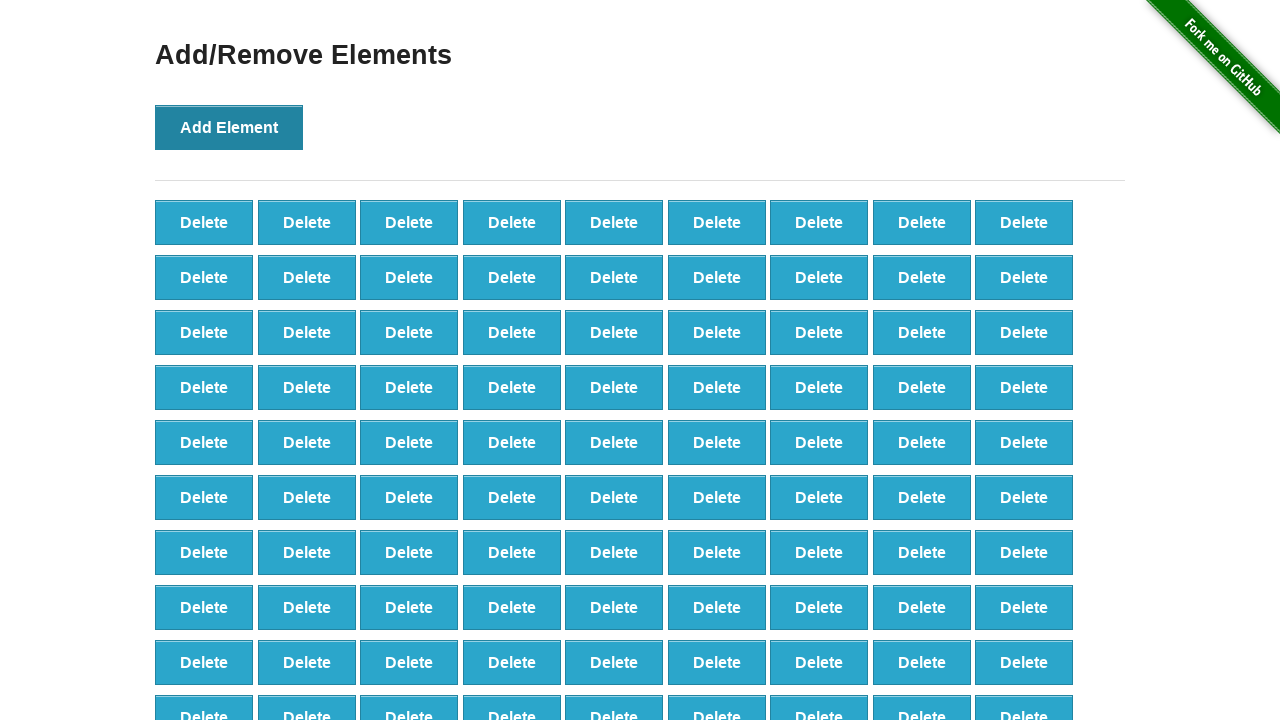

Clicked Add Element button (iteration 95/100) at (229, 127) on xpath=//button[text()='Add Element']
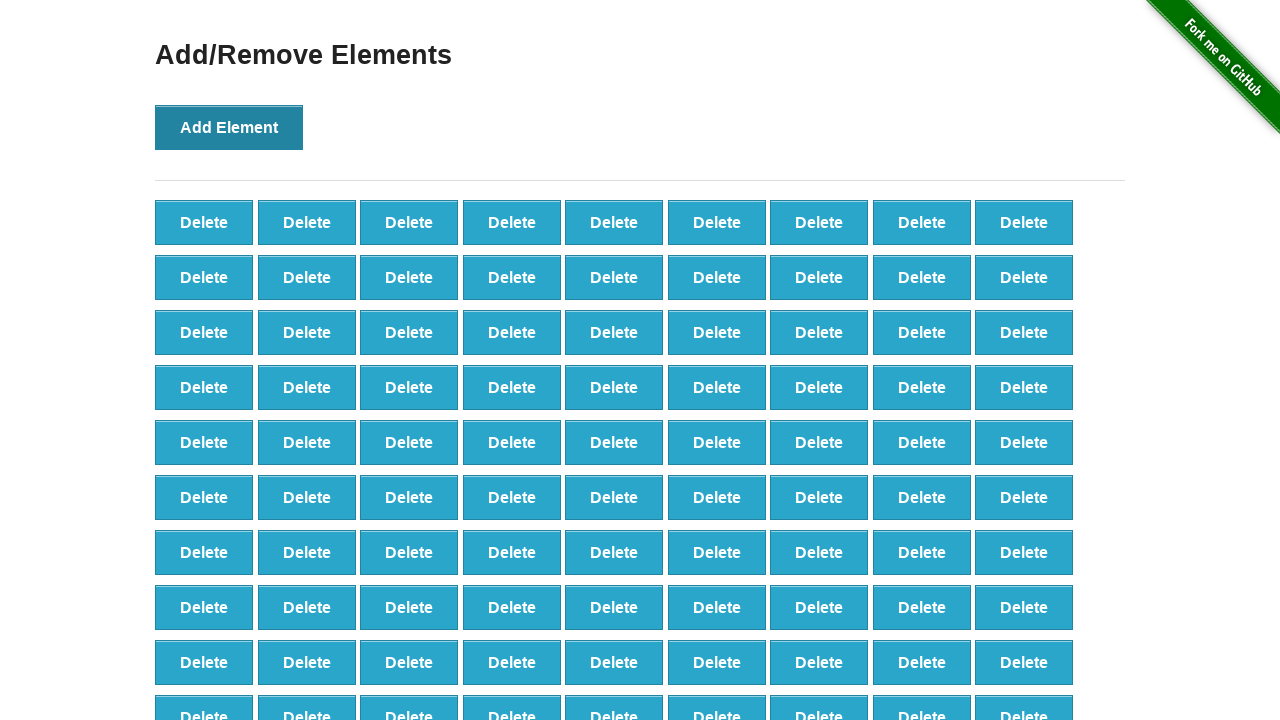

Clicked Add Element button (iteration 96/100) at (229, 127) on xpath=//button[text()='Add Element']
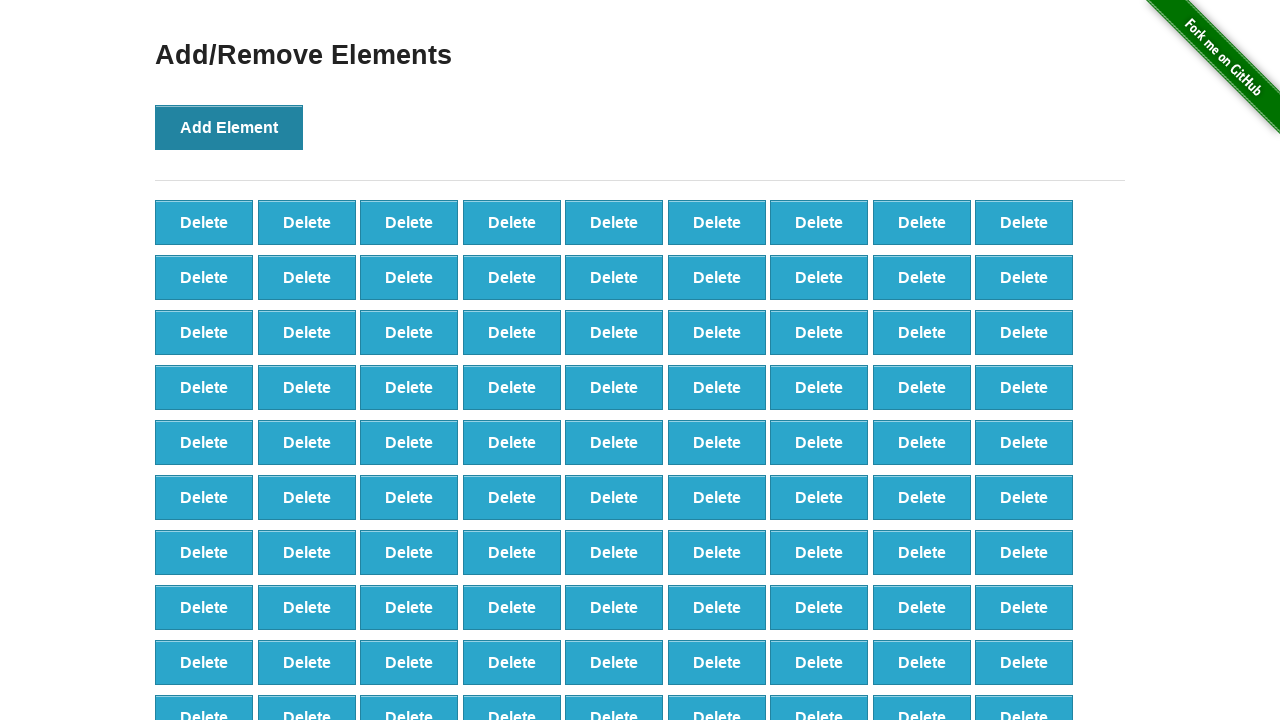

Clicked Add Element button (iteration 97/100) at (229, 127) on xpath=//button[text()='Add Element']
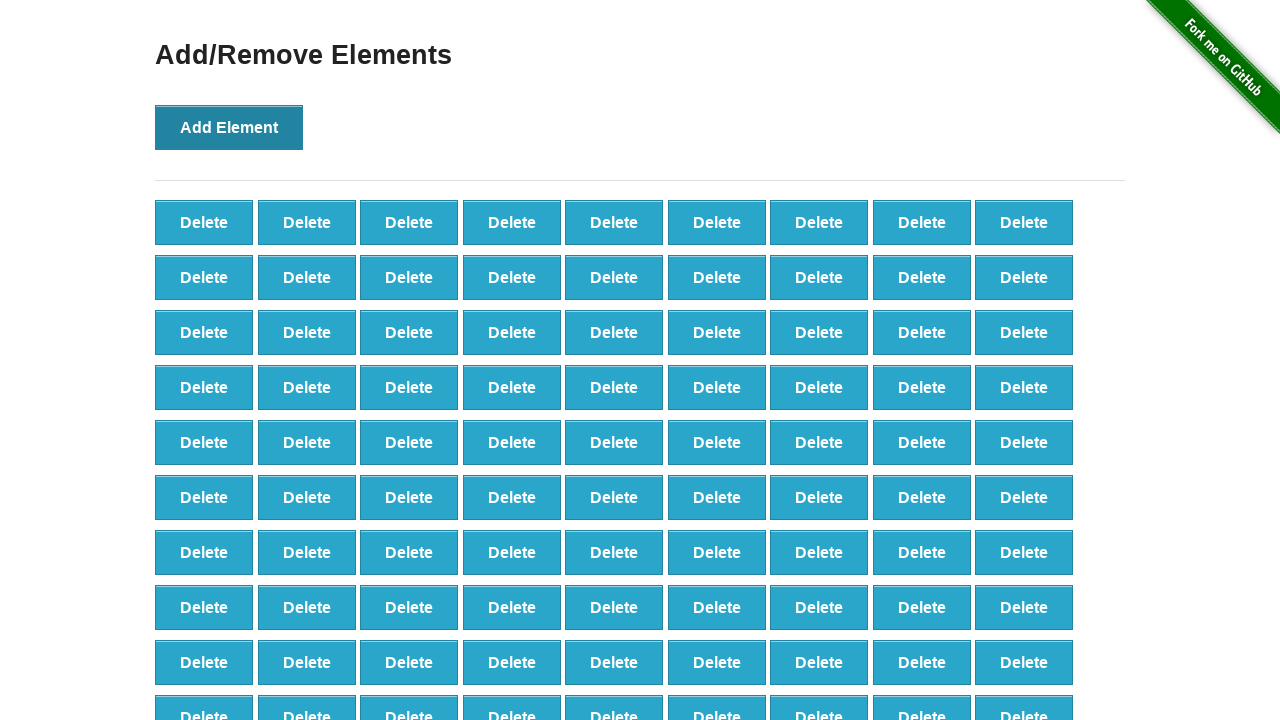

Clicked Add Element button (iteration 98/100) at (229, 127) on xpath=//button[text()='Add Element']
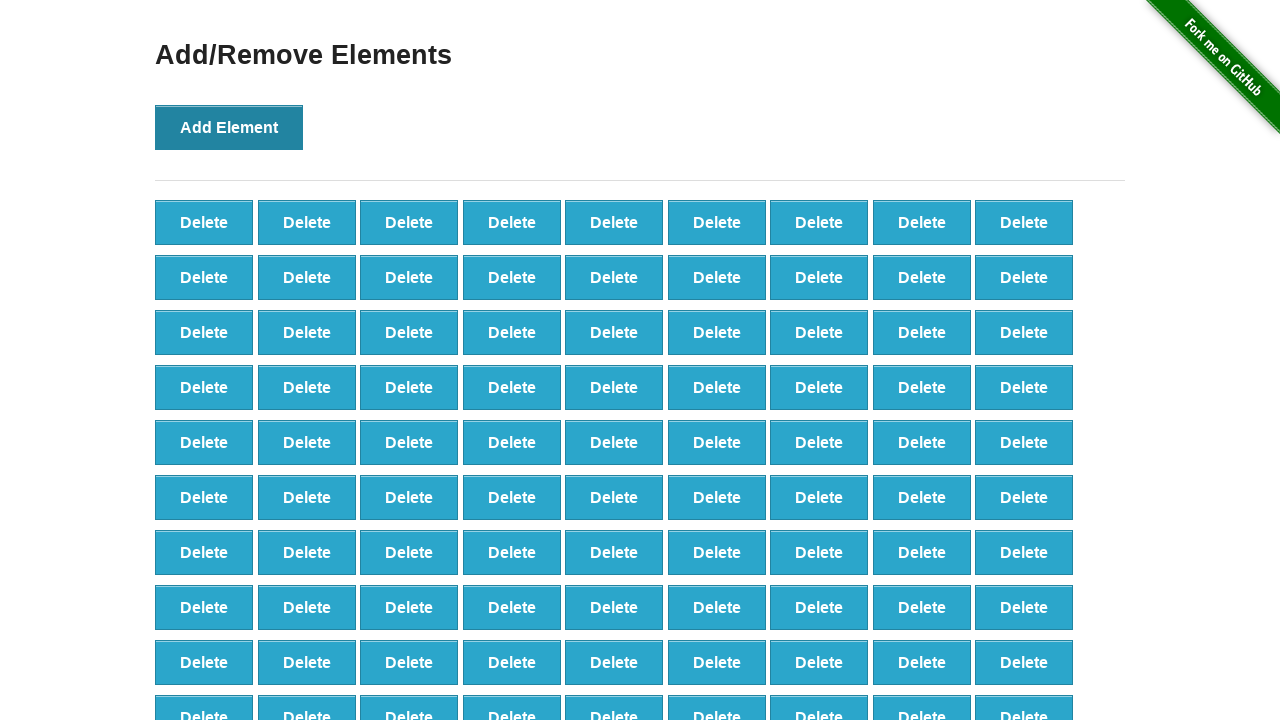

Clicked Add Element button (iteration 99/100) at (229, 127) on xpath=//button[text()='Add Element']
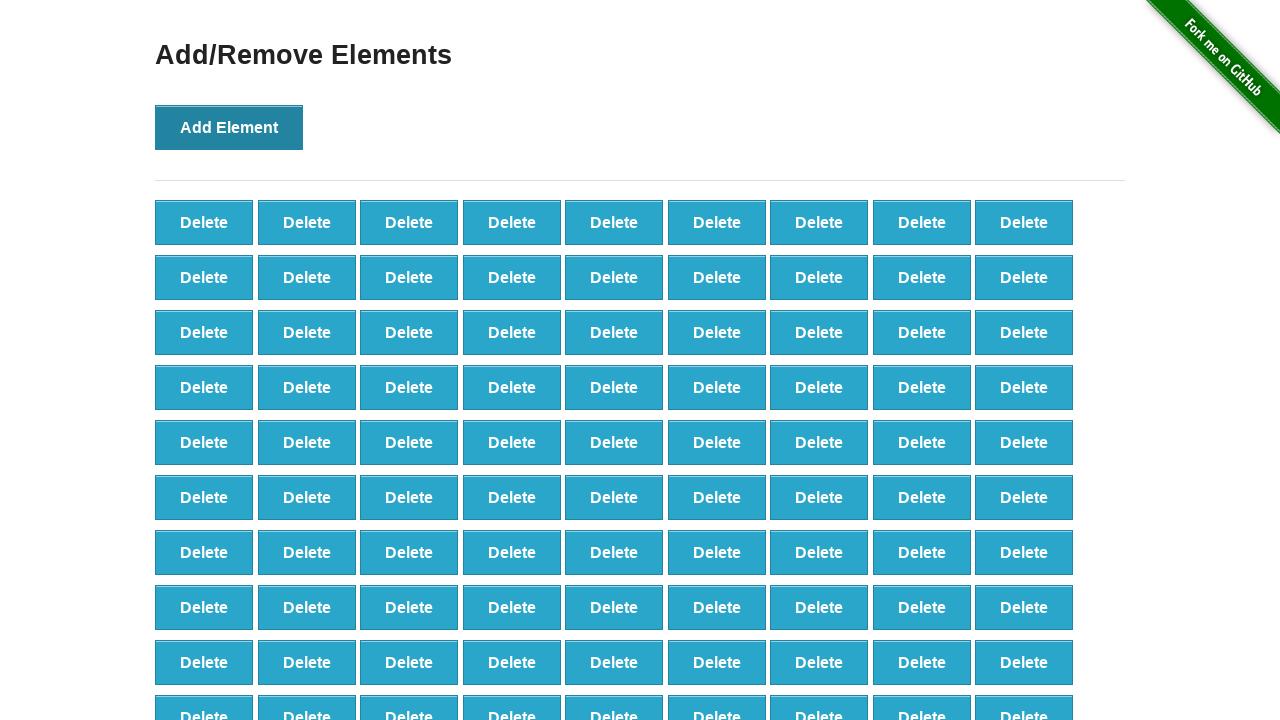

Clicked Add Element button (iteration 100/100) at (229, 127) on xpath=//button[text()='Add Element']
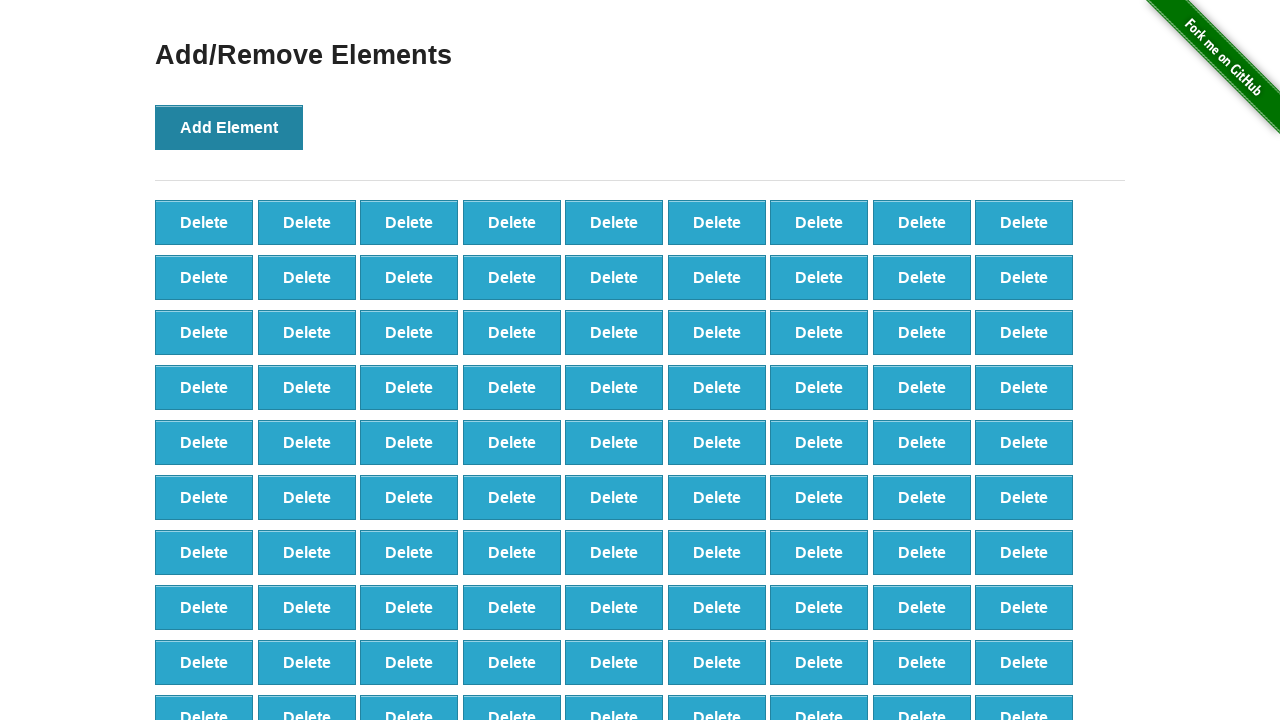

Clicked Delete button (iteration 1/50) at (204, 222) on xpath=//button[text()='Delete'] >> nth=0
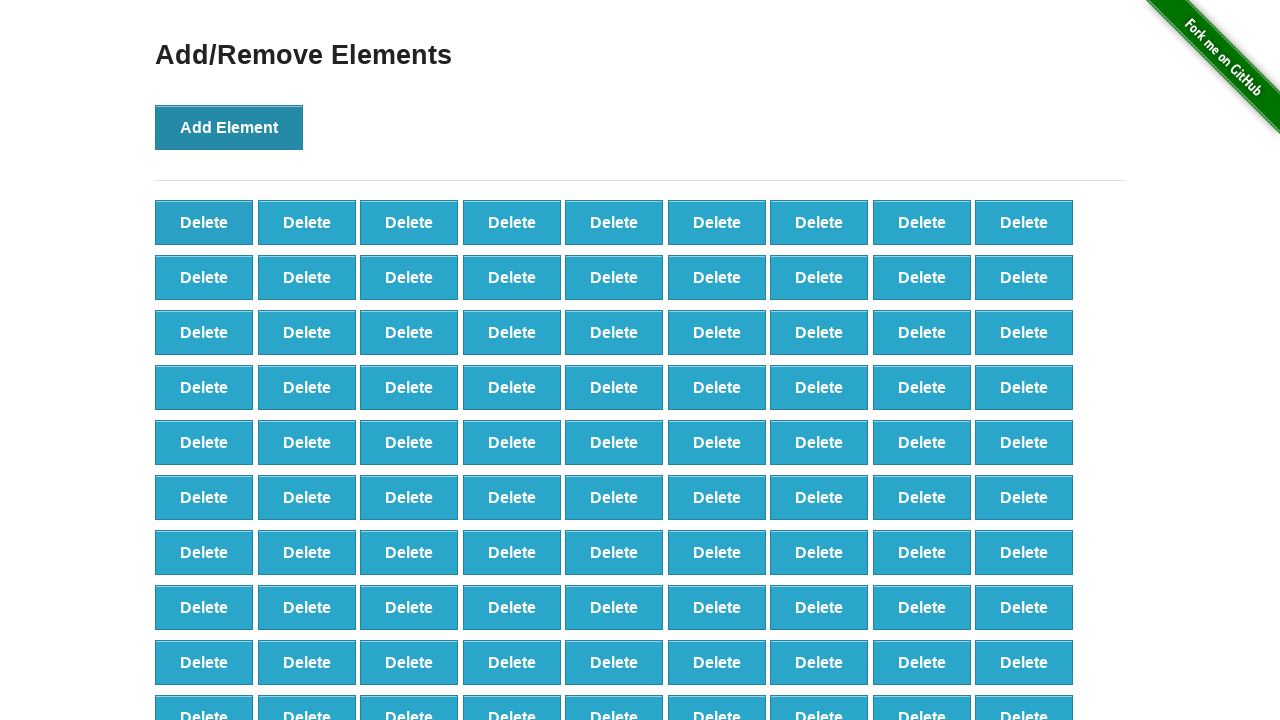

Clicked Delete button (iteration 2/50) at (204, 222) on xpath=//button[text()='Delete'] >> nth=0
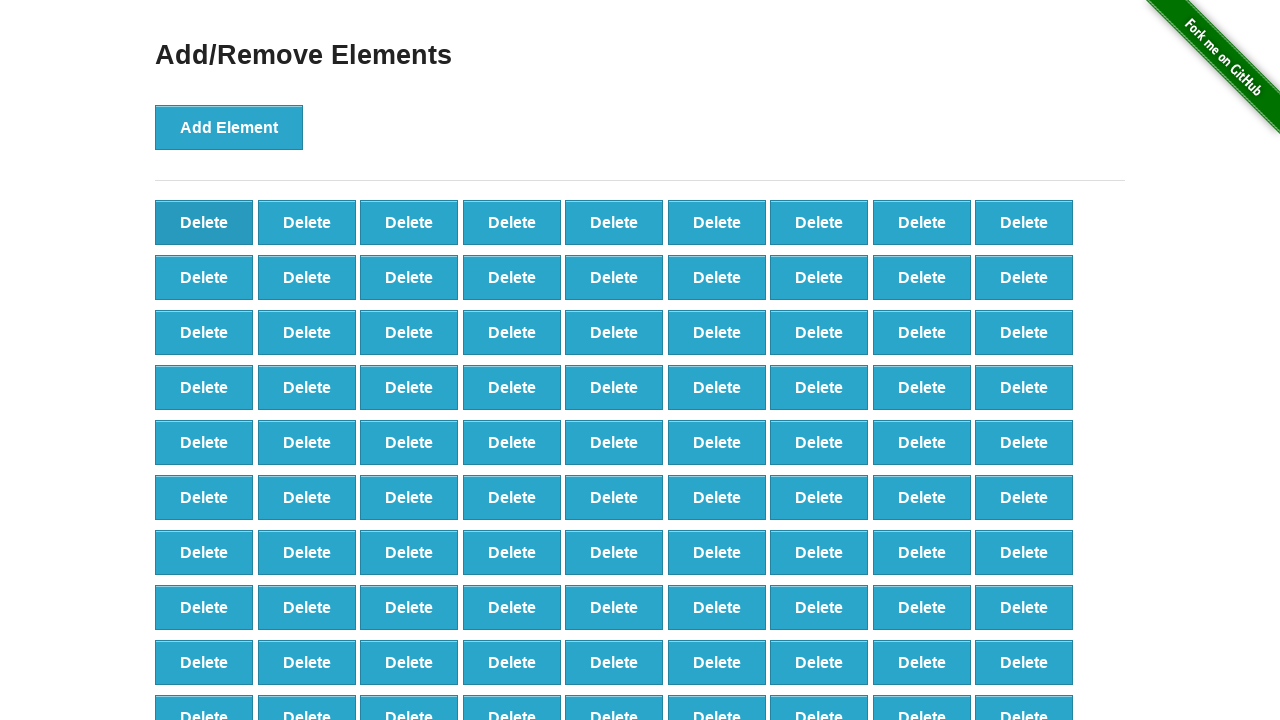

Clicked Delete button (iteration 3/50) at (204, 222) on xpath=//button[text()='Delete'] >> nth=0
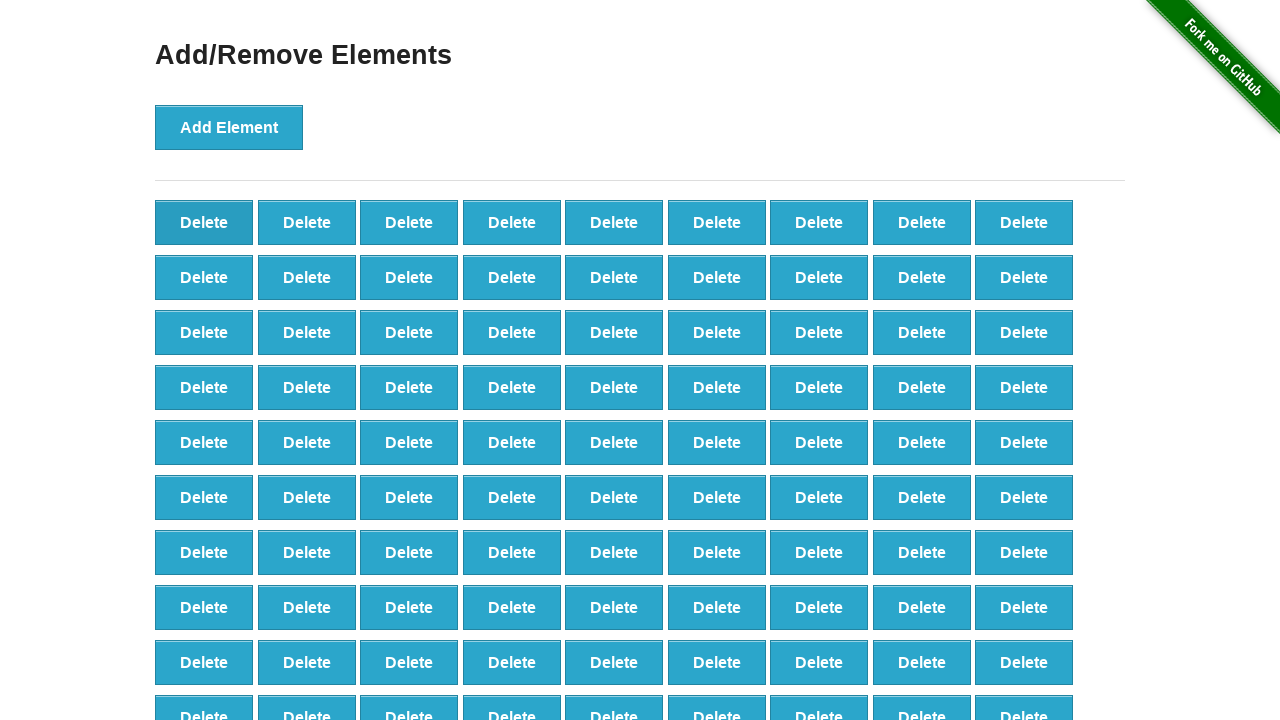

Clicked Delete button (iteration 4/50) at (204, 222) on xpath=//button[text()='Delete'] >> nth=0
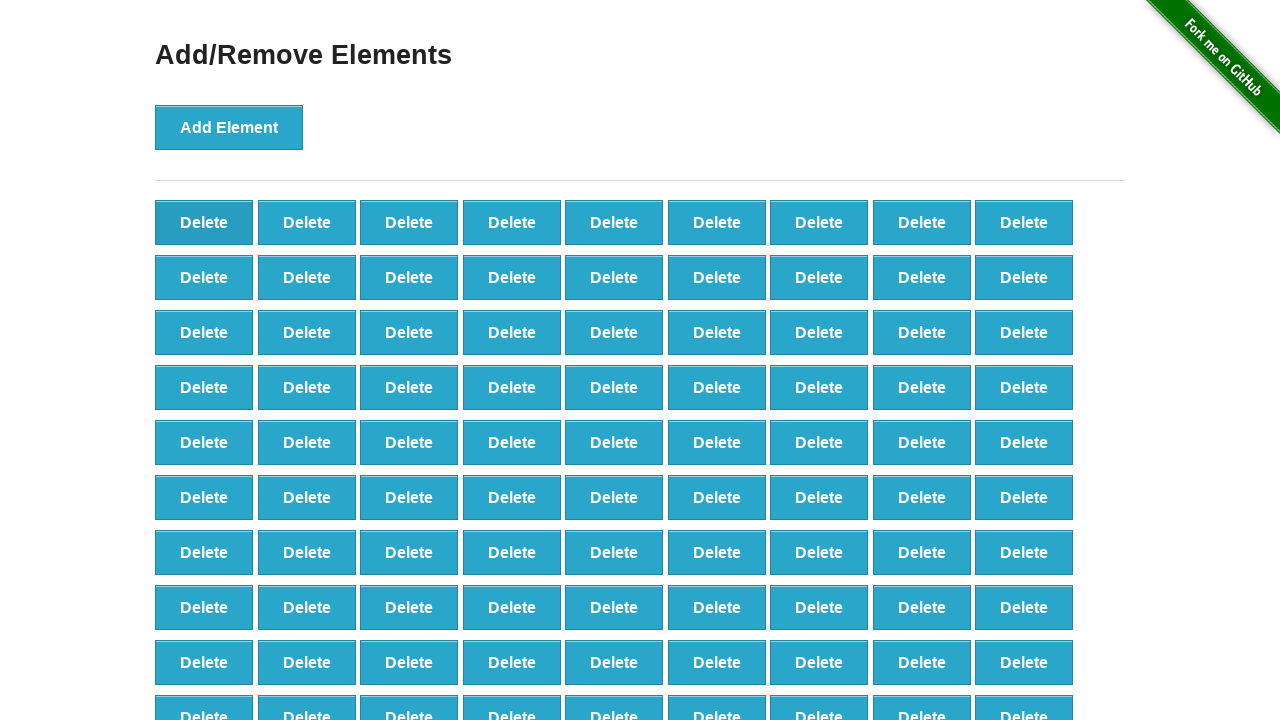

Clicked Delete button (iteration 5/50) at (204, 222) on xpath=//button[text()='Delete'] >> nth=0
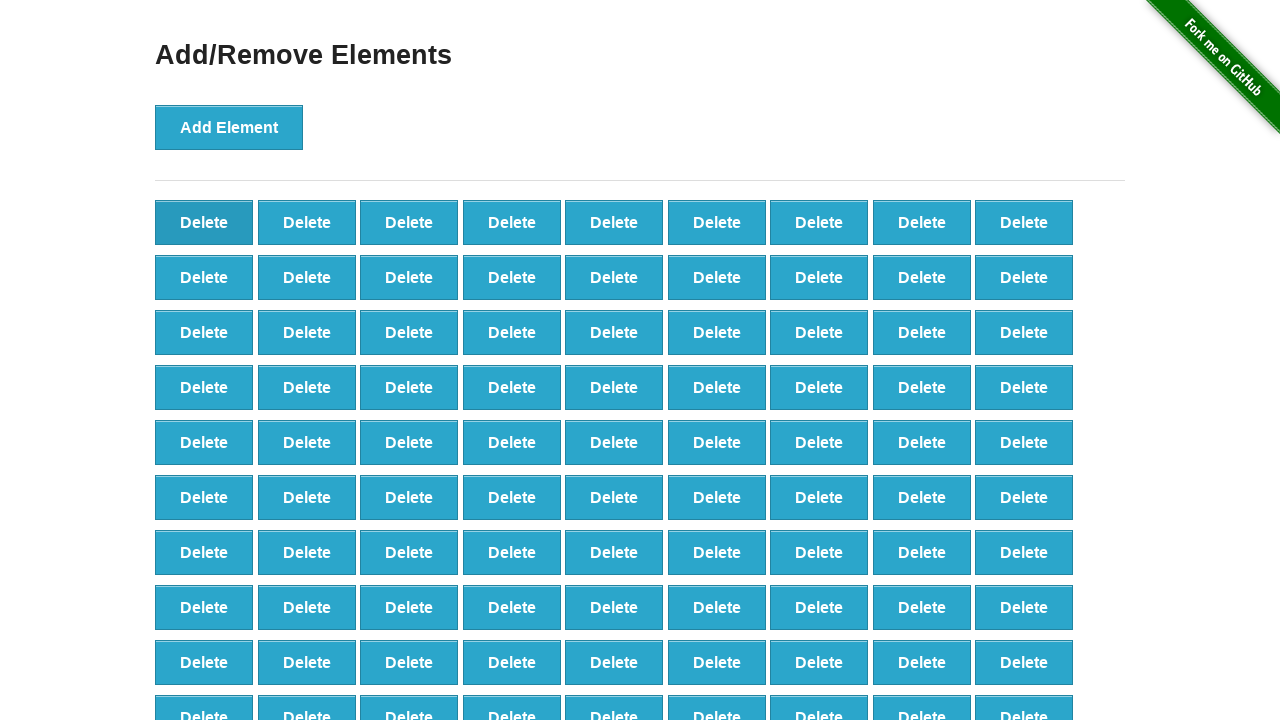

Clicked Delete button (iteration 6/50) at (204, 222) on xpath=//button[text()='Delete'] >> nth=0
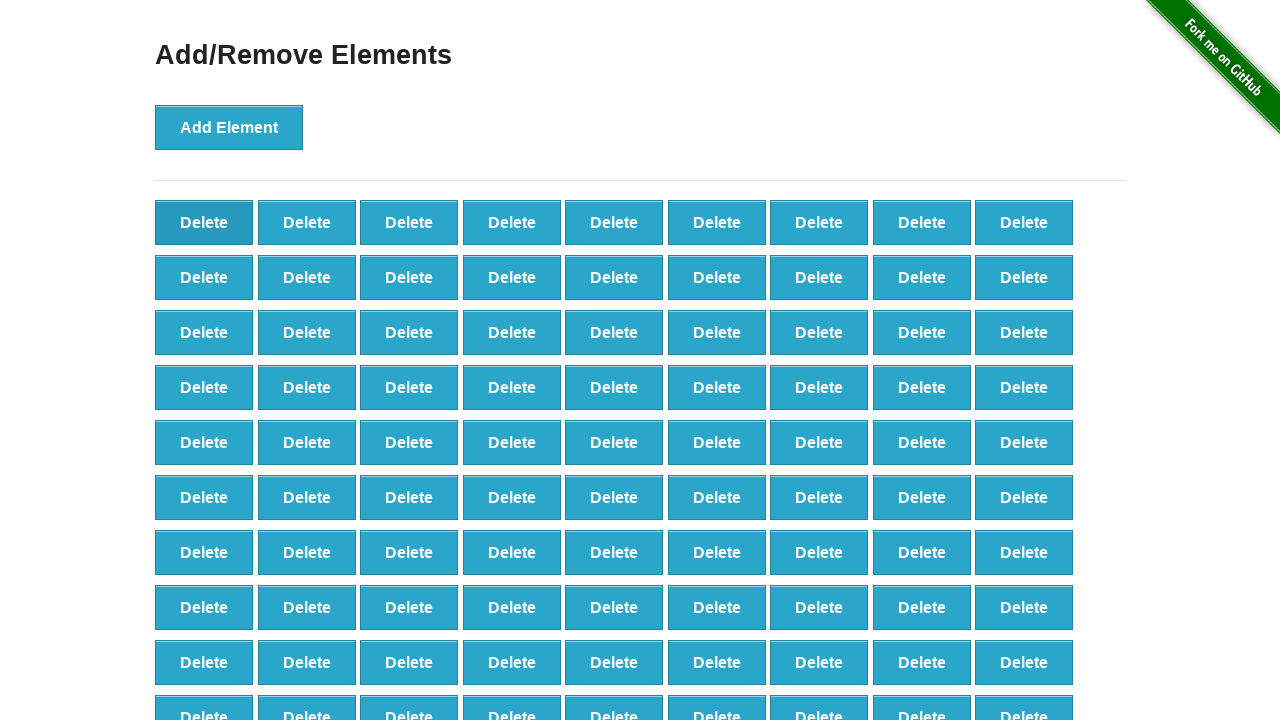

Clicked Delete button (iteration 7/50) at (204, 222) on xpath=//button[text()='Delete'] >> nth=0
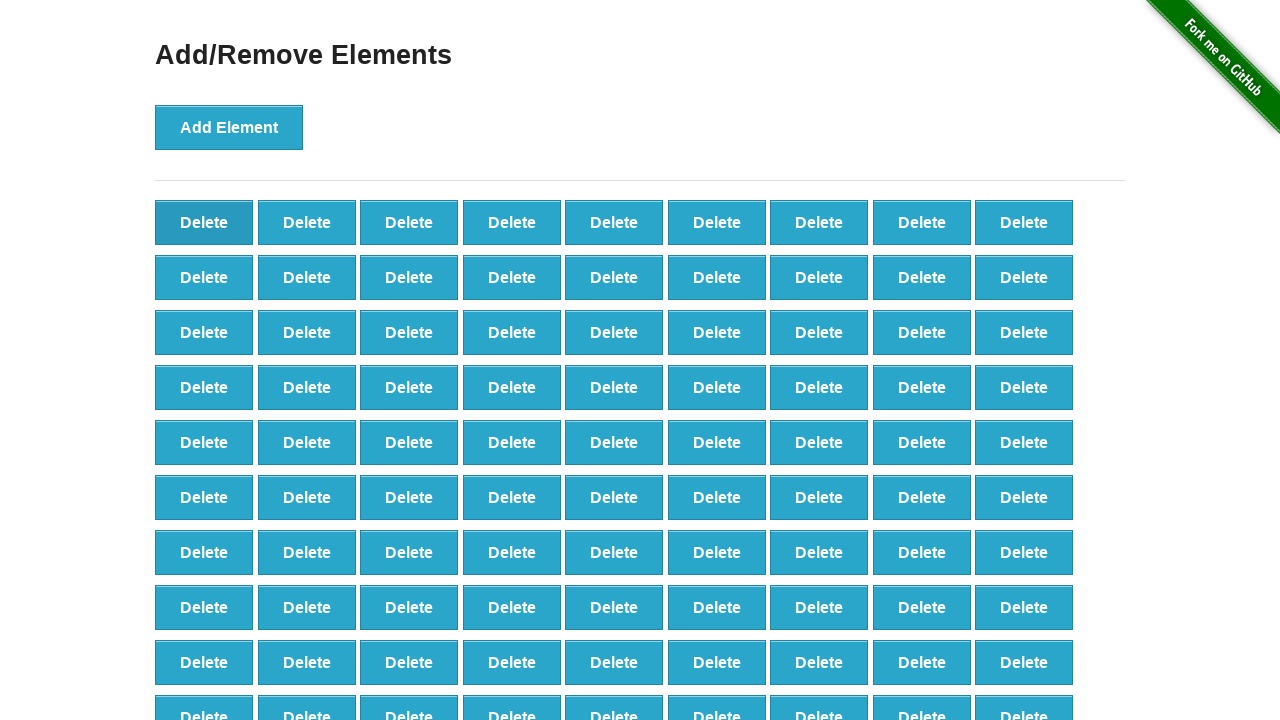

Clicked Delete button (iteration 8/50) at (204, 222) on xpath=//button[text()='Delete'] >> nth=0
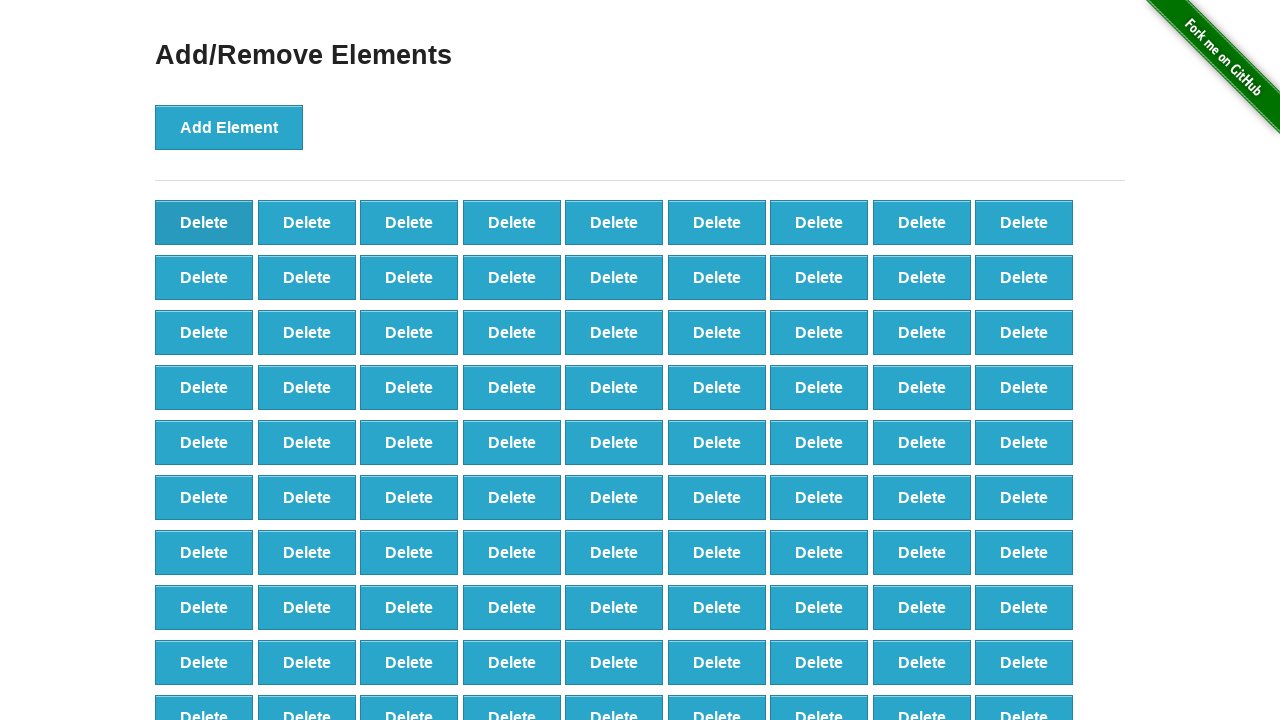

Clicked Delete button (iteration 9/50) at (204, 222) on xpath=//button[text()='Delete'] >> nth=0
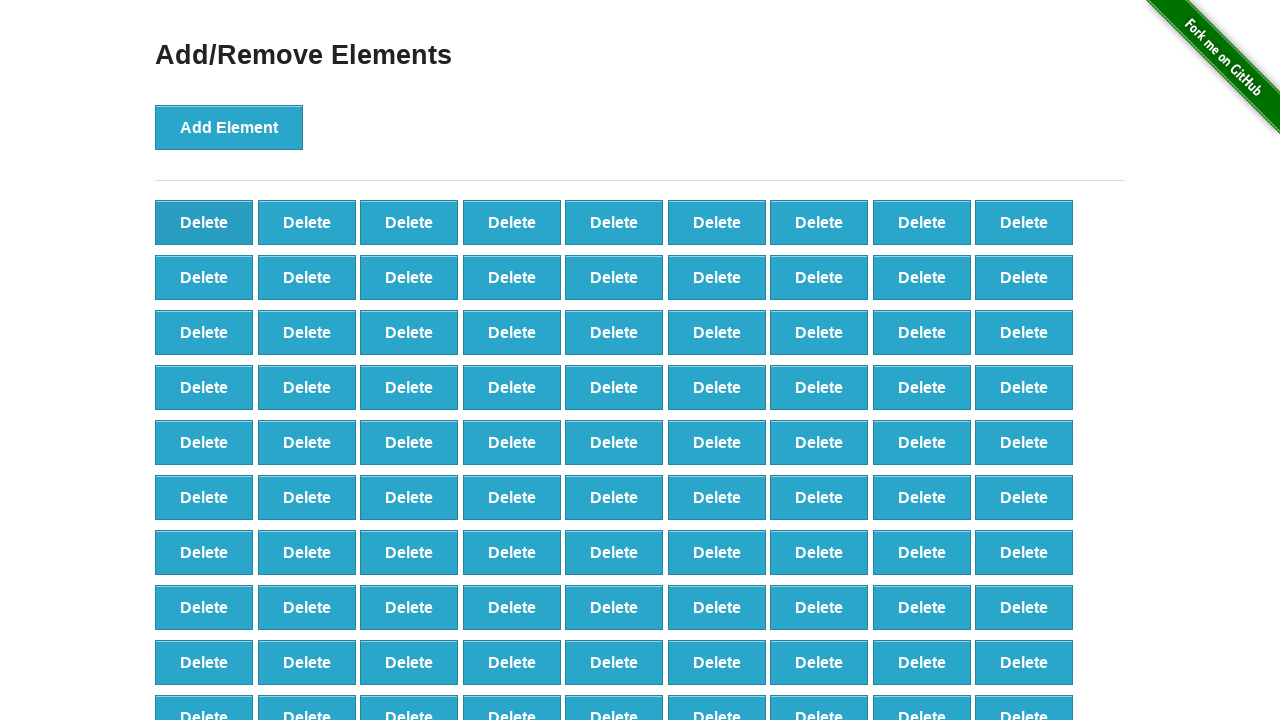

Clicked Delete button (iteration 10/50) at (204, 222) on xpath=//button[text()='Delete'] >> nth=0
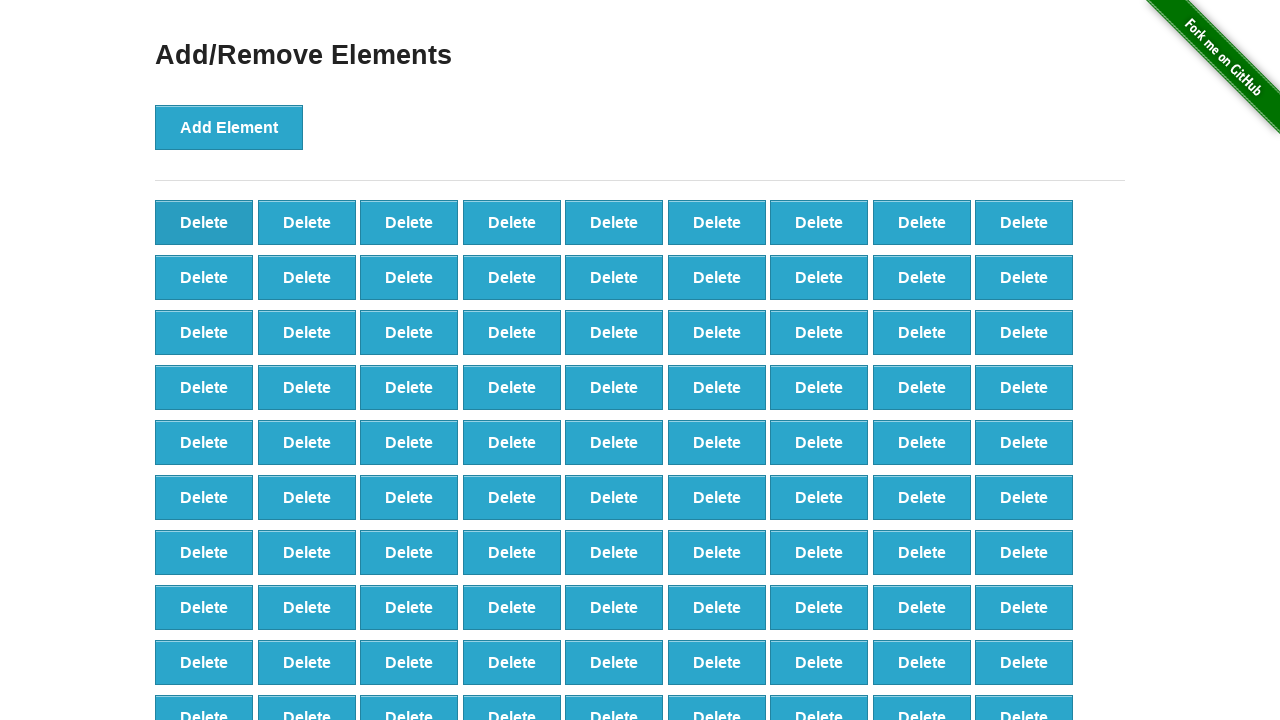

Clicked Delete button (iteration 11/50) at (204, 222) on xpath=//button[text()='Delete'] >> nth=0
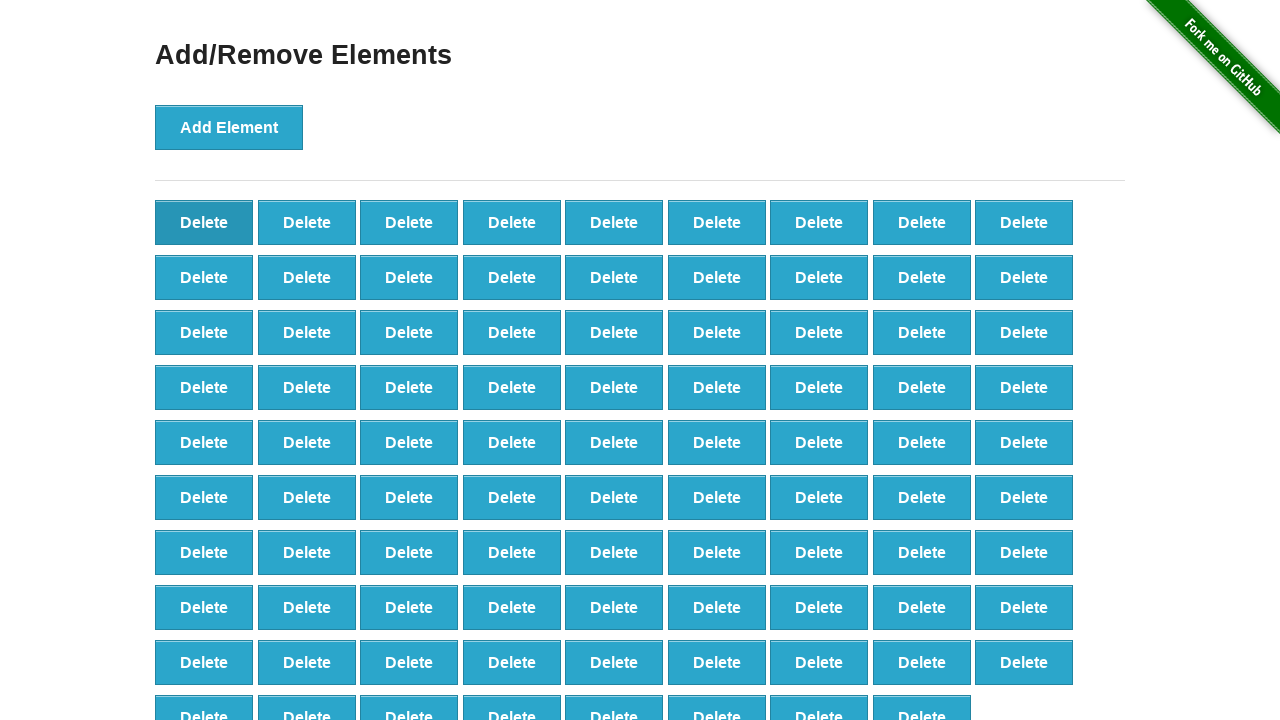

Clicked Delete button (iteration 12/50) at (204, 222) on xpath=//button[text()='Delete'] >> nth=0
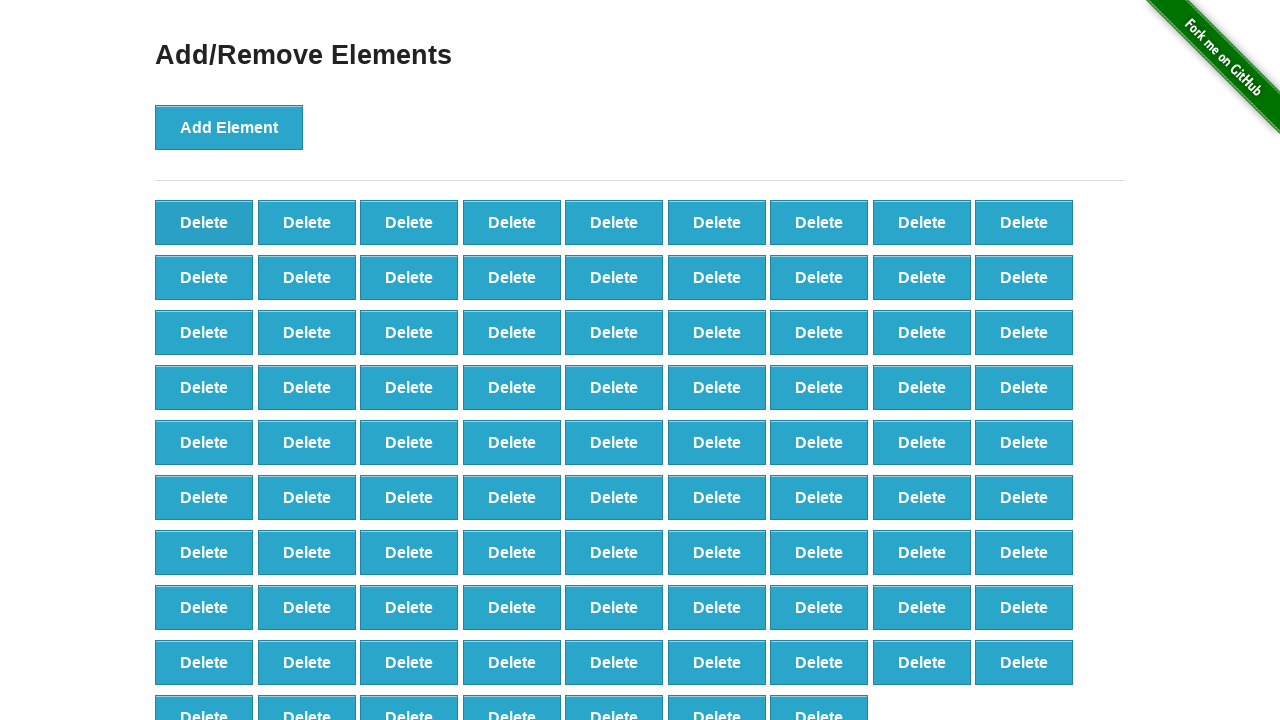

Clicked Delete button (iteration 13/50) at (204, 222) on xpath=//button[text()='Delete'] >> nth=0
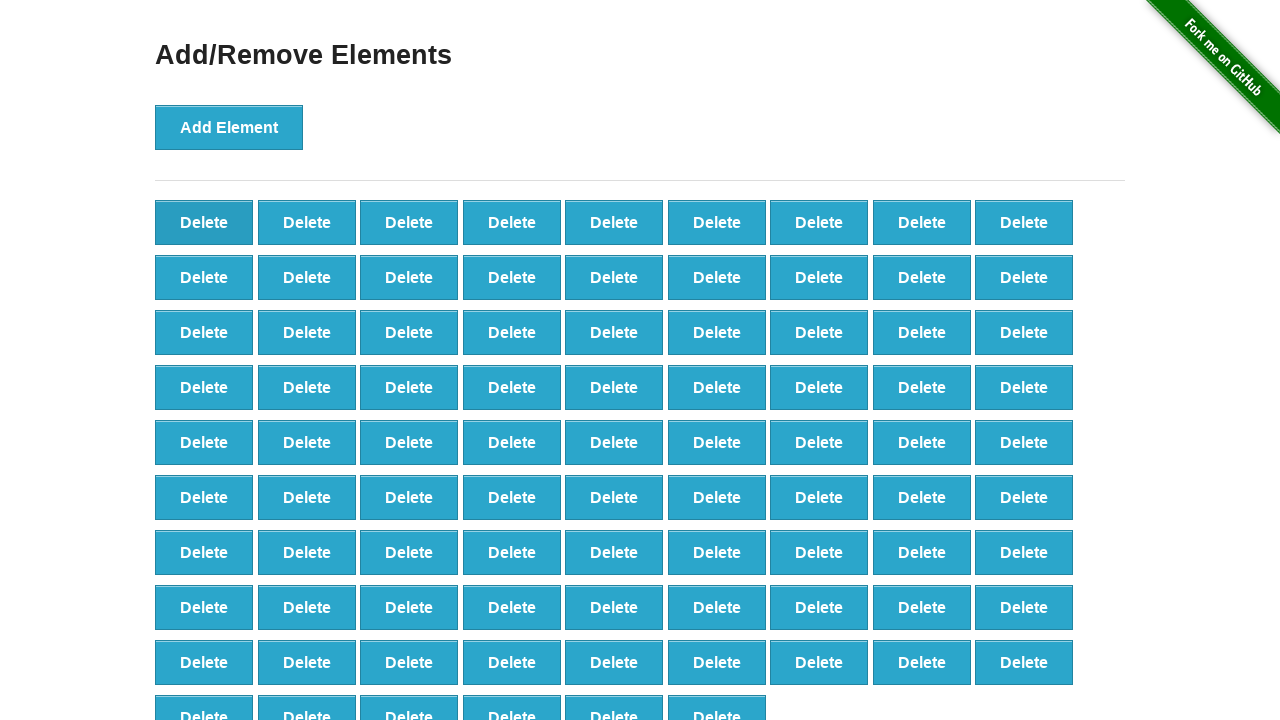

Clicked Delete button (iteration 14/50) at (204, 222) on xpath=//button[text()='Delete'] >> nth=0
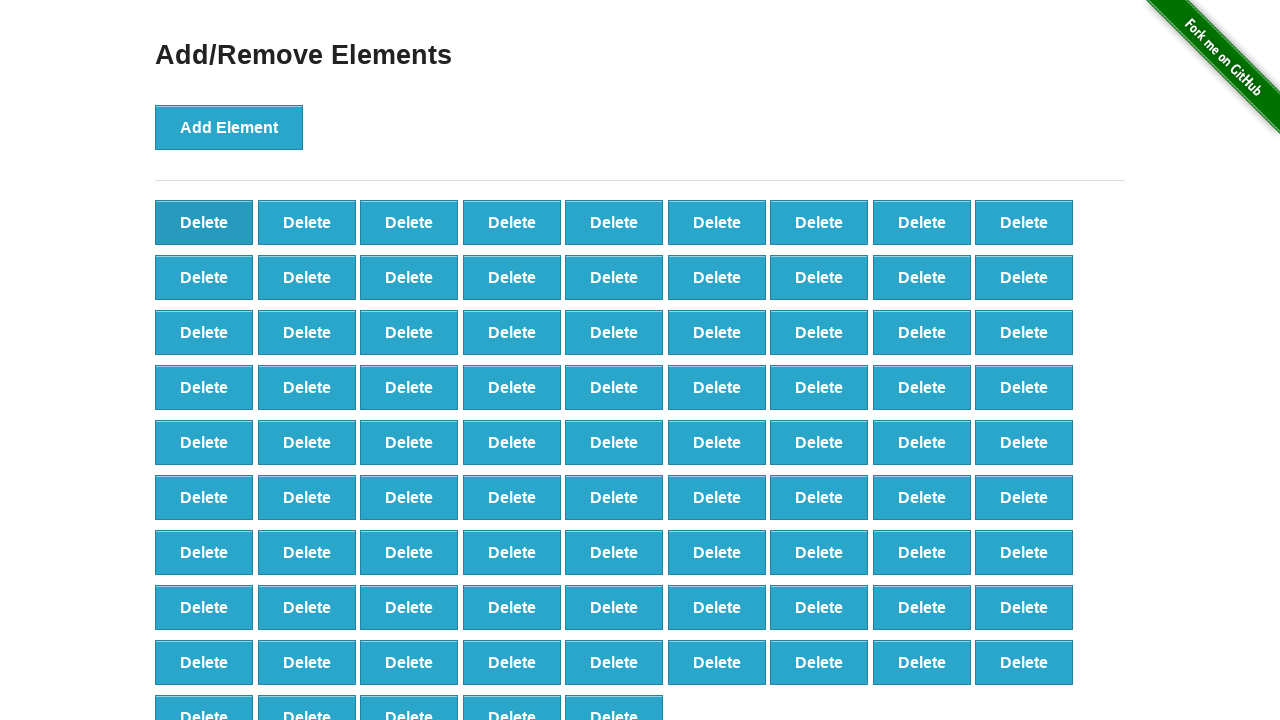

Clicked Delete button (iteration 15/50) at (204, 222) on xpath=//button[text()='Delete'] >> nth=0
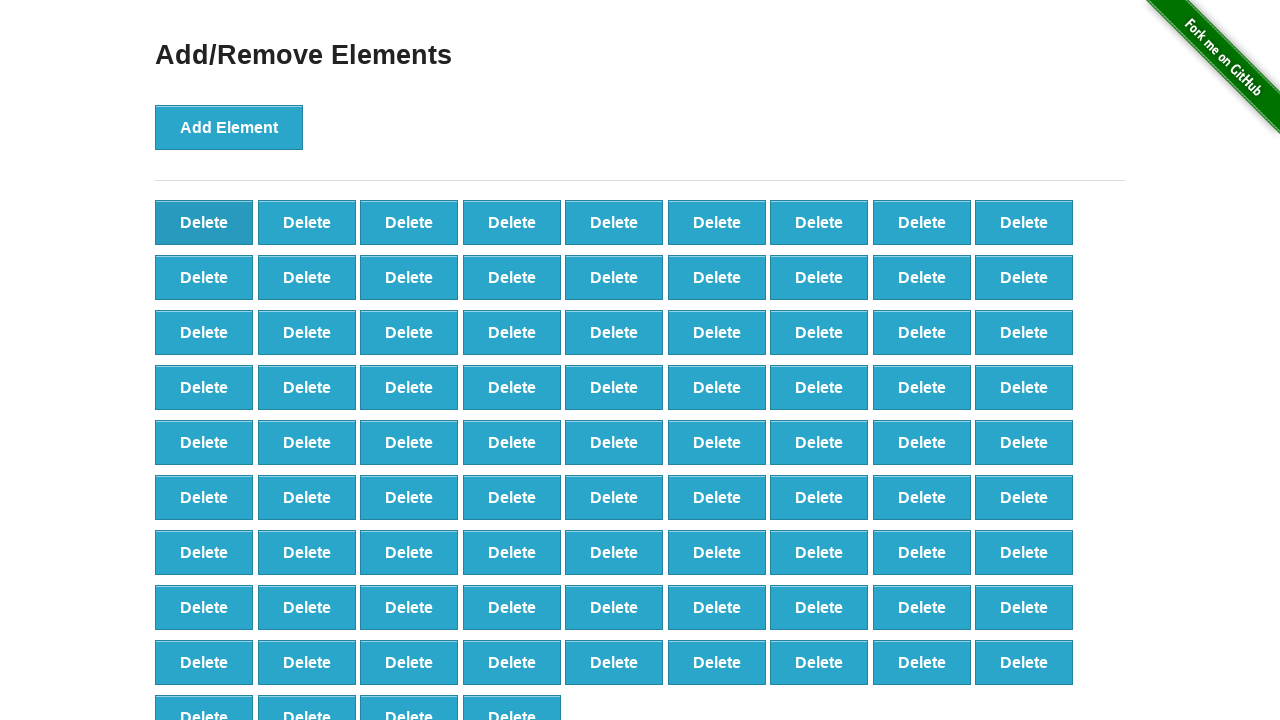

Clicked Delete button (iteration 16/50) at (204, 222) on xpath=//button[text()='Delete'] >> nth=0
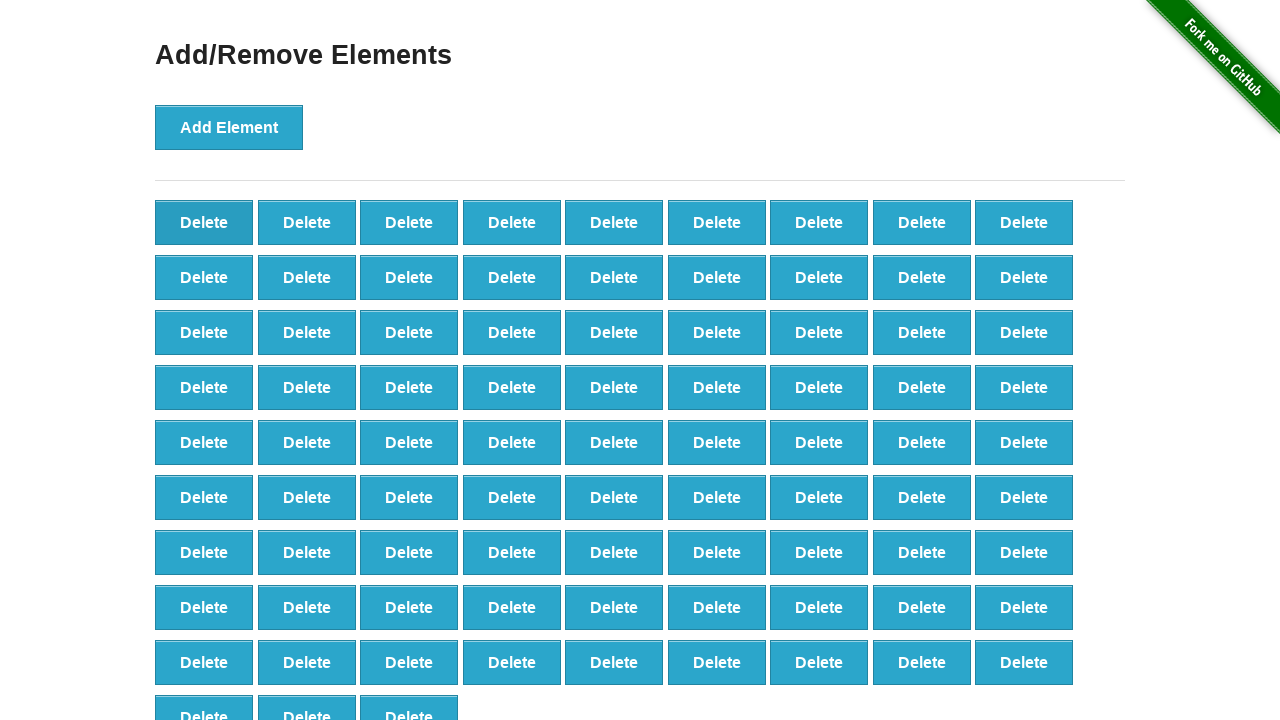

Clicked Delete button (iteration 17/50) at (204, 222) on xpath=//button[text()='Delete'] >> nth=0
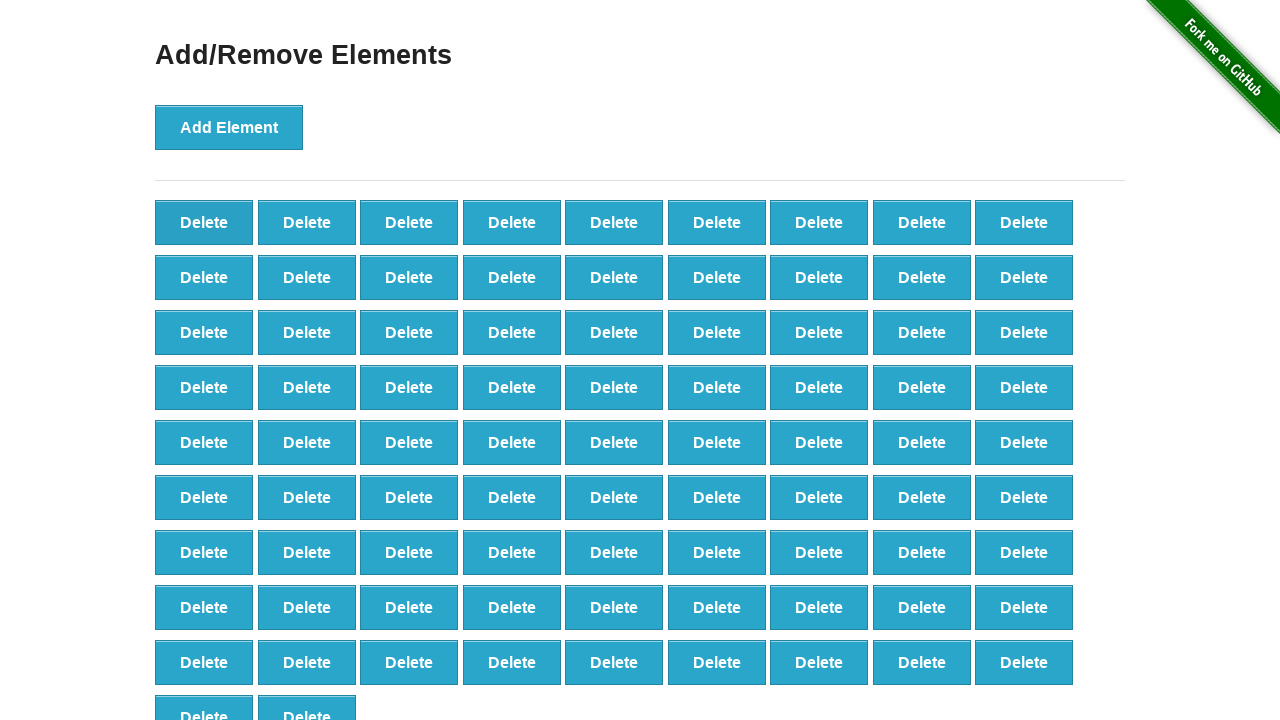

Clicked Delete button (iteration 18/50) at (204, 222) on xpath=//button[text()='Delete'] >> nth=0
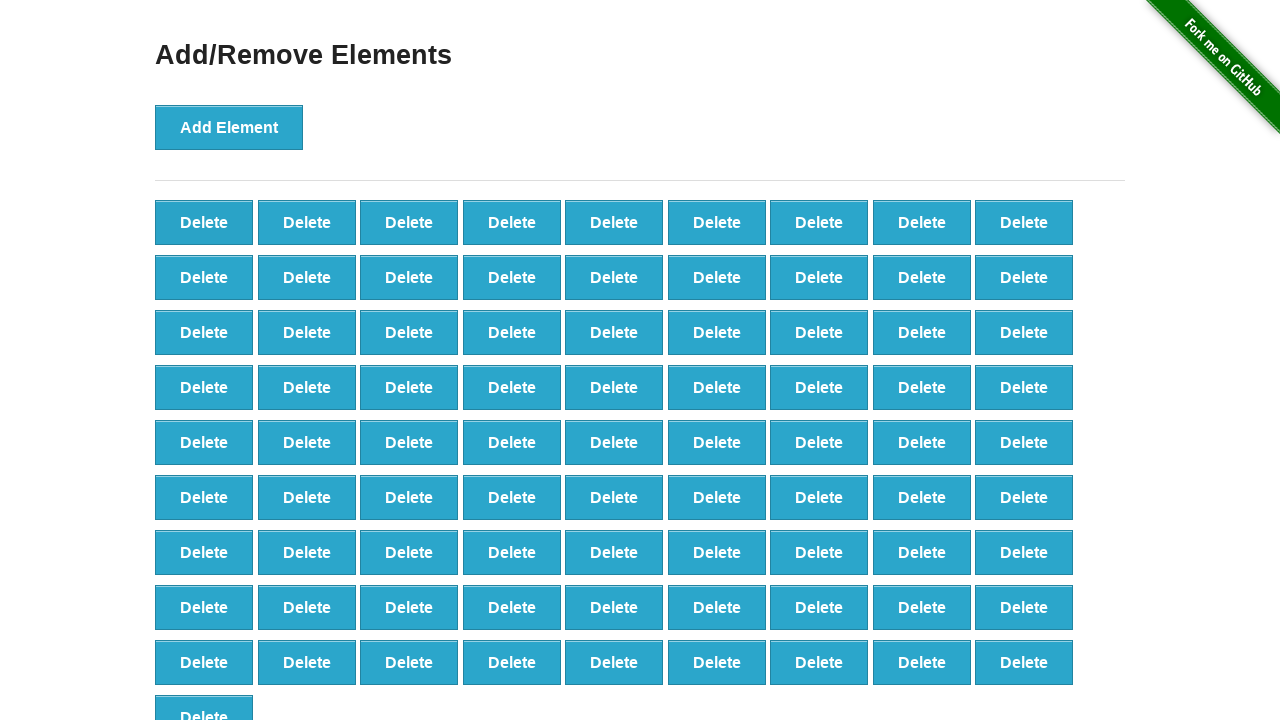

Clicked Delete button (iteration 19/50) at (204, 222) on xpath=//button[text()='Delete'] >> nth=0
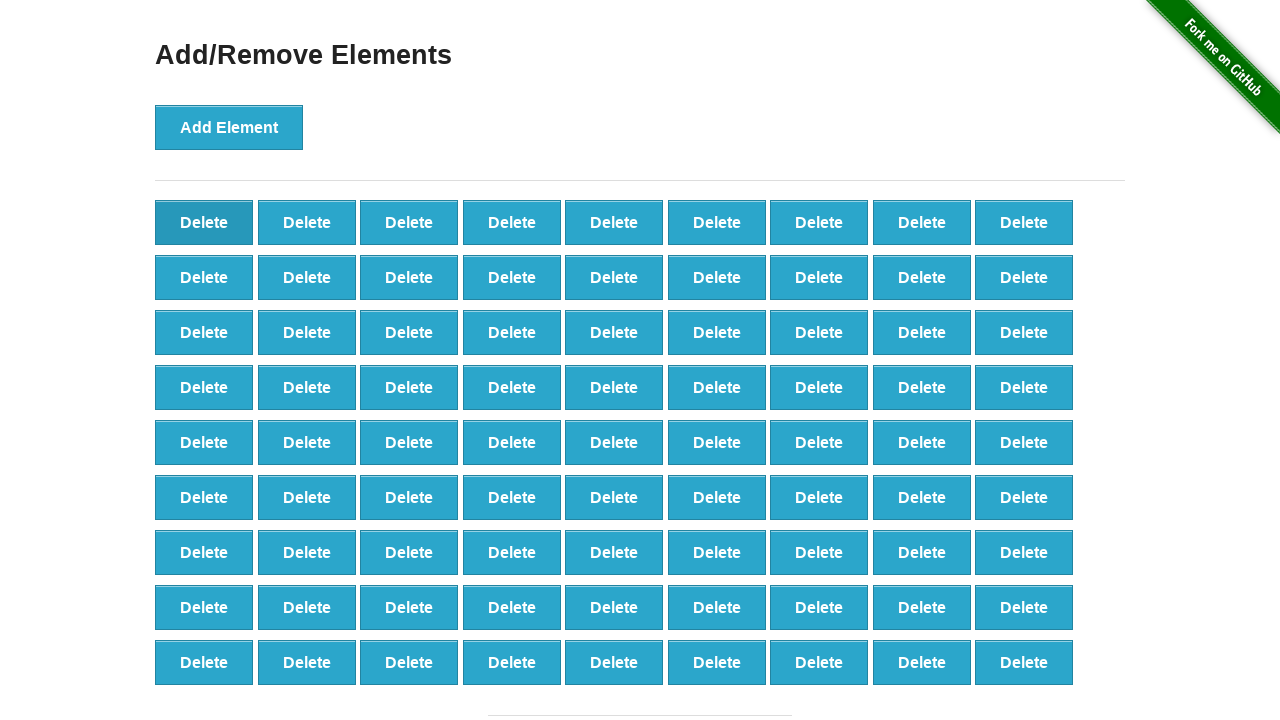

Clicked Delete button (iteration 20/50) at (204, 222) on xpath=//button[text()='Delete'] >> nth=0
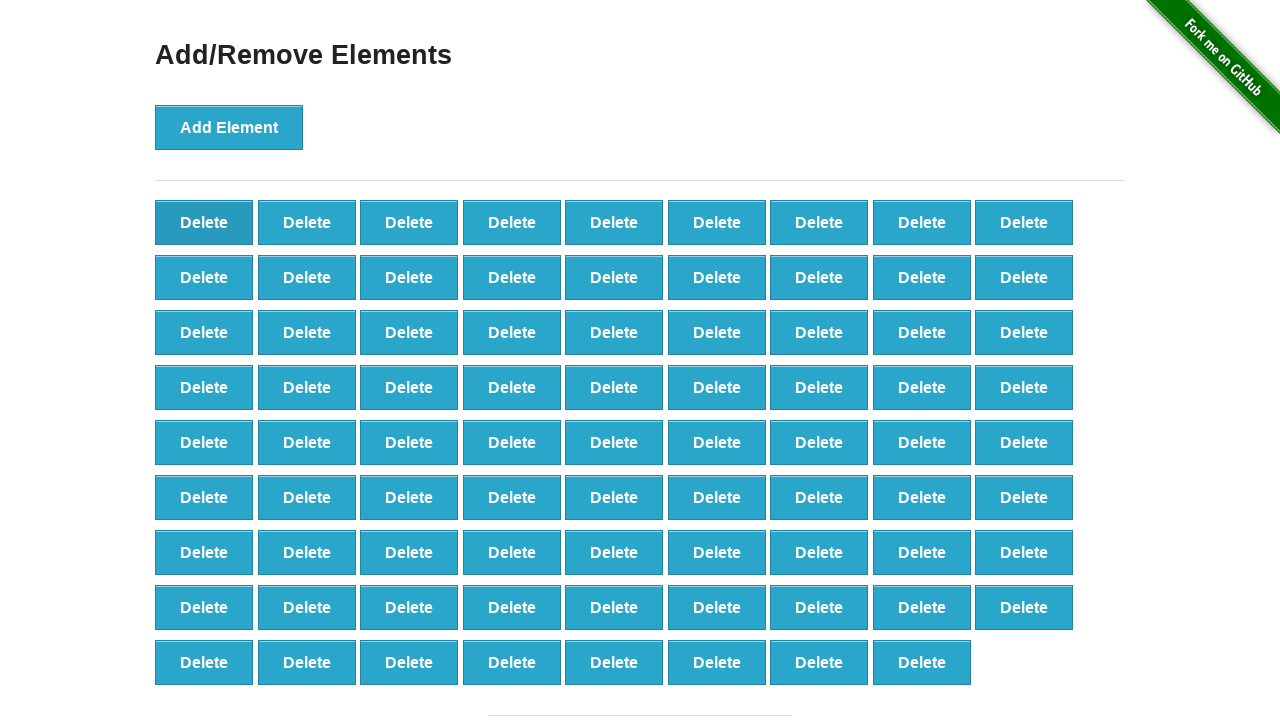

Clicked Delete button (iteration 21/50) at (204, 222) on xpath=//button[text()='Delete'] >> nth=0
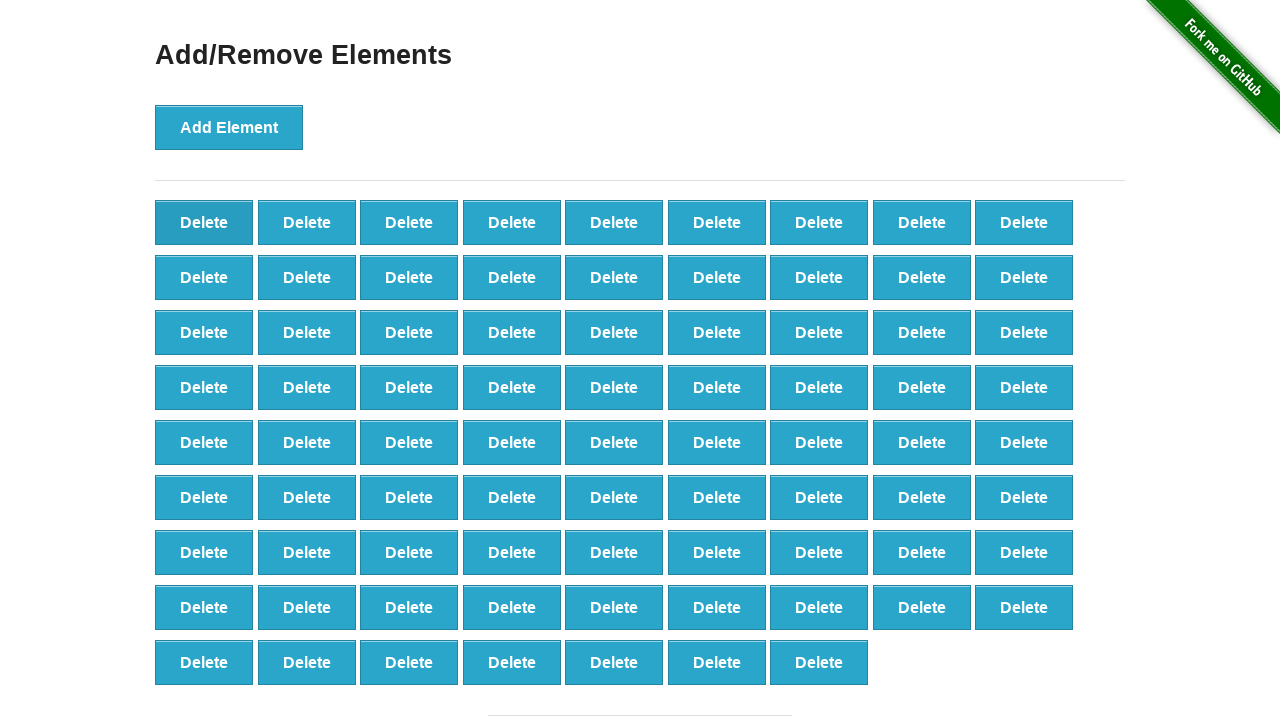

Clicked Delete button (iteration 22/50) at (204, 222) on xpath=//button[text()='Delete'] >> nth=0
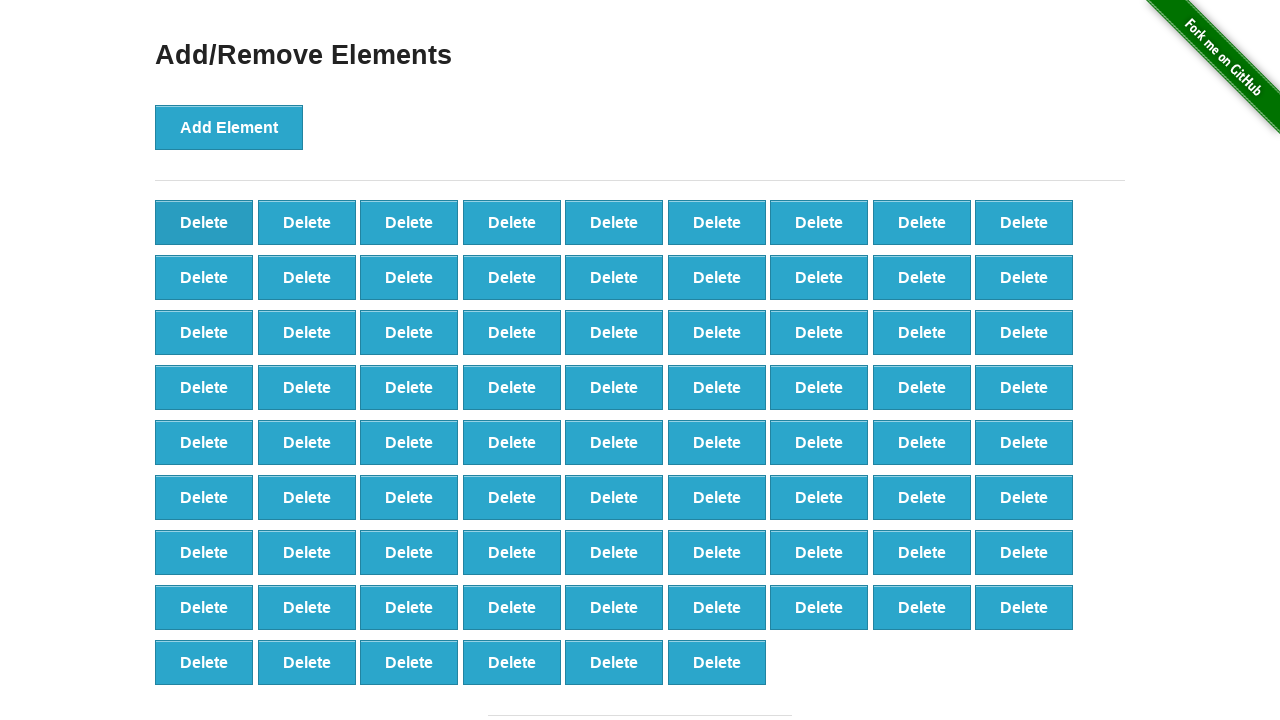

Clicked Delete button (iteration 23/50) at (204, 222) on xpath=//button[text()='Delete'] >> nth=0
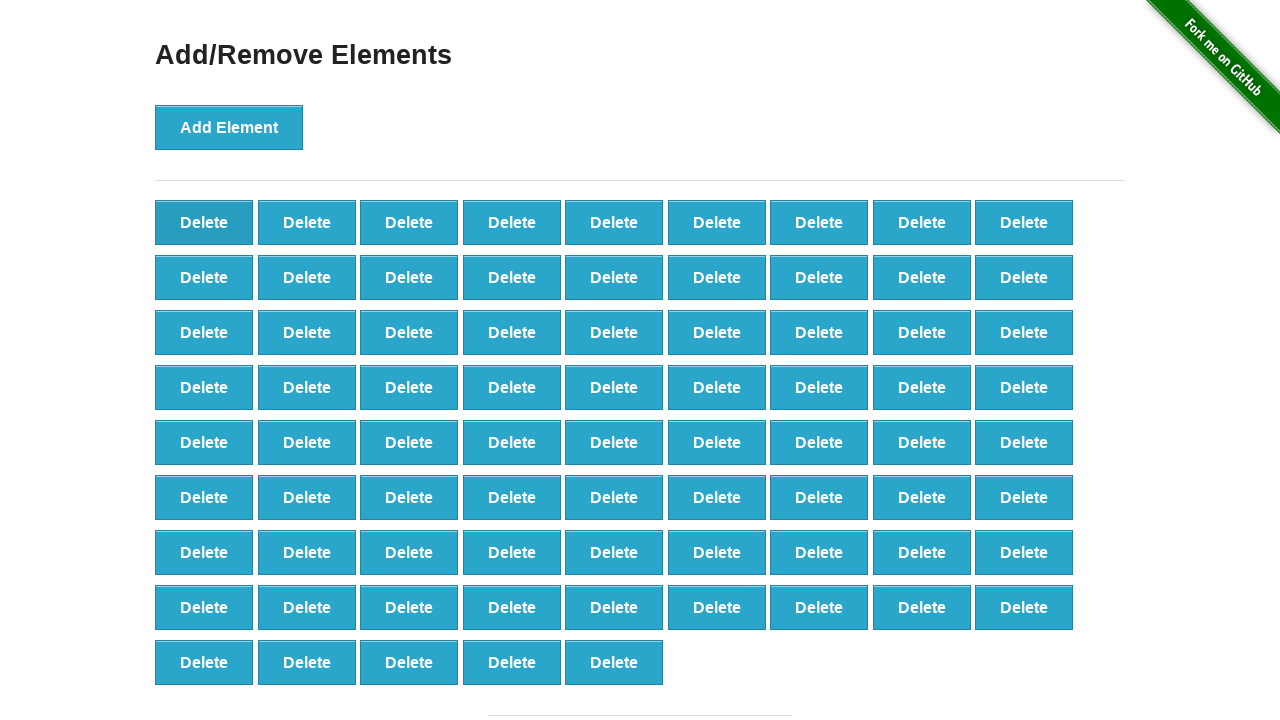

Clicked Delete button (iteration 24/50) at (204, 222) on xpath=//button[text()='Delete'] >> nth=0
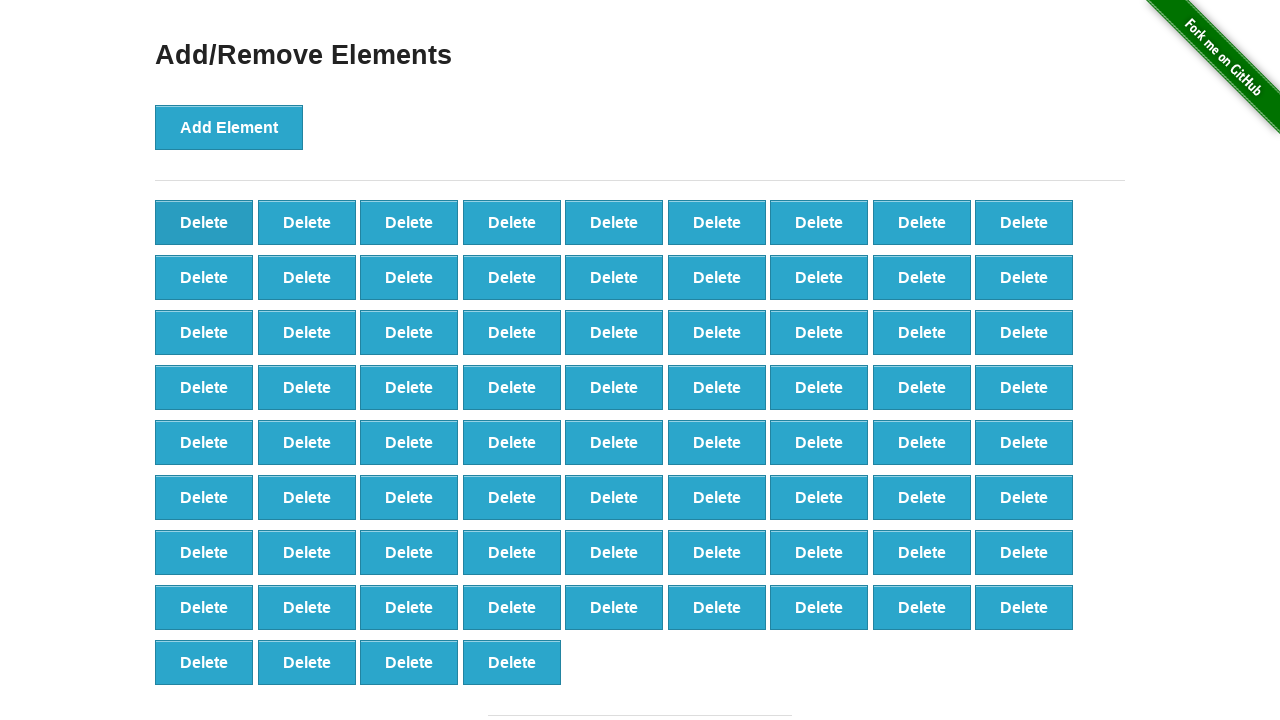

Clicked Delete button (iteration 25/50) at (204, 222) on xpath=//button[text()='Delete'] >> nth=0
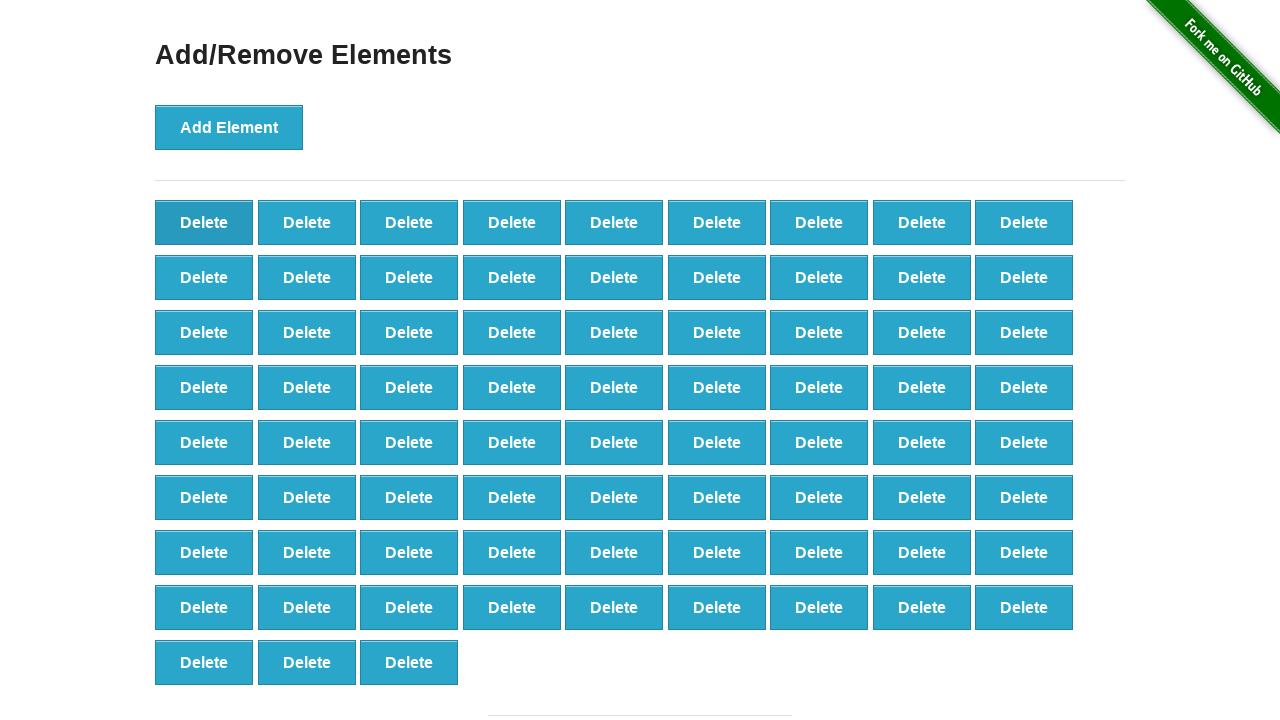

Clicked Delete button (iteration 26/50) at (204, 222) on xpath=//button[text()='Delete'] >> nth=0
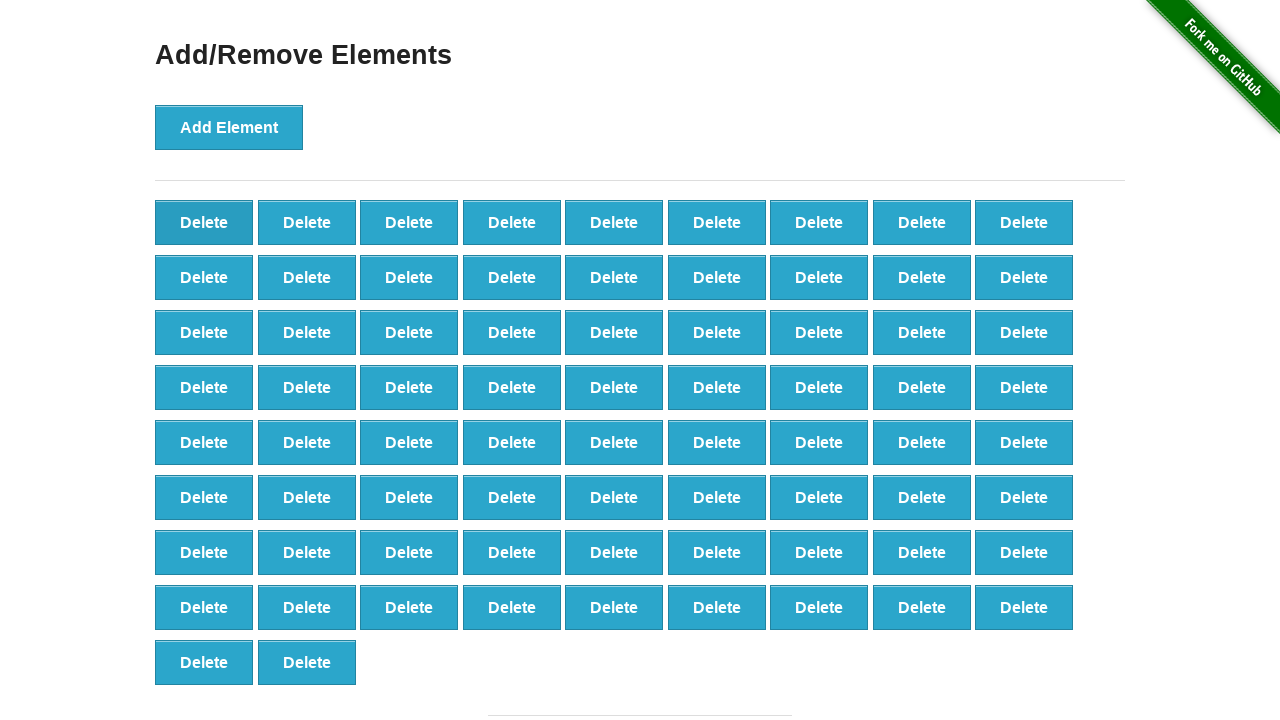

Clicked Delete button (iteration 27/50) at (204, 222) on xpath=//button[text()='Delete'] >> nth=0
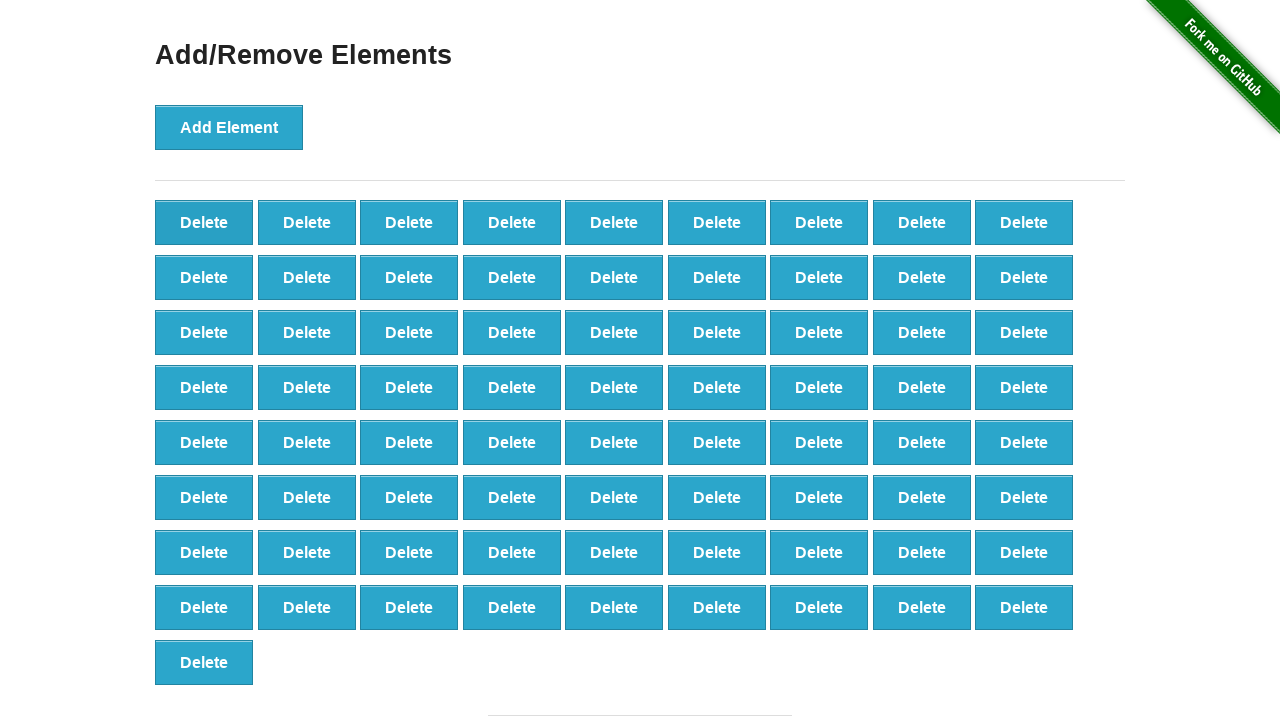

Clicked Delete button (iteration 28/50) at (204, 222) on xpath=//button[text()='Delete'] >> nth=0
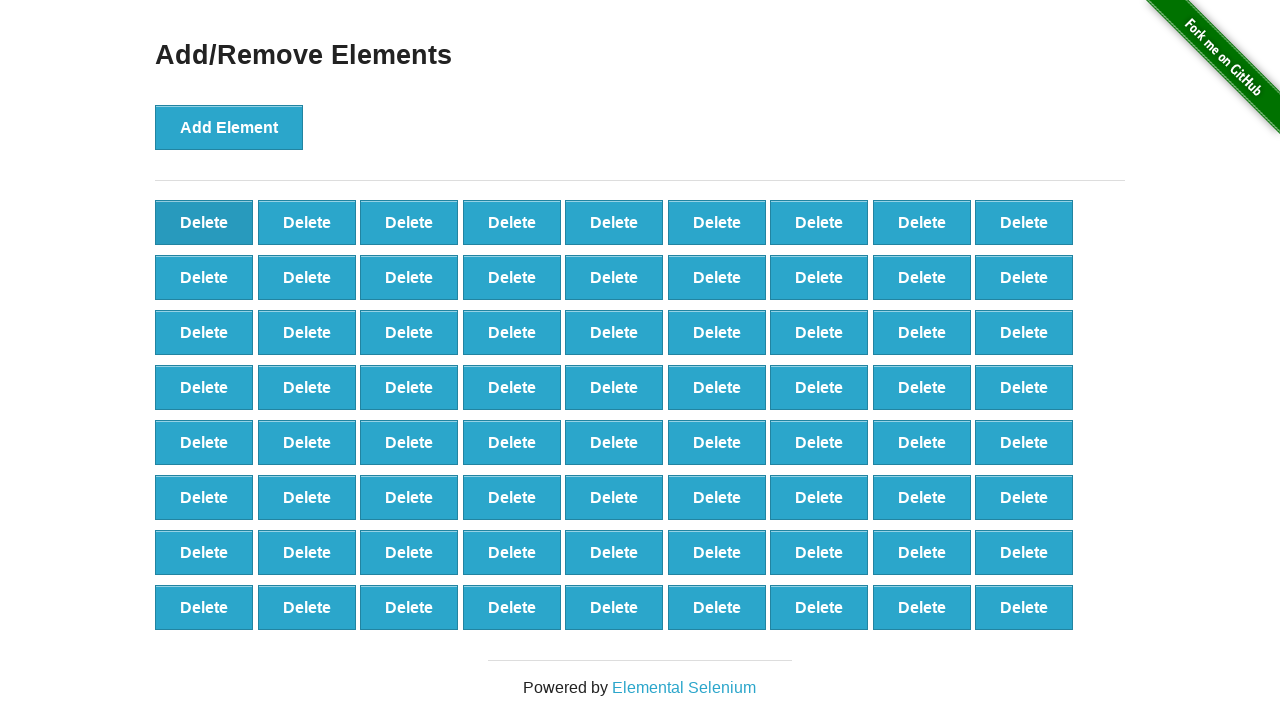

Clicked Delete button (iteration 29/50) at (204, 222) on xpath=//button[text()='Delete'] >> nth=0
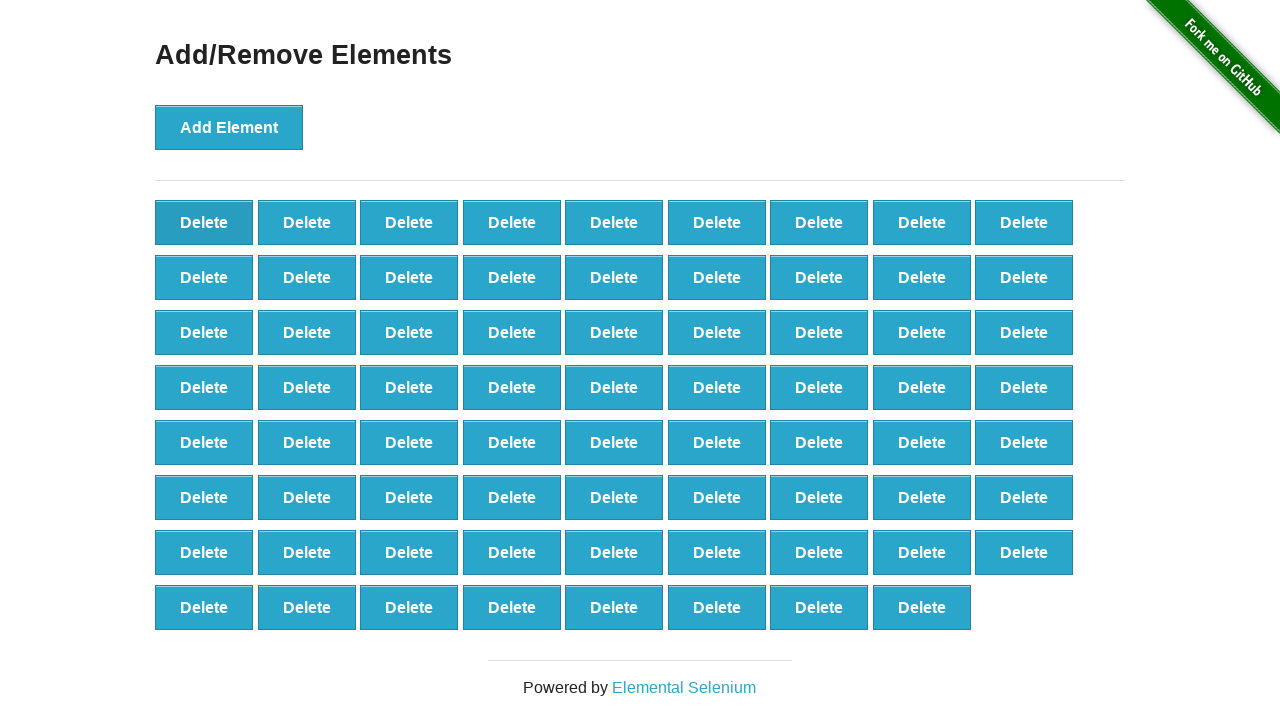

Clicked Delete button (iteration 30/50) at (204, 222) on xpath=//button[text()='Delete'] >> nth=0
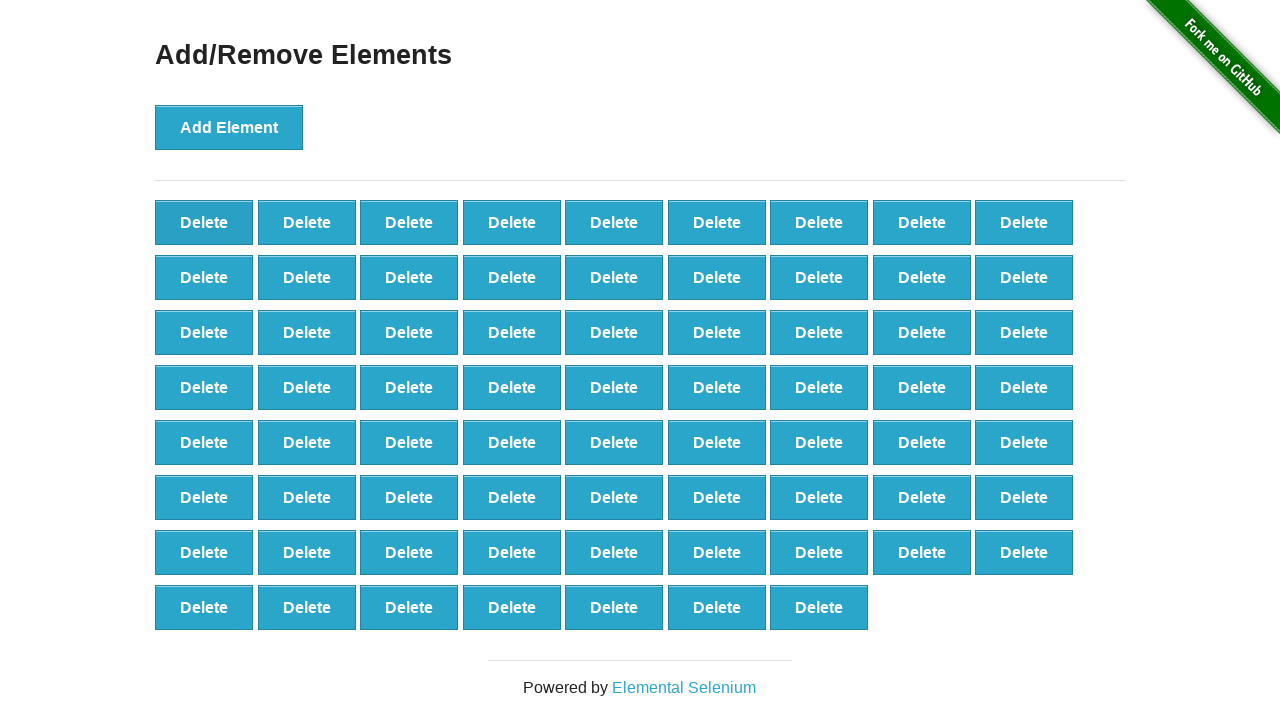

Clicked Delete button (iteration 31/50) at (204, 222) on xpath=//button[text()='Delete'] >> nth=0
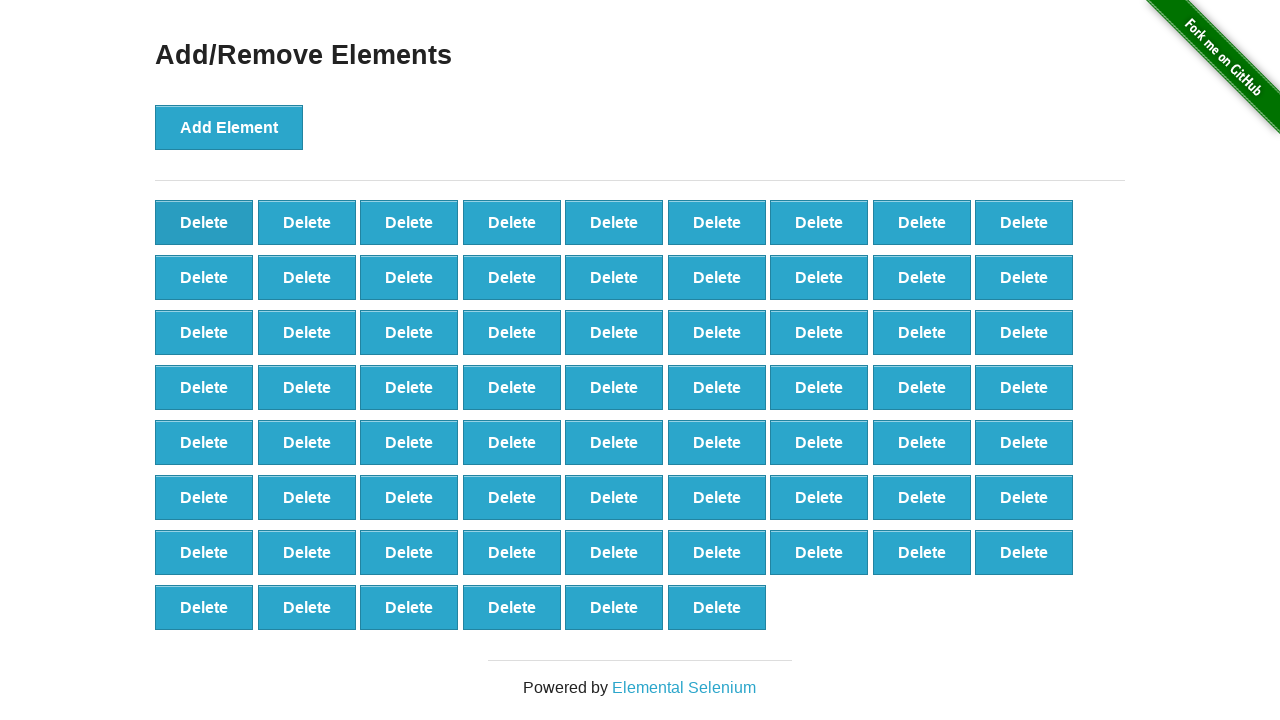

Clicked Delete button (iteration 32/50) at (204, 222) on xpath=//button[text()='Delete'] >> nth=0
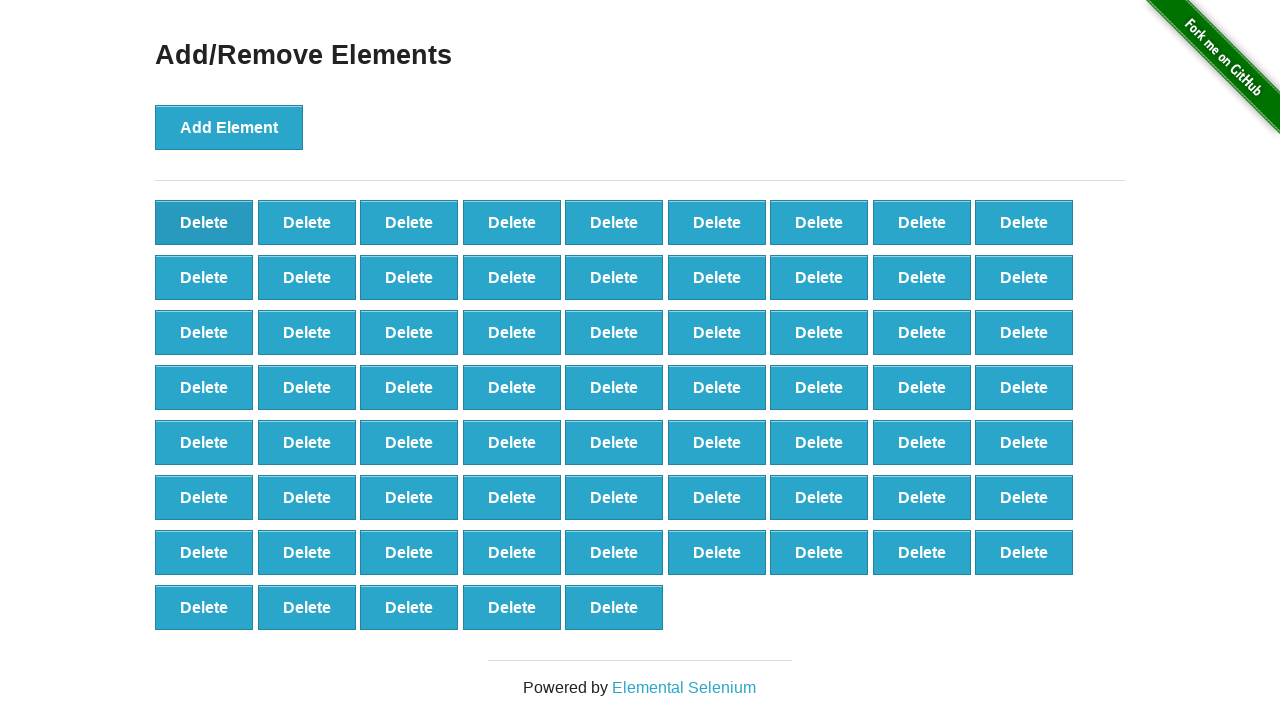

Clicked Delete button (iteration 33/50) at (204, 222) on xpath=//button[text()='Delete'] >> nth=0
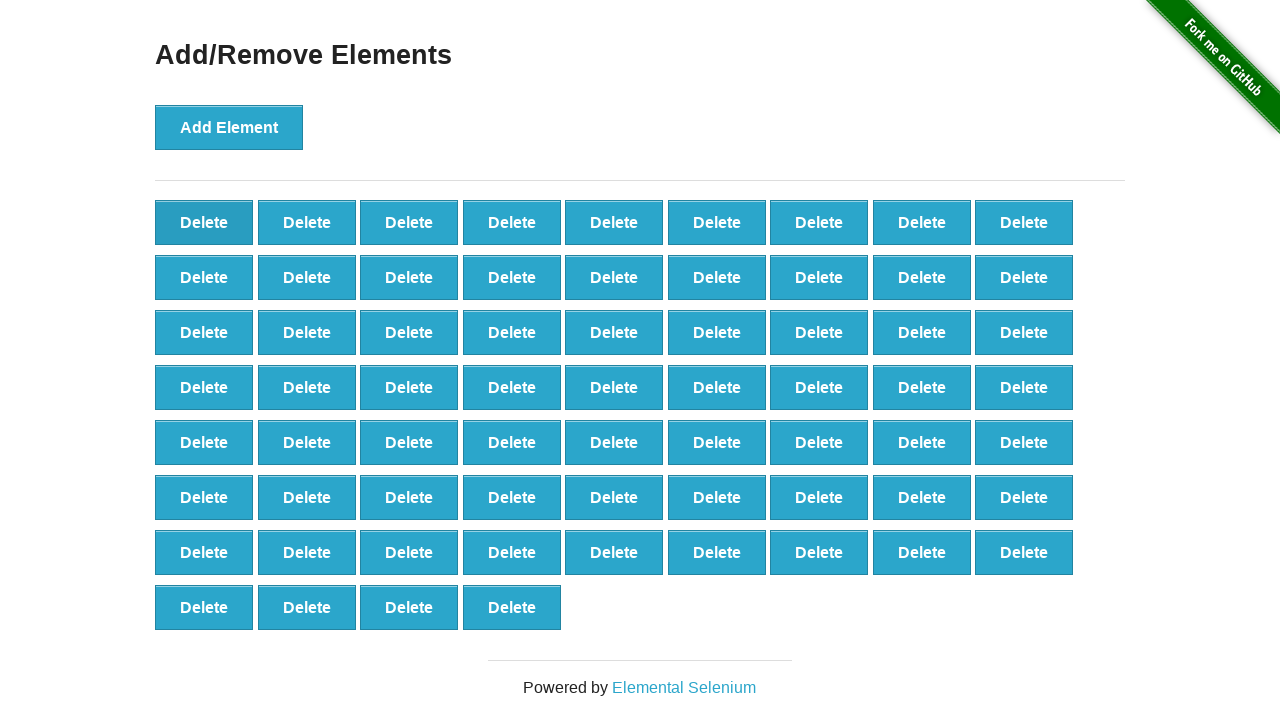

Clicked Delete button (iteration 34/50) at (204, 222) on xpath=//button[text()='Delete'] >> nth=0
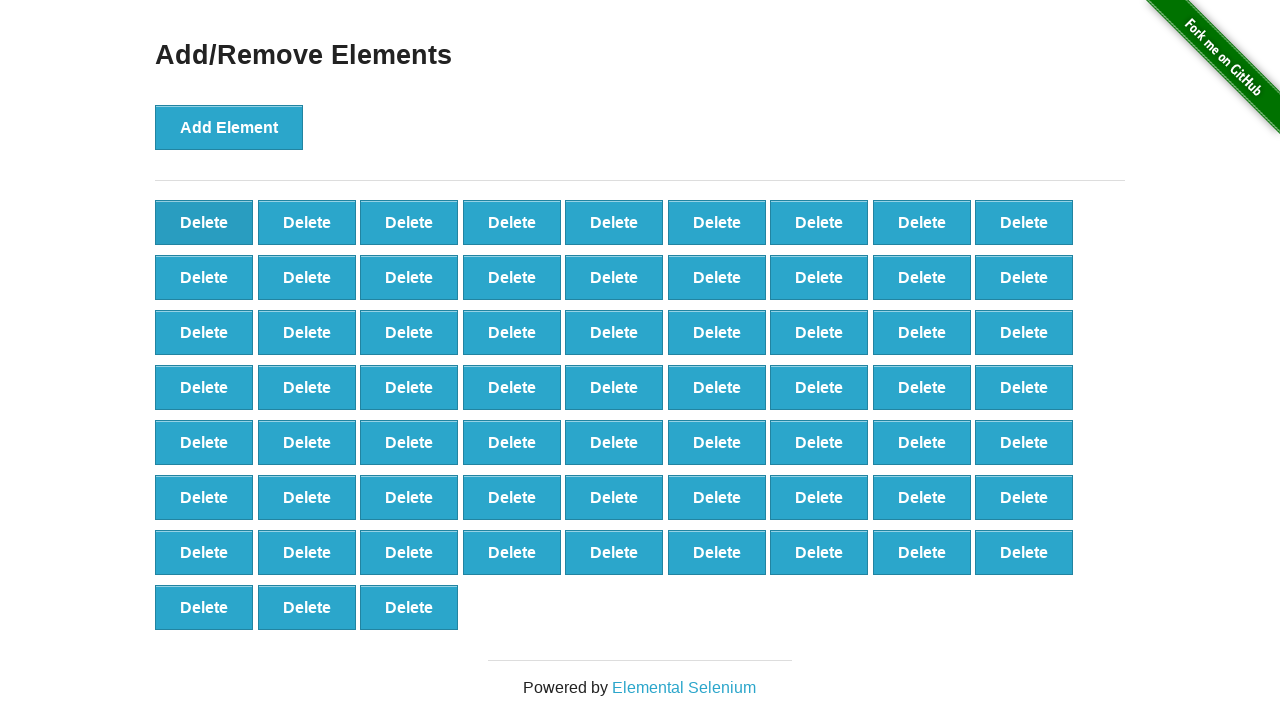

Clicked Delete button (iteration 35/50) at (204, 222) on xpath=//button[text()='Delete'] >> nth=0
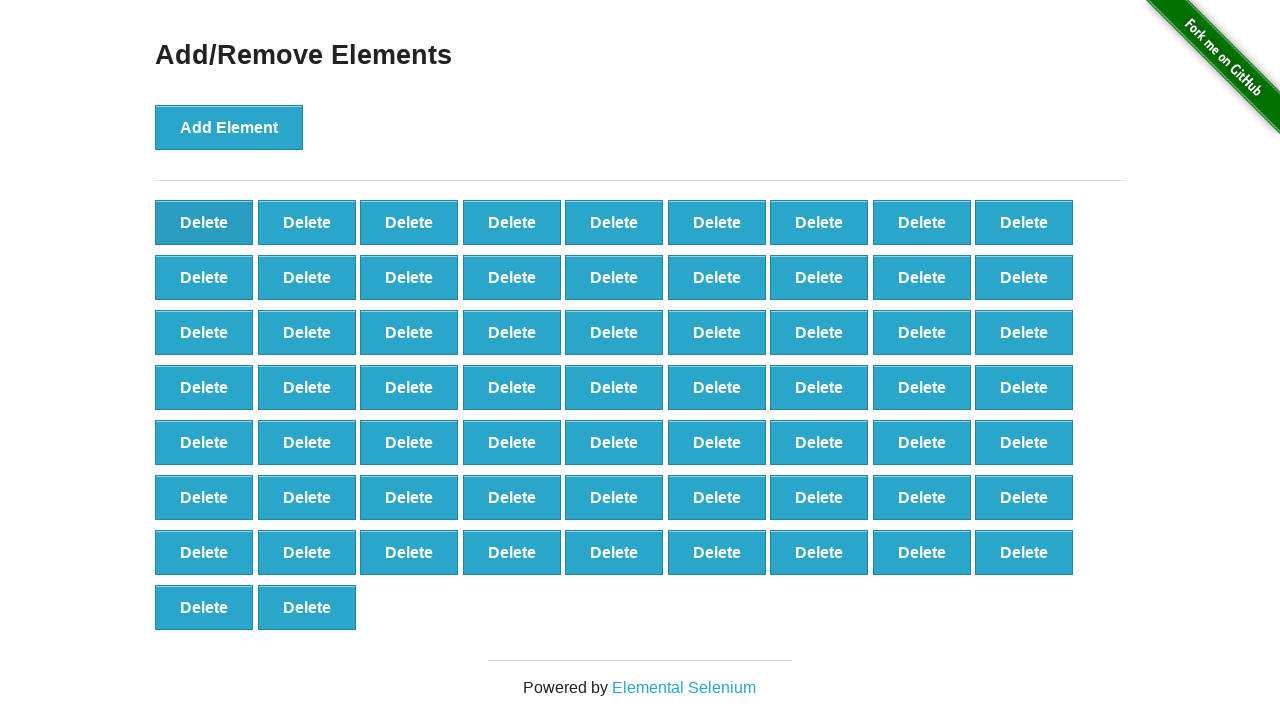

Clicked Delete button (iteration 36/50) at (204, 222) on xpath=//button[text()='Delete'] >> nth=0
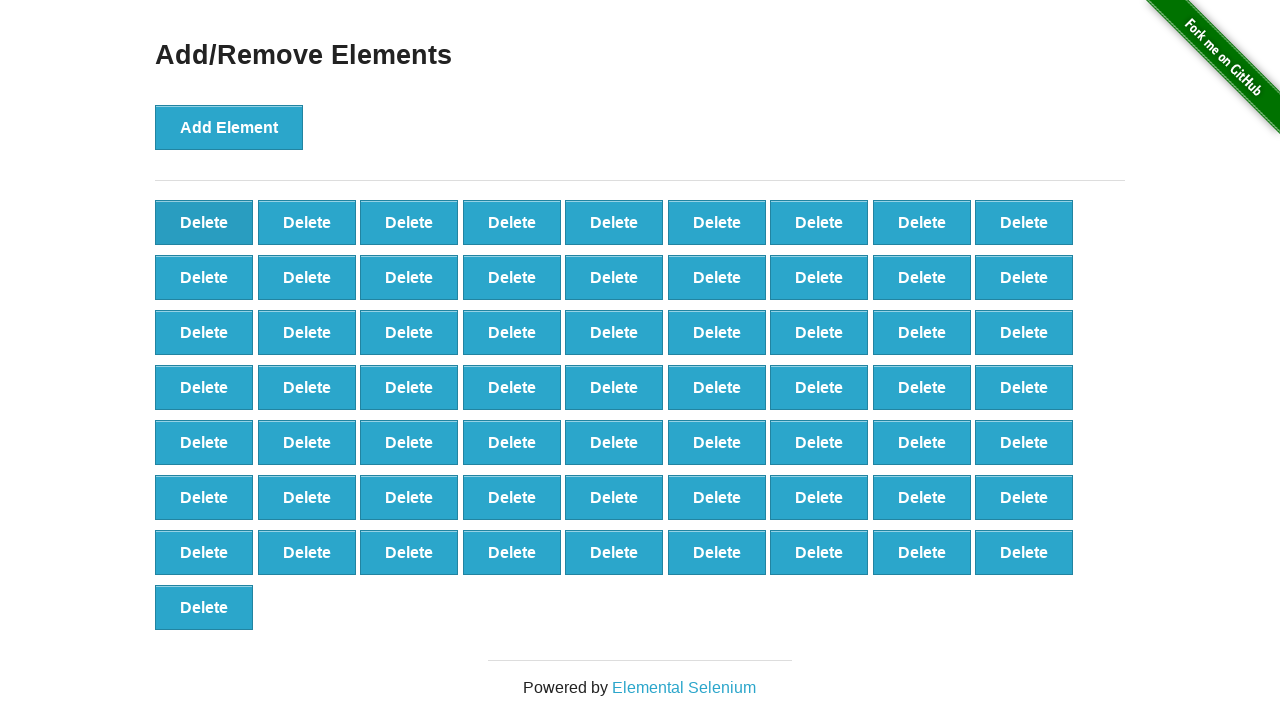

Clicked Delete button (iteration 37/50) at (204, 222) on xpath=//button[text()='Delete'] >> nth=0
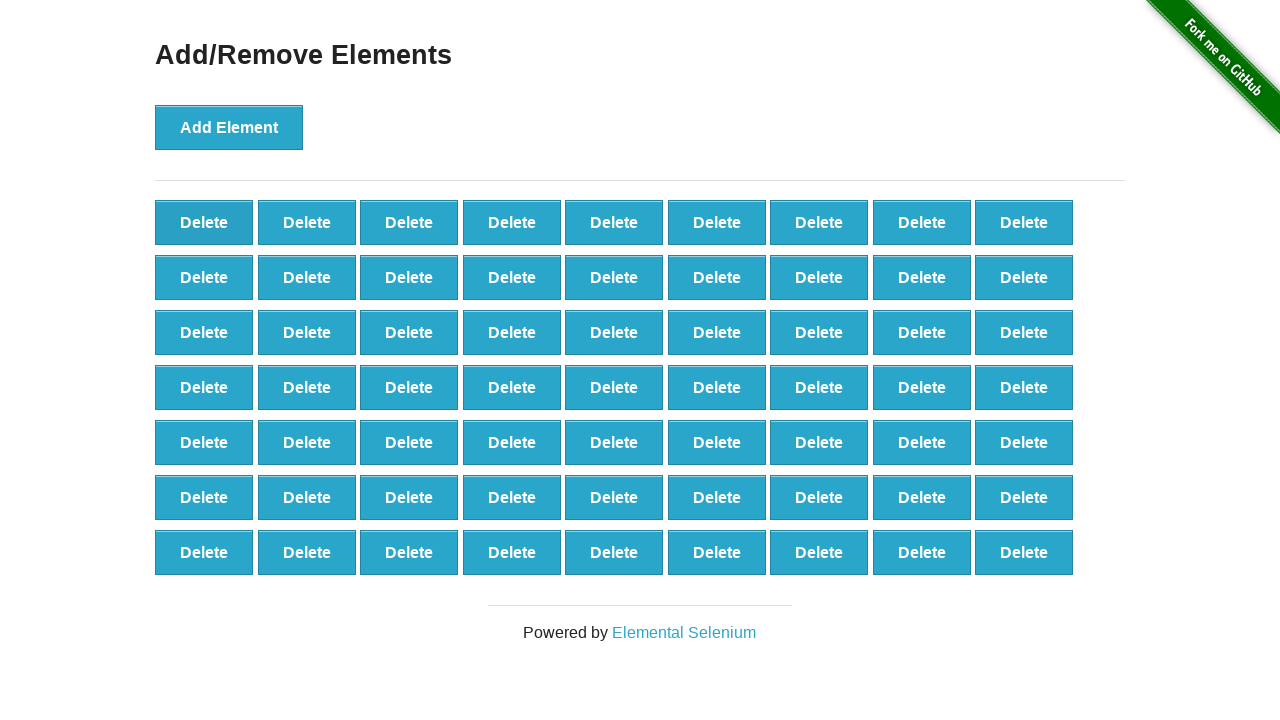

Clicked Delete button (iteration 38/50) at (204, 222) on xpath=//button[text()='Delete'] >> nth=0
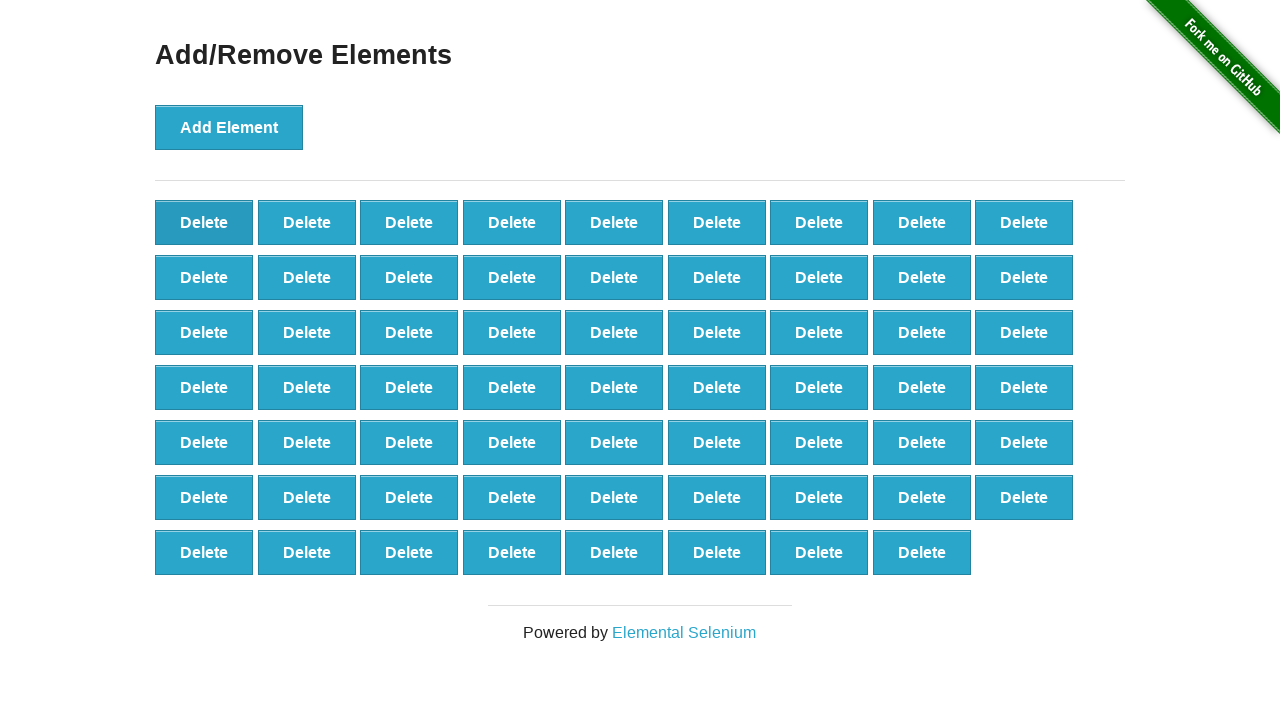

Clicked Delete button (iteration 39/50) at (204, 222) on xpath=//button[text()='Delete'] >> nth=0
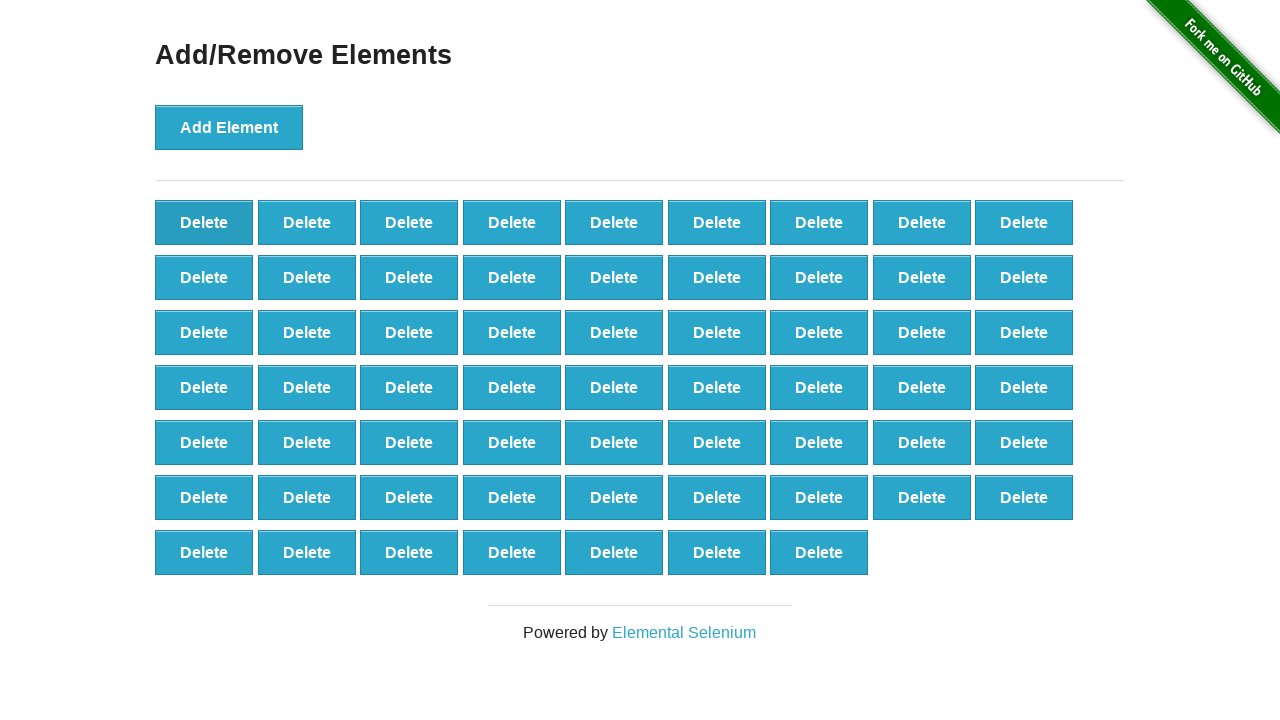

Clicked Delete button (iteration 40/50) at (204, 222) on xpath=//button[text()='Delete'] >> nth=0
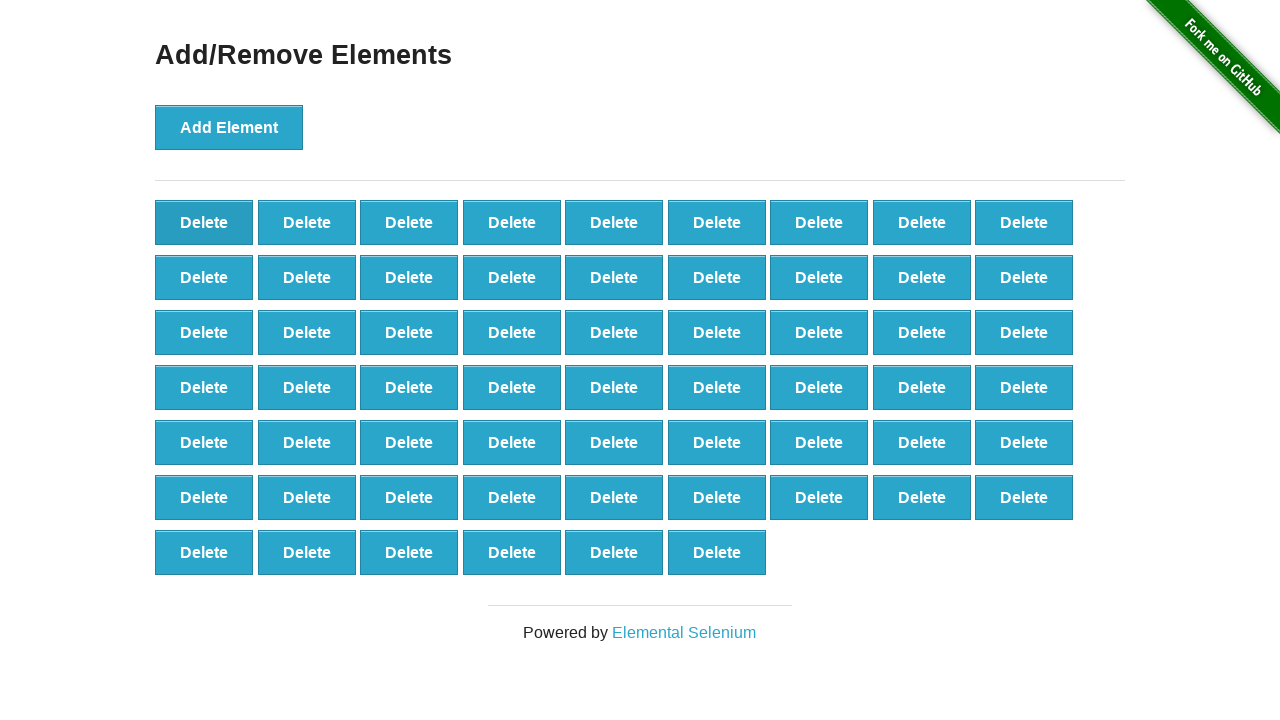

Clicked Delete button (iteration 41/50) at (204, 222) on xpath=//button[text()='Delete'] >> nth=0
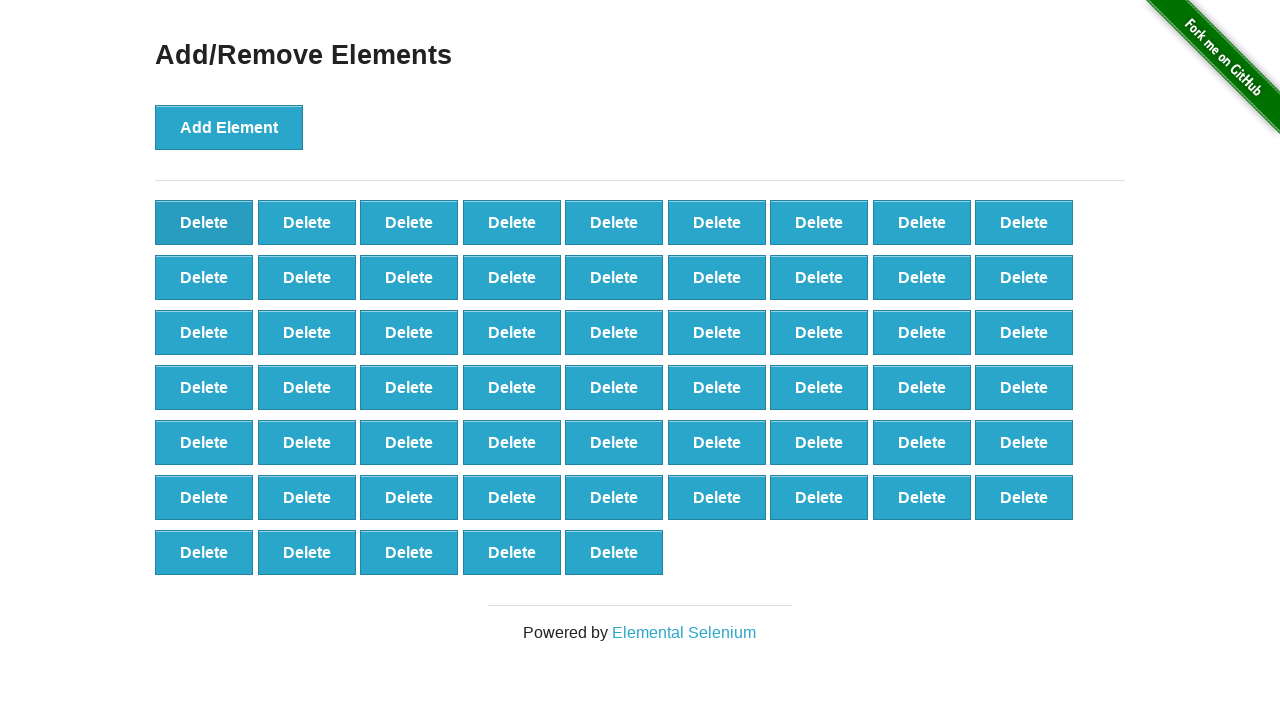

Clicked Delete button (iteration 42/50) at (204, 222) on xpath=//button[text()='Delete'] >> nth=0
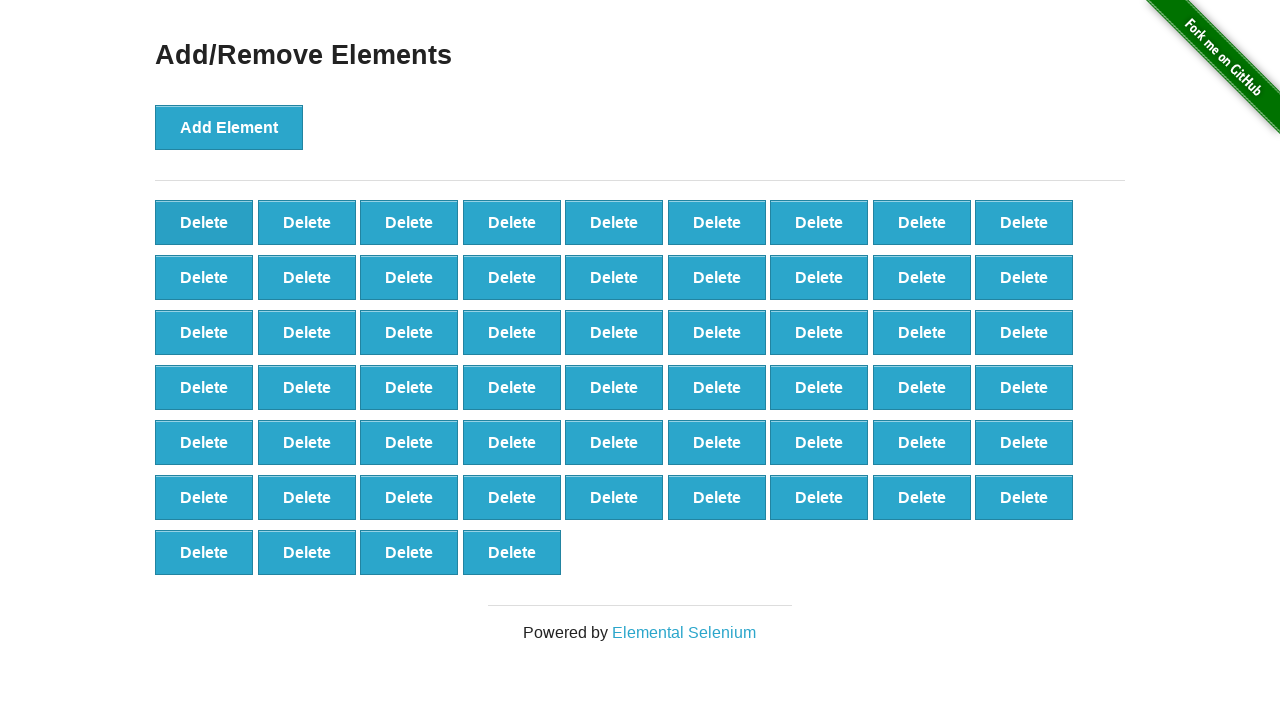

Clicked Delete button (iteration 43/50) at (204, 222) on xpath=//button[text()='Delete'] >> nth=0
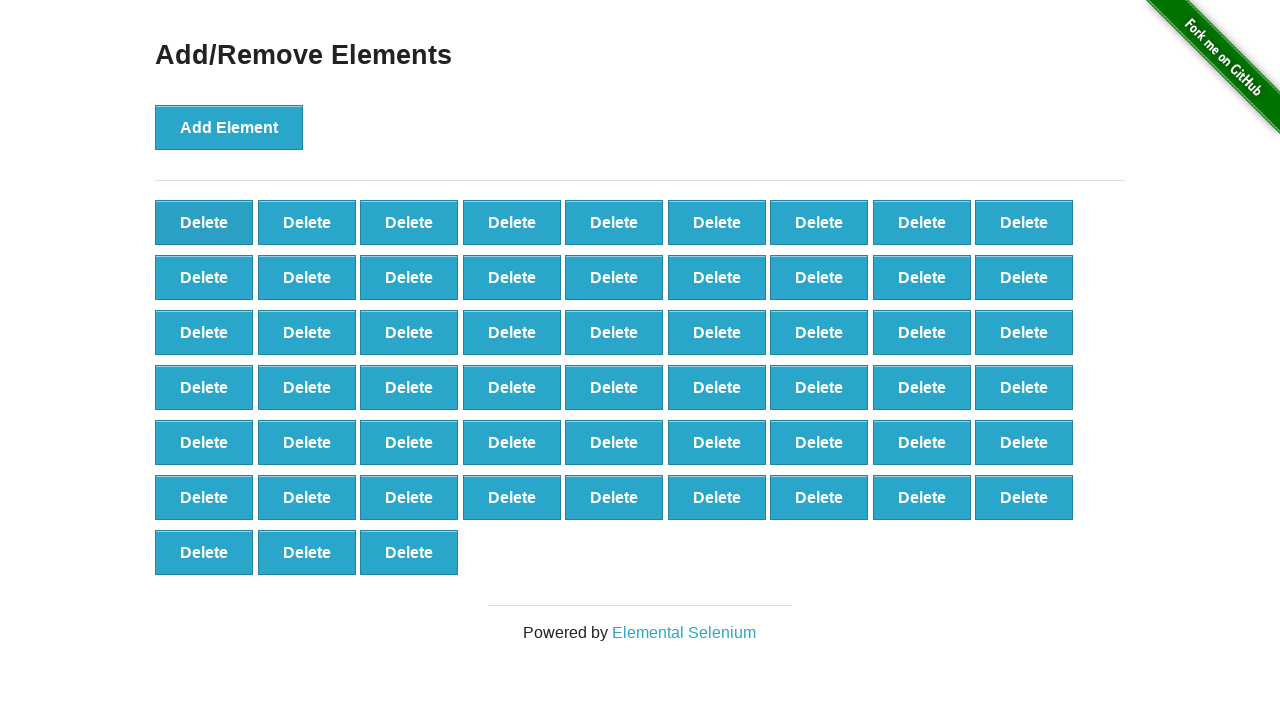

Clicked Delete button (iteration 44/50) at (204, 222) on xpath=//button[text()='Delete'] >> nth=0
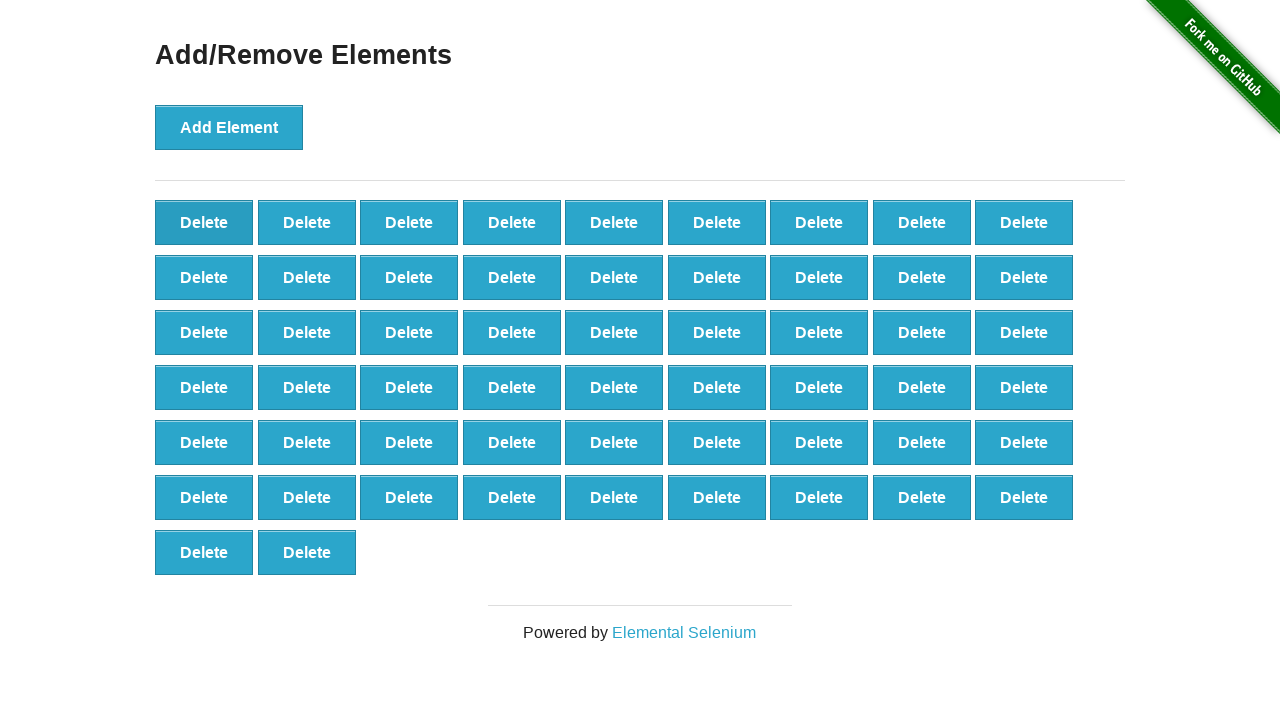

Clicked Delete button (iteration 45/50) at (204, 222) on xpath=//button[text()='Delete'] >> nth=0
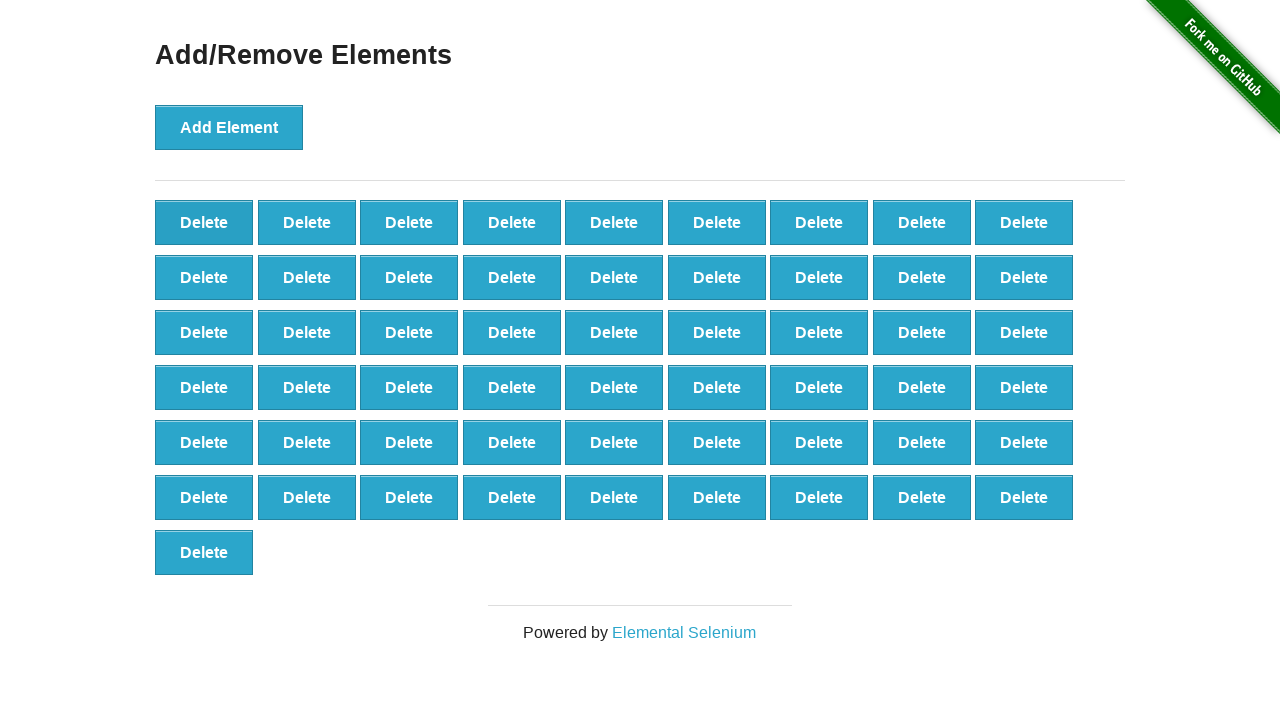

Clicked Delete button (iteration 46/50) at (204, 222) on xpath=//button[text()='Delete'] >> nth=0
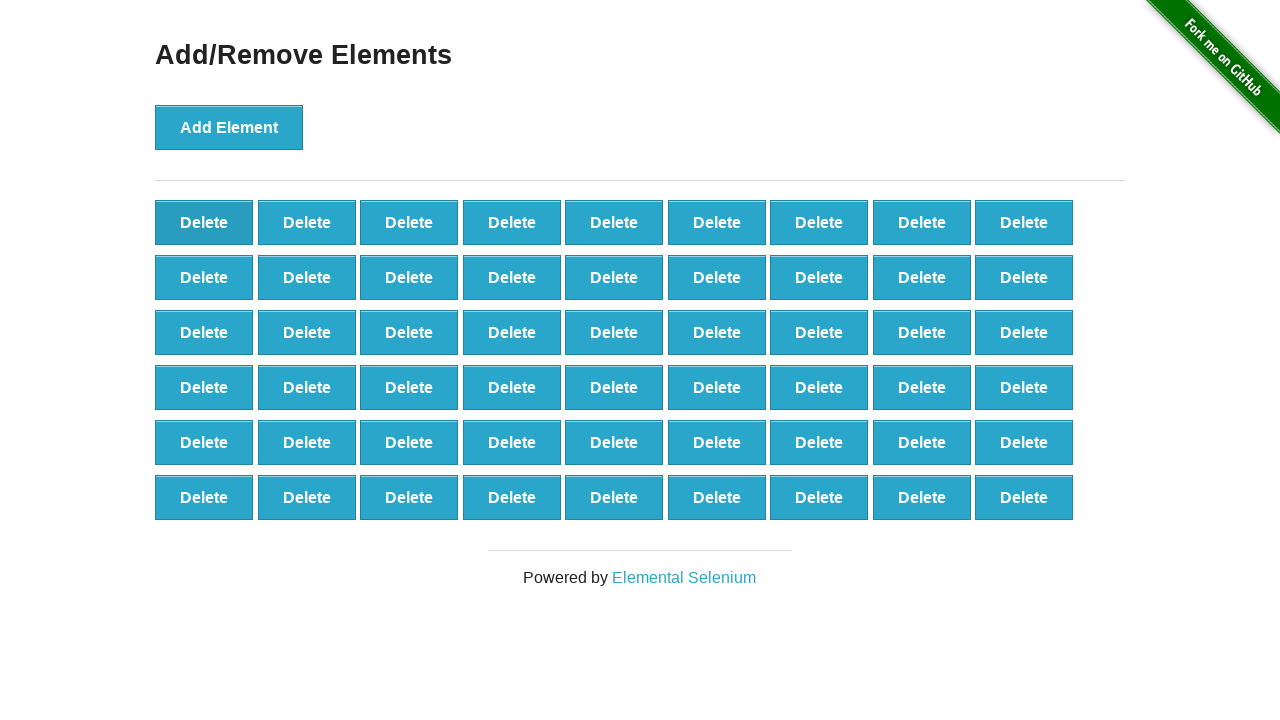

Clicked Delete button (iteration 47/50) at (204, 222) on xpath=//button[text()='Delete'] >> nth=0
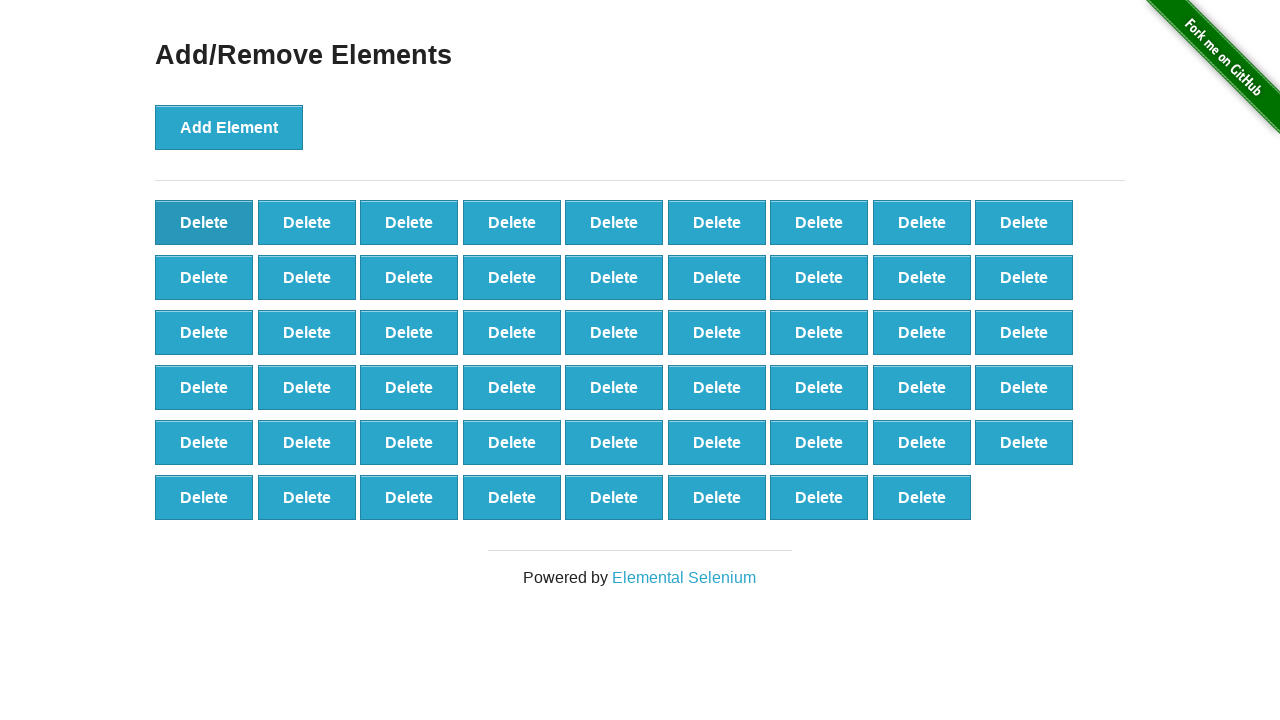

Clicked Delete button (iteration 48/50) at (204, 222) on xpath=//button[text()='Delete'] >> nth=0
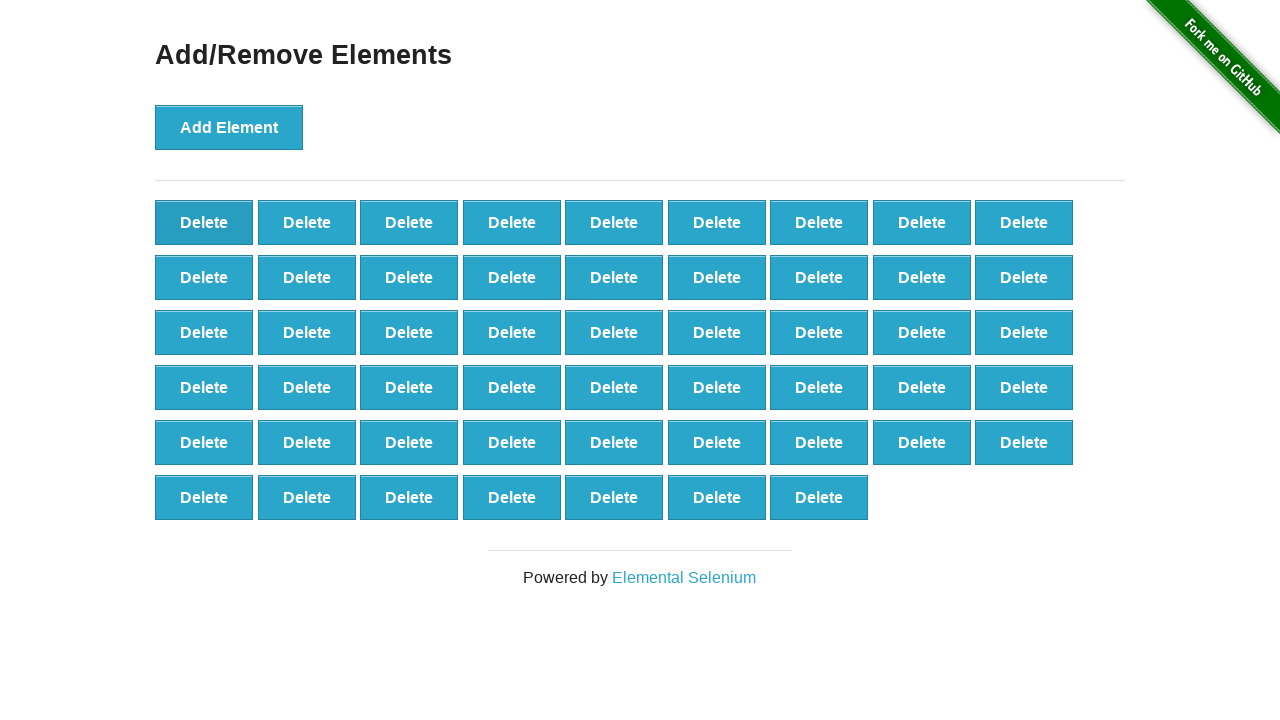

Clicked Delete button (iteration 49/50) at (204, 222) on xpath=//button[text()='Delete'] >> nth=0
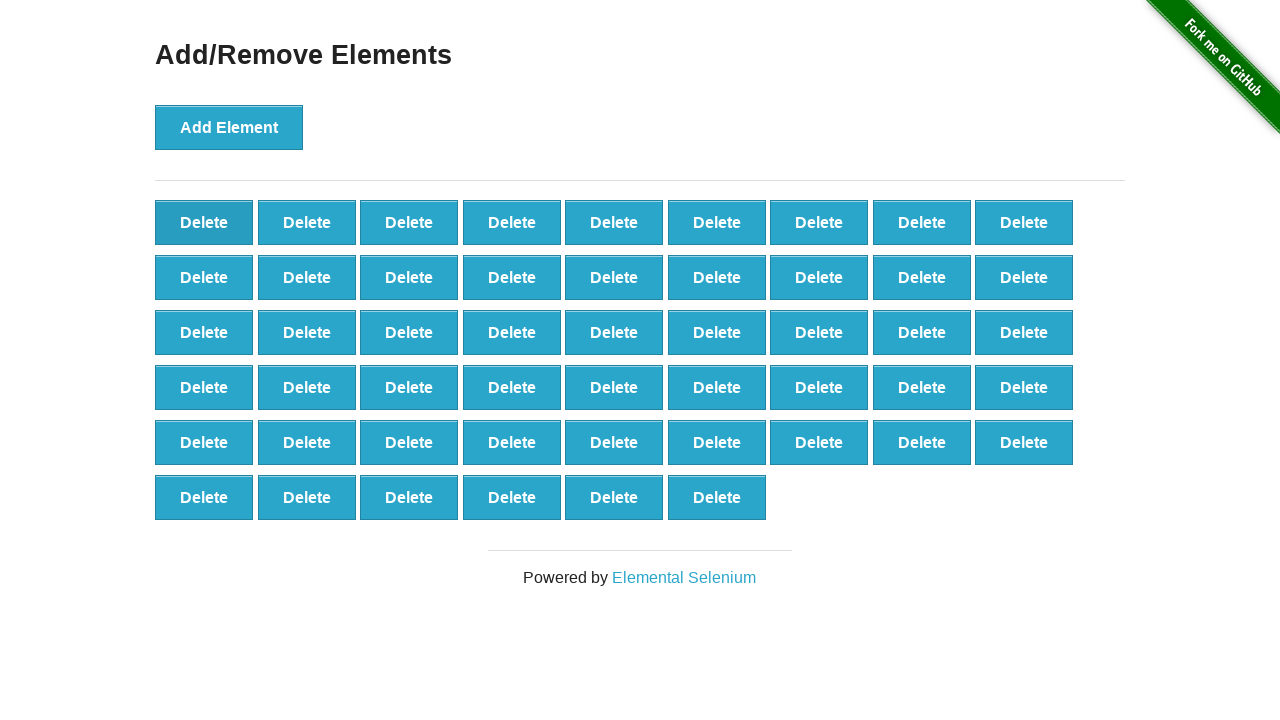

Clicked Delete button (iteration 50/50) at (204, 222) on xpath=//button[text()='Delete'] >> nth=0
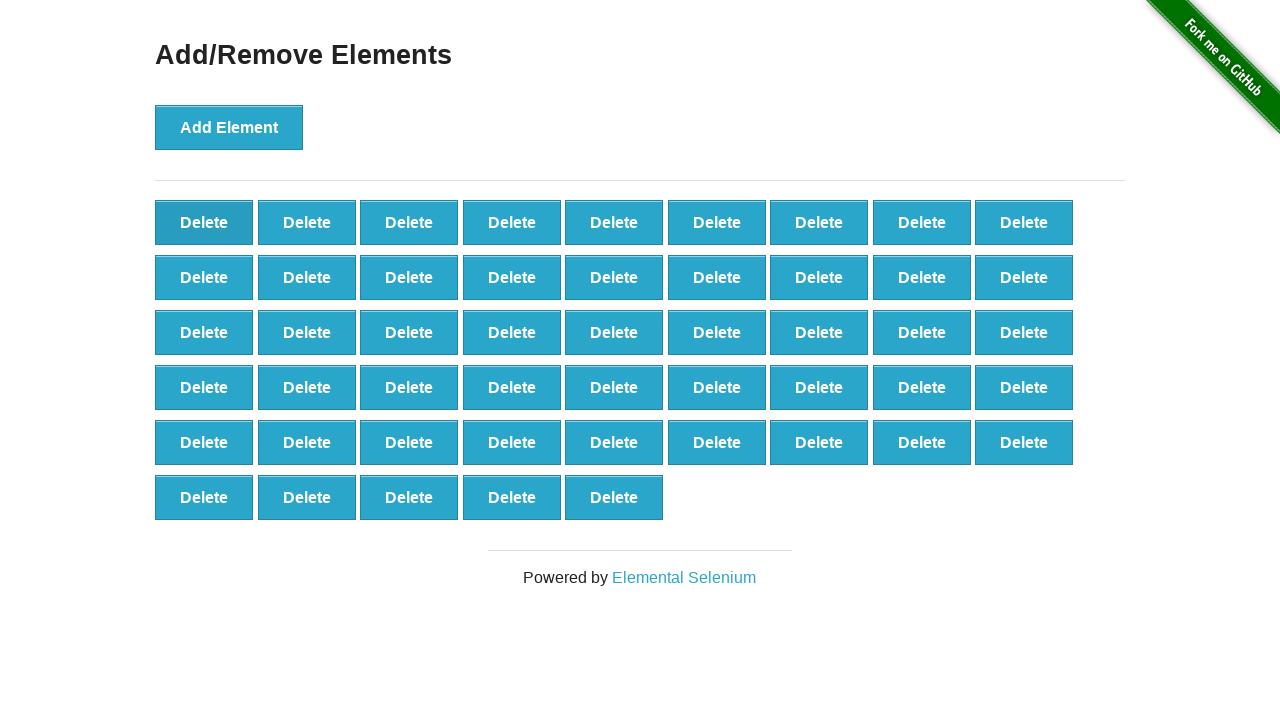

Counted remaining elements: 50
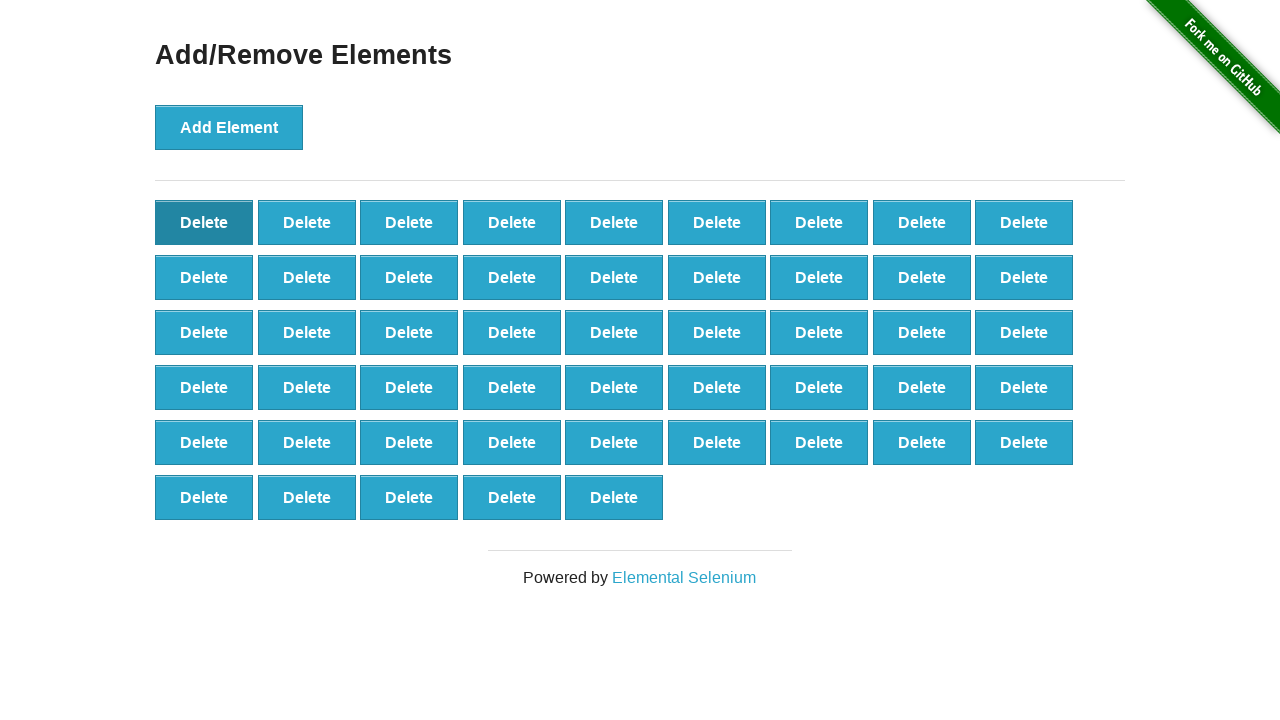

Assertion passed: 50 elements remain as expected
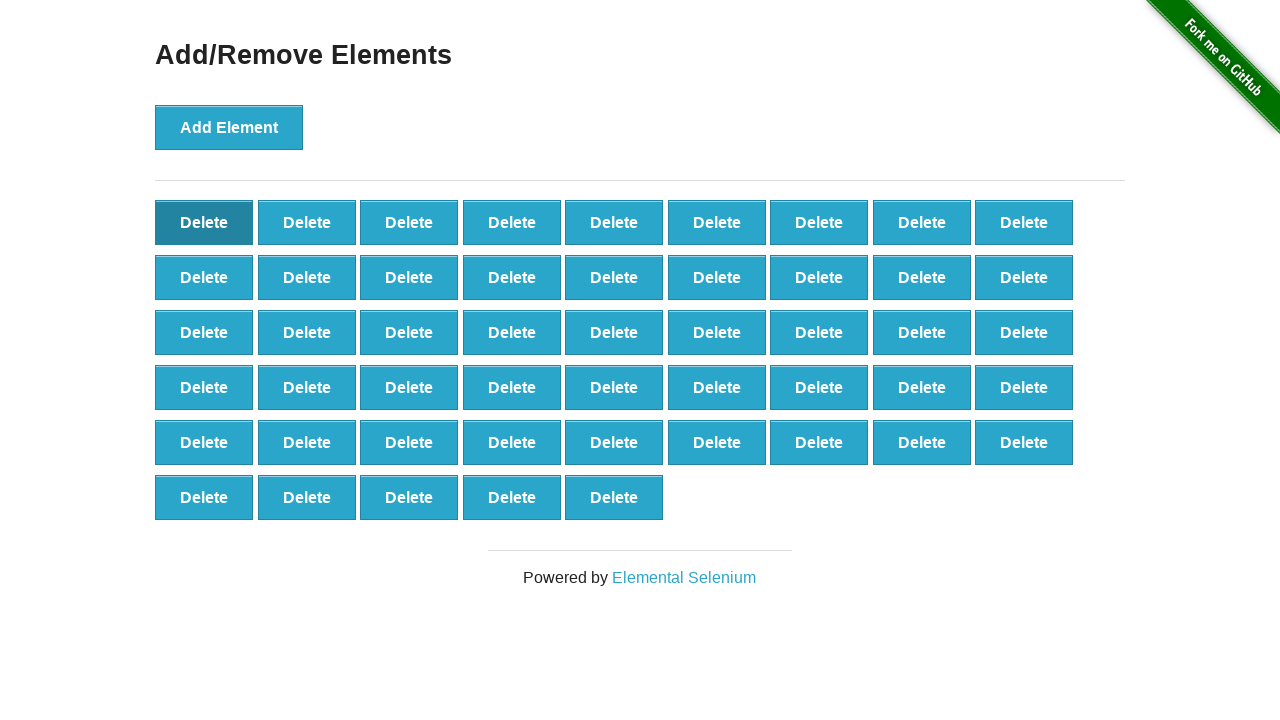

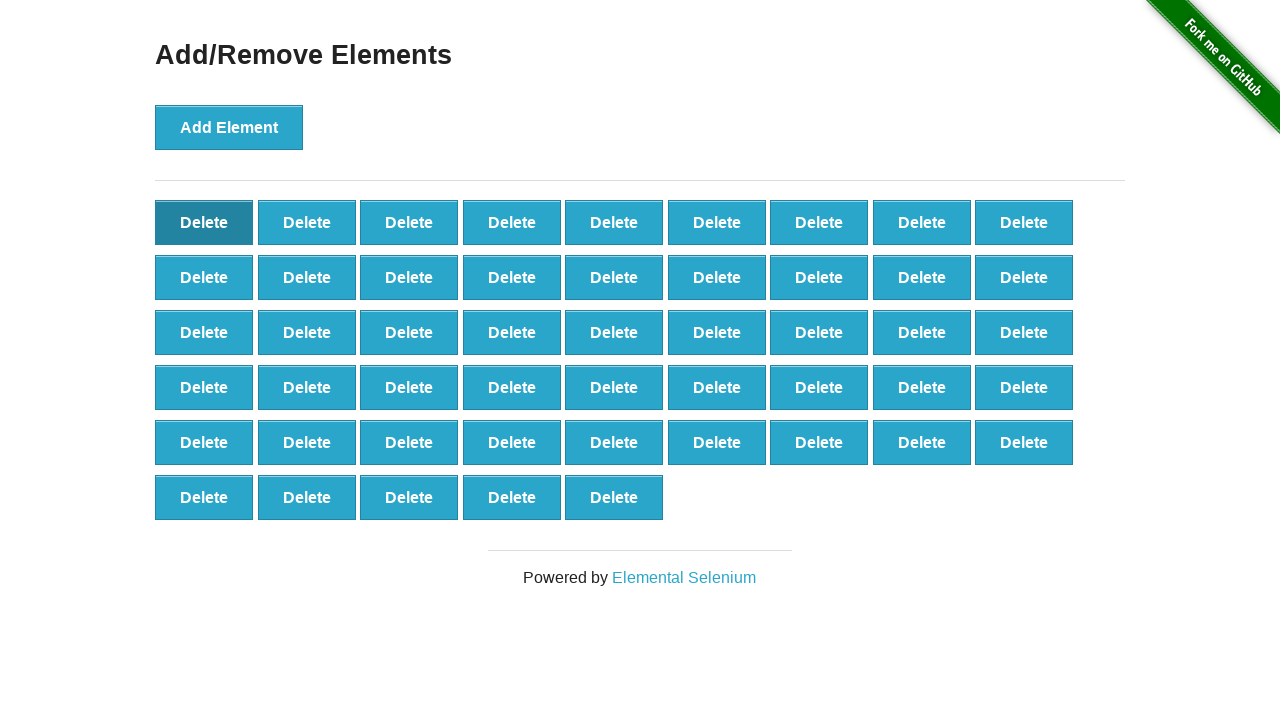